Tests a Todo page by navigating to it, creating 101 todo items in a loop, then deleting every odd-numbered todo item while handling the confirmation dialogs.

Starting URL: https://material.playwrightvn.com/

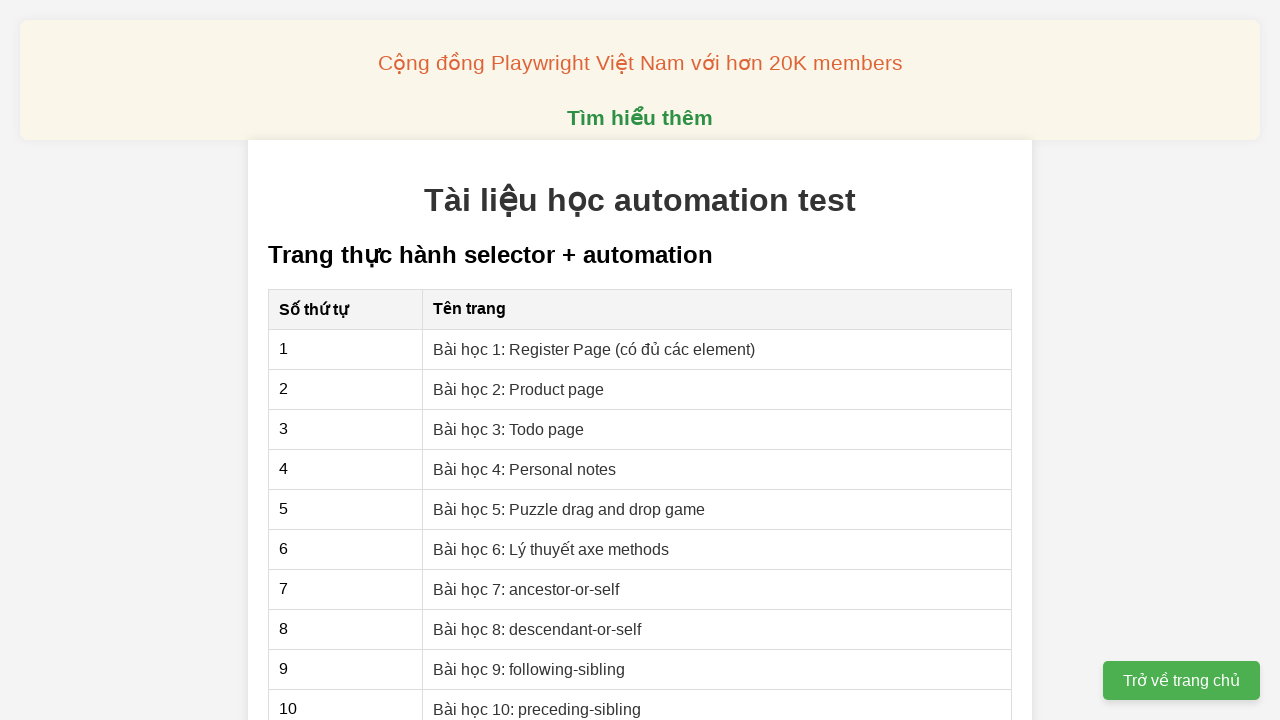

Clicked on Todo page link at (509, 429) on xpath=//a[contains(text(),'Todo page')]
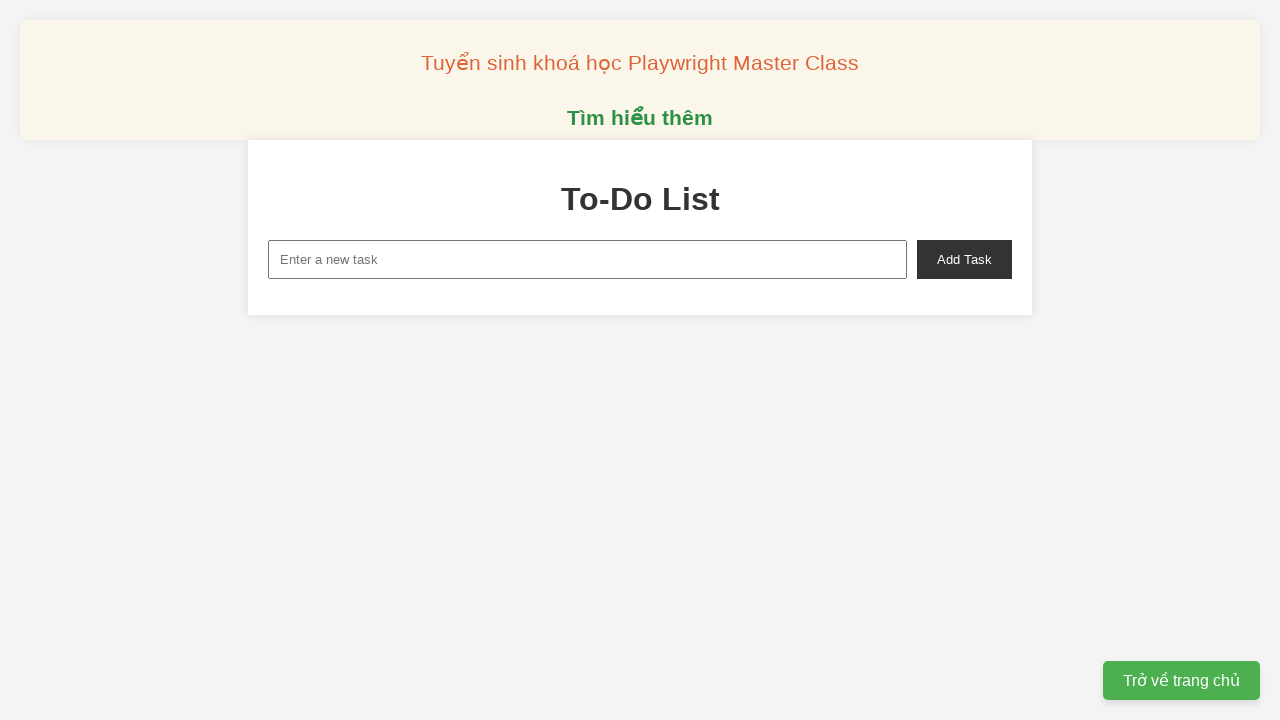

Set up dialog handler to accept delete confirmations
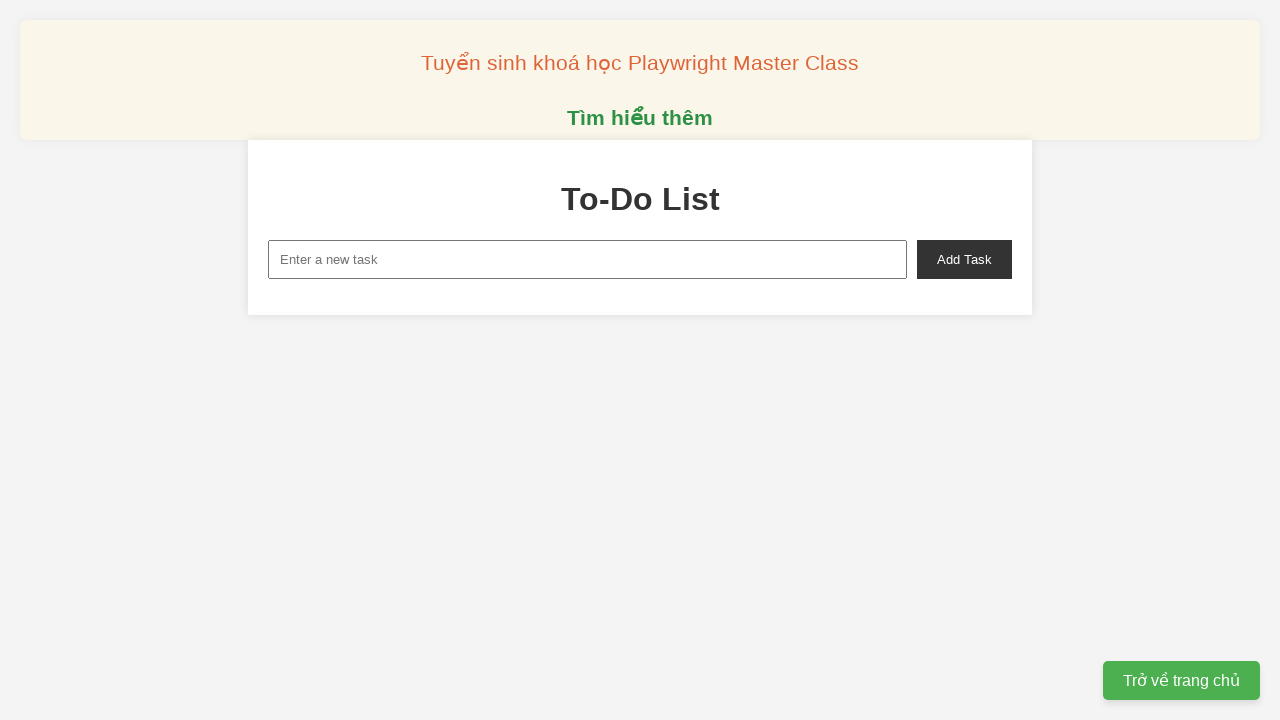

Filled new task input with 'Todo <0>' on xpath=//input[@id='new-task']
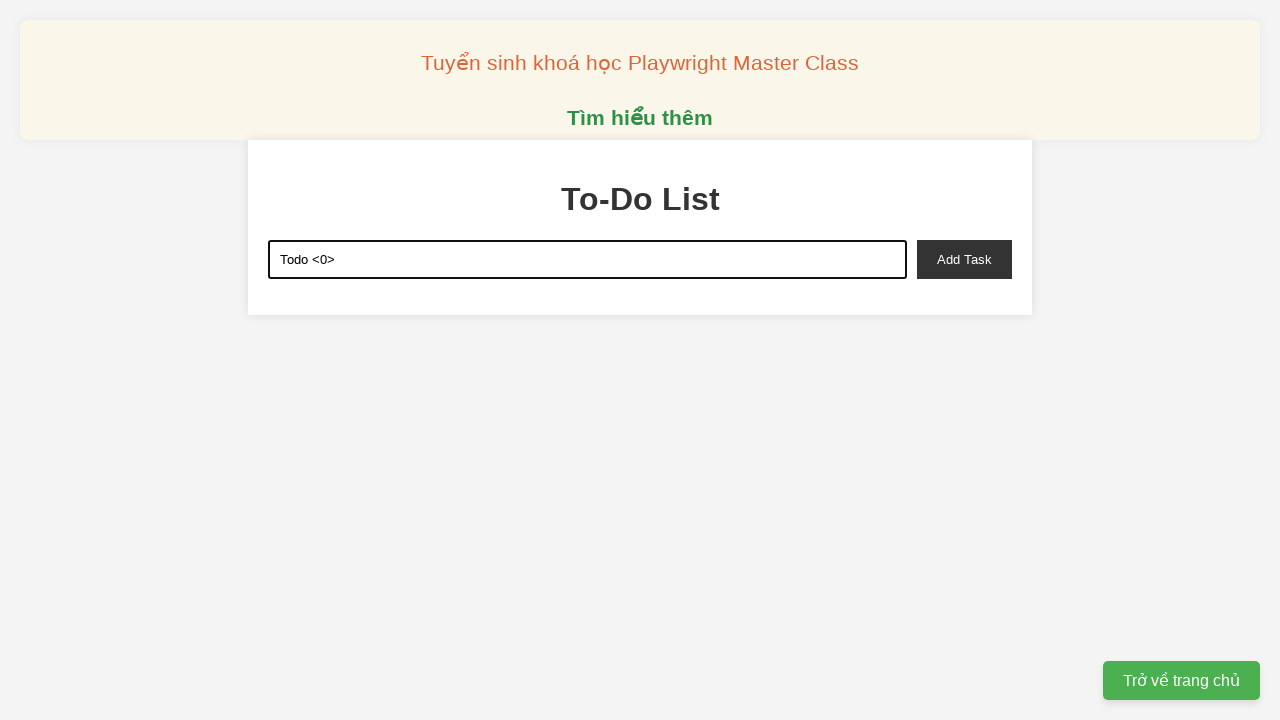

Clicked add task button to create Todo <0> at (964, 259) on xpath=//button[@id='add-task']
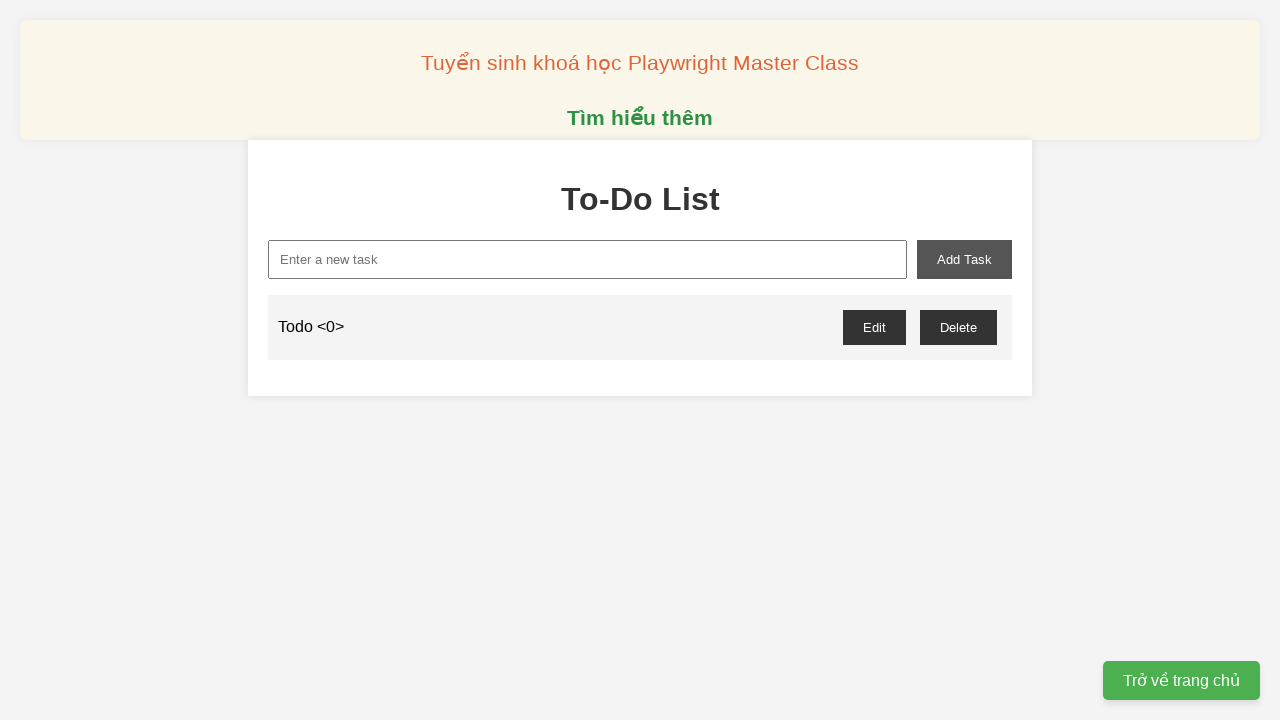

Filled new task input with 'Todo <1>' on xpath=//input[@id='new-task']
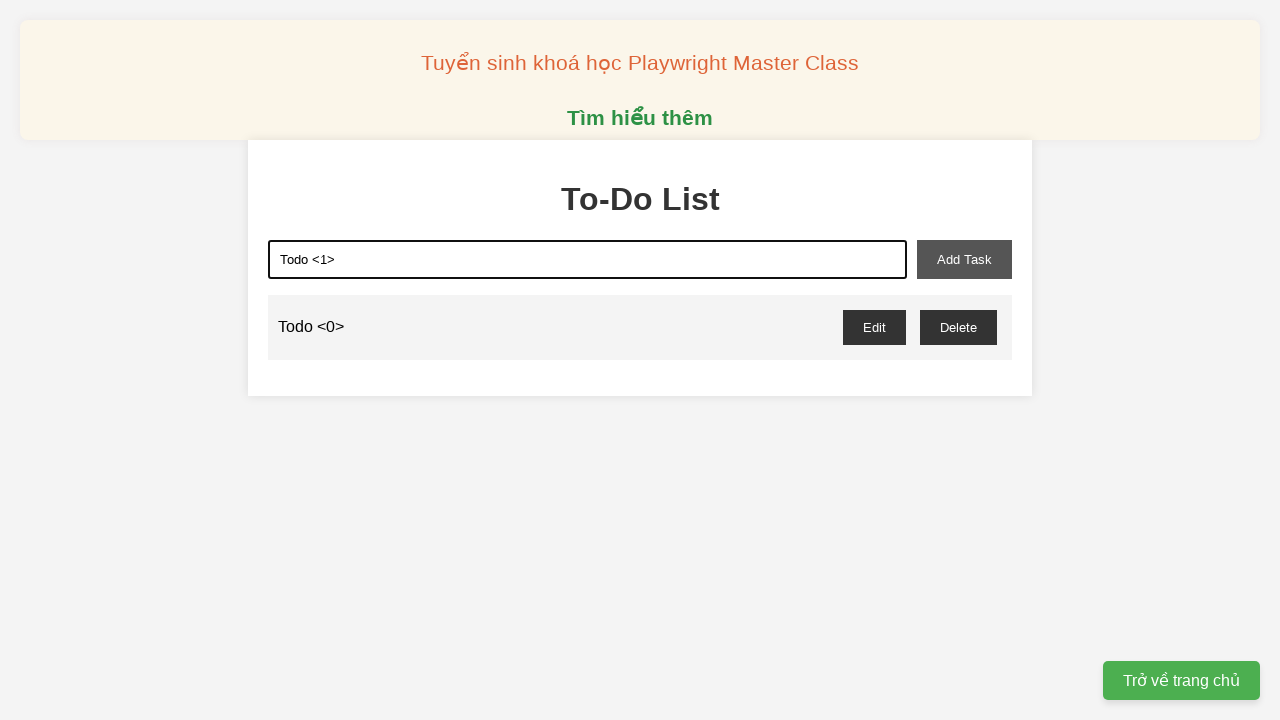

Clicked add task button to create Todo <1> at (964, 259) on xpath=//button[@id='add-task']
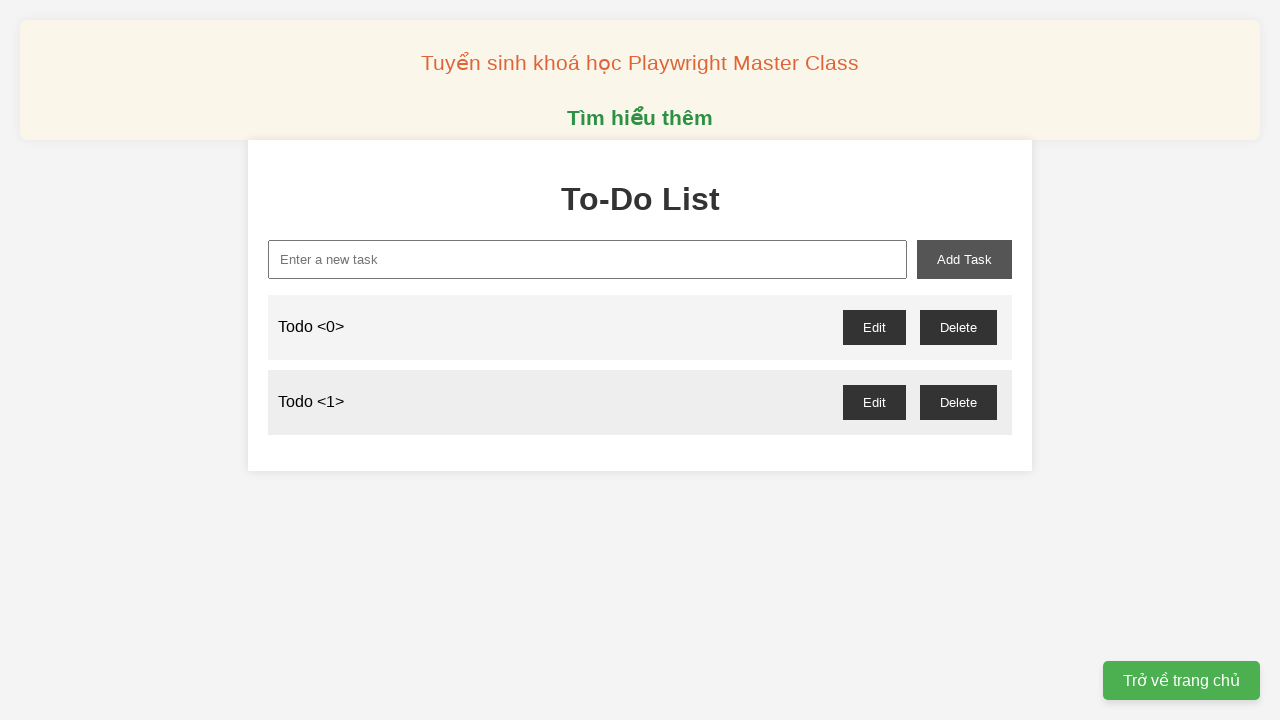

Filled new task input with 'Todo <2>' on xpath=//input[@id='new-task']
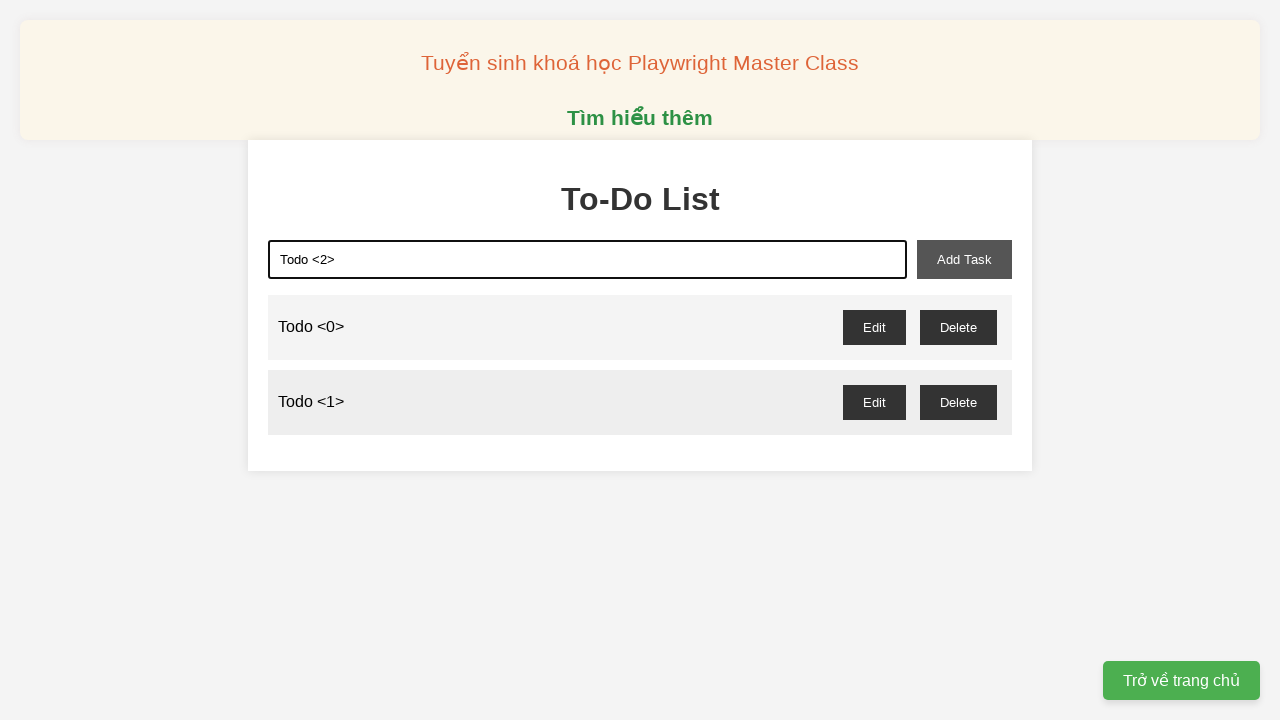

Clicked add task button to create Todo <2> at (964, 259) on xpath=//button[@id='add-task']
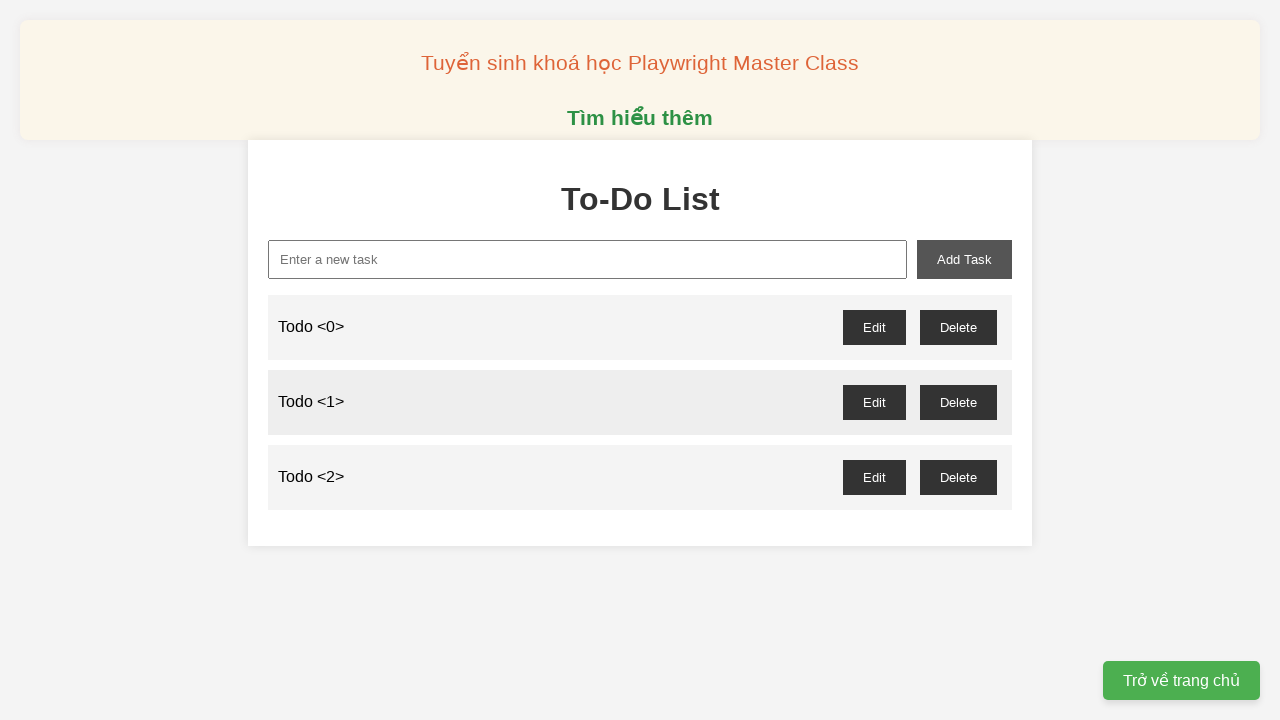

Filled new task input with 'Todo <3>' on xpath=//input[@id='new-task']
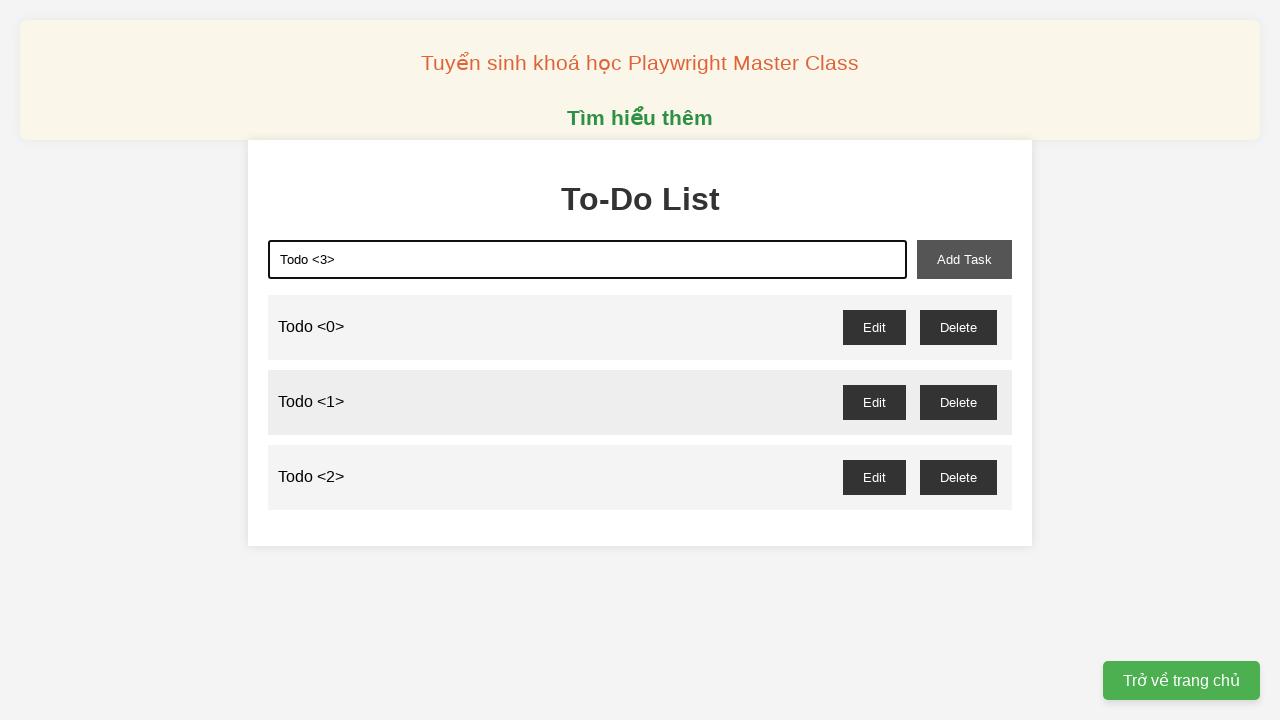

Clicked add task button to create Todo <3> at (964, 259) on xpath=//button[@id='add-task']
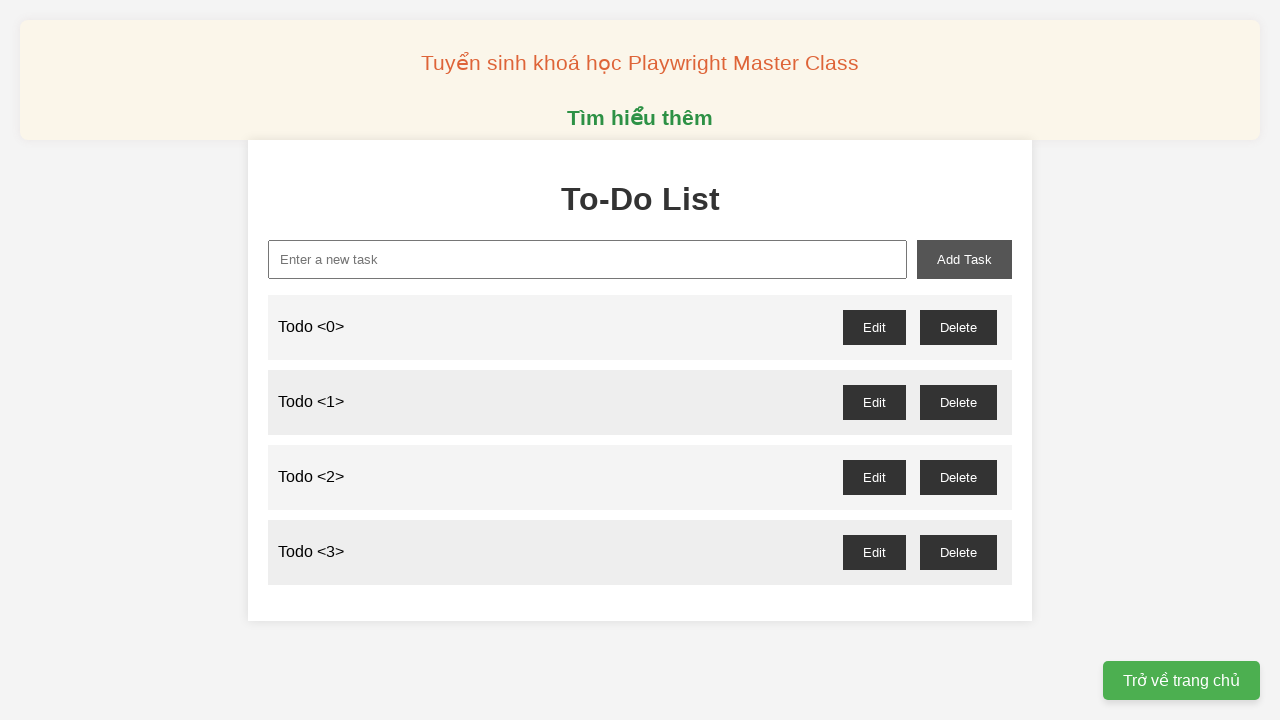

Filled new task input with 'Todo <4>' on xpath=//input[@id='new-task']
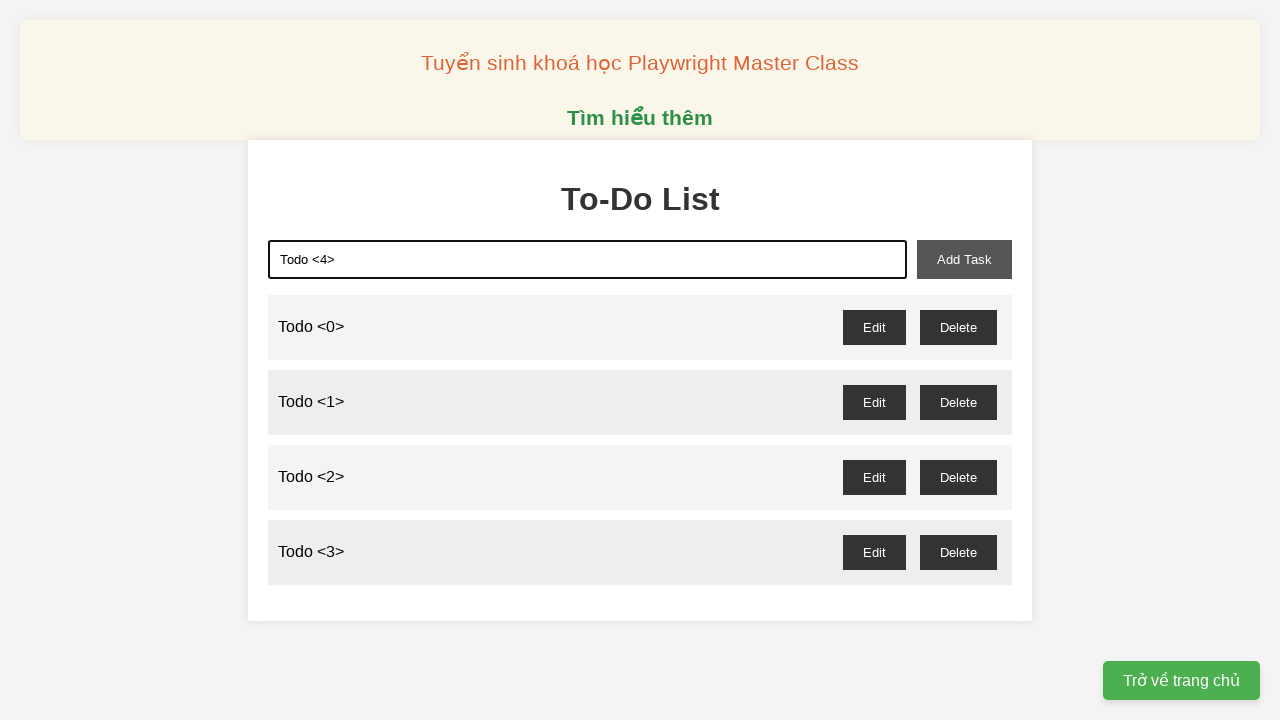

Clicked add task button to create Todo <4> at (964, 259) on xpath=//button[@id='add-task']
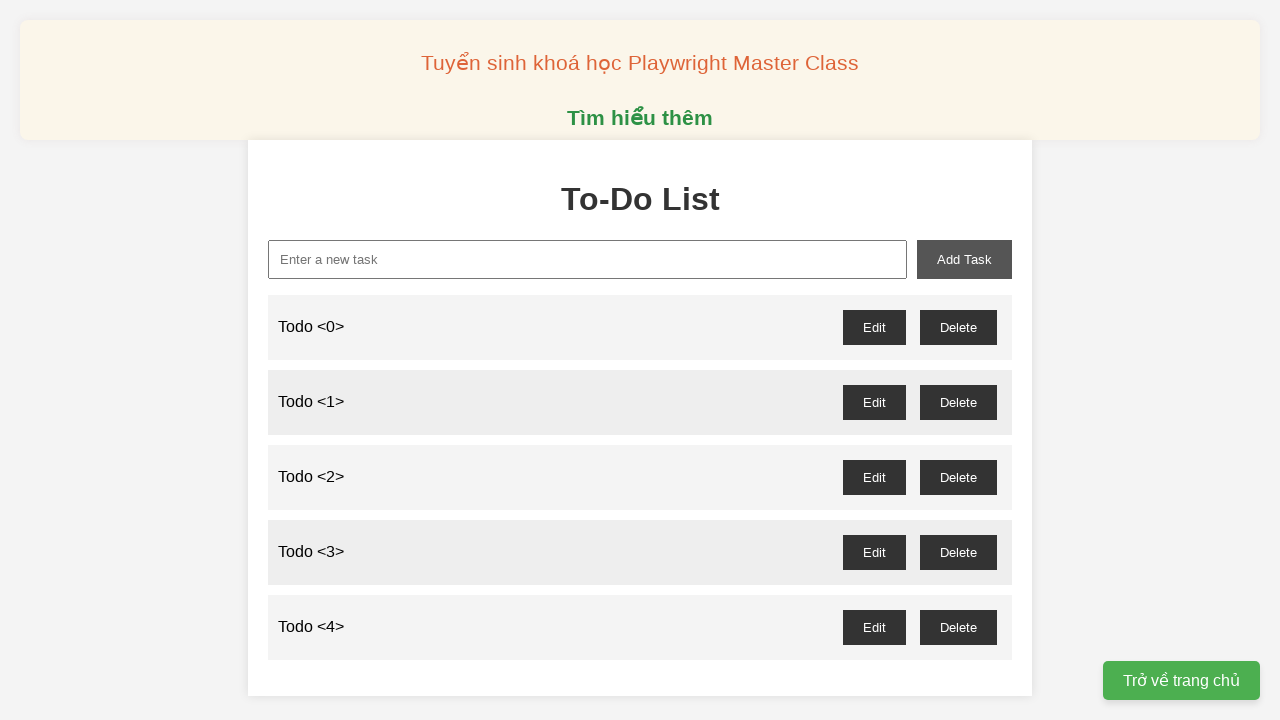

Filled new task input with 'Todo <5>' on xpath=//input[@id='new-task']
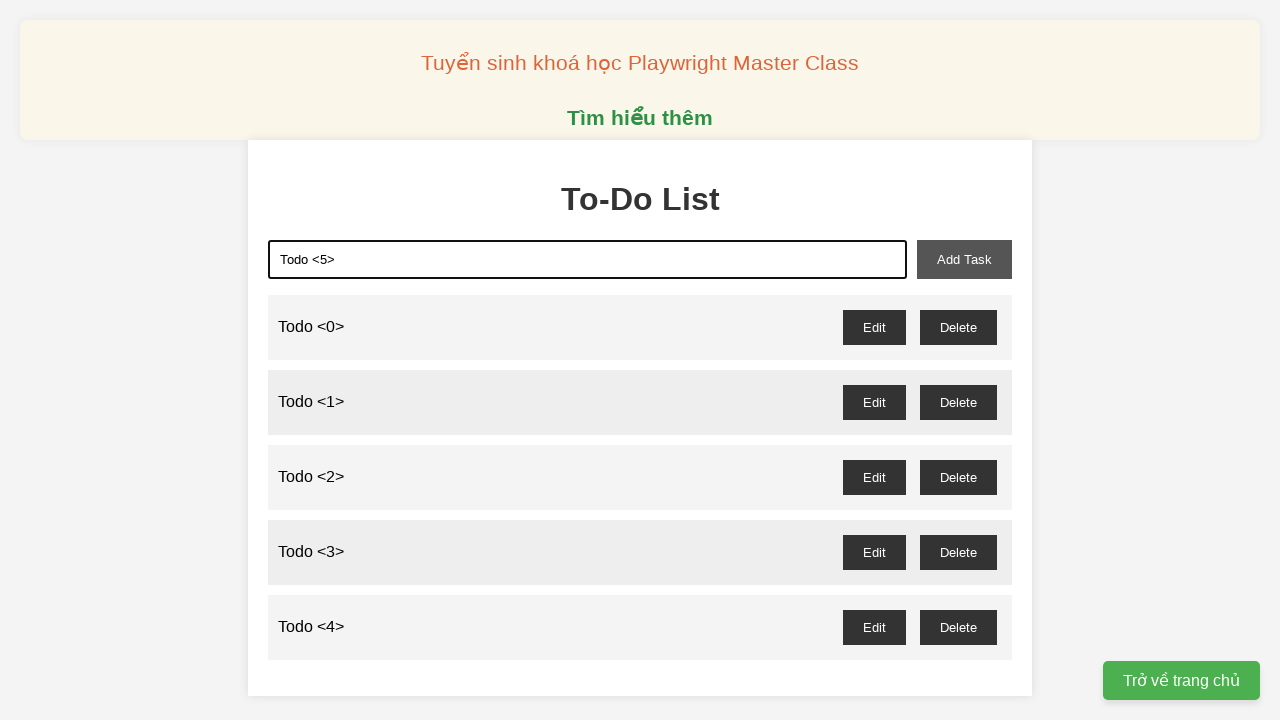

Clicked add task button to create Todo <5> at (964, 259) on xpath=//button[@id='add-task']
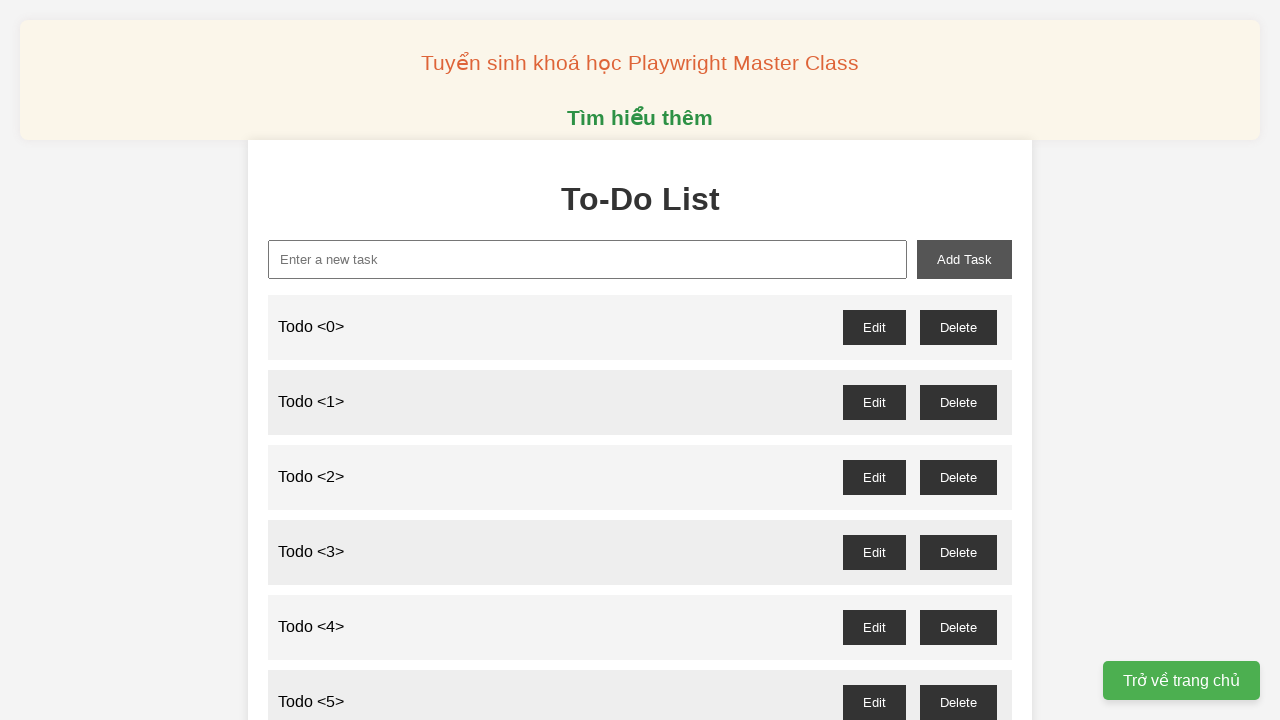

Filled new task input with 'Todo <6>' on xpath=//input[@id='new-task']
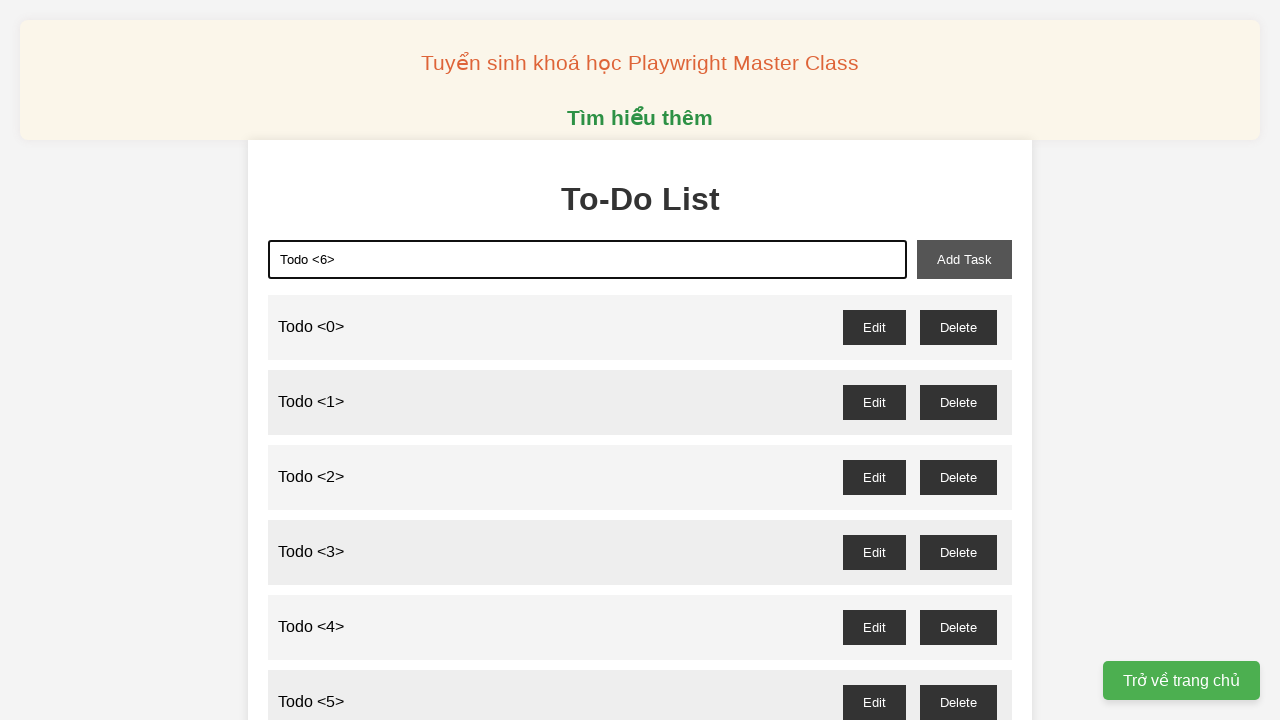

Clicked add task button to create Todo <6> at (964, 259) on xpath=//button[@id='add-task']
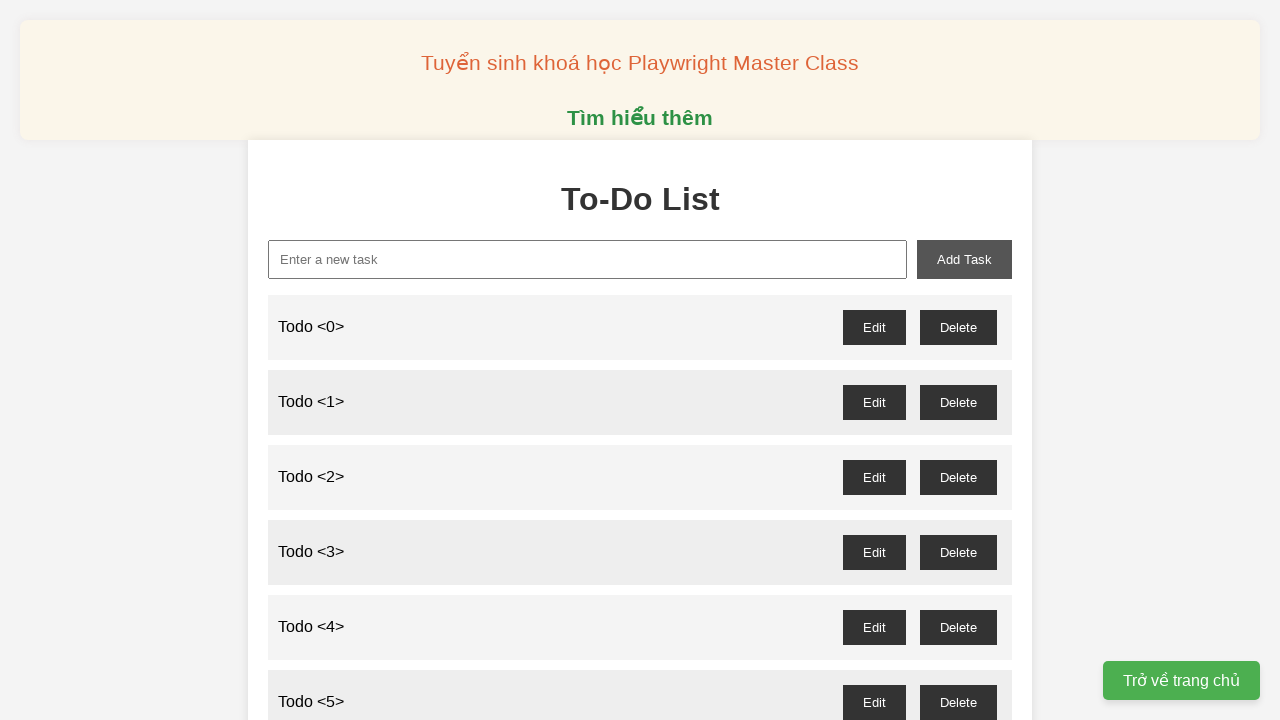

Filled new task input with 'Todo <7>' on xpath=//input[@id='new-task']
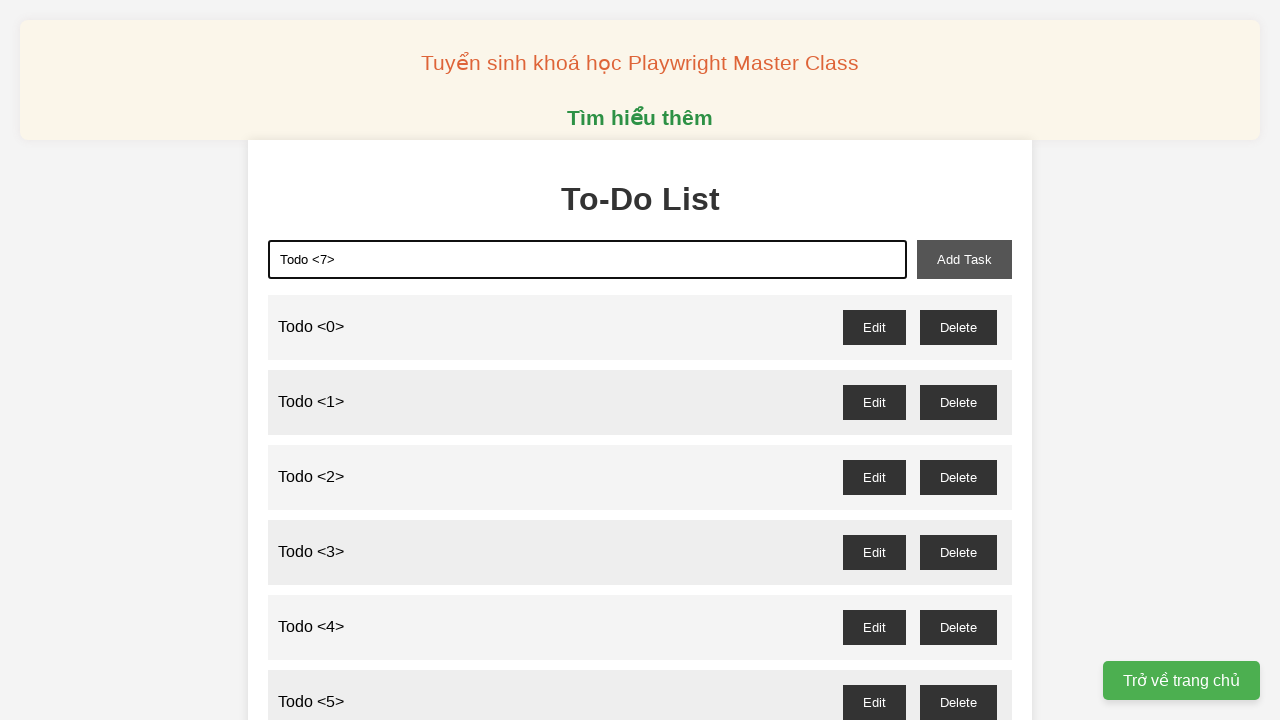

Clicked add task button to create Todo <7> at (964, 259) on xpath=//button[@id='add-task']
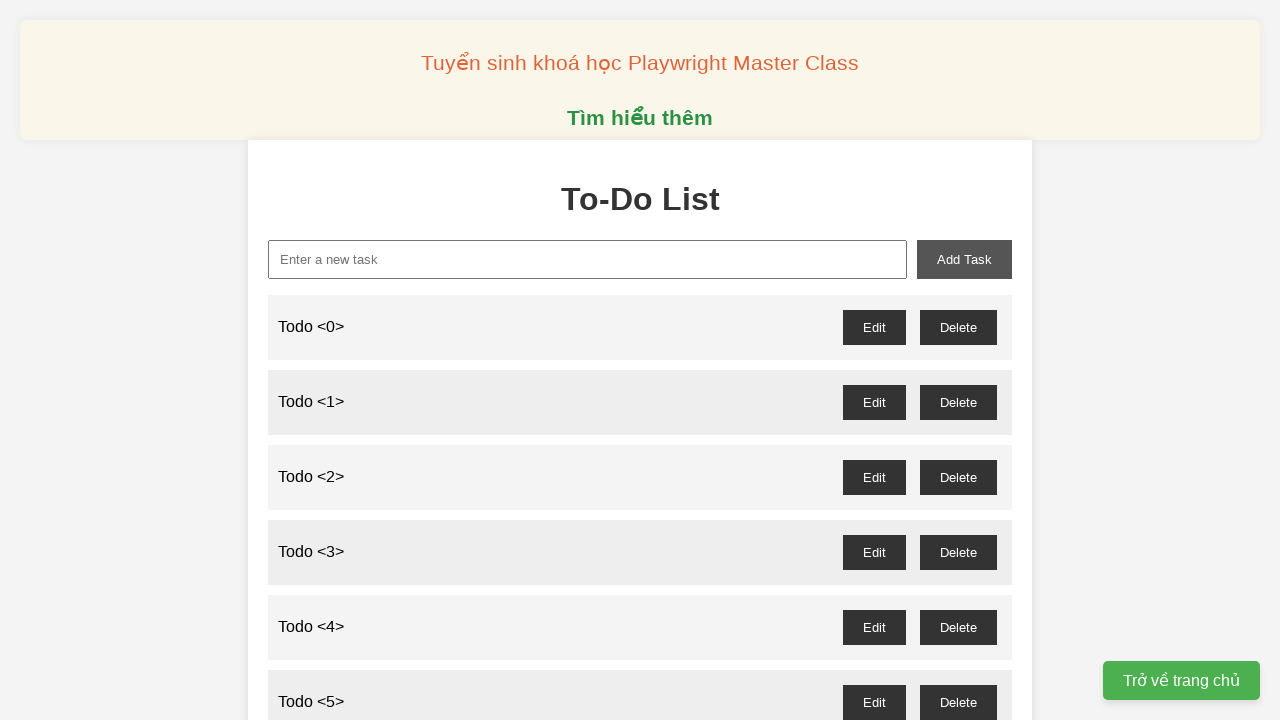

Filled new task input with 'Todo <8>' on xpath=//input[@id='new-task']
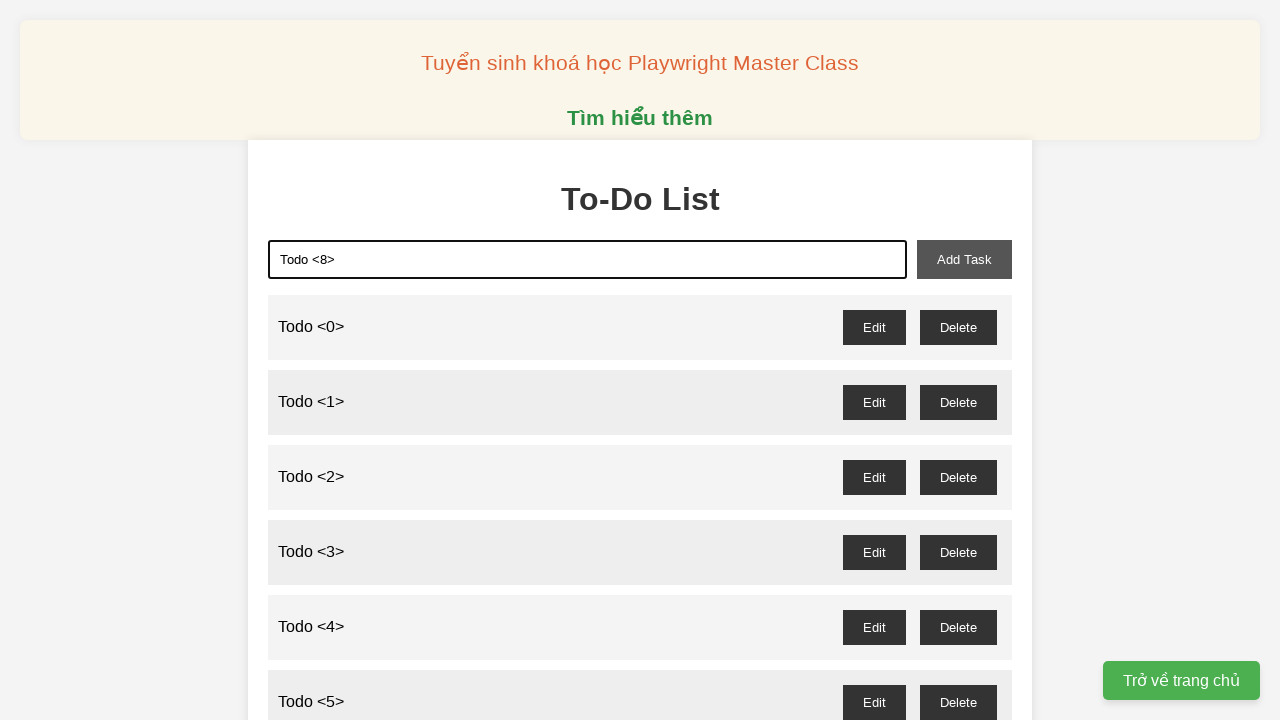

Clicked add task button to create Todo <8> at (964, 259) on xpath=//button[@id='add-task']
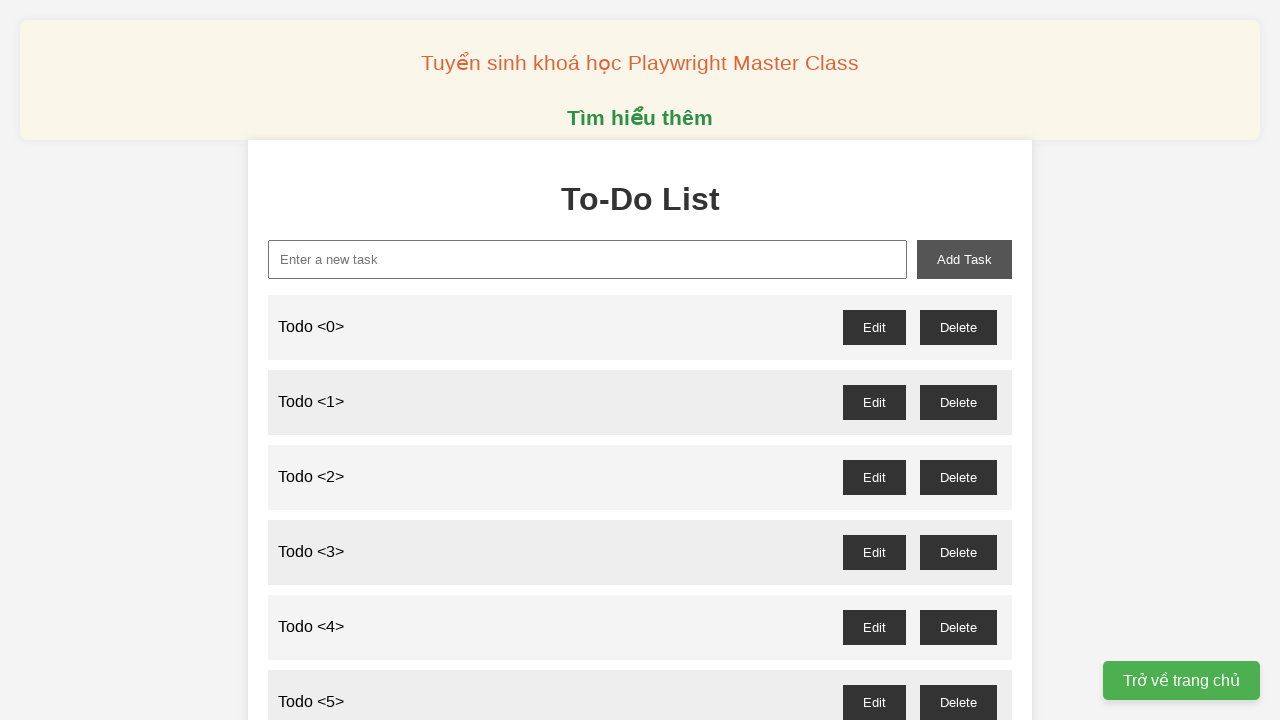

Filled new task input with 'Todo <9>' on xpath=//input[@id='new-task']
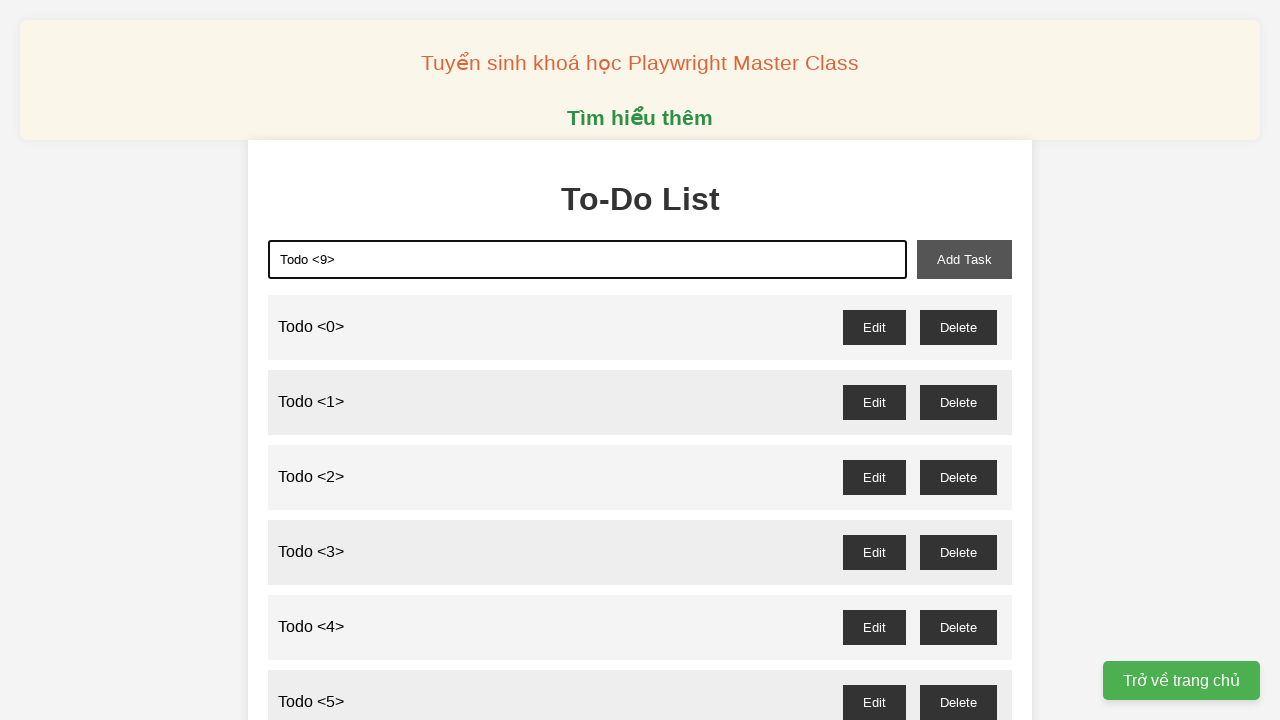

Clicked add task button to create Todo <9> at (964, 259) on xpath=//button[@id='add-task']
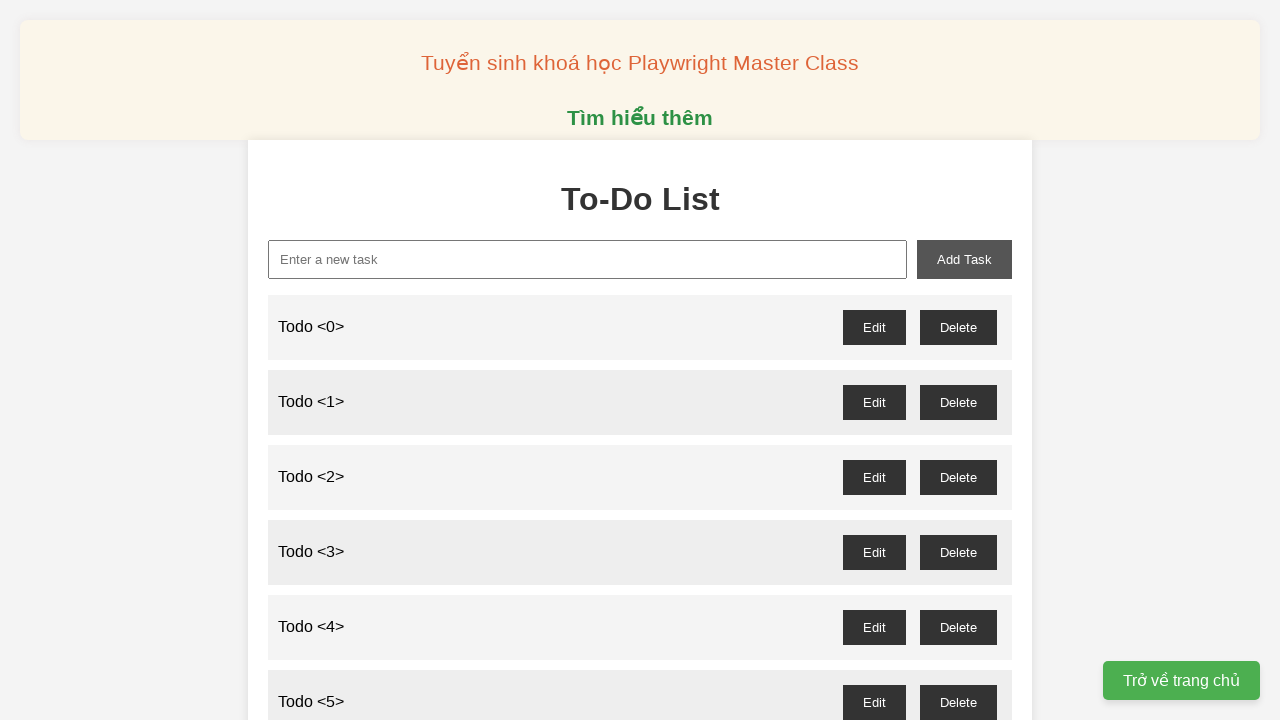

Filled new task input with 'Todo <10>' on xpath=//input[@id='new-task']
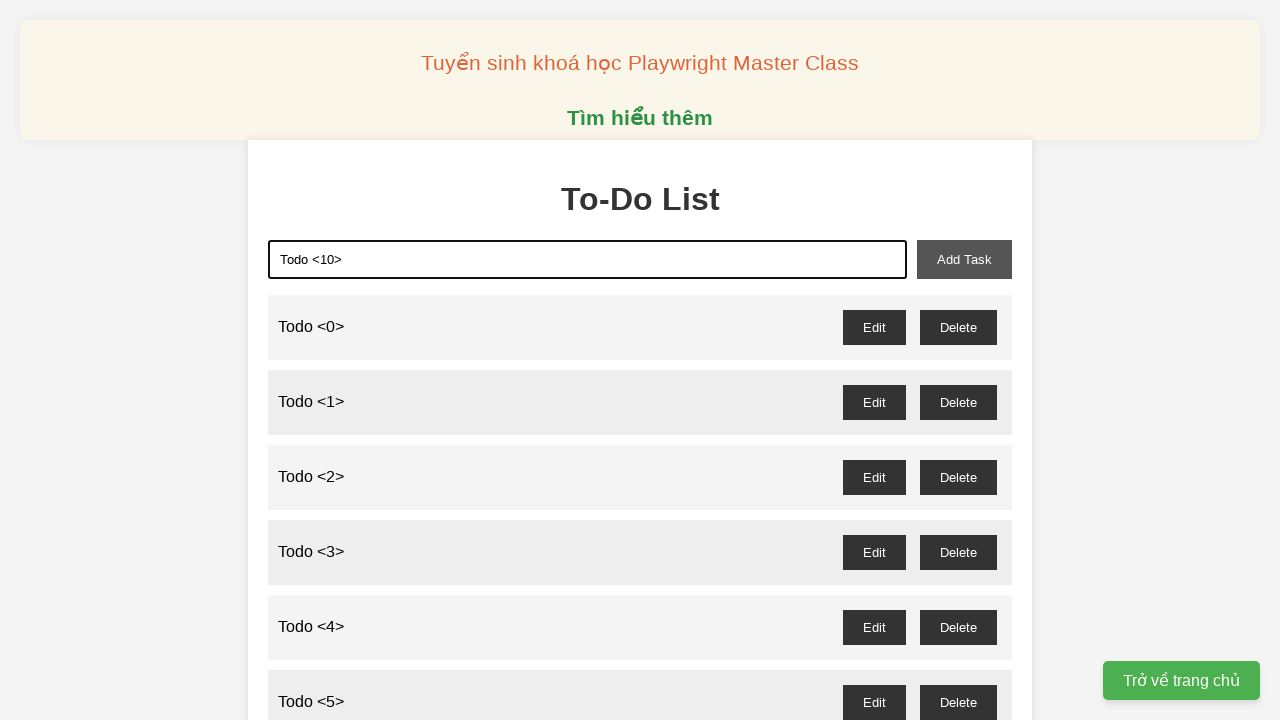

Clicked add task button to create Todo <10> at (964, 259) on xpath=//button[@id='add-task']
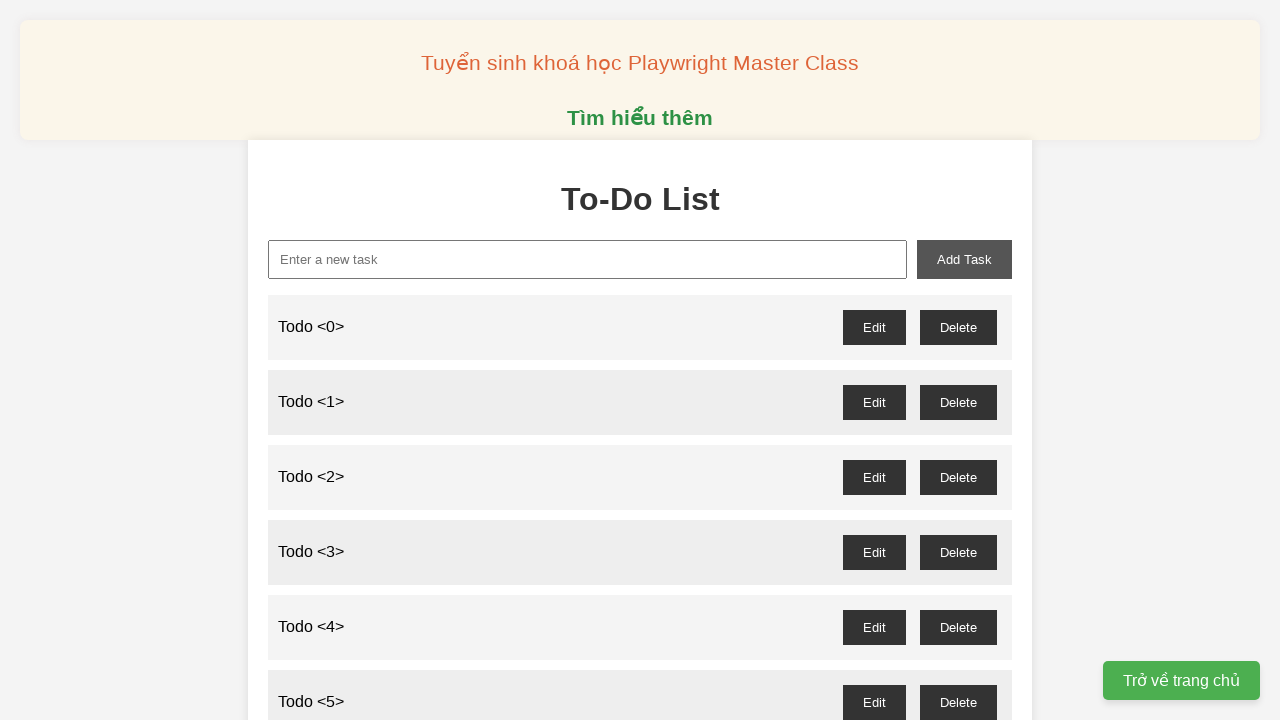

Filled new task input with 'Todo <11>' on xpath=//input[@id='new-task']
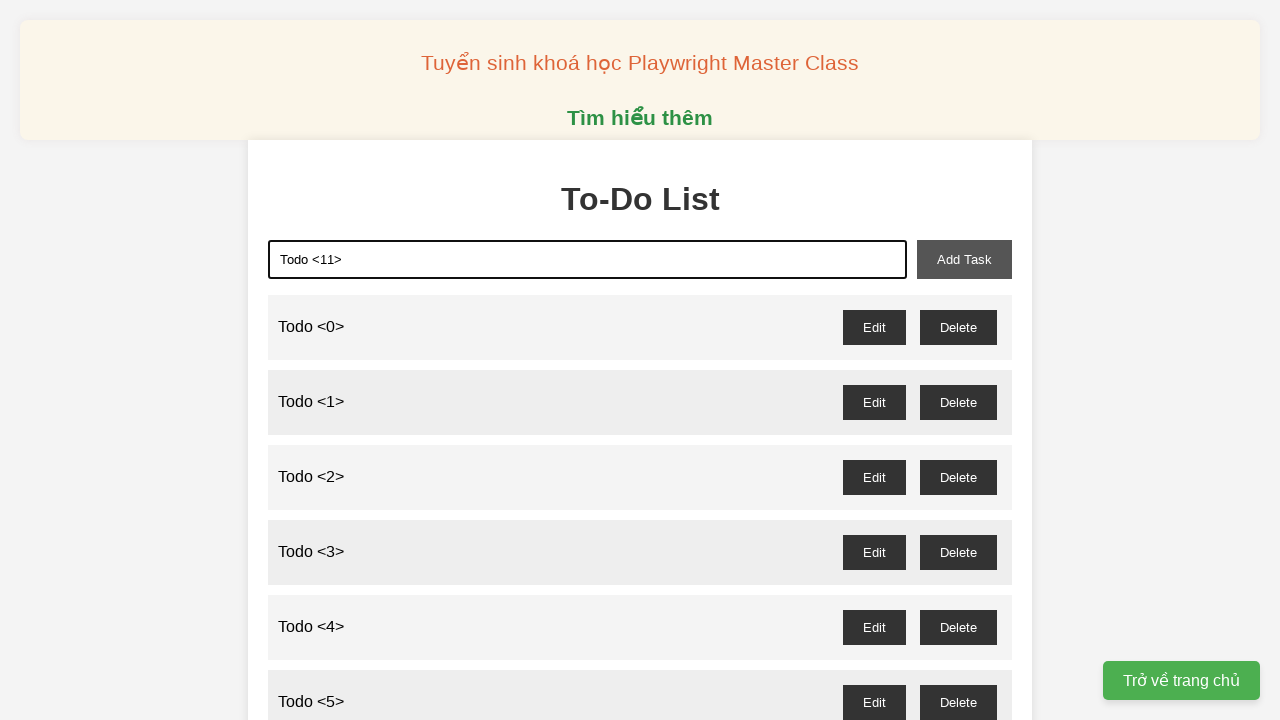

Clicked add task button to create Todo <11> at (964, 259) on xpath=//button[@id='add-task']
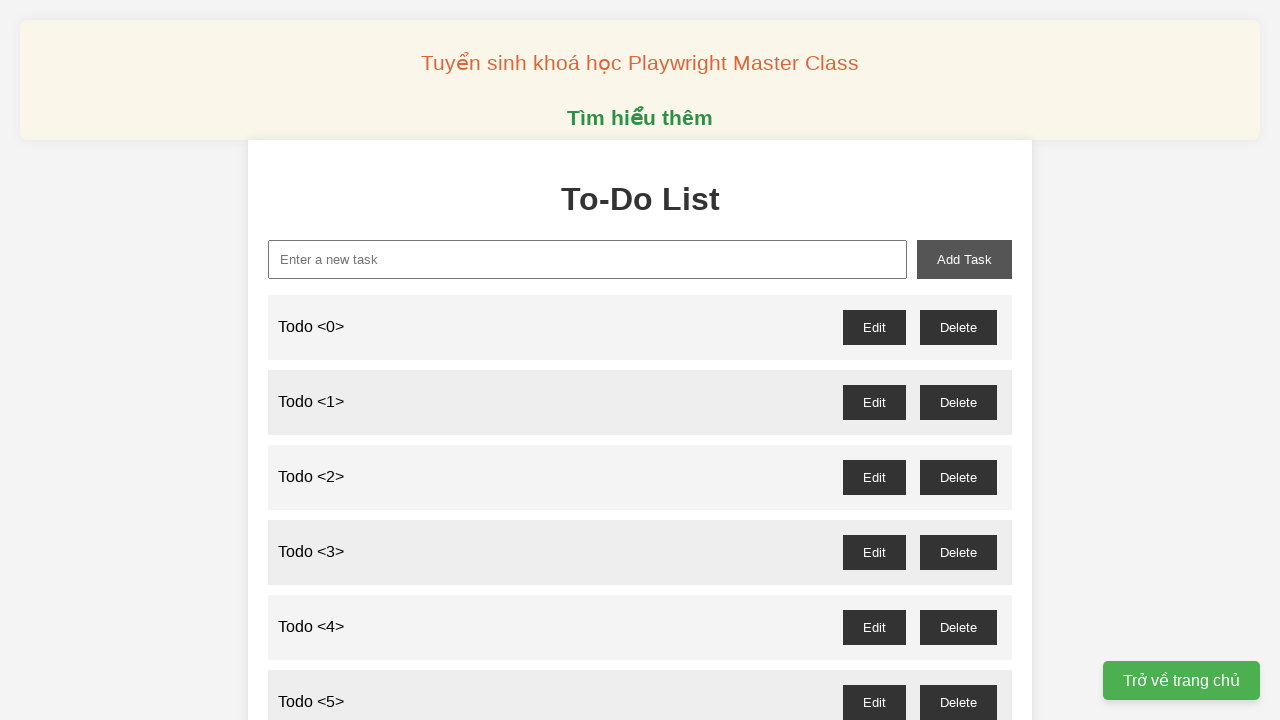

Filled new task input with 'Todo <12>' on xpath=//input[@id='new-task']
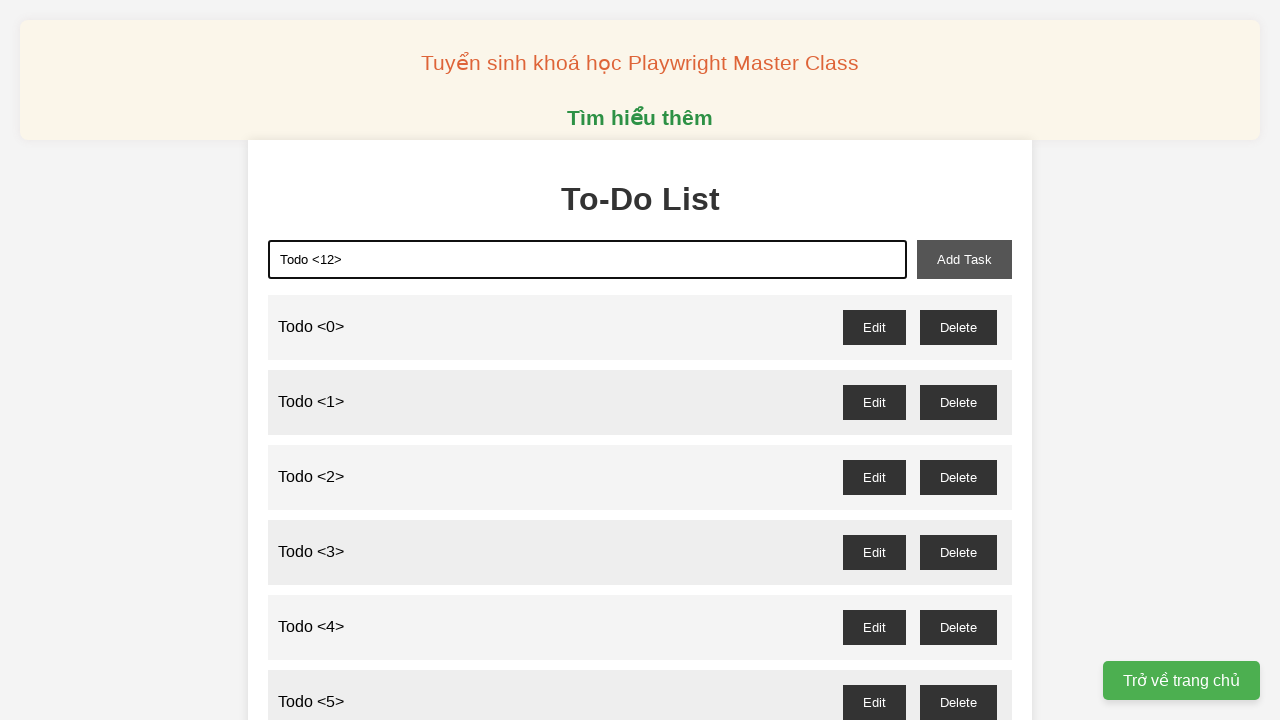

Clicked add task button to create Todo <12> at (964, 259) on xpath=//button[@id='add-task']
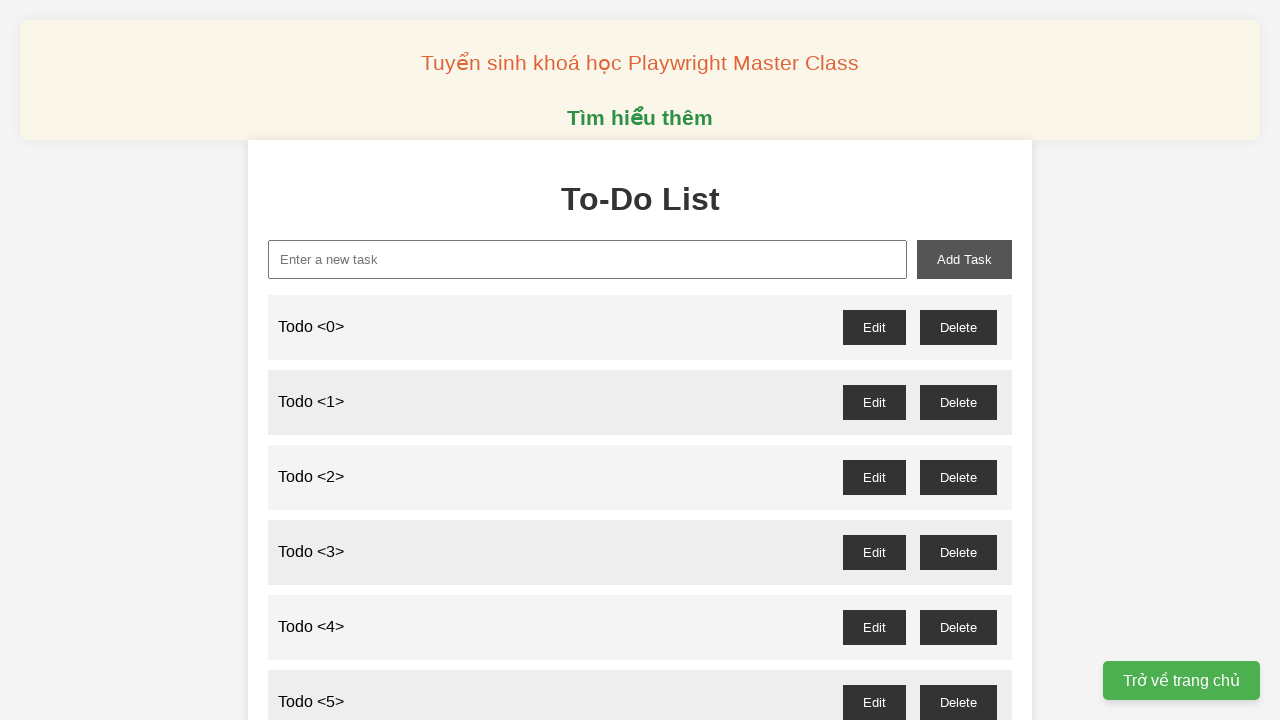

Filled new task input with 'Todo <13>' on xpath=//input[@id='new-task']
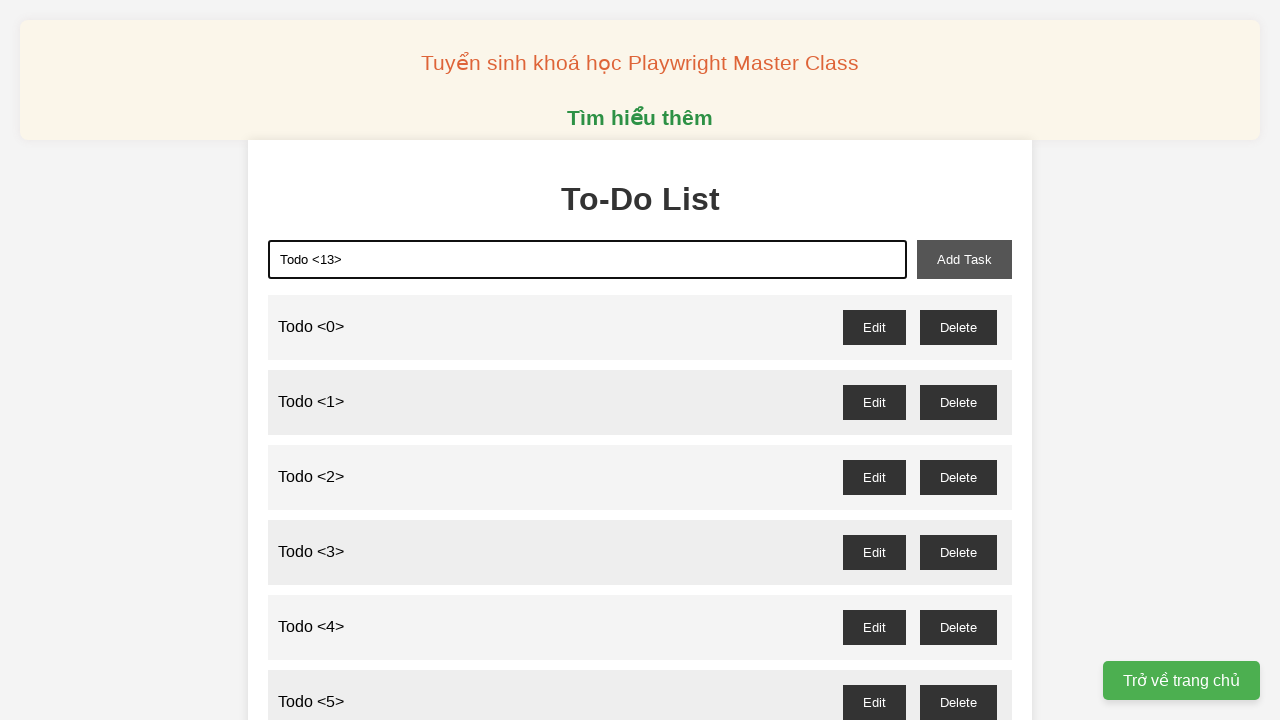

Clicked add task button to create Todo <13> at (964, 259) on xpath=//button[@id='add-task']
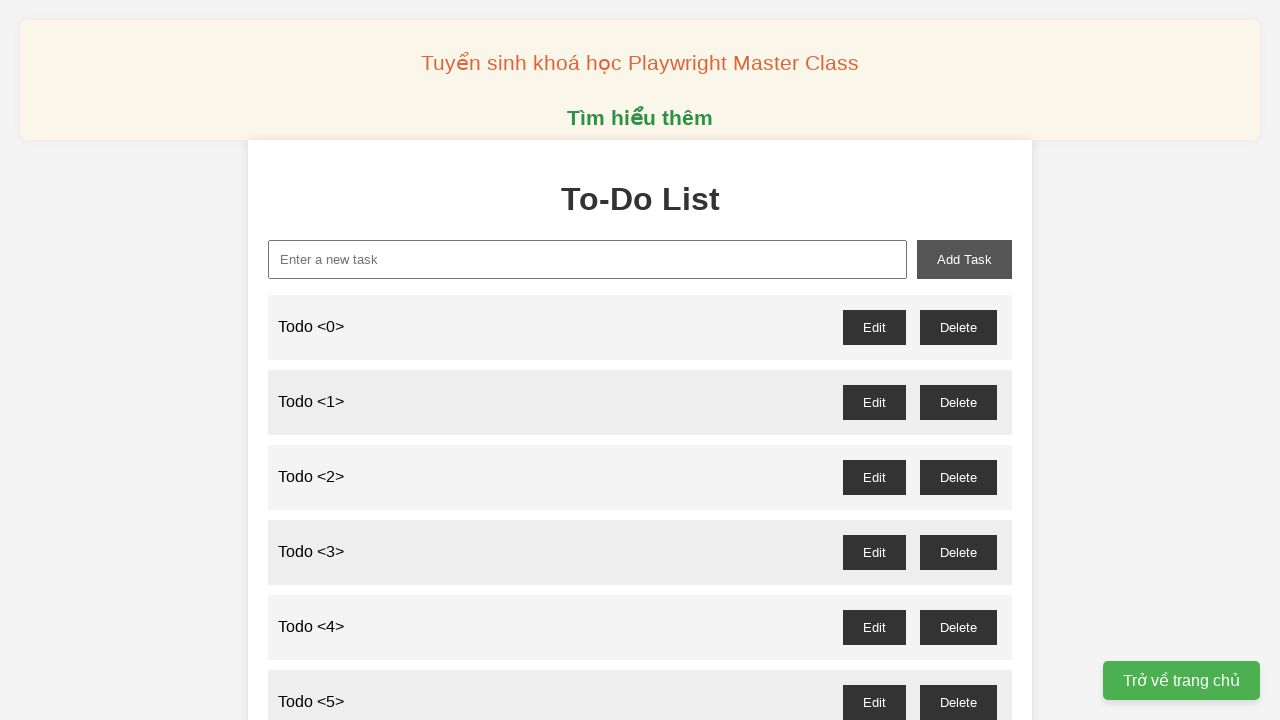

Filled new task input with 'Todo <14>' on xpath=//input[@id='new-task']
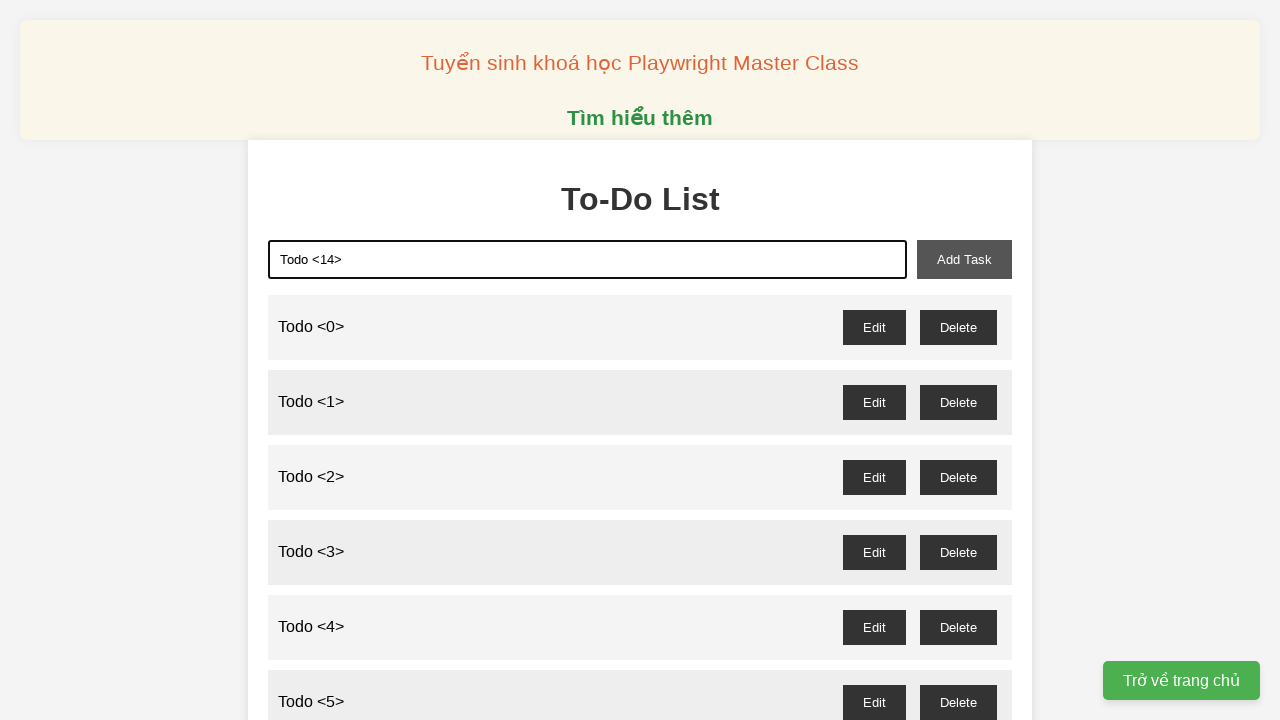

Clicked add task button to create Todo <14> at (964, 259) on xpath=//button[@id='add-task']
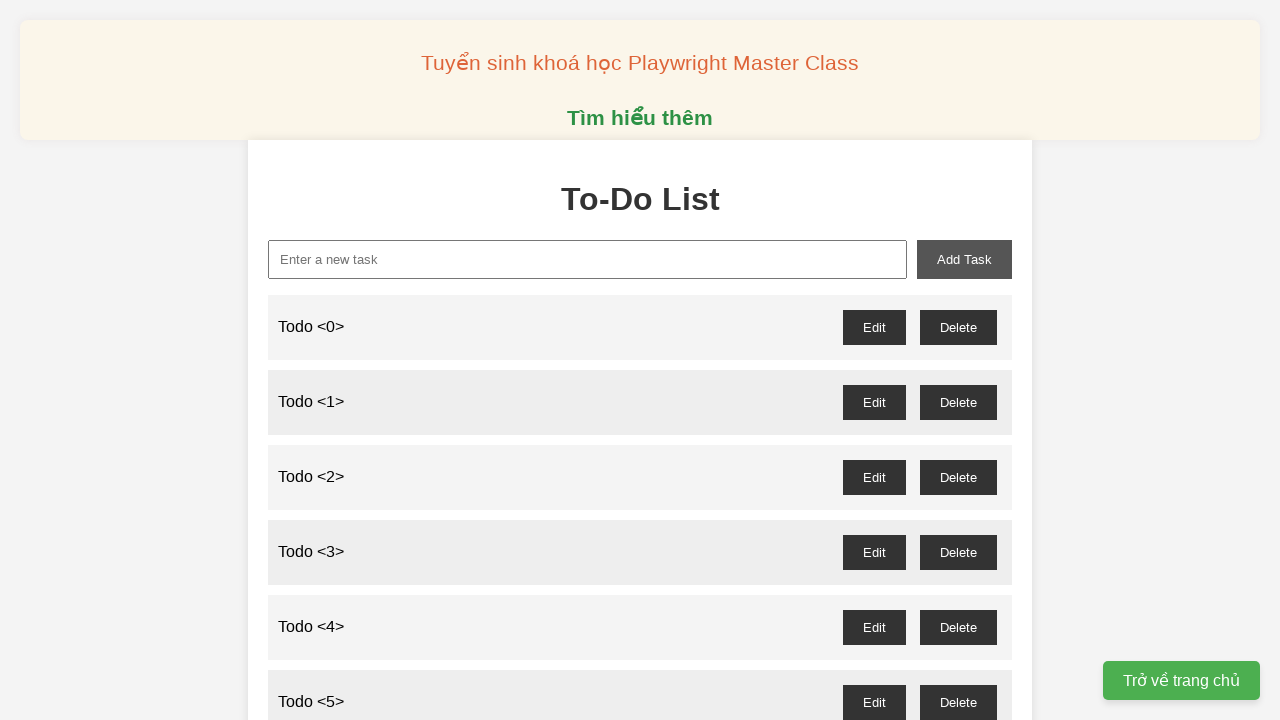

Filled new task input with 'Todo <15>' on xpath=//input[@id='new-task']
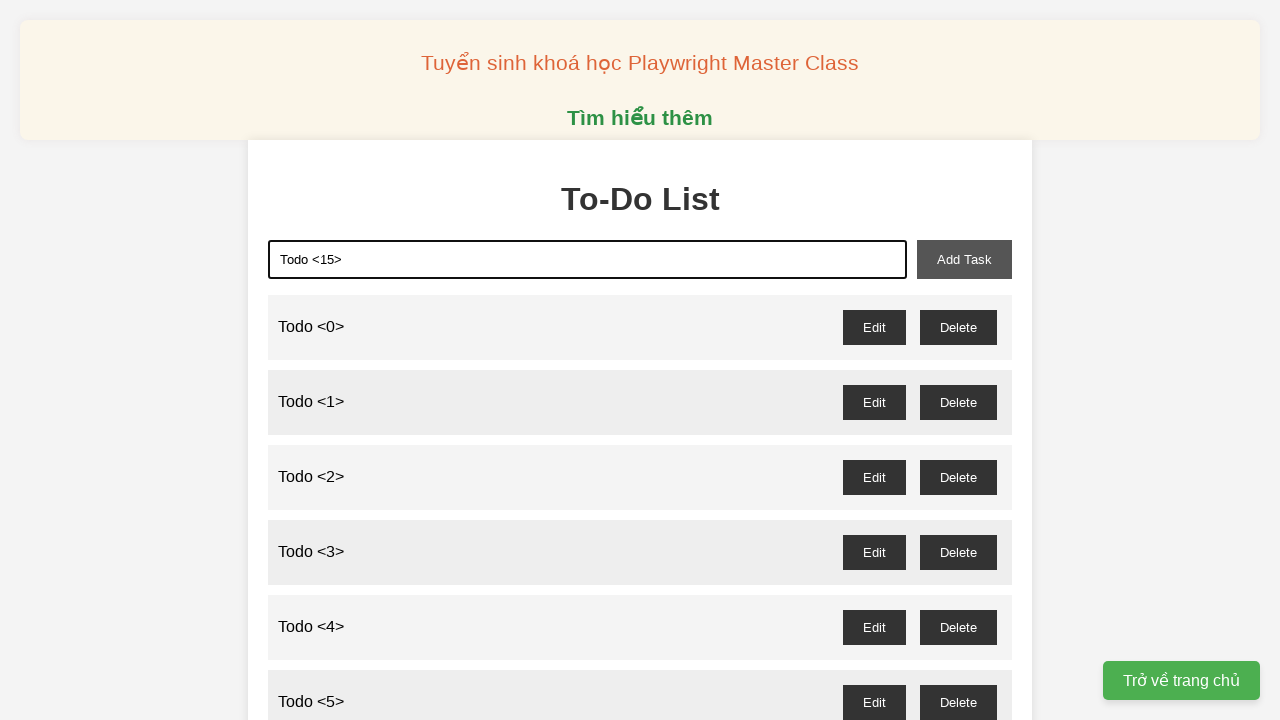

Clicked add task button to create Todo <15> at (964, 259) on xpath=//button[@id='add-task']
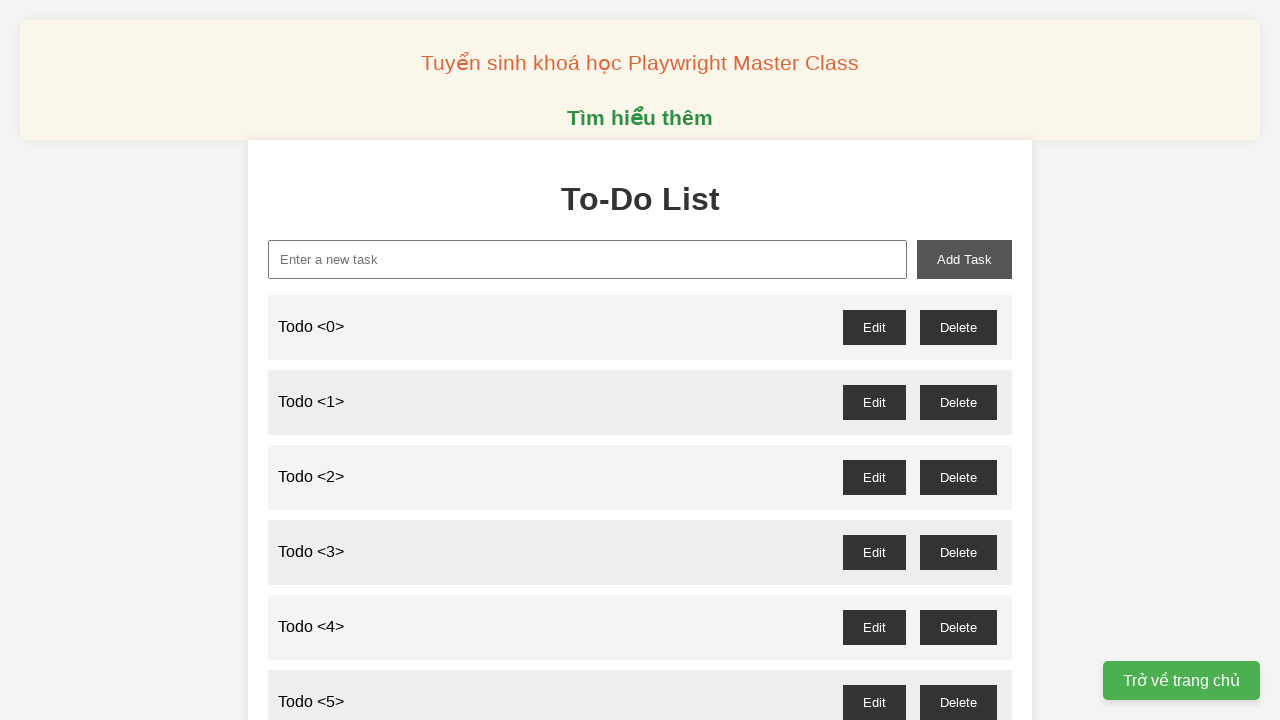

Filled new task input with 'Todo <16>' on xpath=//input[@id='new-task']
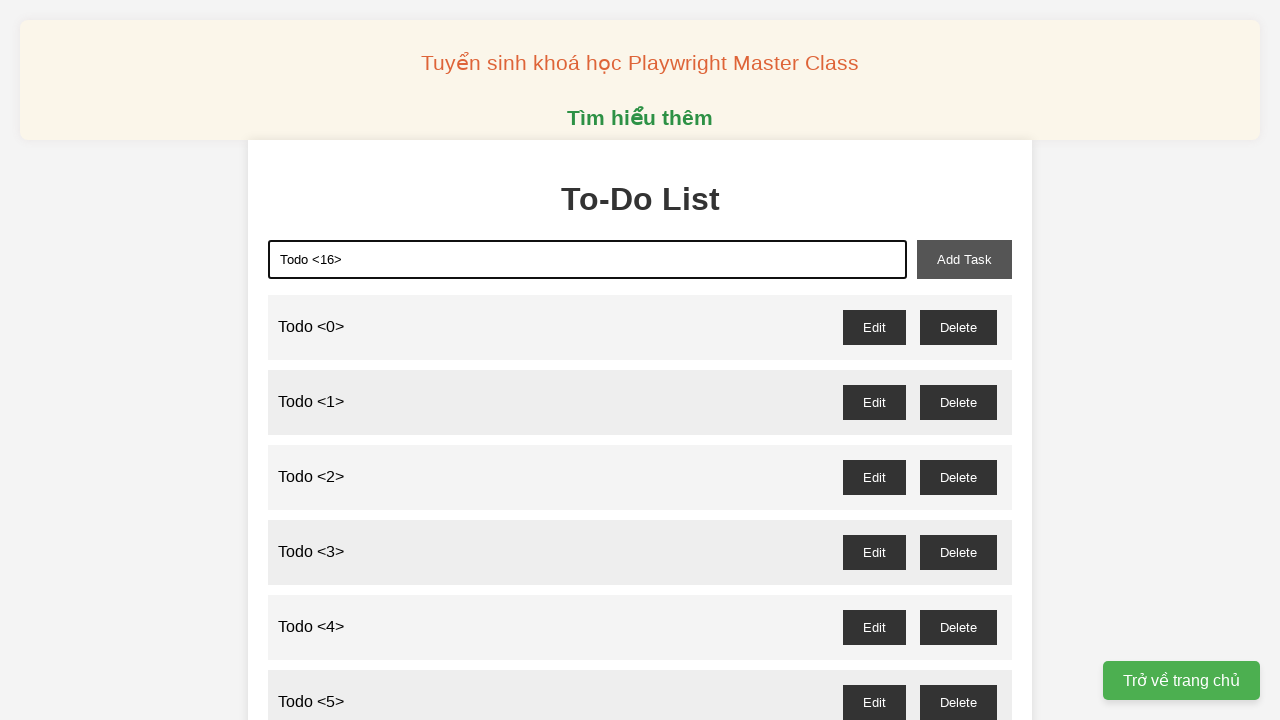

Clicked add task button to create Todo <16> at (964, 259) on xpath=//button[@id='add-task']
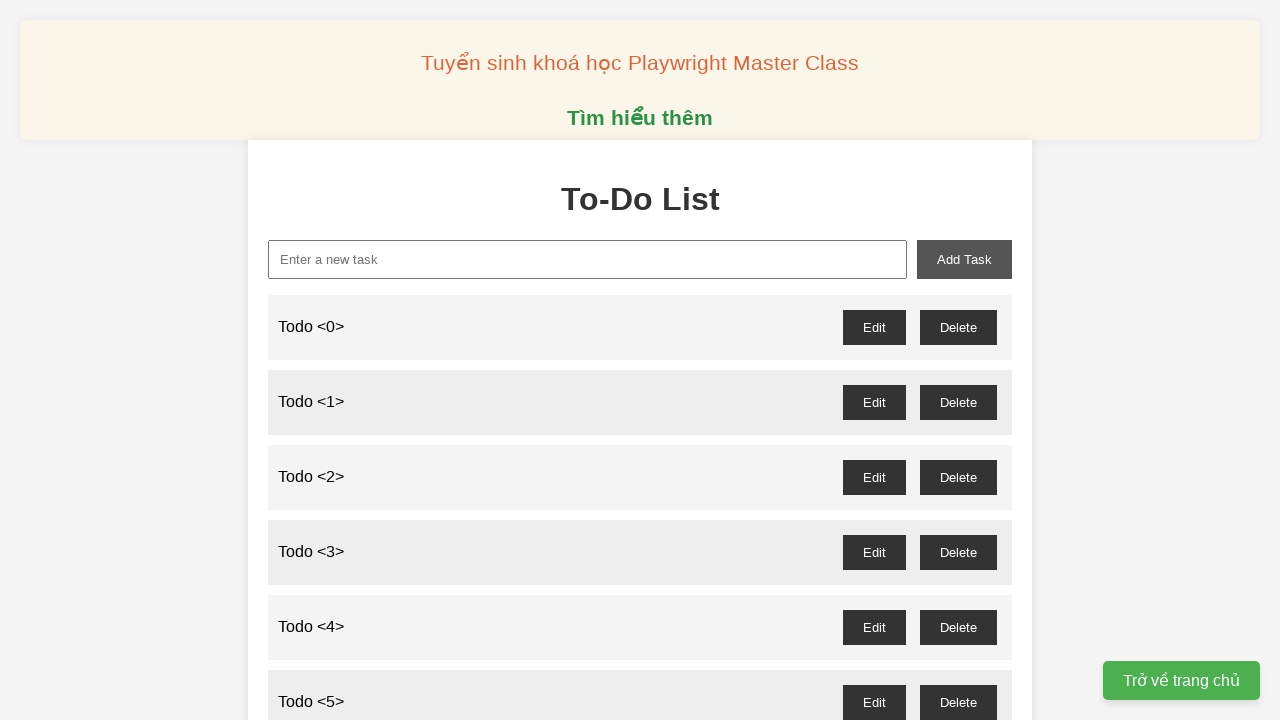

Filled new task input with 'Todo <17>' on xpath=//input[@id='new-task']
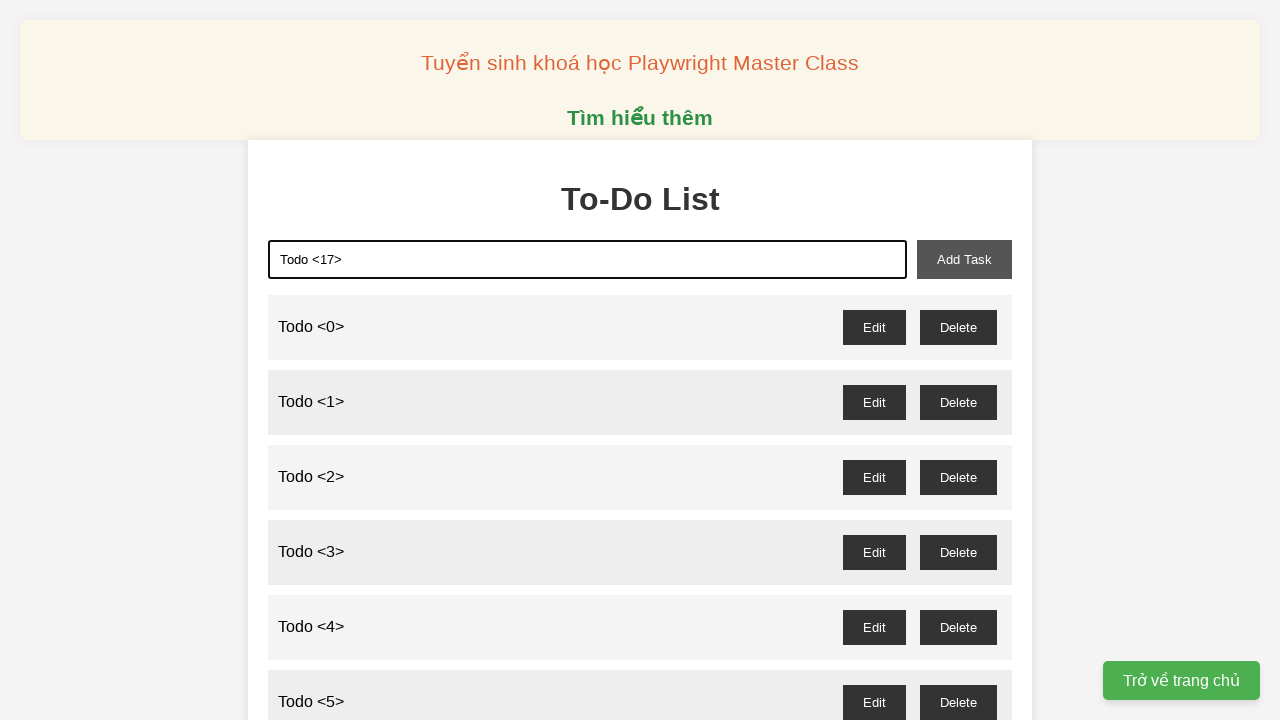

Clicked add task button to create Todo <17> at (964, 259) on xpath=//button[@id='add-task']
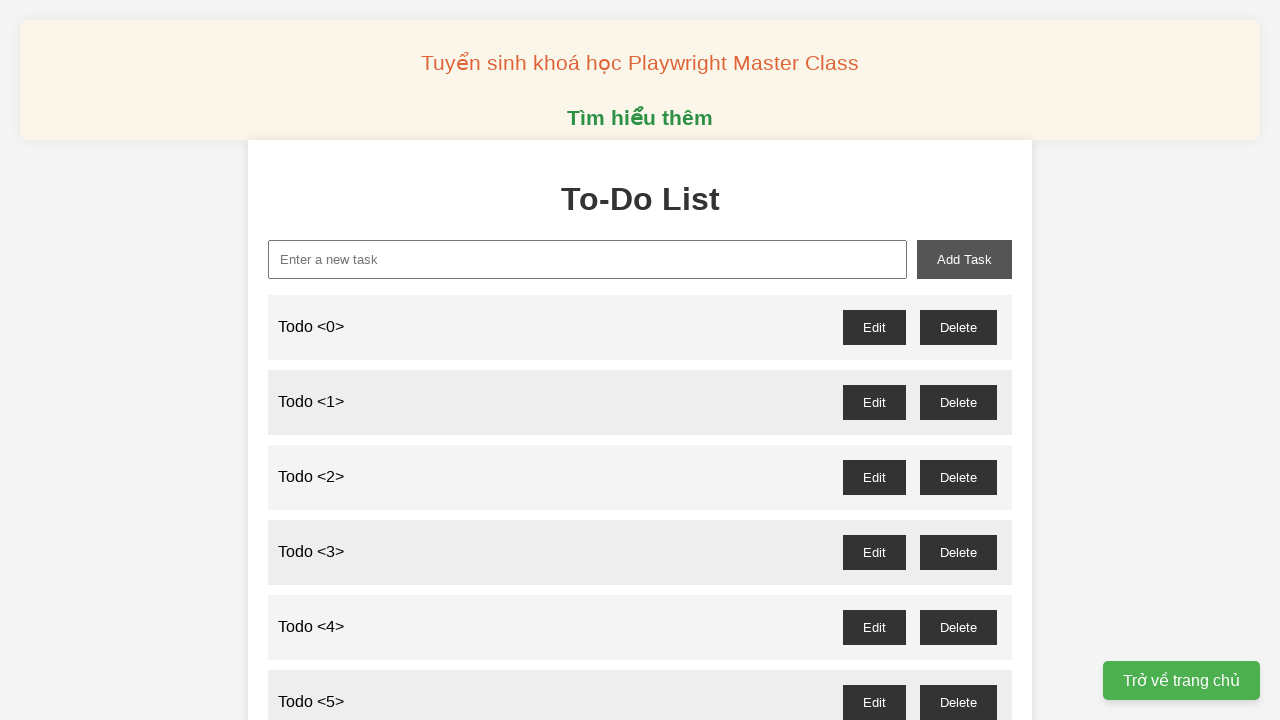

Filled new task input with 'Todo <18>' on xpath=//input[@id='new-task']
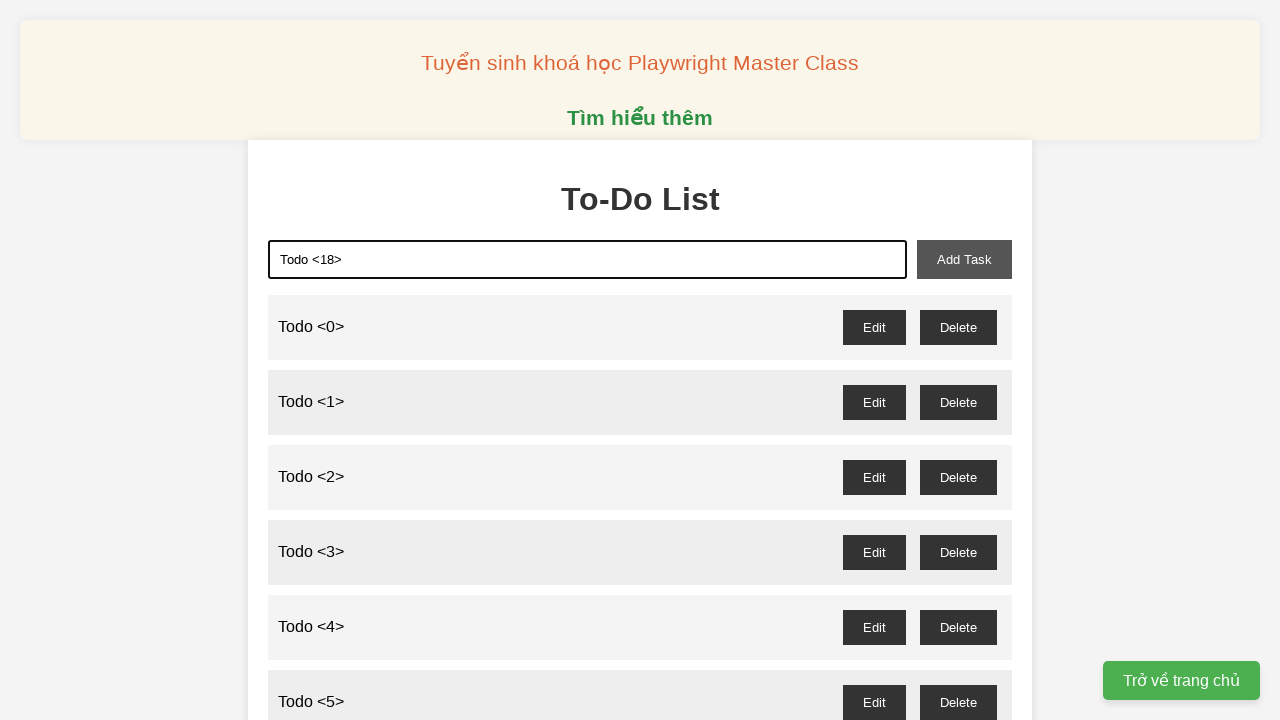

Clicked add task button to create Todo <18> at (964, 259) on xpath=//button[@id='add-task']
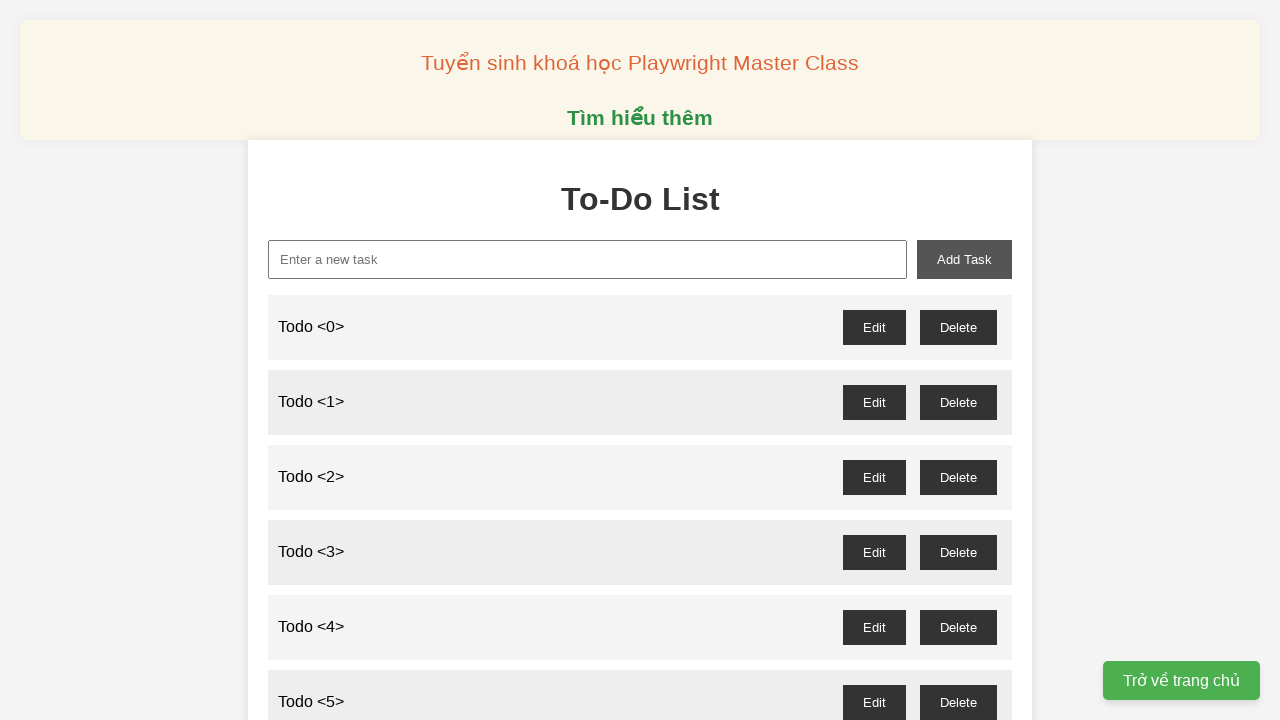

Filled new task input with 'Todo <19>' on xpath=//input[@id='new-task']
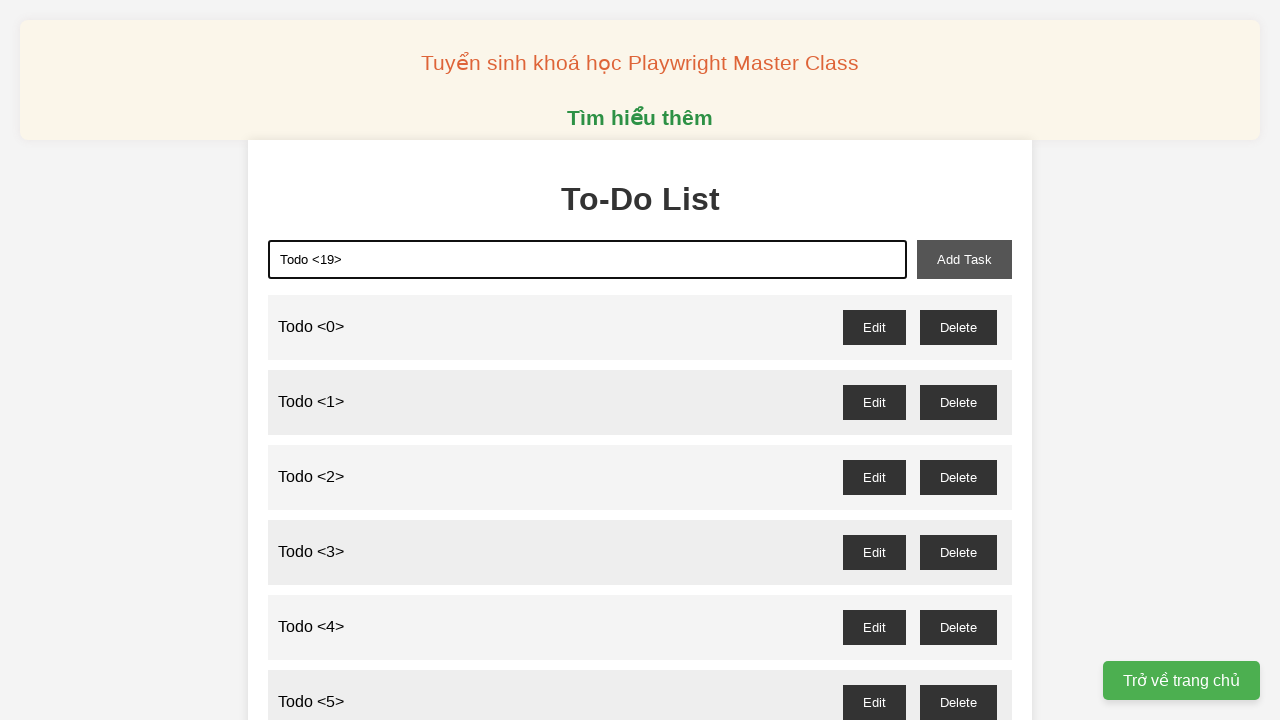

Clicked add task button to create Todo <19> at (964, 259) on xpath=//button[@id='add-task']
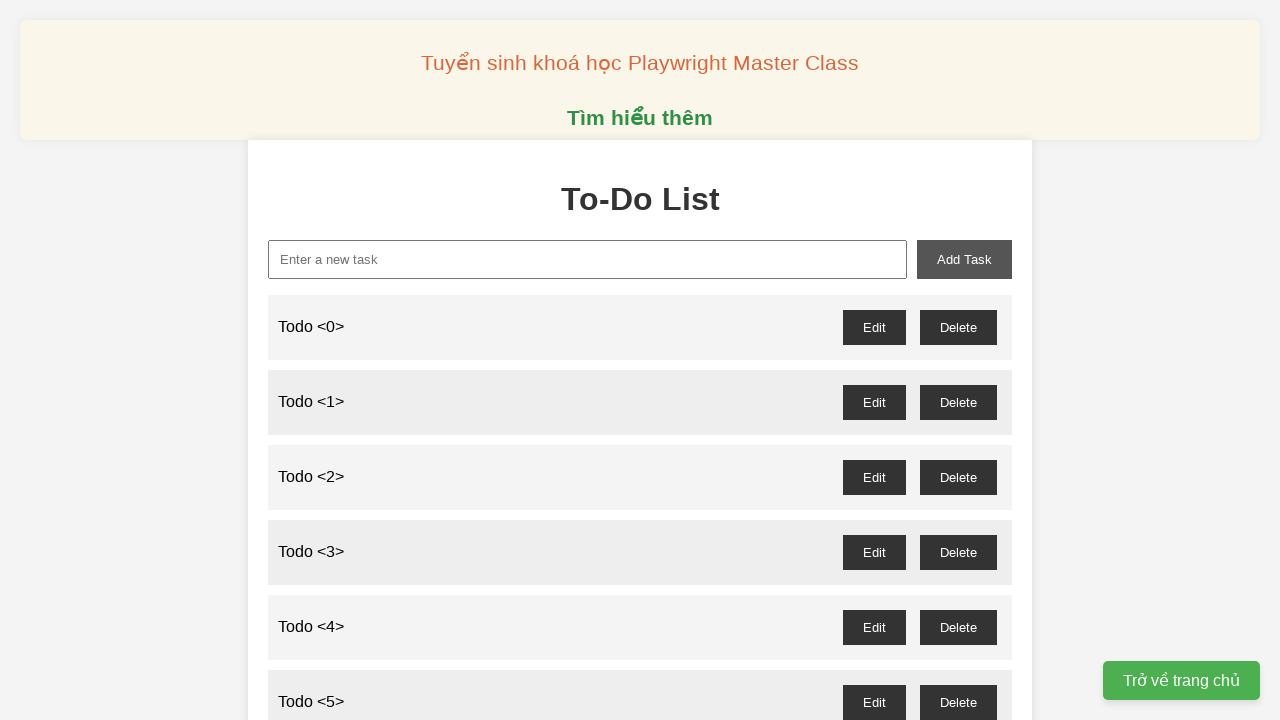

Filled new task input with 'Todo <20>' on xpath=//input[@id='new-task']
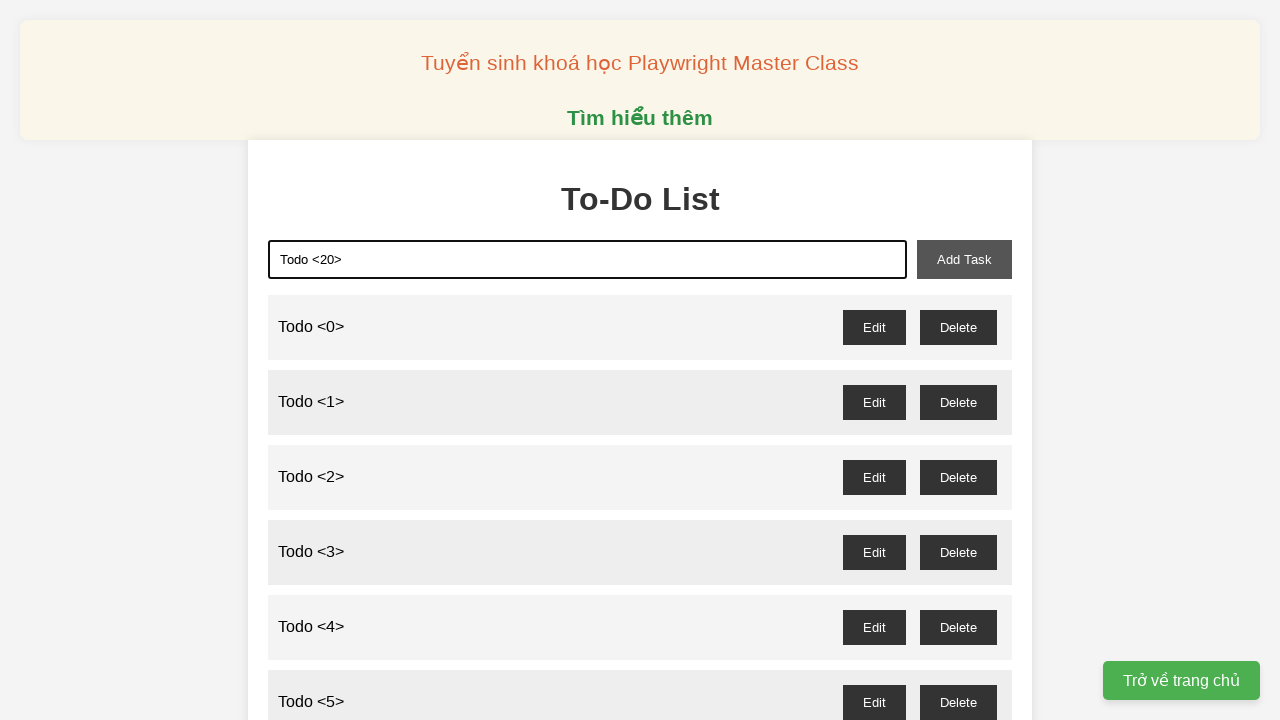

Clicked add task button to create Todo <20> at (964, 259) on xpath=//button[@id='add-task']
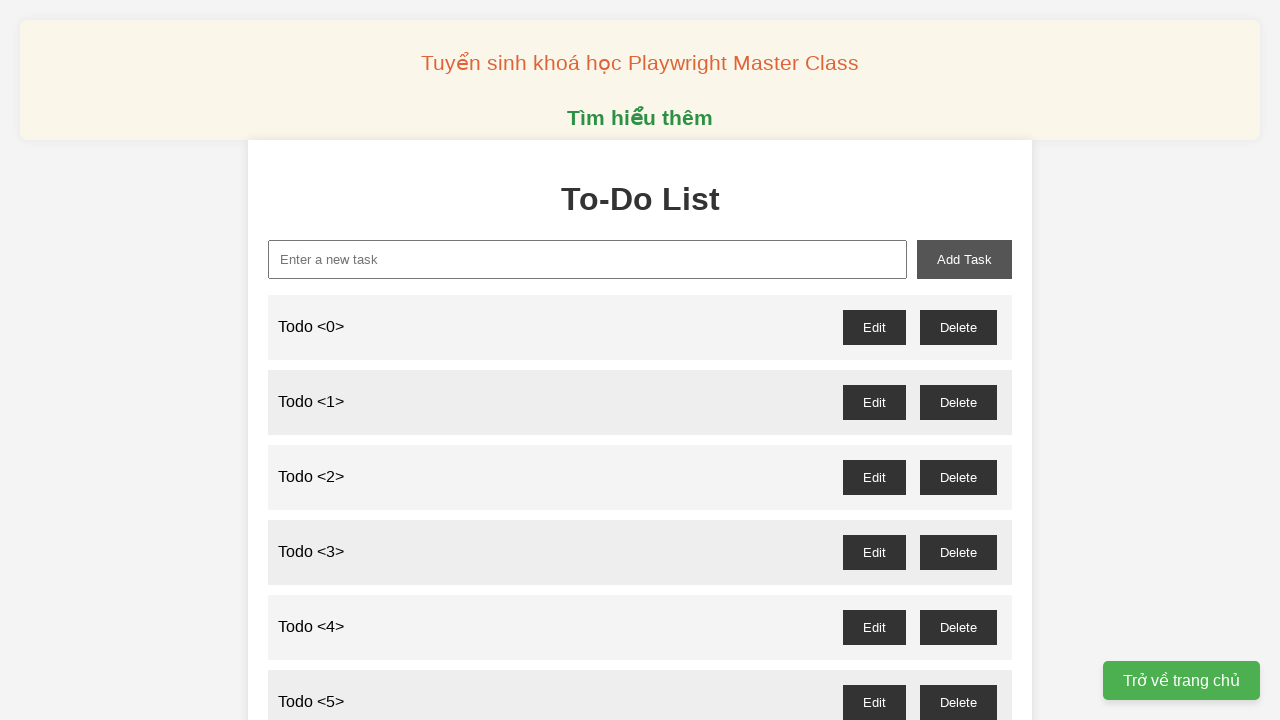

Filled new task input with 'Todo <21>' on xpath=//input[@id='new-task']
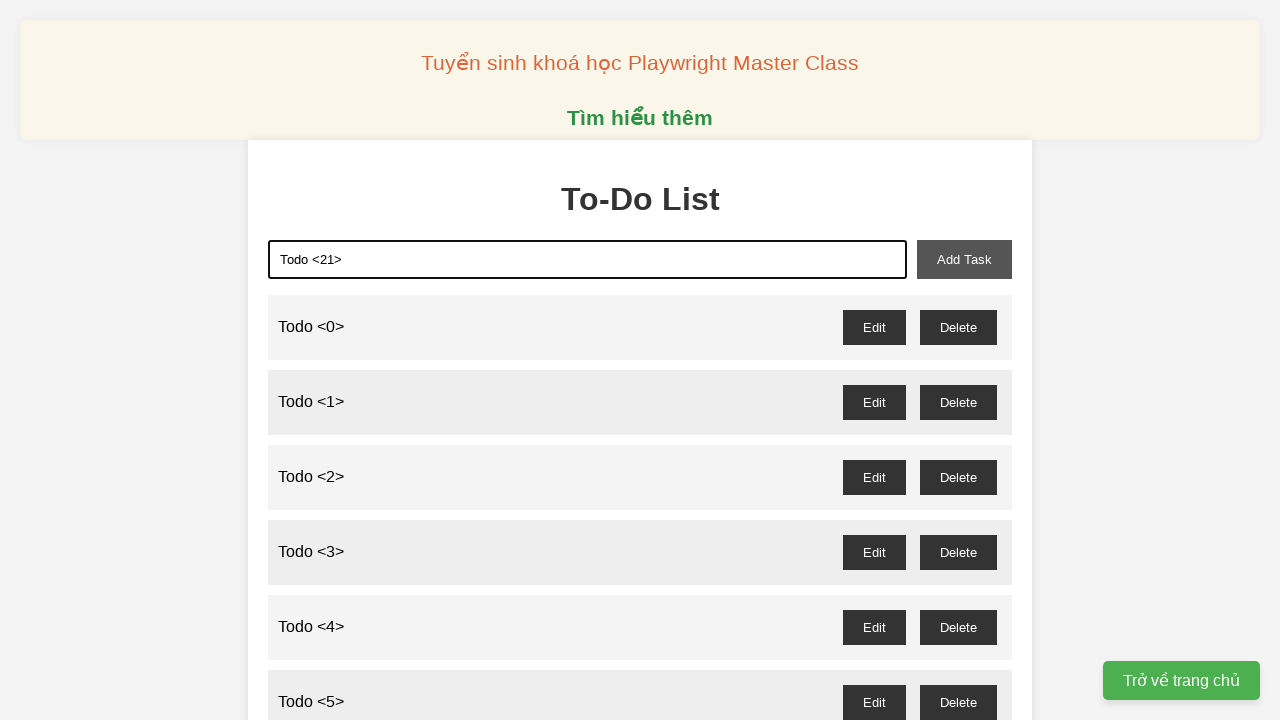

Clicked add task button to create Todo <21> at (964, 259) on xpath=//button[@id='add-task']
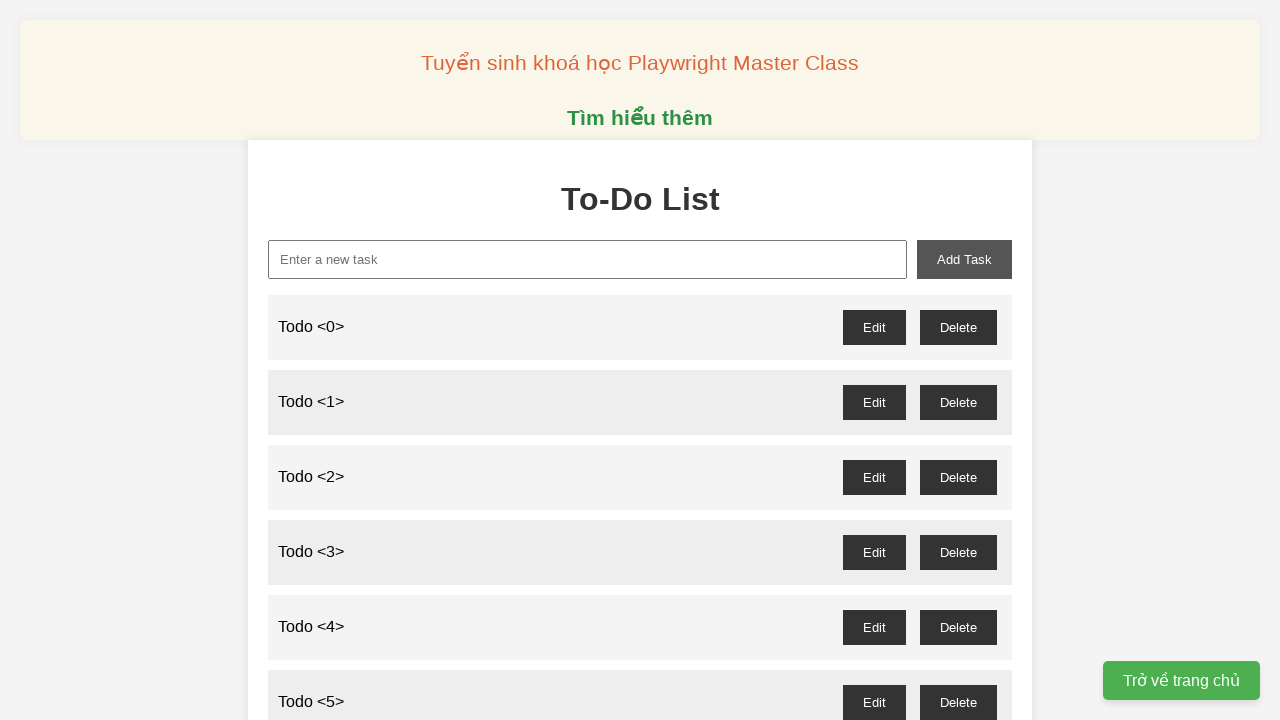

Filled new task input with 'Todo <22>' on xpath=//input[@id='new-task']
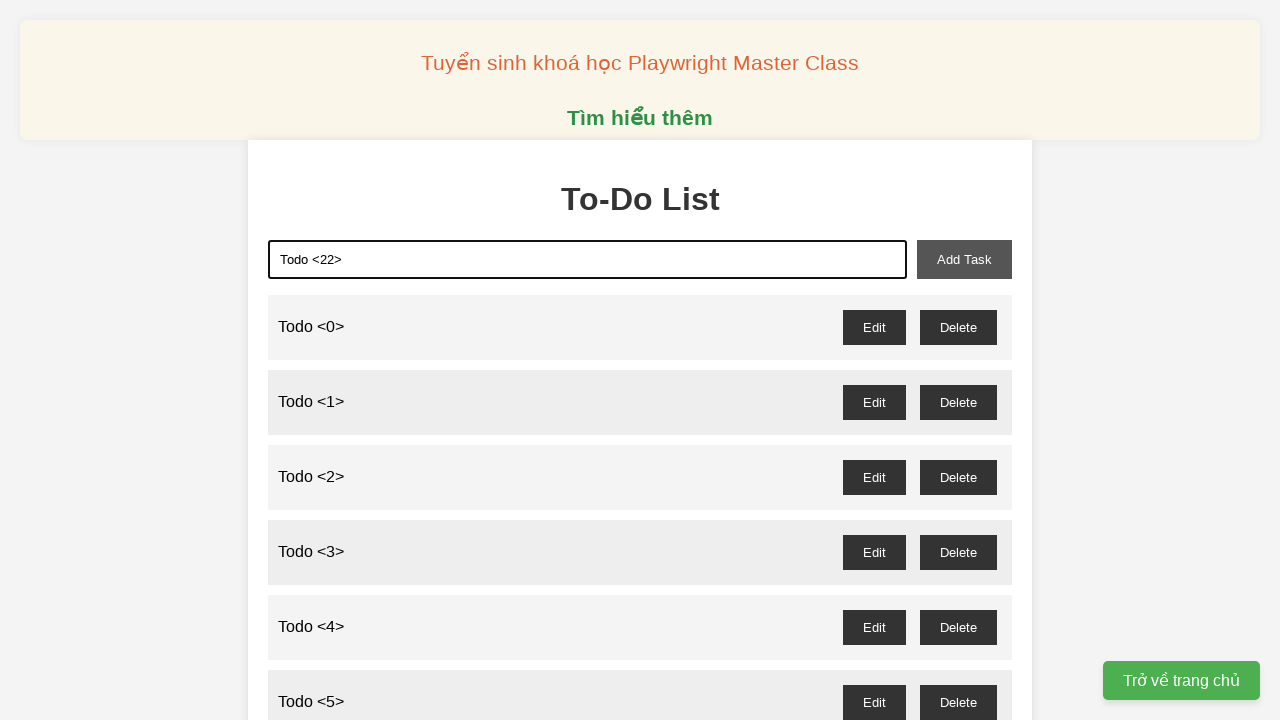

Clicked add task button to create Todo <22> at (964, 259) on xpath=//button[@id='add-task']
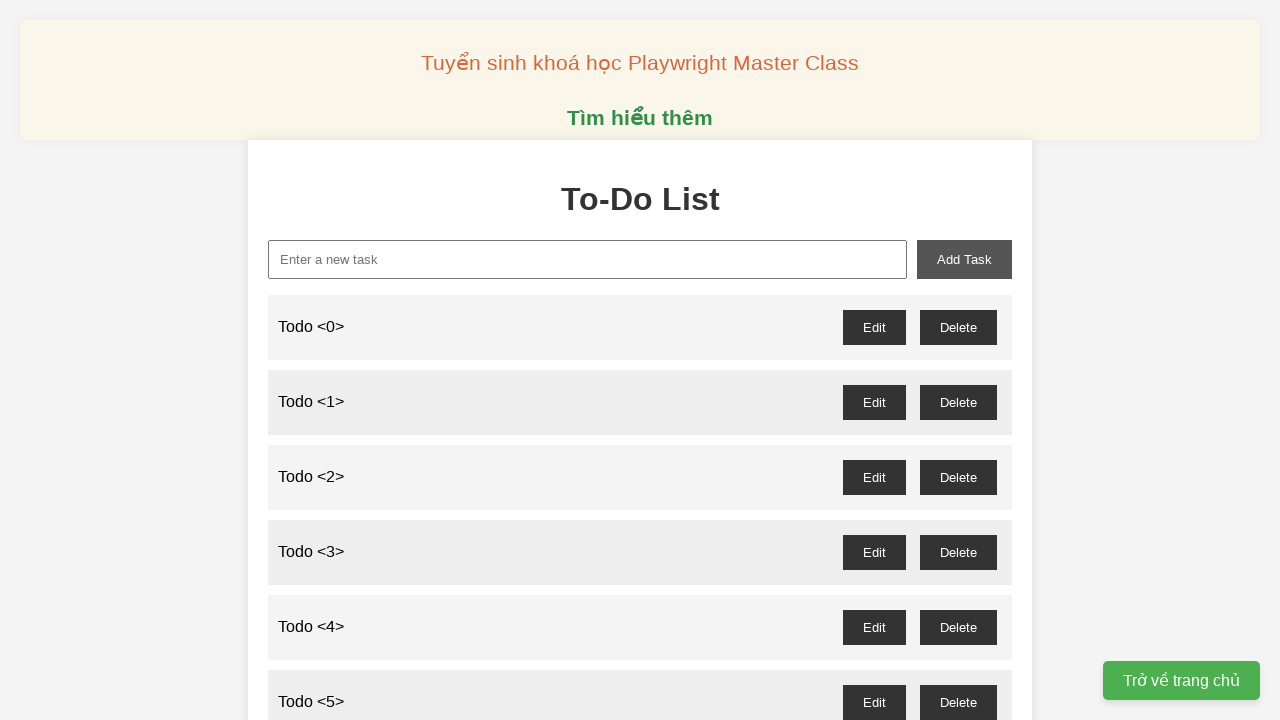

Filled new task input with 'Todo <23>' on xpath=//input[@id='new-task']
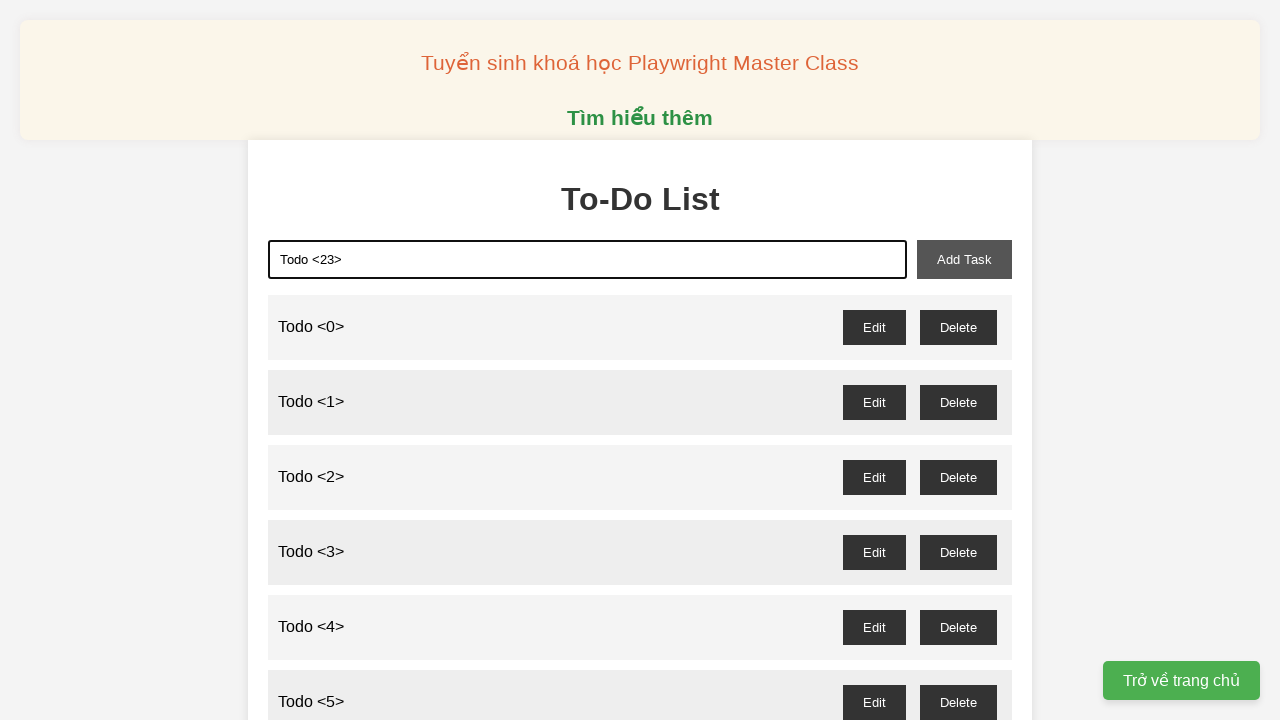

Clicked add task button to create Todo <23> at (964, 259) on xpath=//button[@id='add-task']
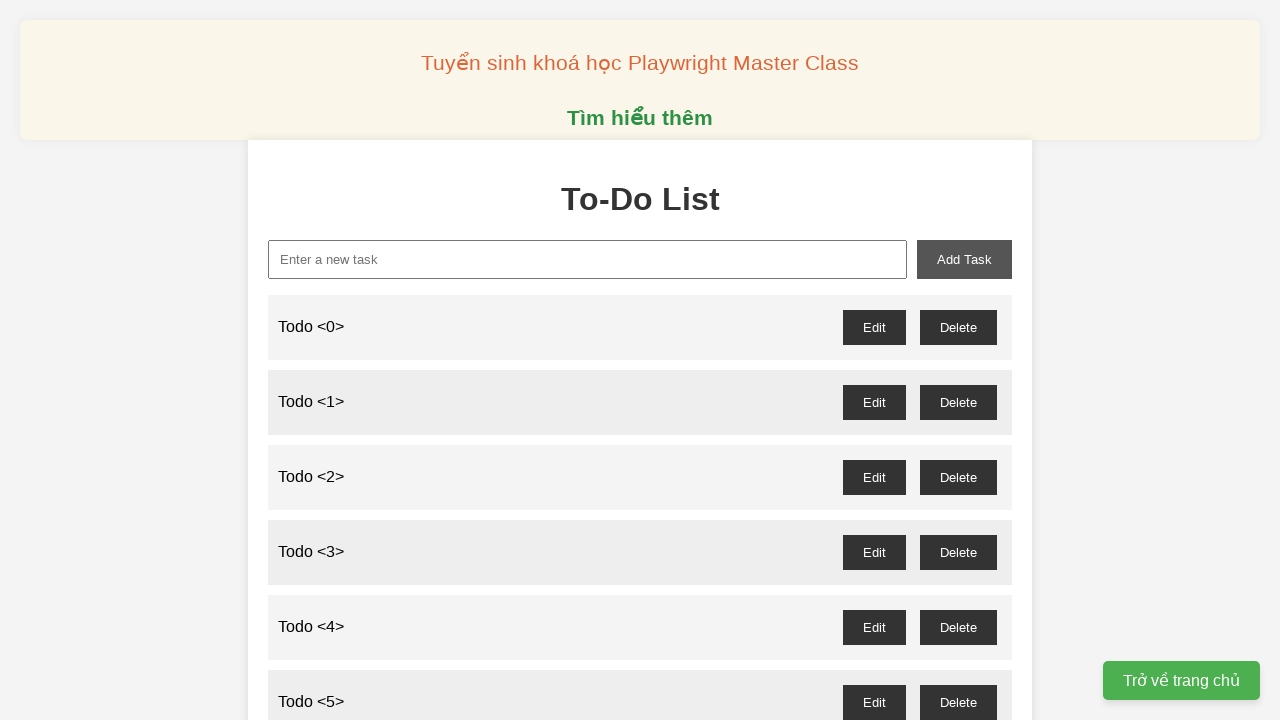

Filled new task input with 'Todo <24>' on xpath=//input[@id='new-task']
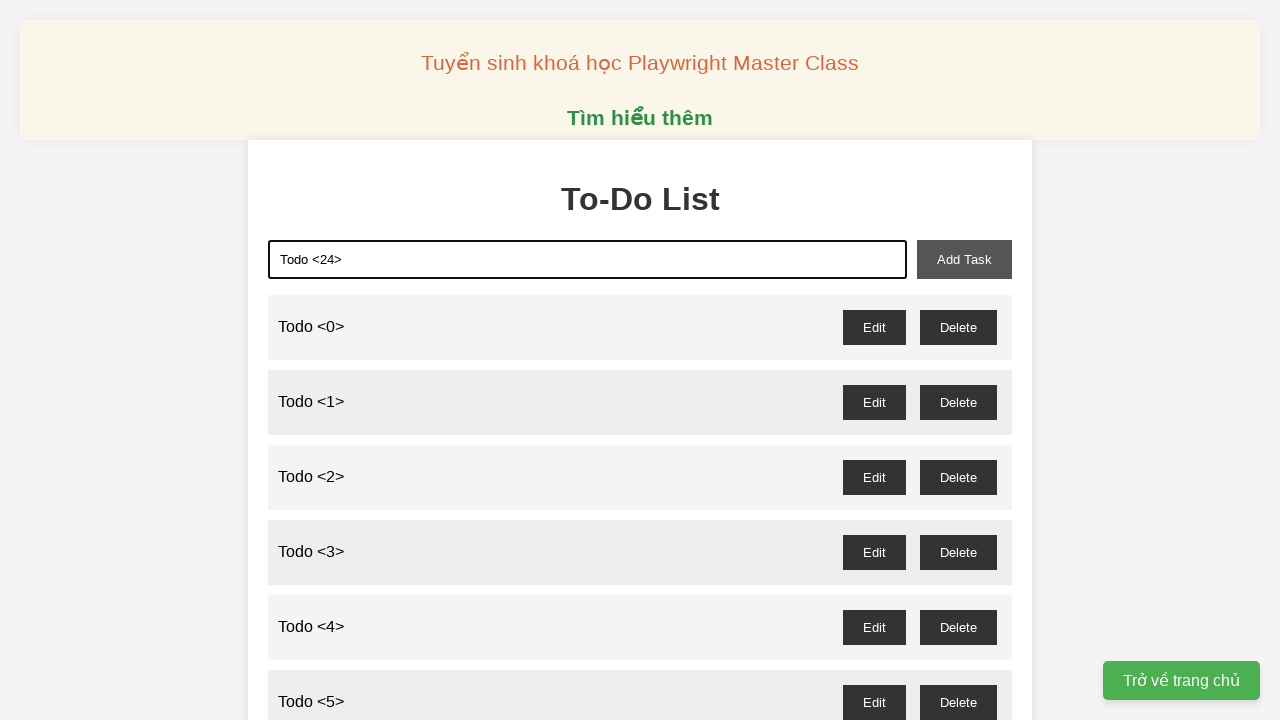

Clicked add task button to create Todo <24> at (964, 259) on xpath=//button[@id='add-task']
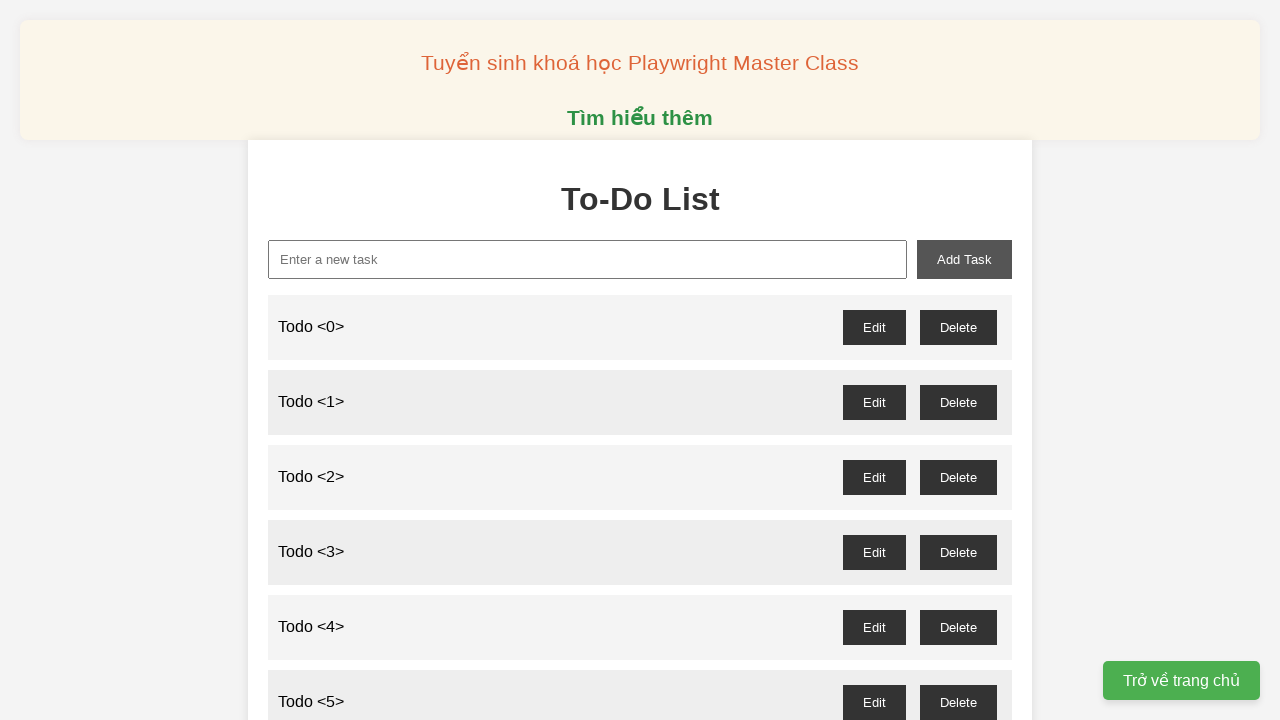

Filled new task input with 'Todo <25>' on xpath=//input[@id='new-task']
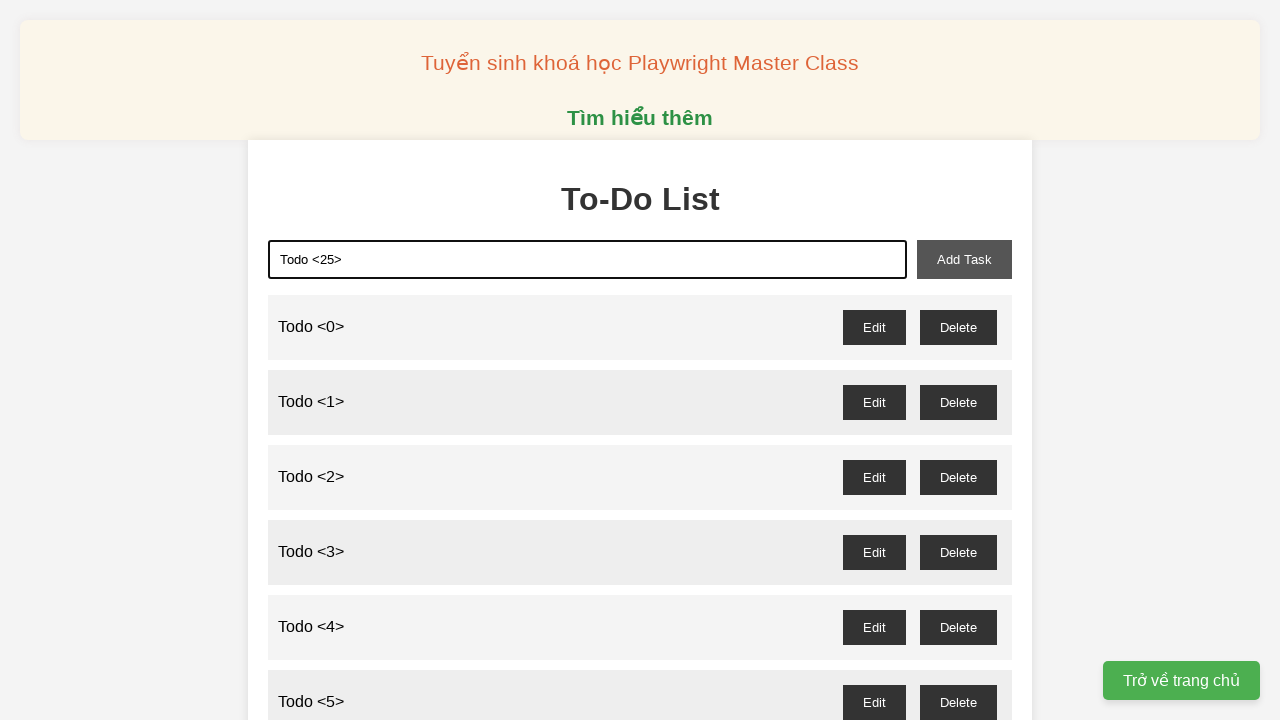

Clicked add task button to create Todo <25> at (964, 259) on xpath=//button[@id='add-task']
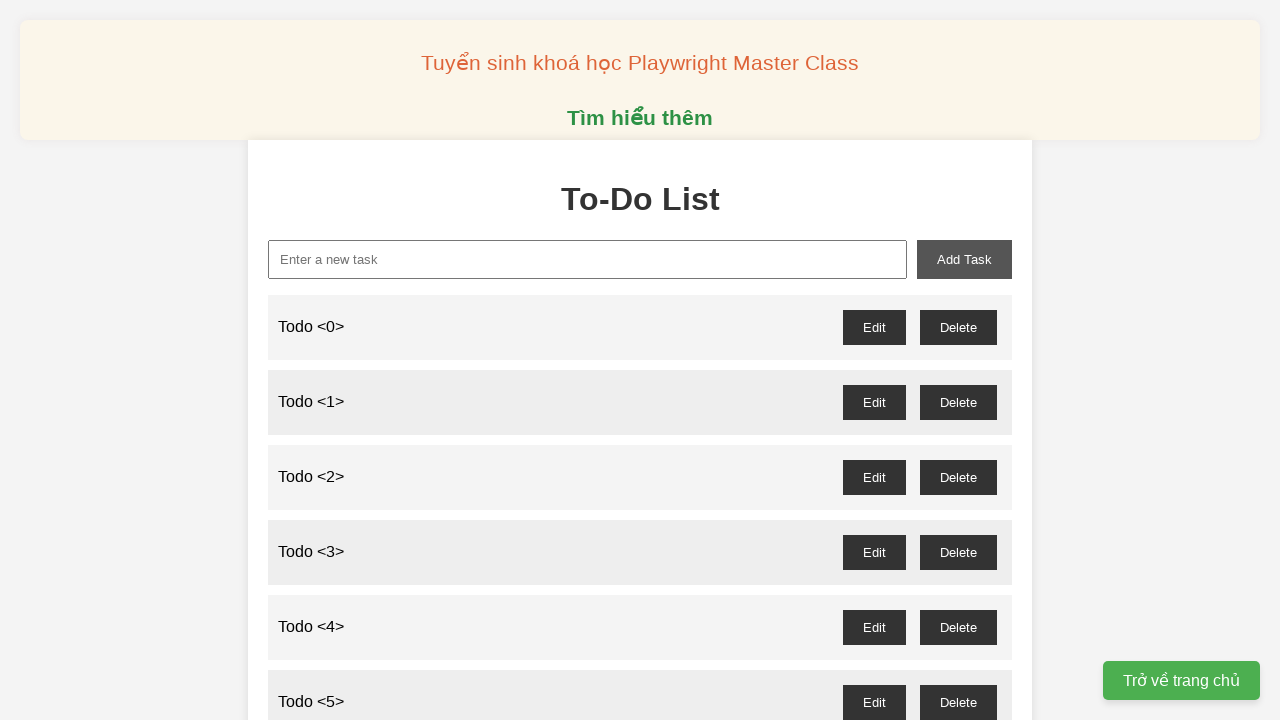

Filled new task input with 'Todo <26>' on xpath=//input[@id='new-task']
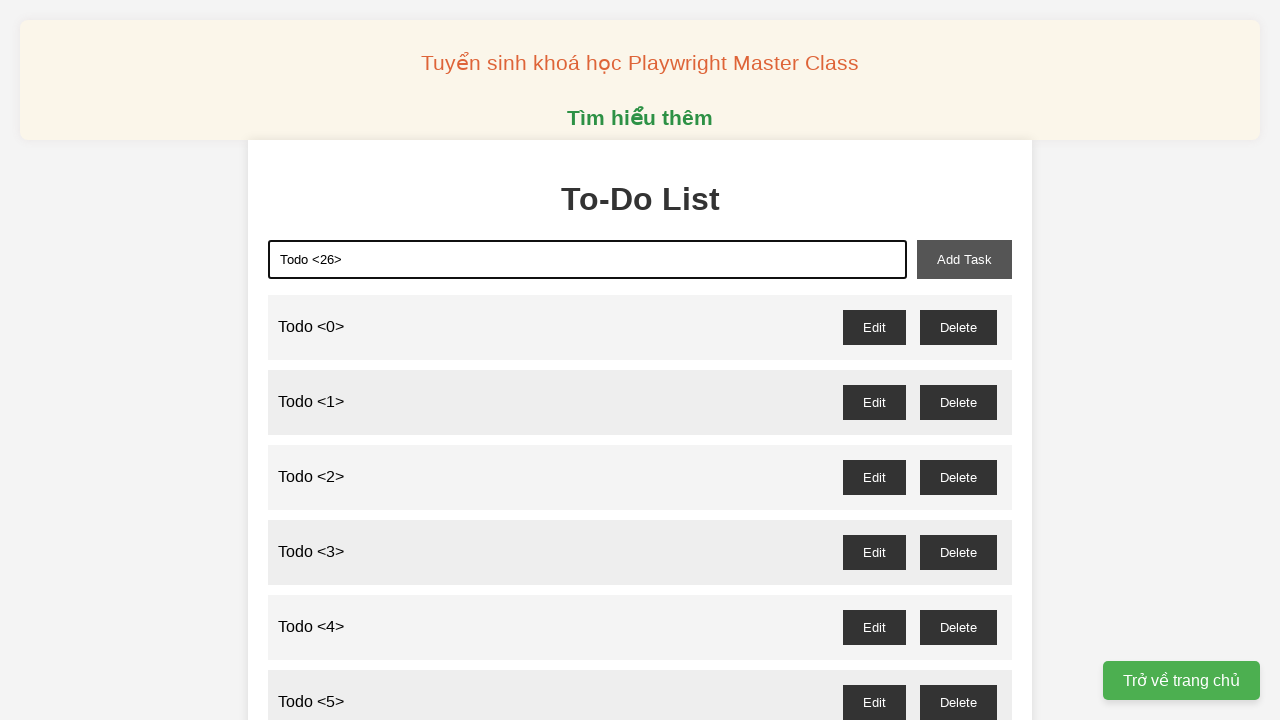

Clicked add task button to create Todo <26> at (964, 259) on xpath=//button[@id='add-task']
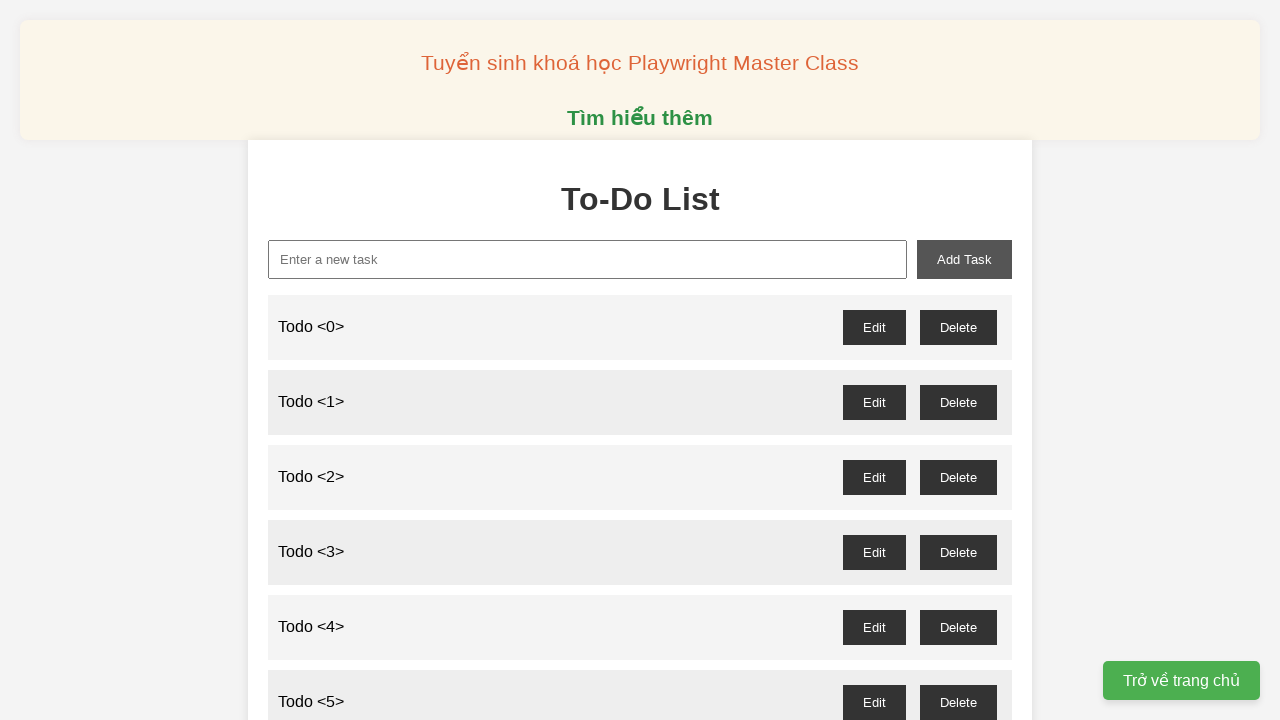

Filled new task input with 'Todo <27>' on xpath=//input[@id='new-task']
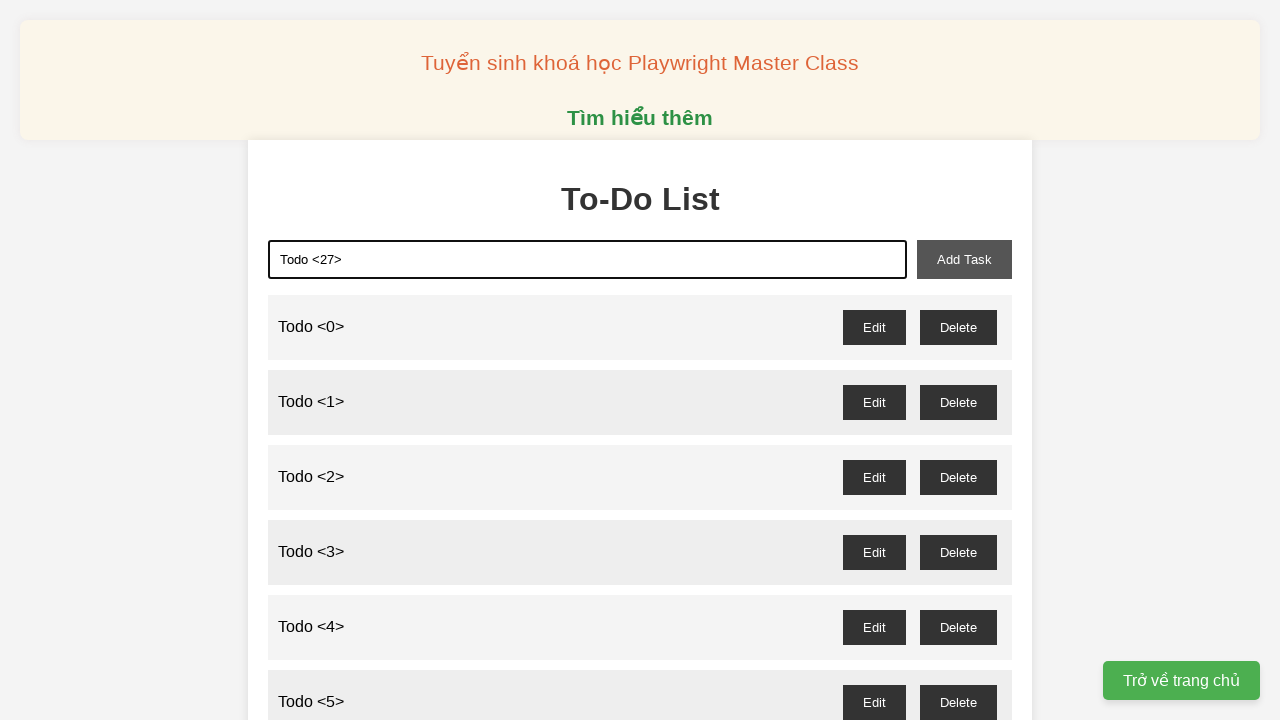

Clicked add task button to create Todo <27> at (964, 259) on xpath=//button[@id='add-task']
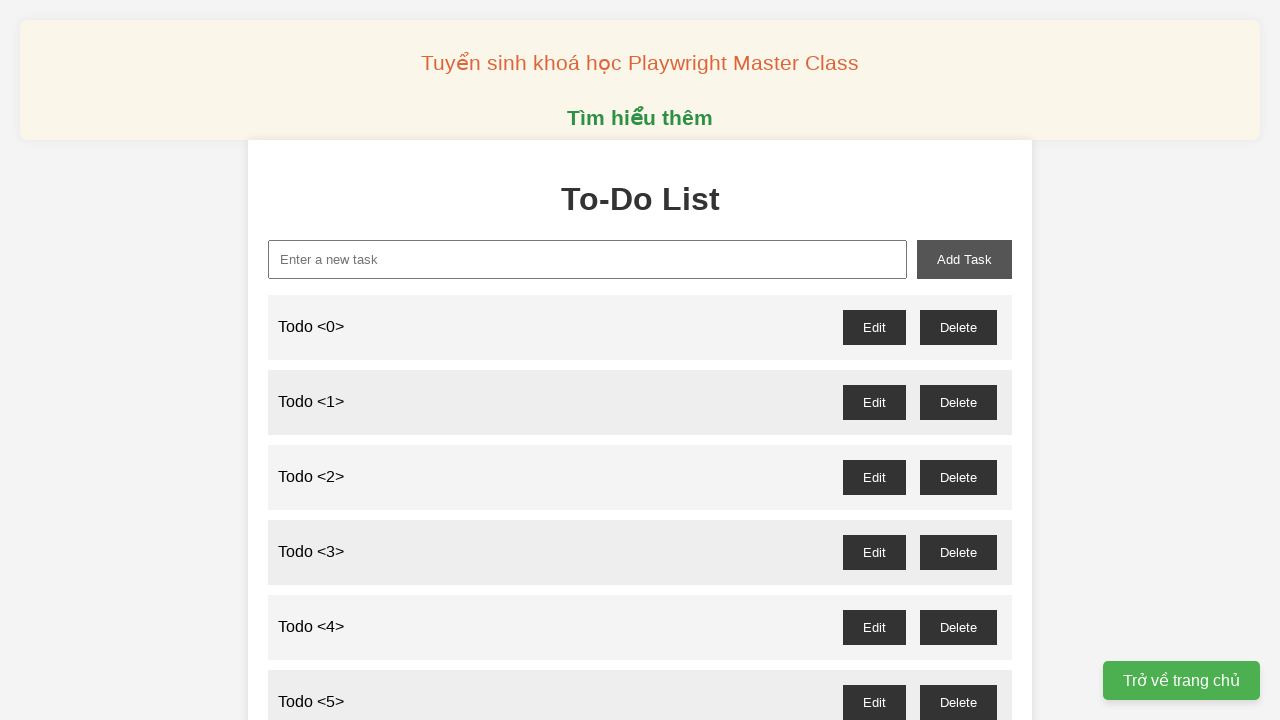

Filled new task input with 'Todo <28>' on xpath=//input[@id='new-task']
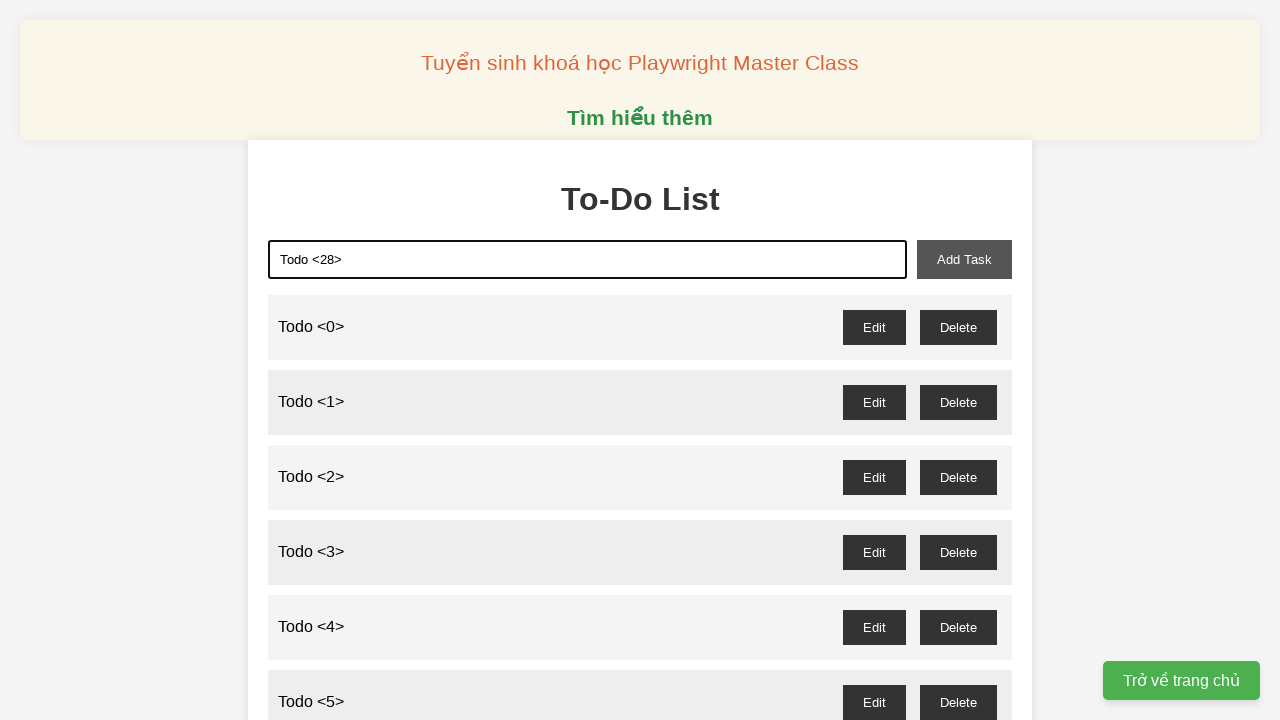

Clicked add task button to create Todo <28> at (964, 259) on xpath=//button[@id='add-task']
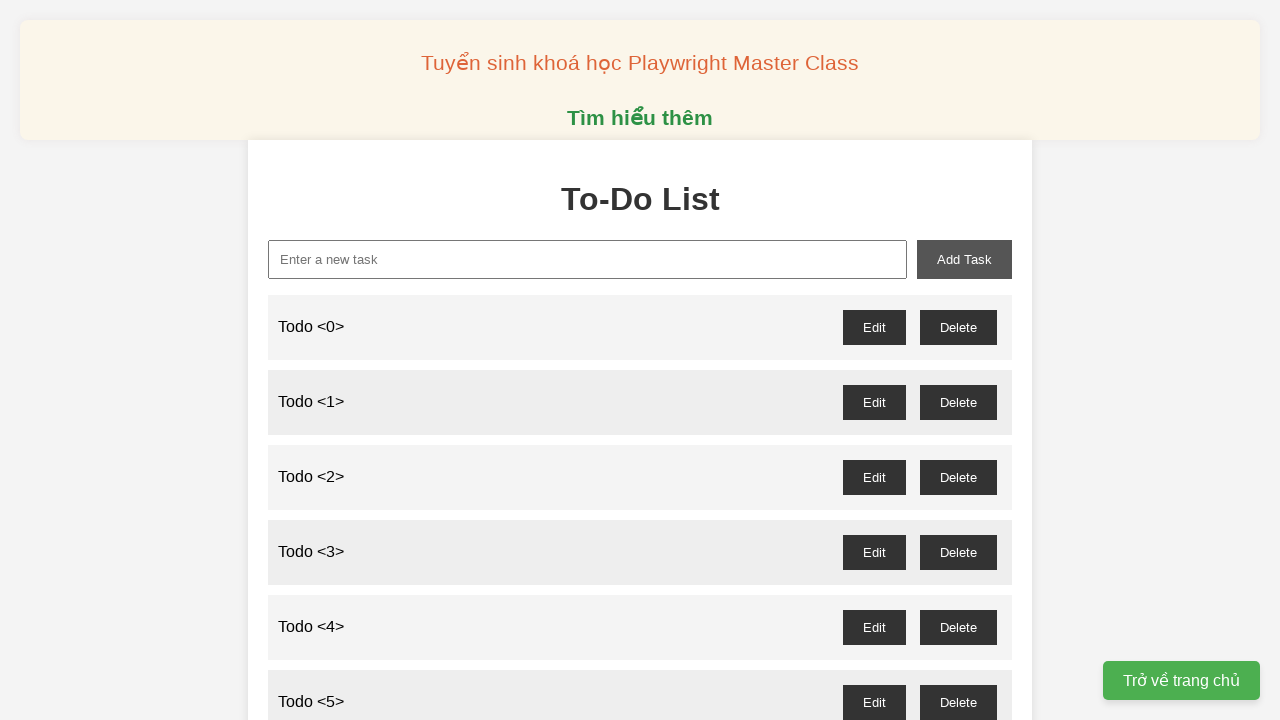

Filled new task input with 'Todo <29>' on xpath=//input[@id='new-task']
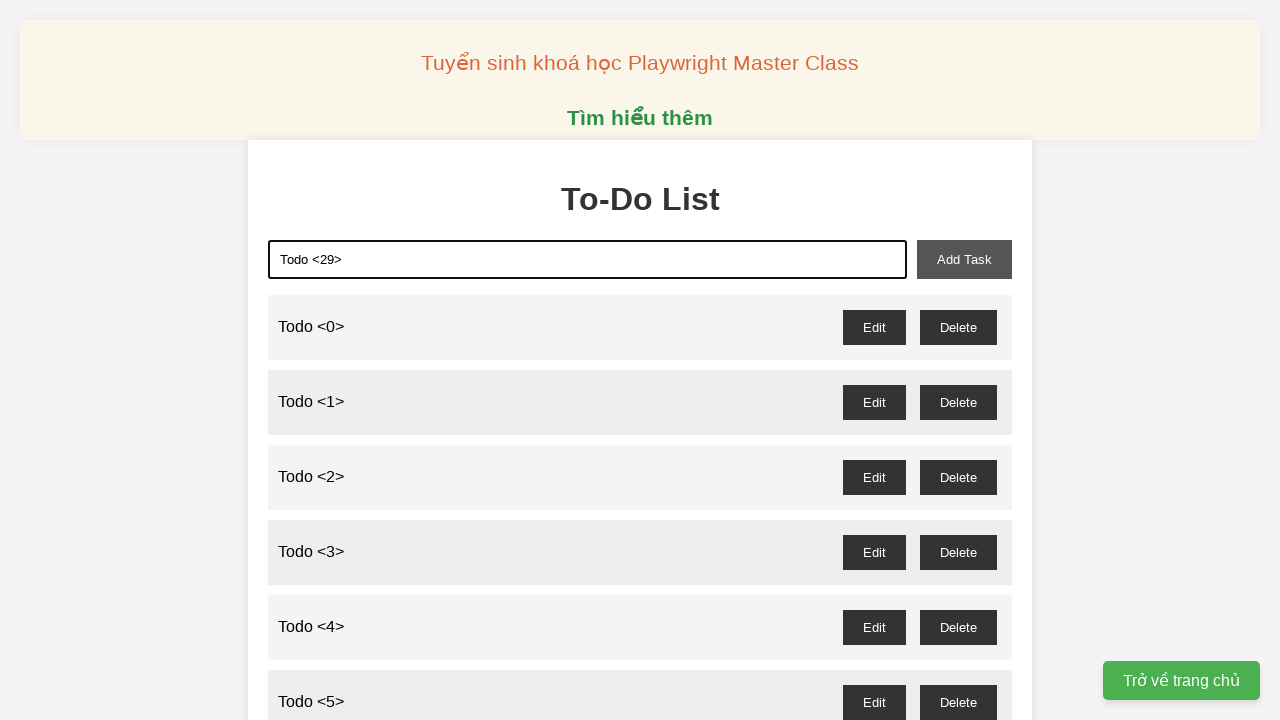

Clicked add task button to create Todo <29> at (964, 259) on xpath=//button[@id='add-task']
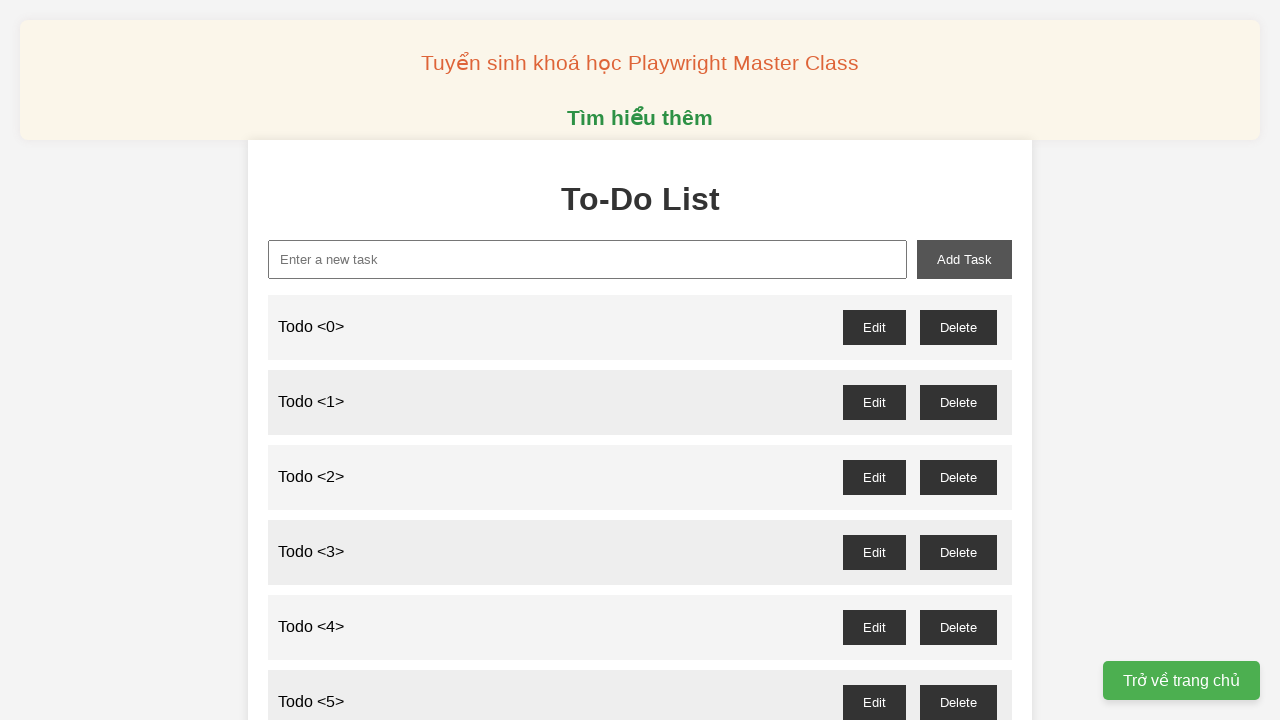

Filled new task input with 'Todo <30>' on xpath=//input[@id='new-task']
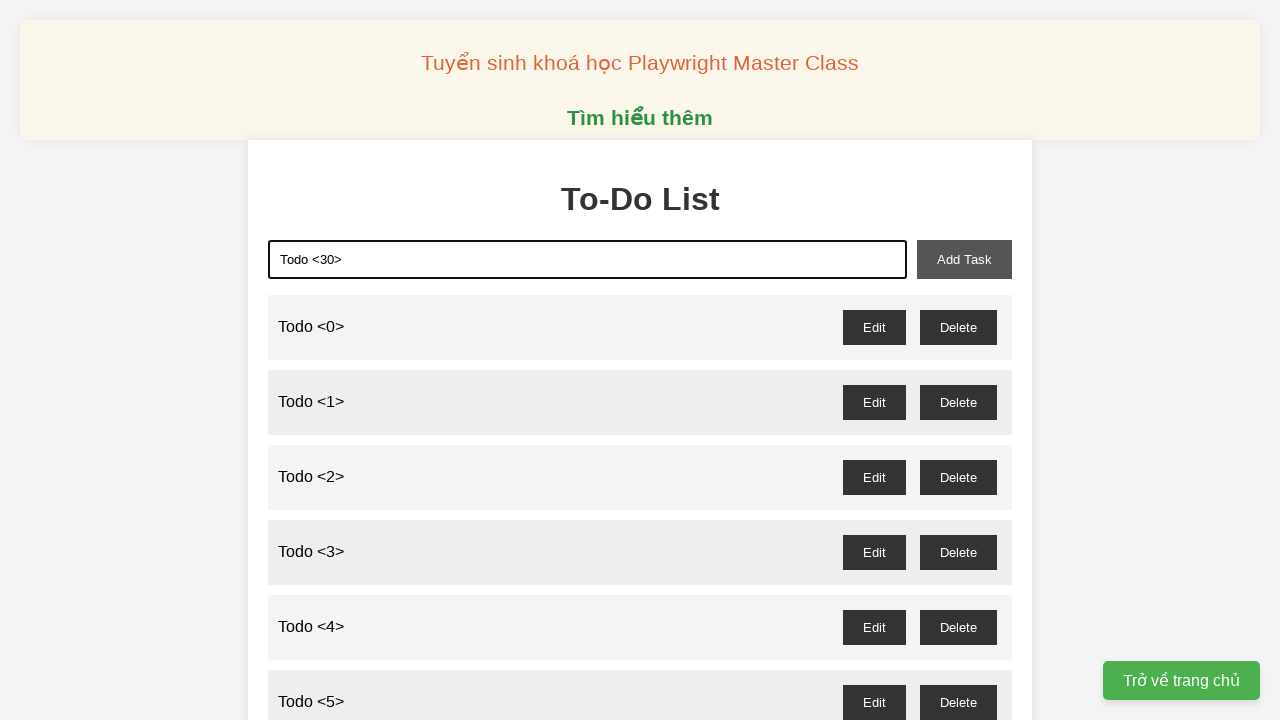

Clicked add task button to create Todo <30> at (964, 259) on xpath=//button[@id='add-task']
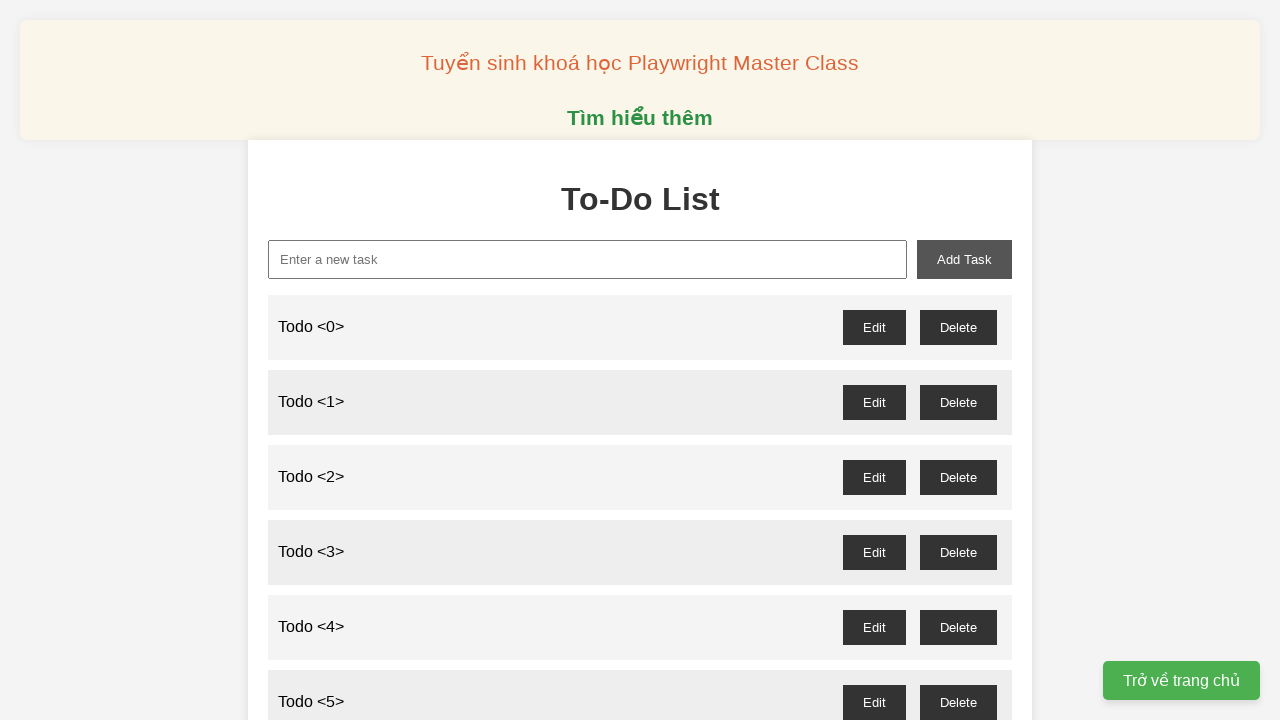

Filled new task input with 'Todo <31>' on xpath=//input[@id='new-task']
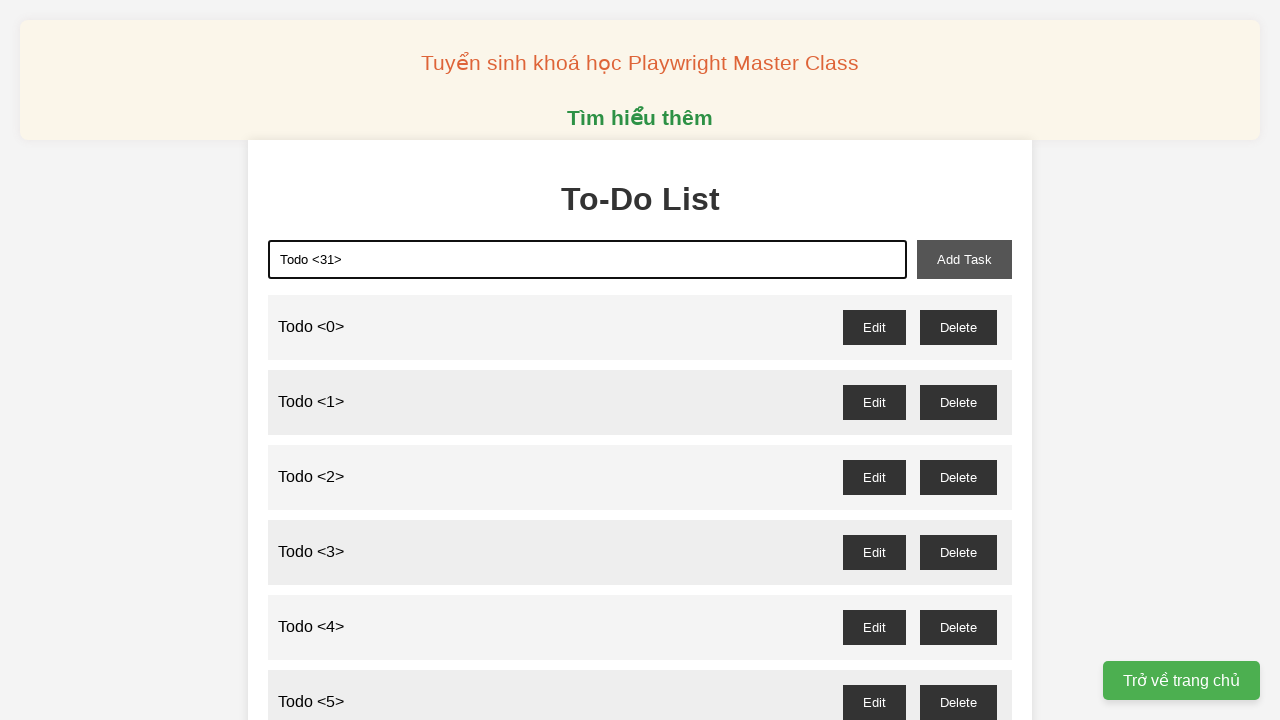

Clicked add task button to create Todo <31> at (964, 259) on xpath=//button[@id='add-task']
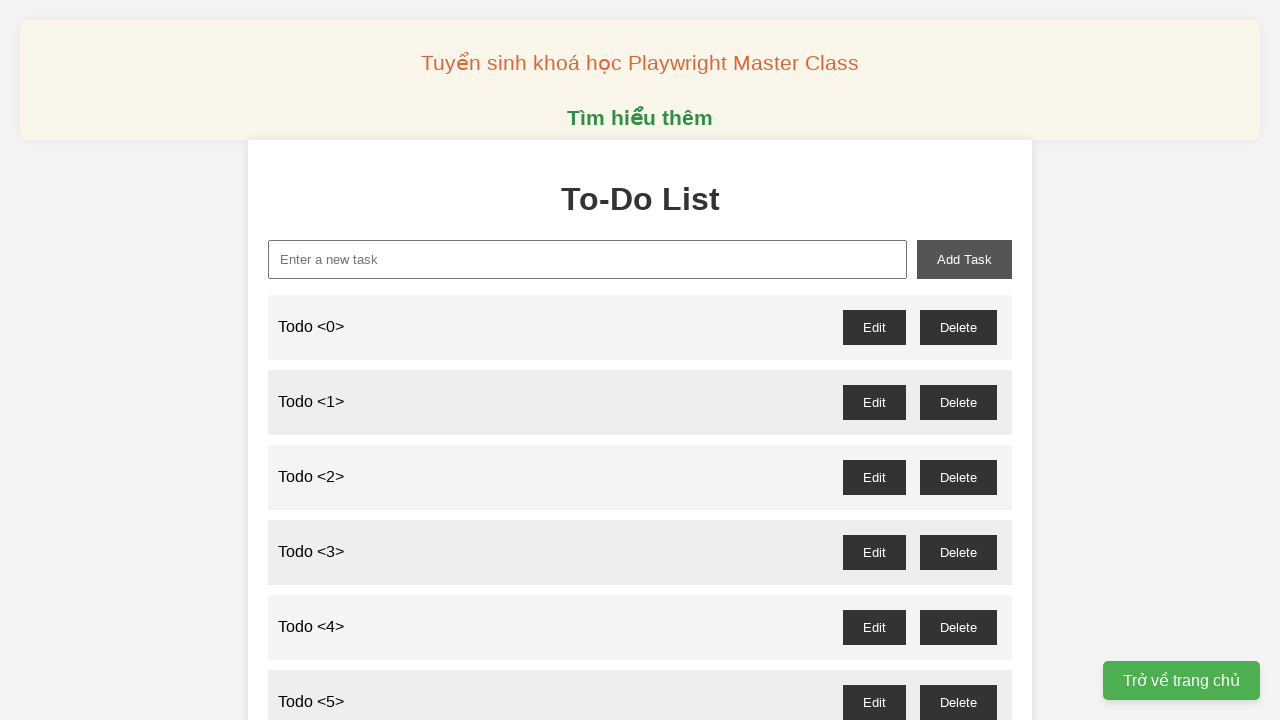

Filled new task input with 'Todo <32>' on xpath=//input[@id='new-task']
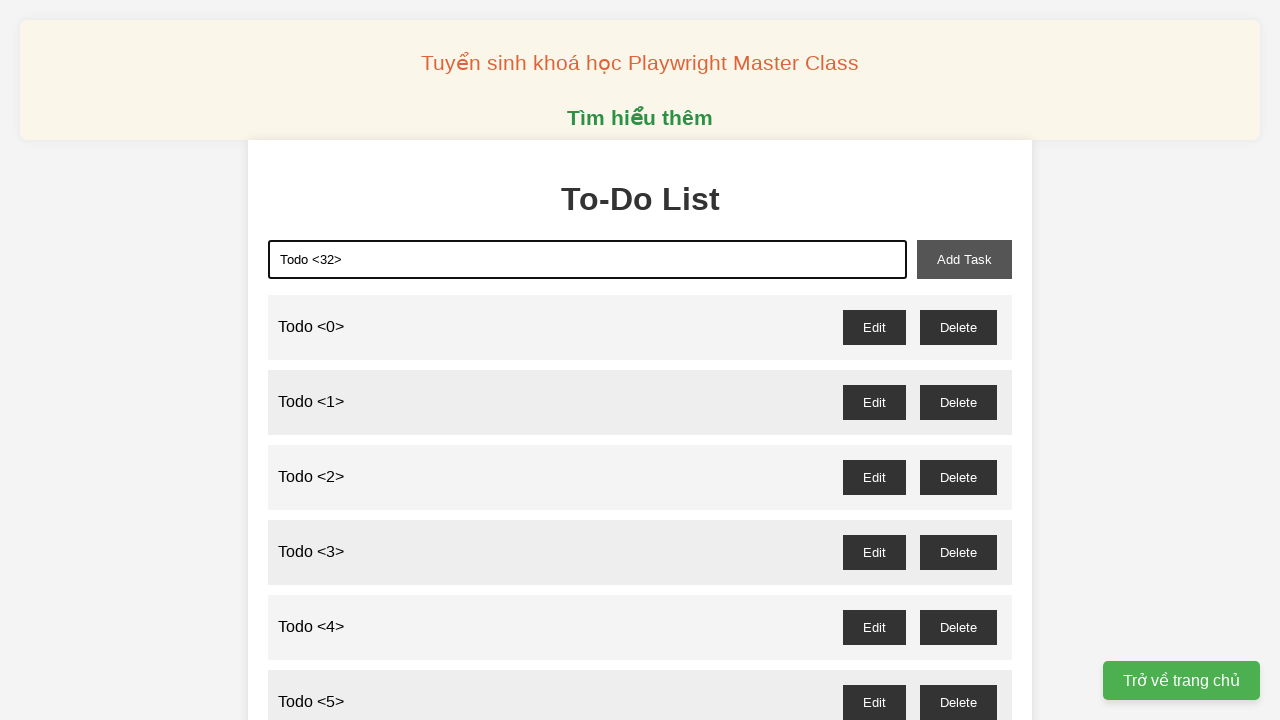

Clicked add task button to create Todo <32> at (964, 259) on xpath=//button[@id='add-task']
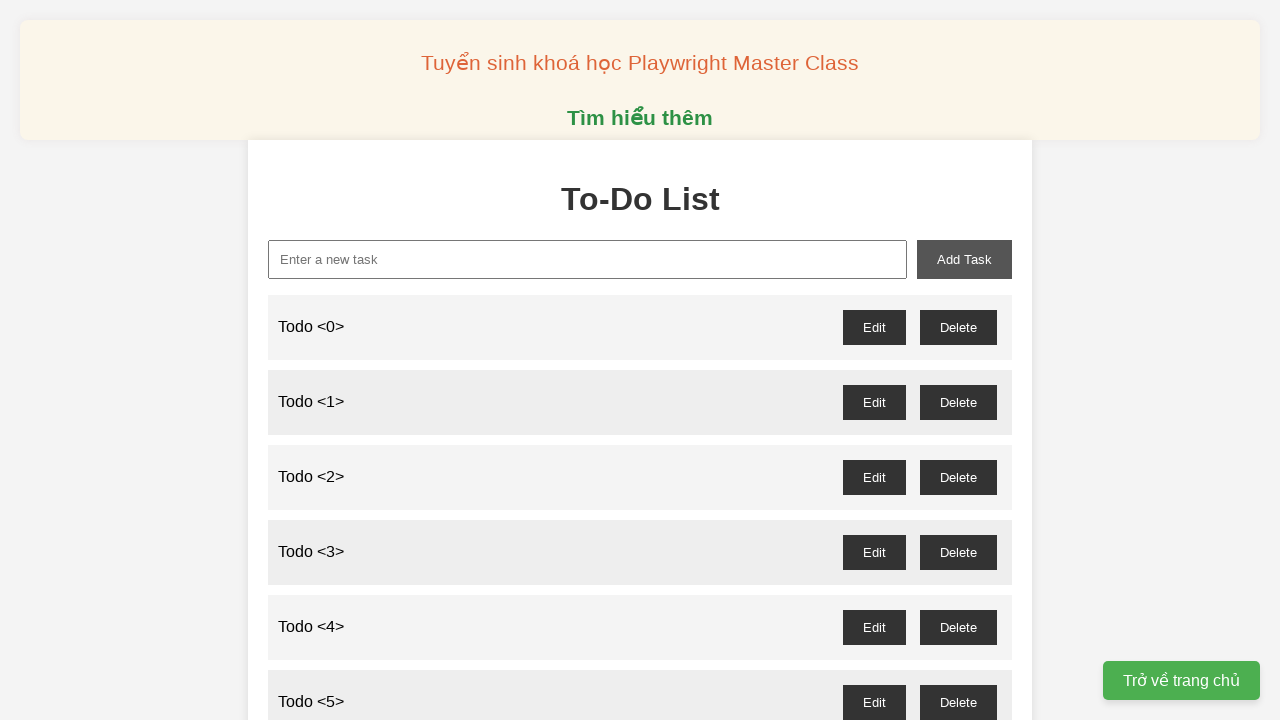

Filled new task input with 'Todo <33>' on xpath=//input[@id='new-task']
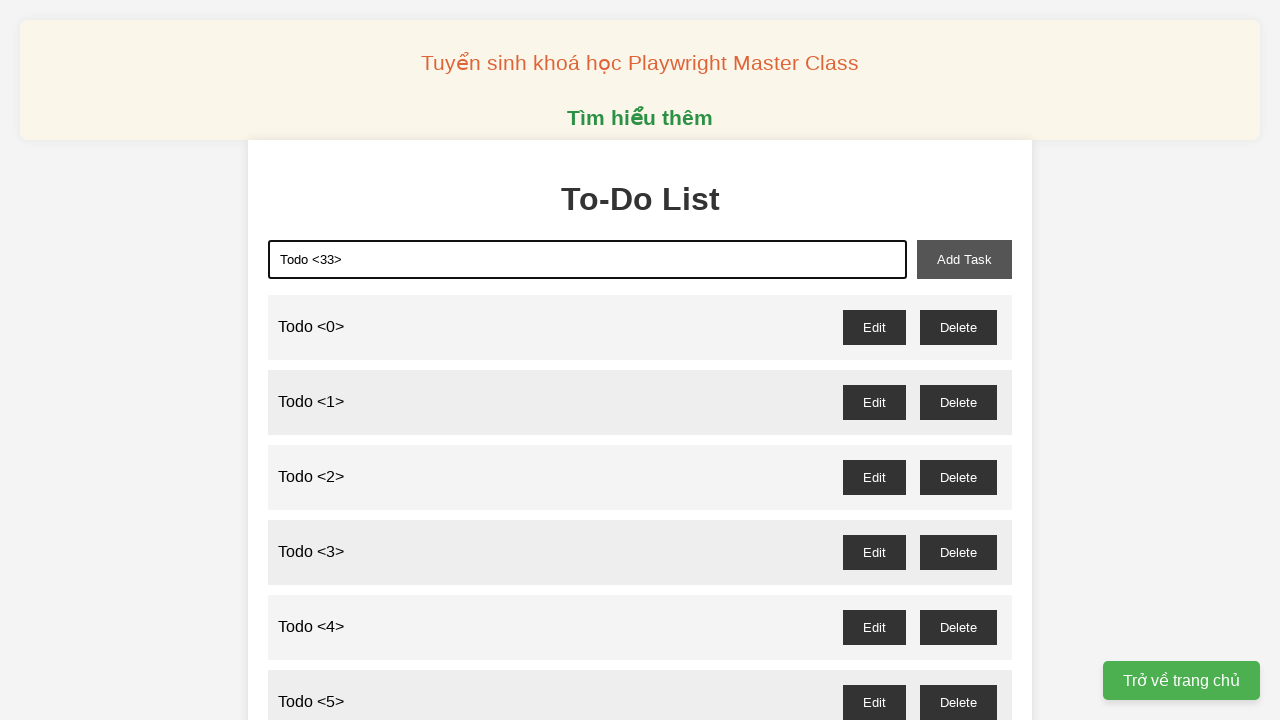

Clicked add task button to create Todo <33> at (964, 259) on xpath=//button[@id='add-task']
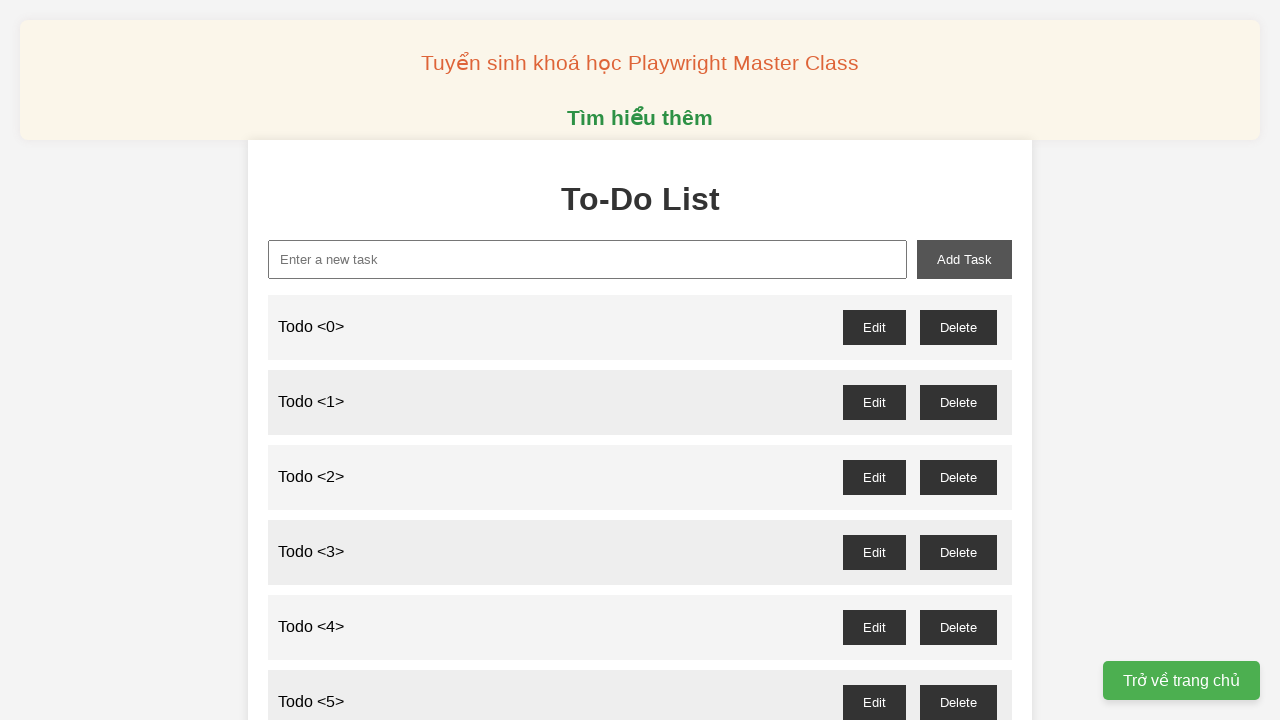

Filled new task input with 'Todo <34>' on xpath=//input[@id='new-task']
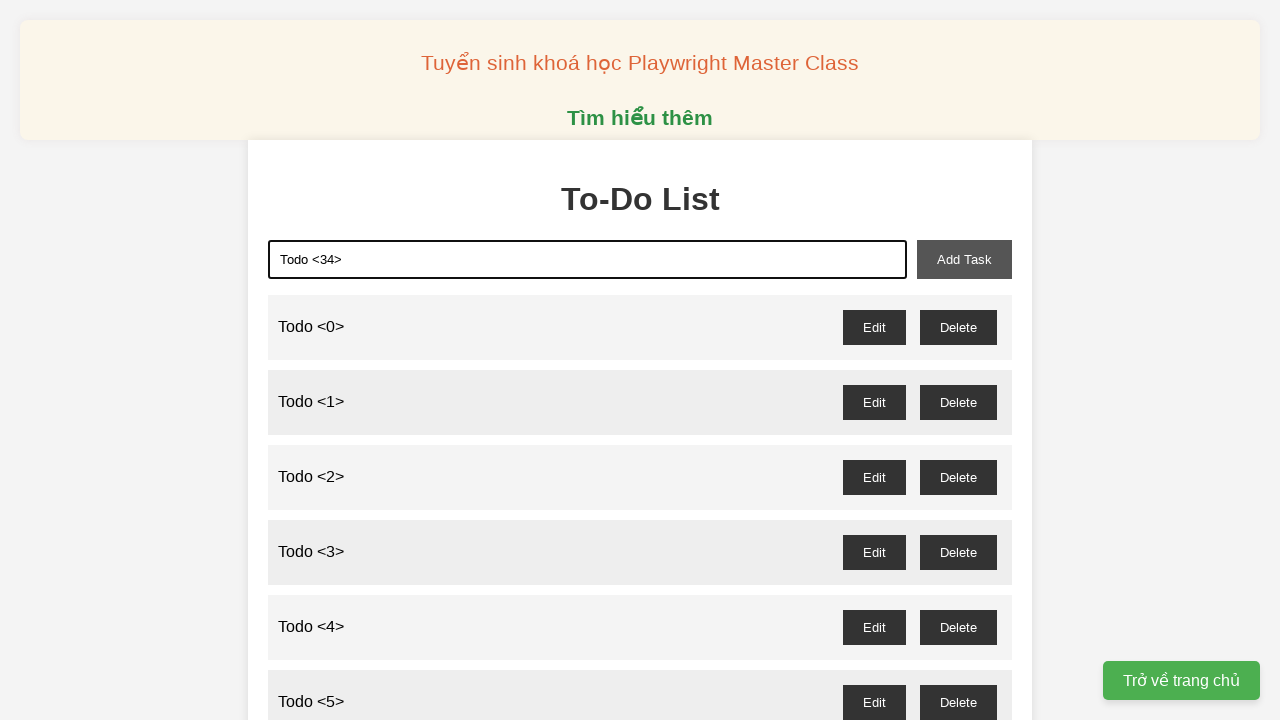

Clicked add task button to create Todo <34> at (964, 259) on xpath=//button[@id='add-task']
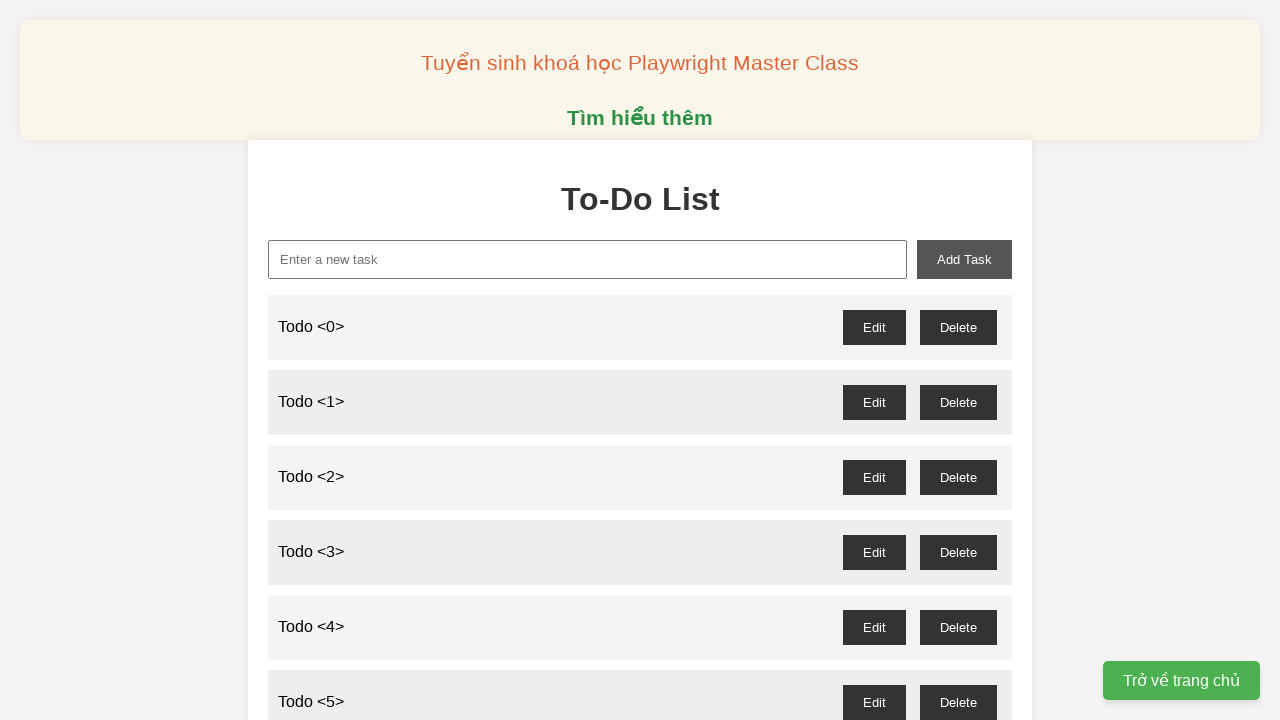

Filled new task input with 'Todo <35>' on xpath=//input[@id='new-task']
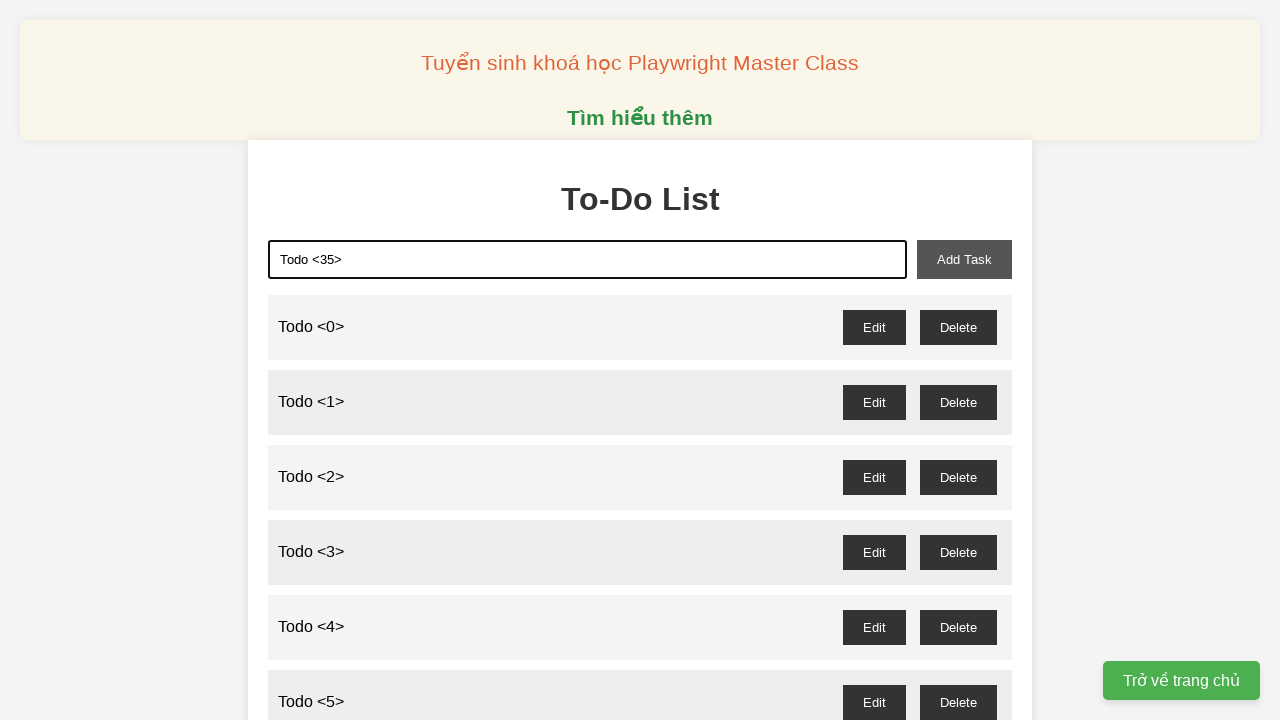

Clicked add task button to create Todo <35> at (964, 259) on xpath=//button[@id='add-task']
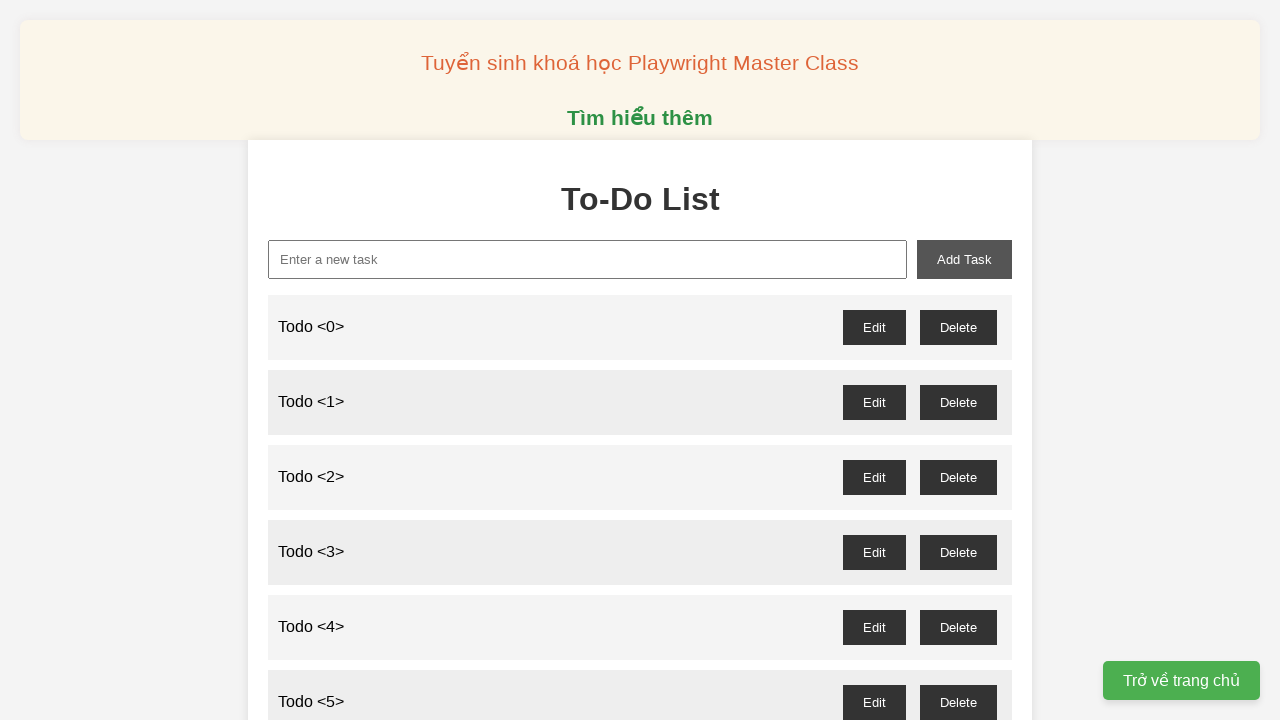

Filled new task input with 'Todo <36>' on xpath=//input[@id='new-task']
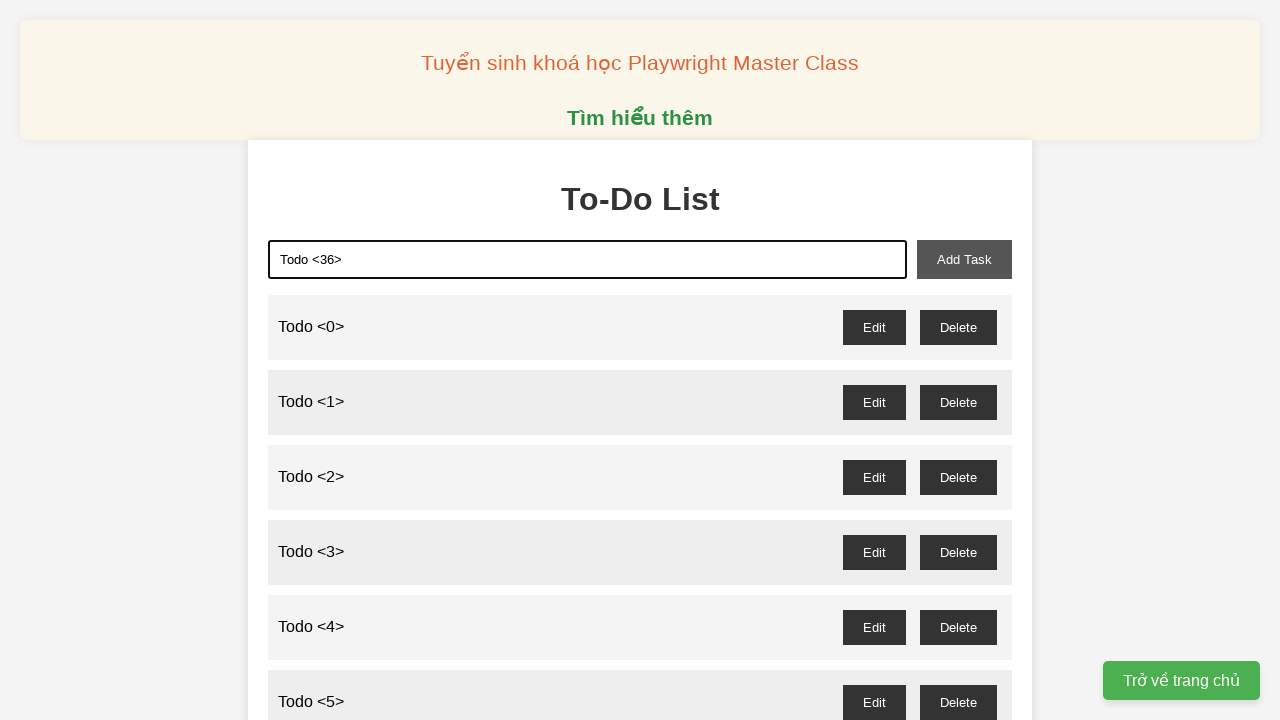

Clicked add task button to create Todo <36> at (964, 259) on xpath=//button[@id='add-task']
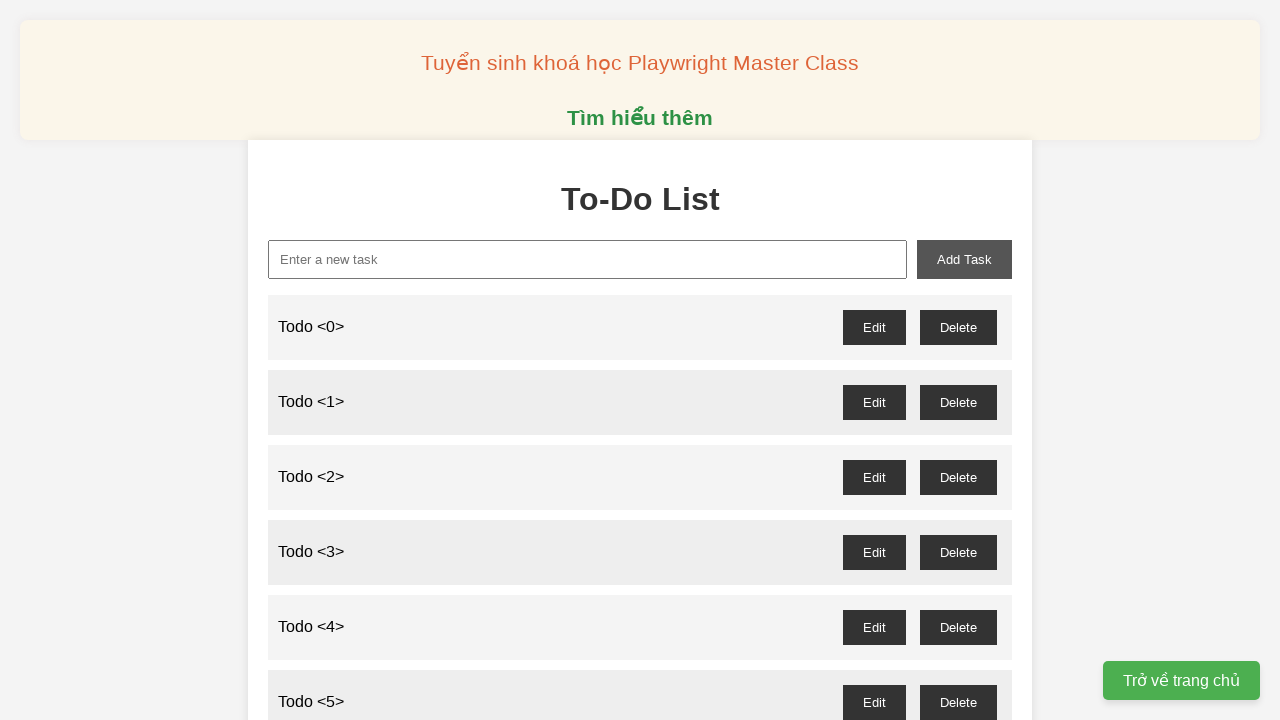

Filled new task input with 'Todo <37>' on xpath=//input[@id='new-task']
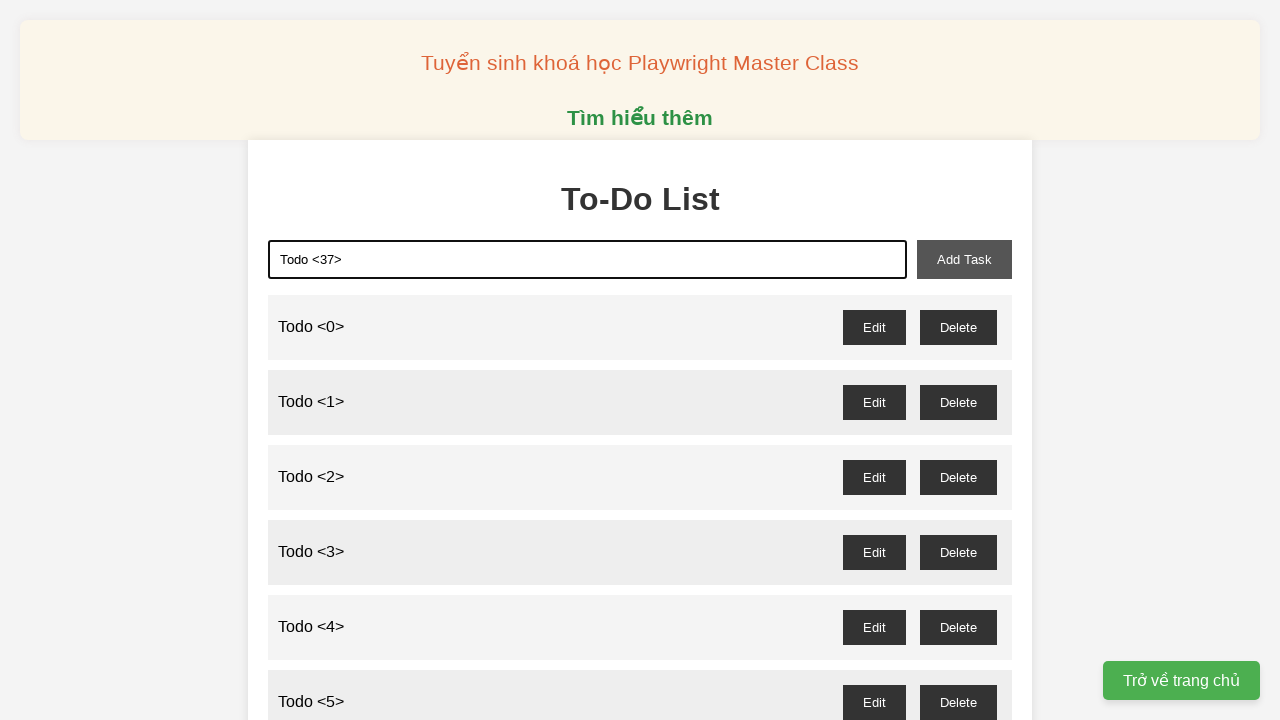

Clicked add task button to create Todo <37> at (964, 259) on xpath=//button[@id='add-task']
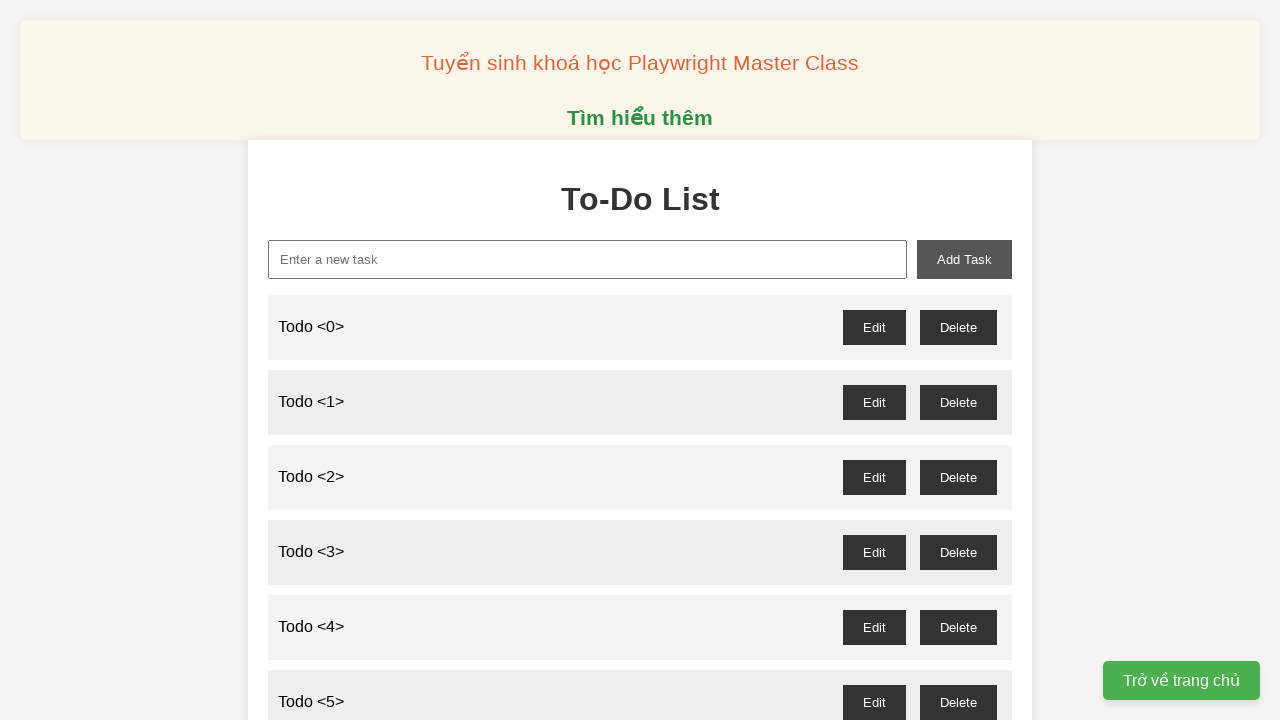

Filled new task input with 'Todo <38>' on xpath=//input[@id='new-task']
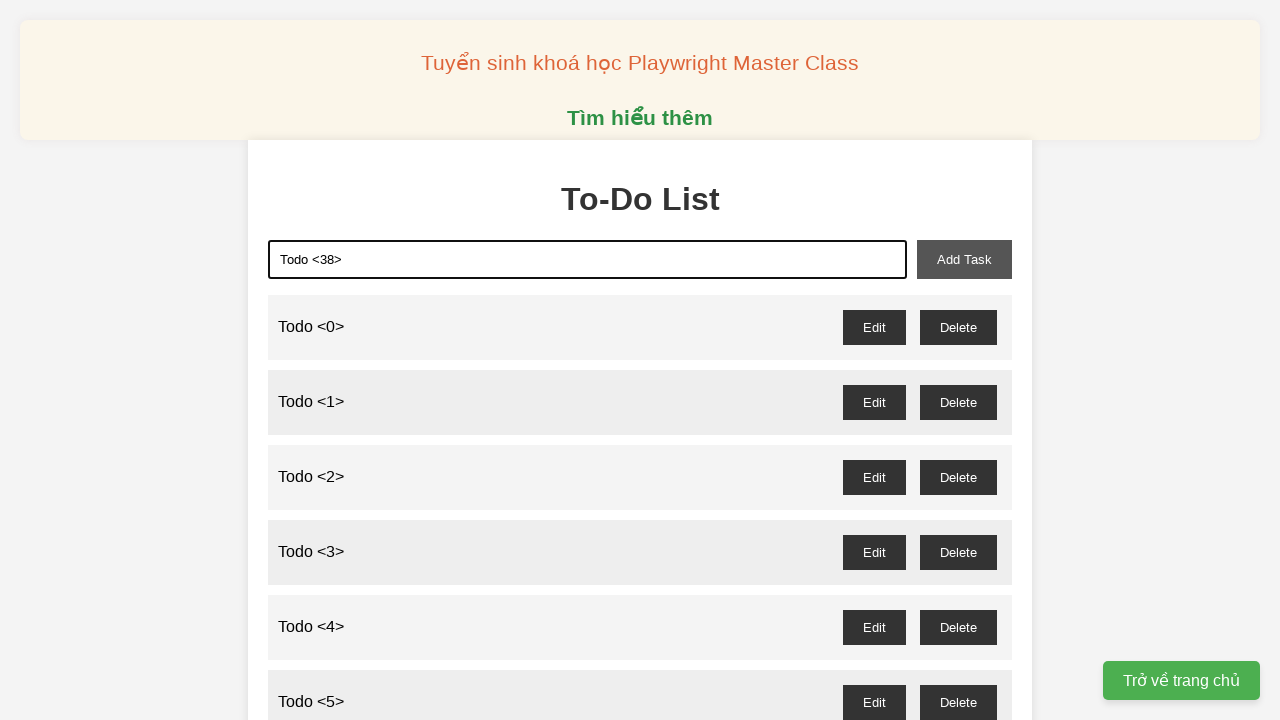

Clicked add task button to create Todo <38> at (964, 259) on xpath=//button[@id='add-task']
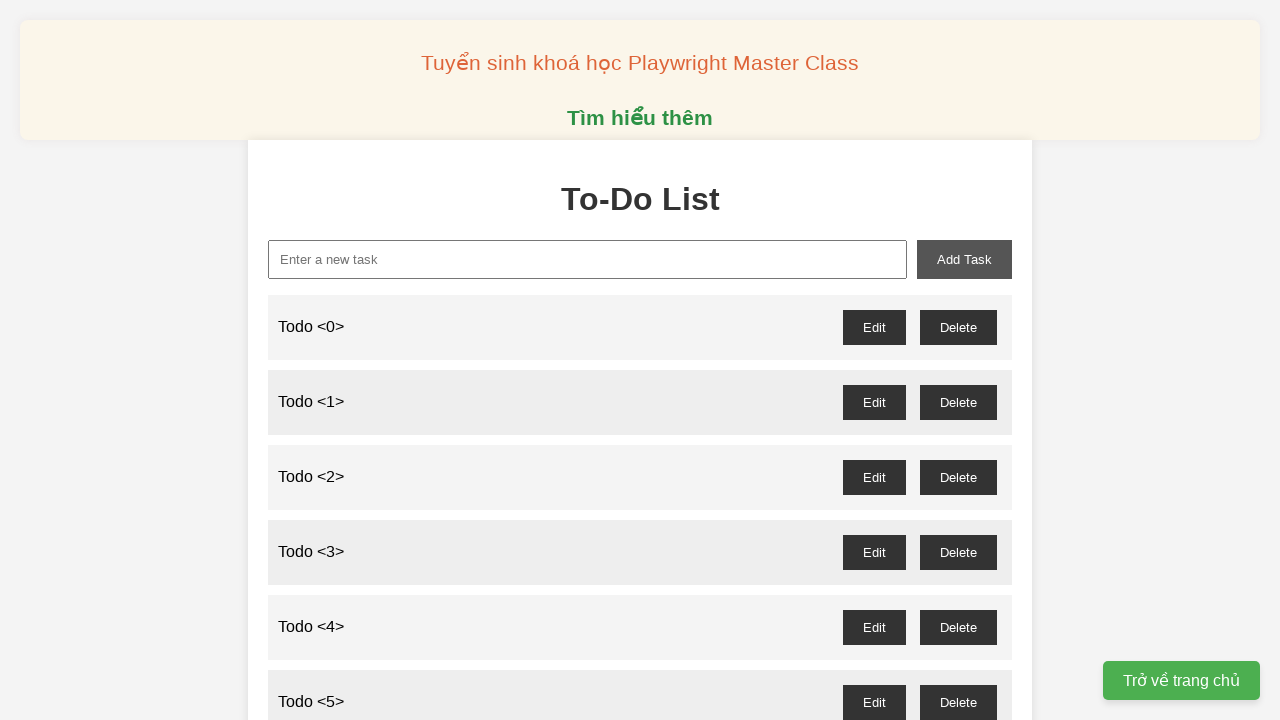

Filled new task input with 'Todo <39>' on xpath=//input[@id='new-task']
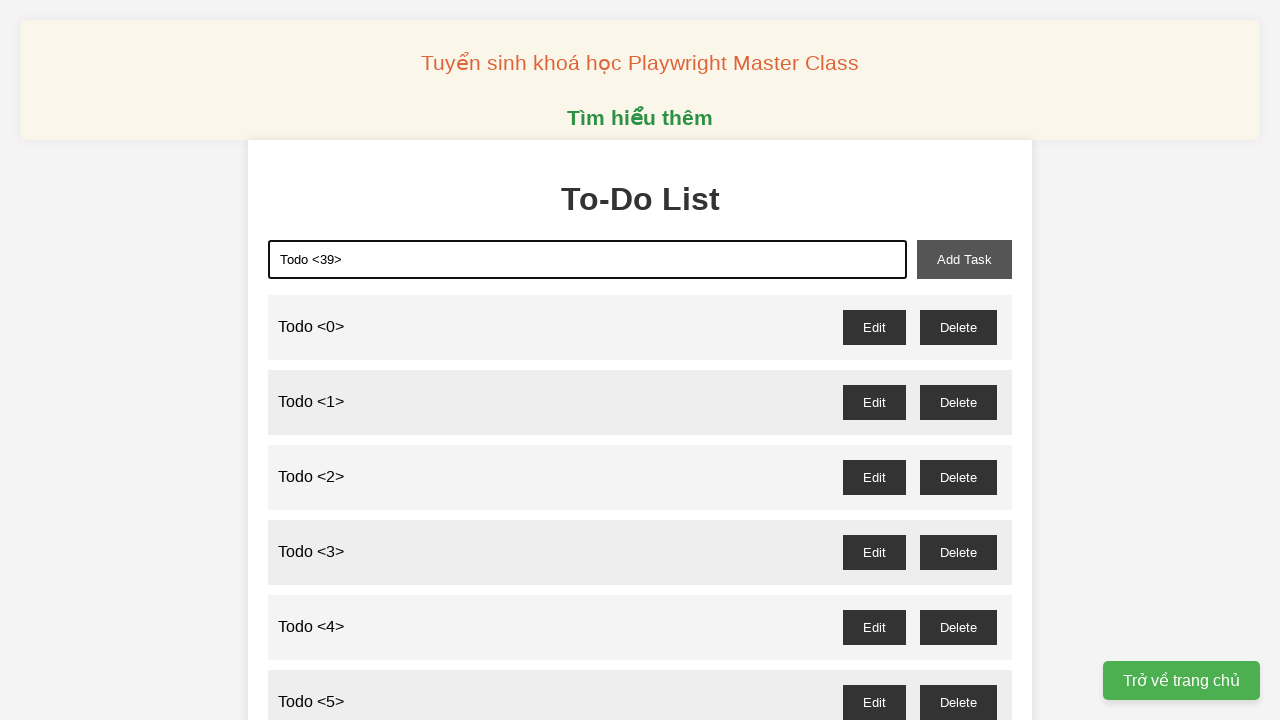

Clicked add task button to create Todo <39> at (964, 259) on xpath=//button[@id='add-task']
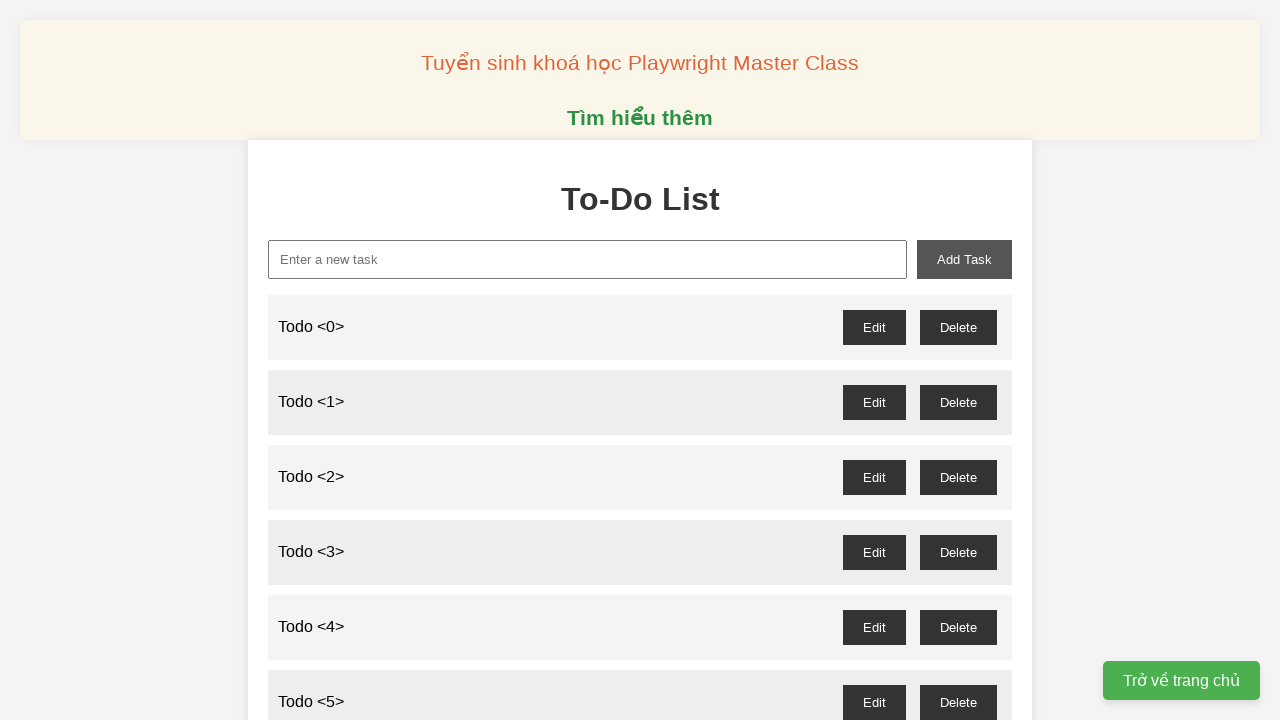

Filled new task input with 'Todo <40>' on xpath=//input[@id='new-task']
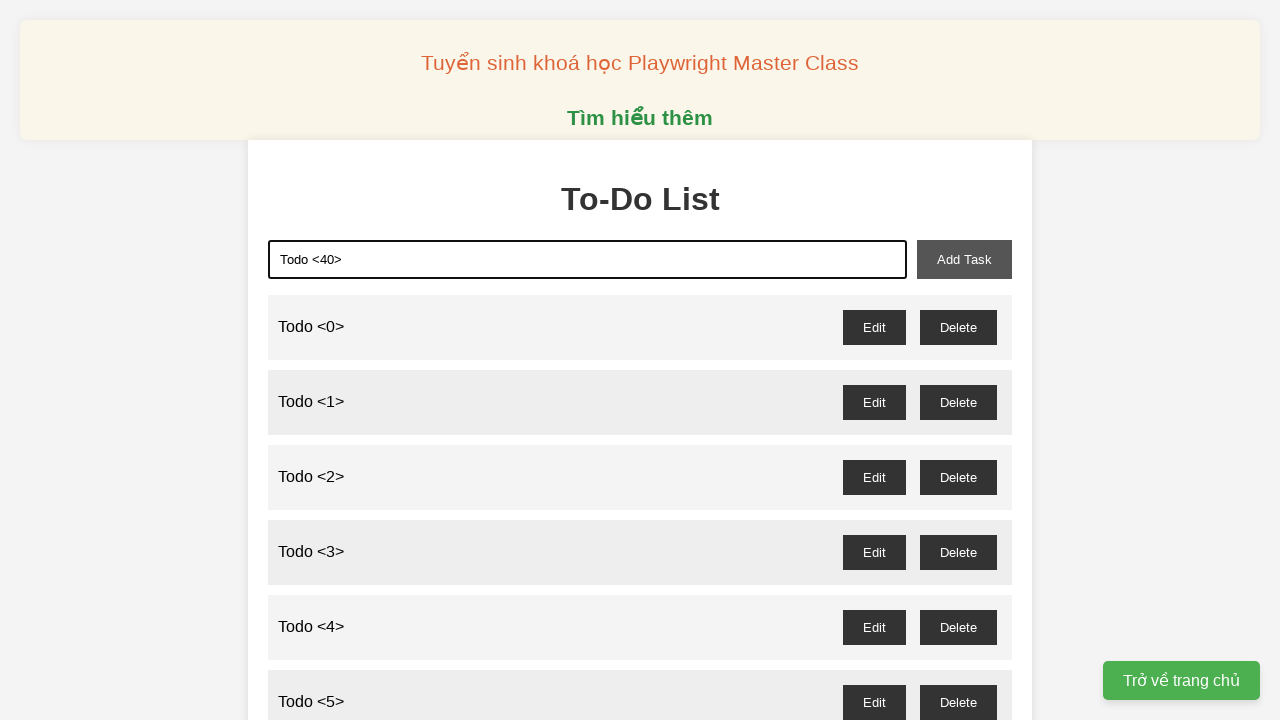

Clicked add task button to create Todo <40> at (964, 259) on xpath=//button[@id='add-task']
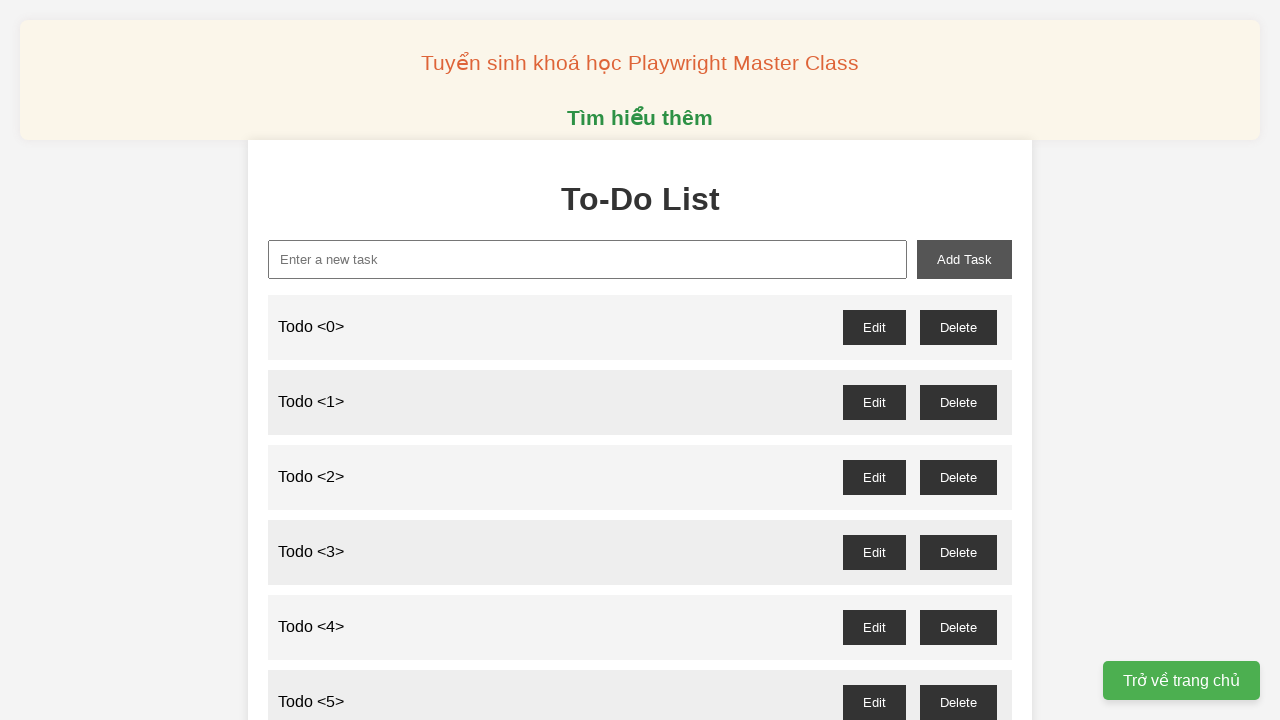

Filled new task input with 'Todo <41>' on xpath=//input[@id='new-task']
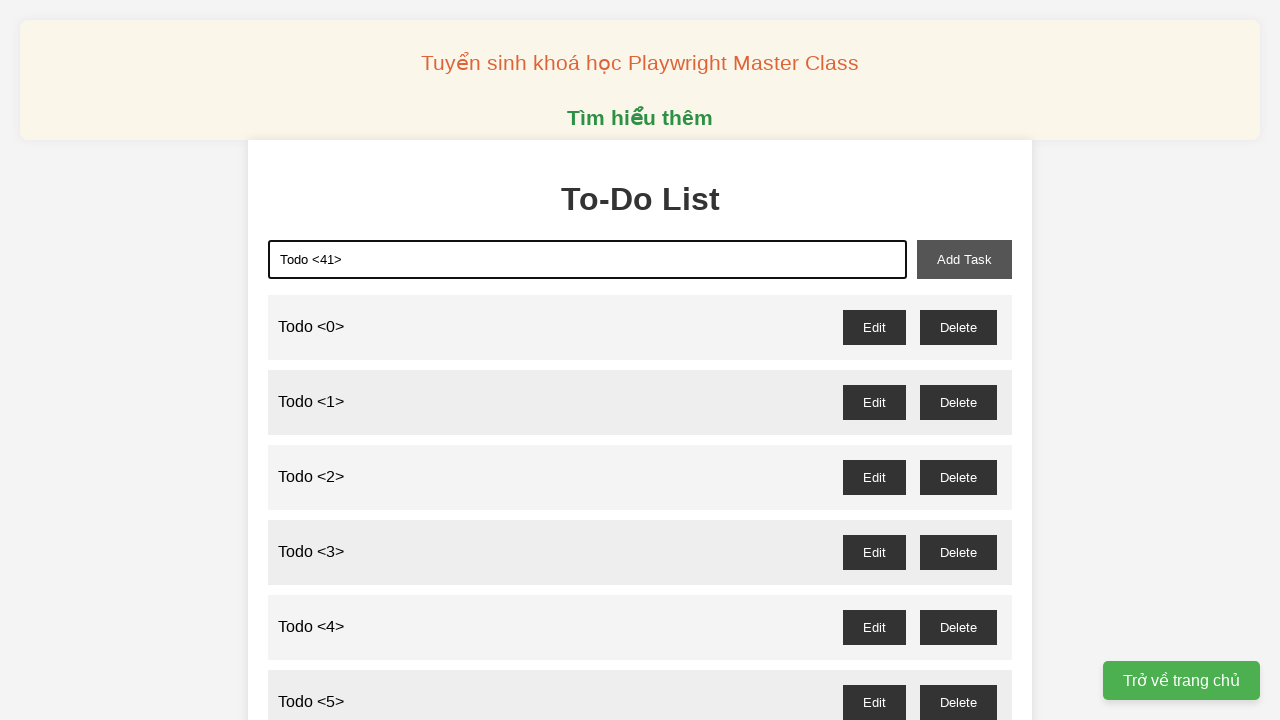

Clicked add task button to create Todo <41> at (964, 259) on xpath=//button[@id='add-task']
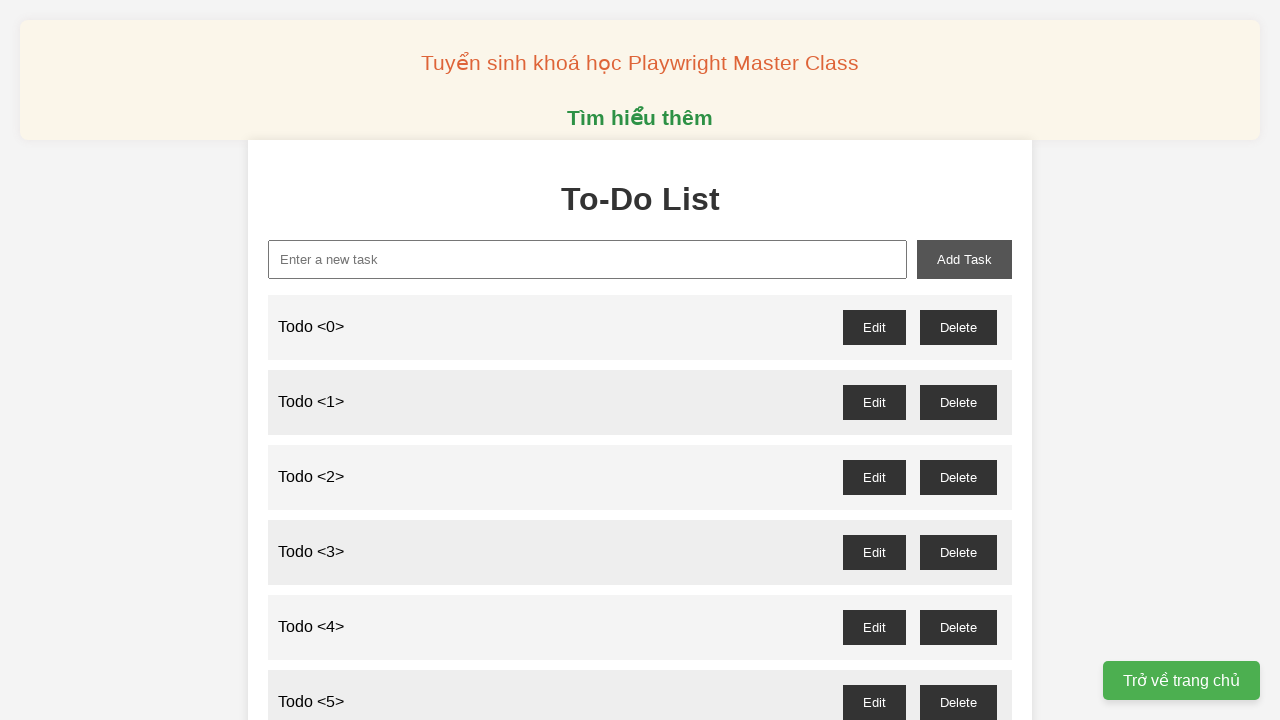

Filled new task input with 'Todo <42>' on xpath=//input[@id='new-task']
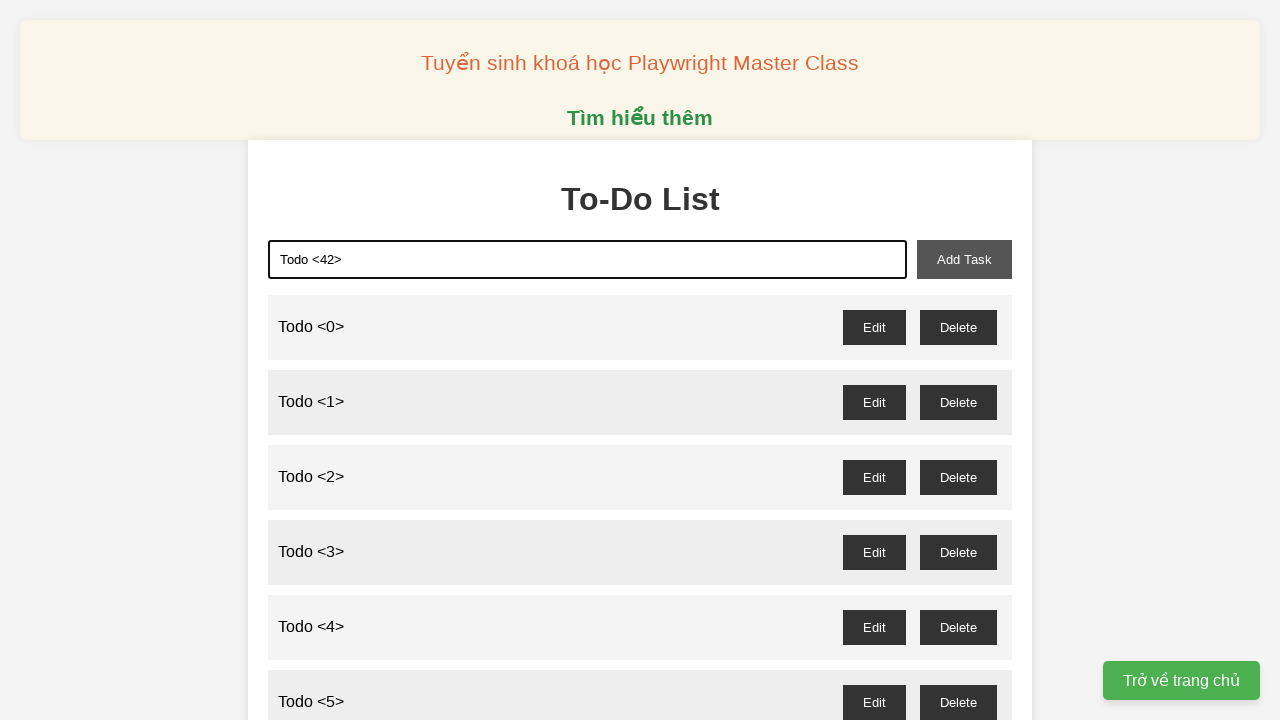

Clicked add task button to create Todo <42> at (964, 259) on xpath=//button[@id='add-task']
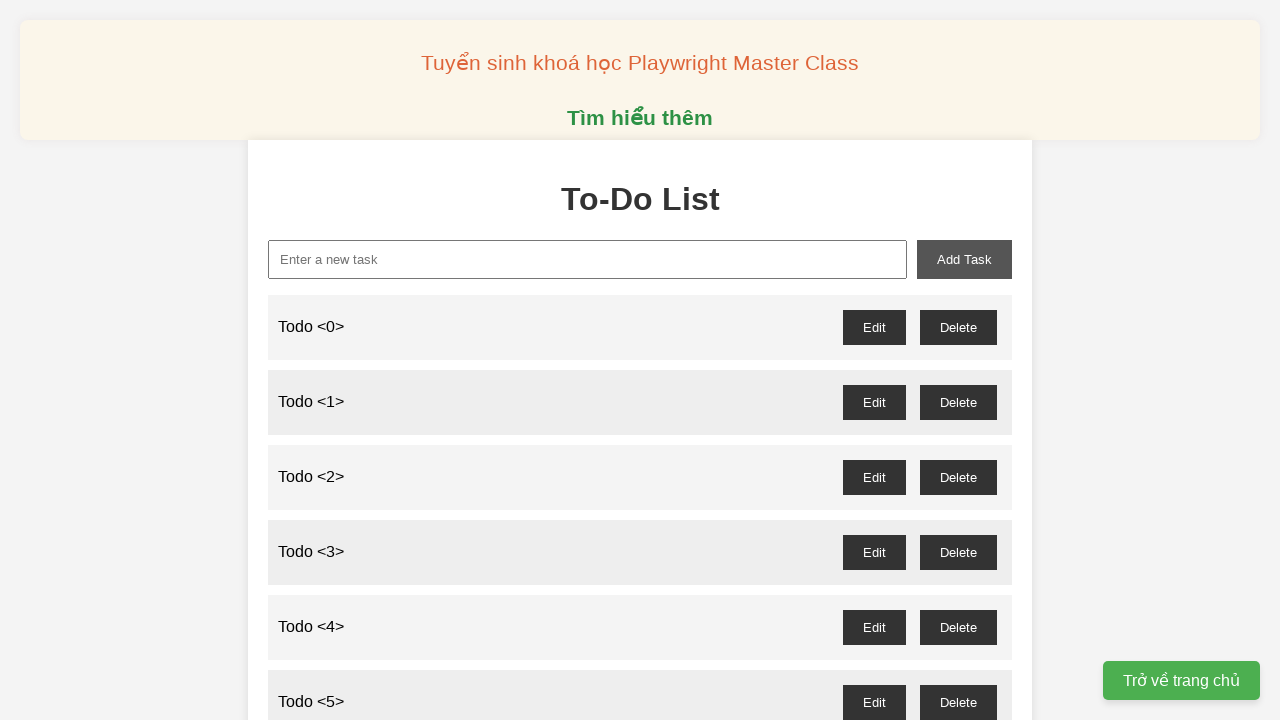

Filled new task input with 'Todo <43>' on xpath=//input[@id='new-task']
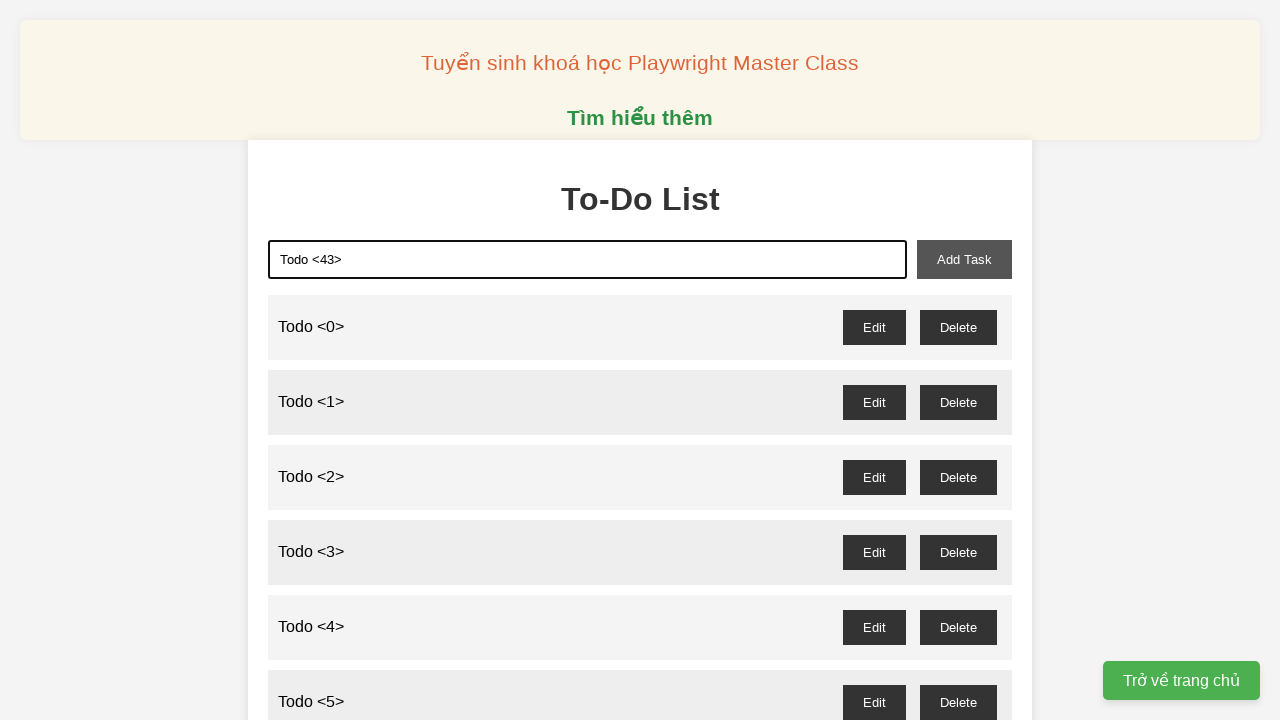

Clicked add task button to create Todo <43> at (964, 259) on xpath=//button[@id='add-task']
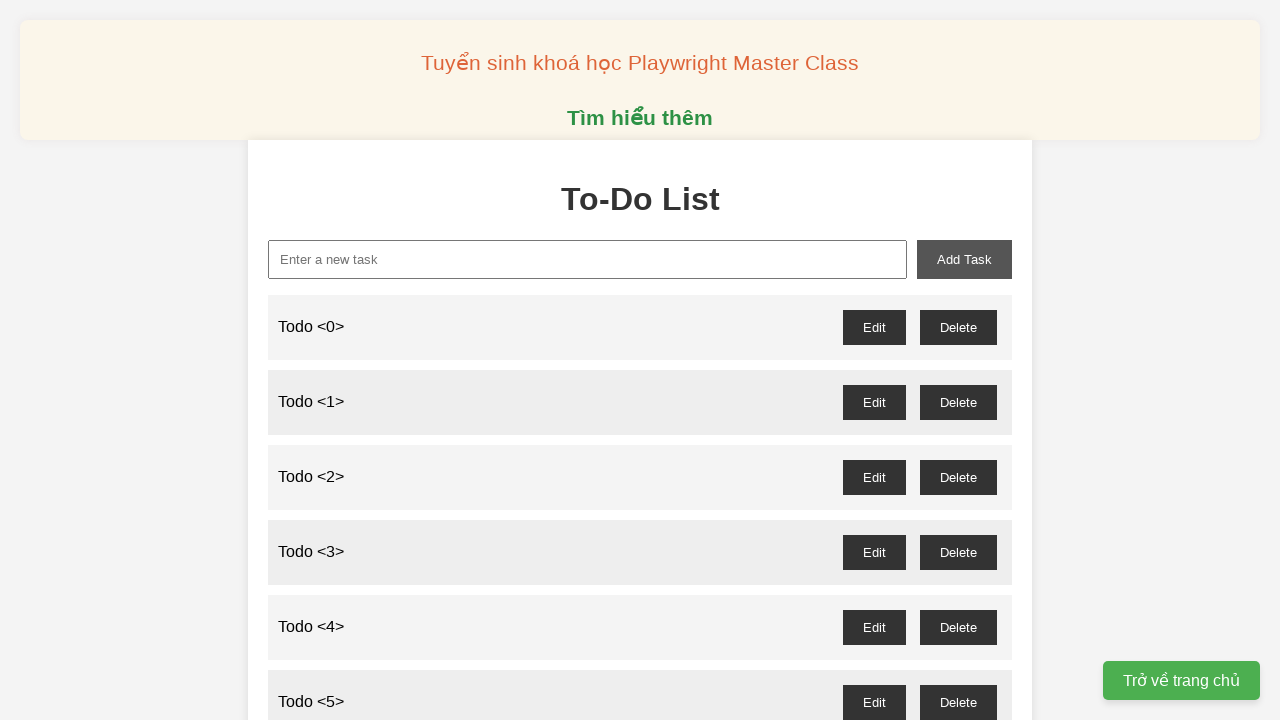

Filled new task input with 'Todo <44>' on xpath=//input[@id='new-task']
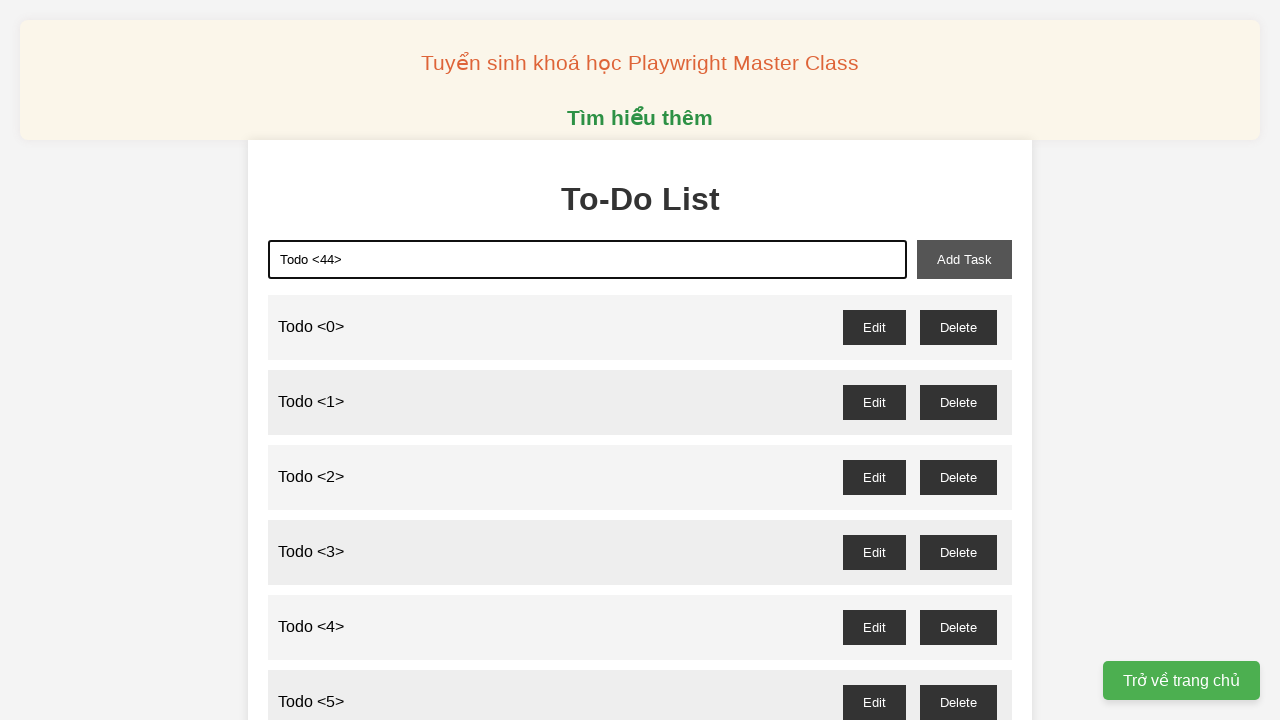

Clicked add task button to create Todo <44> at (964, 259) on xpath=//button[@id='add-task']
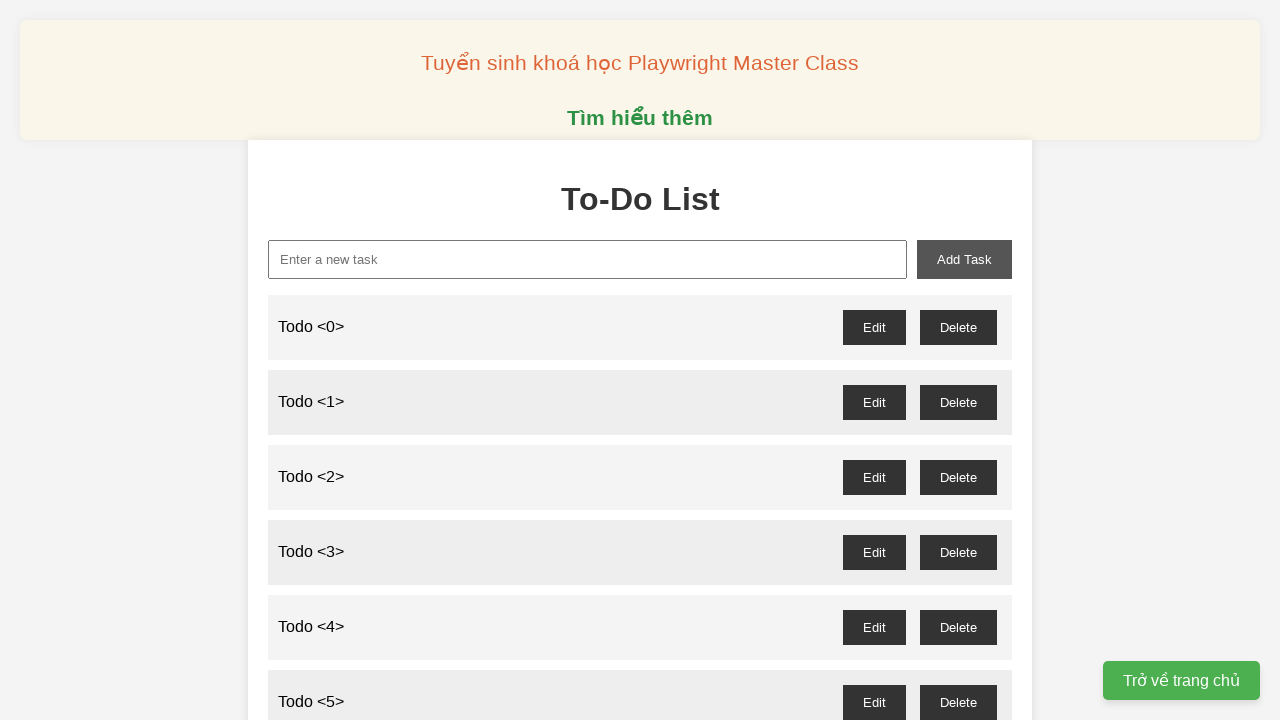

Filled new task input with 'Todo <45>' on xpath=//input[@id='new-task']
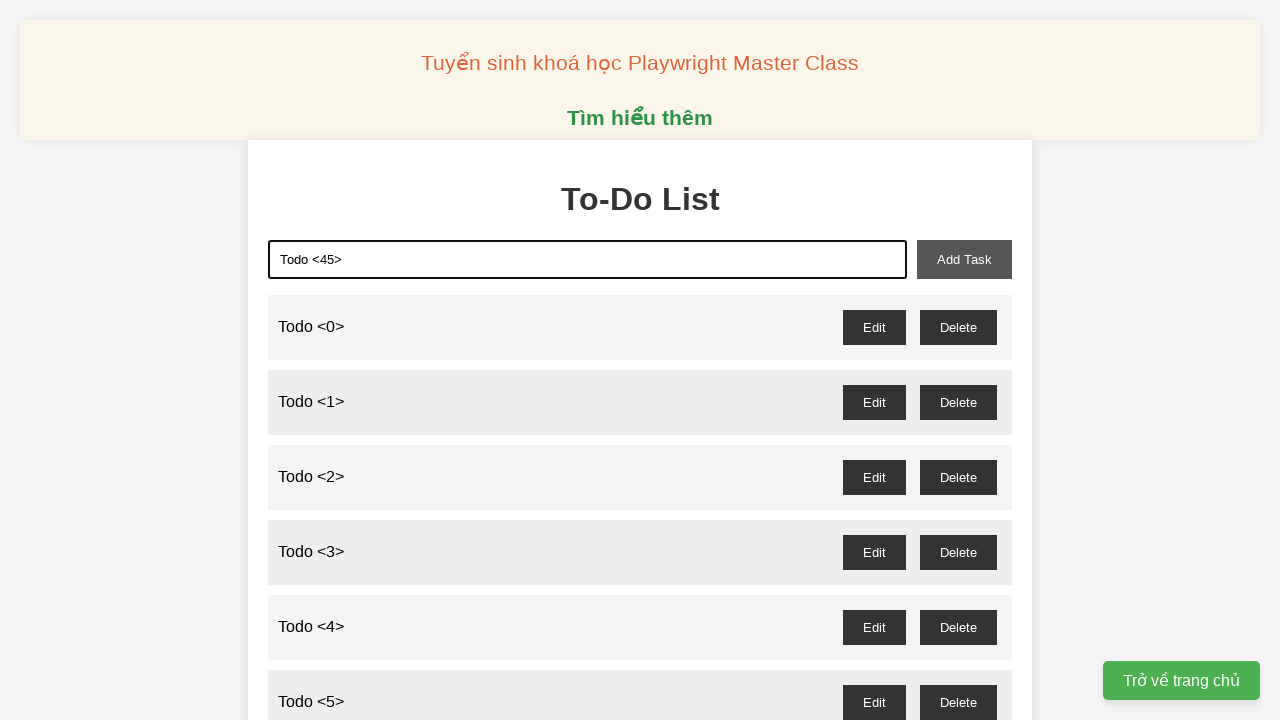

Clicked add task button to create Todo <45> at (964, 259) on xpath=//button[@id='add-task']
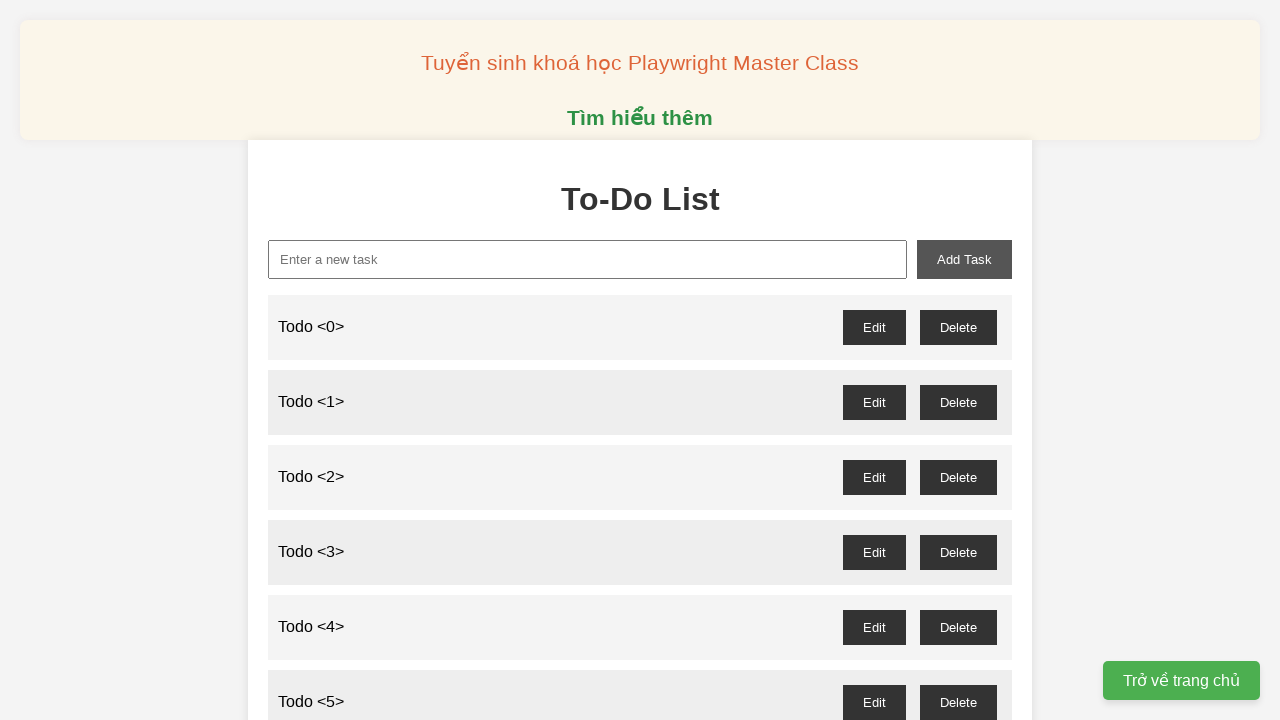

Filled new task input with 'Todo <46>' on xpath=//input[@id='new-task']
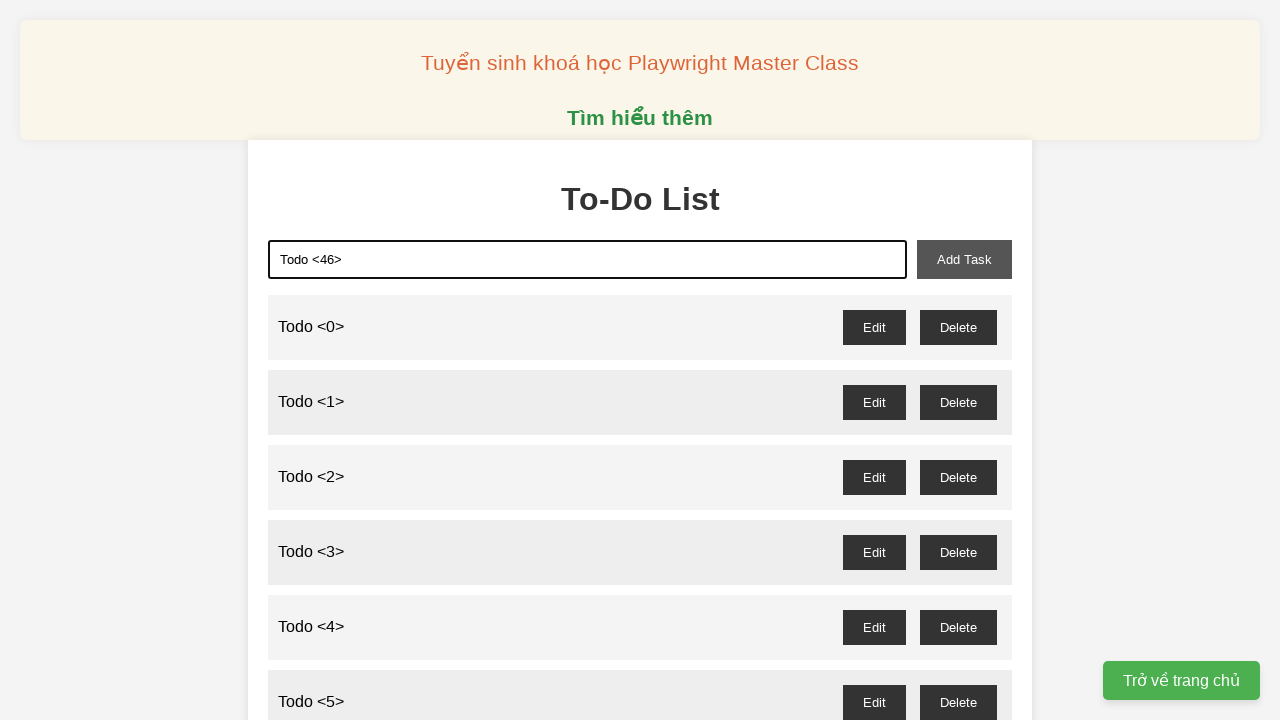

Clicked add task button to create Todo <46> at (964, 259) on xpath=//button[@id='add-task']
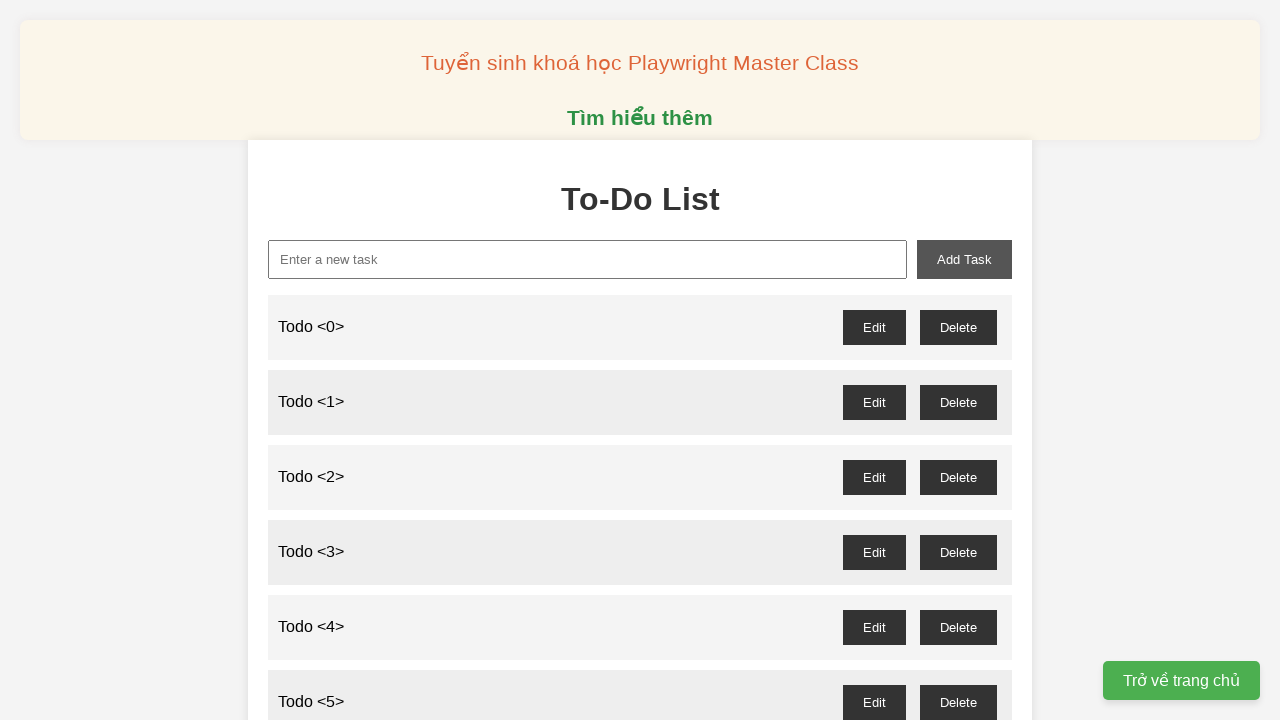

Filled new task input with 'Todo <47>' on xpath=//input[@id='new-task']
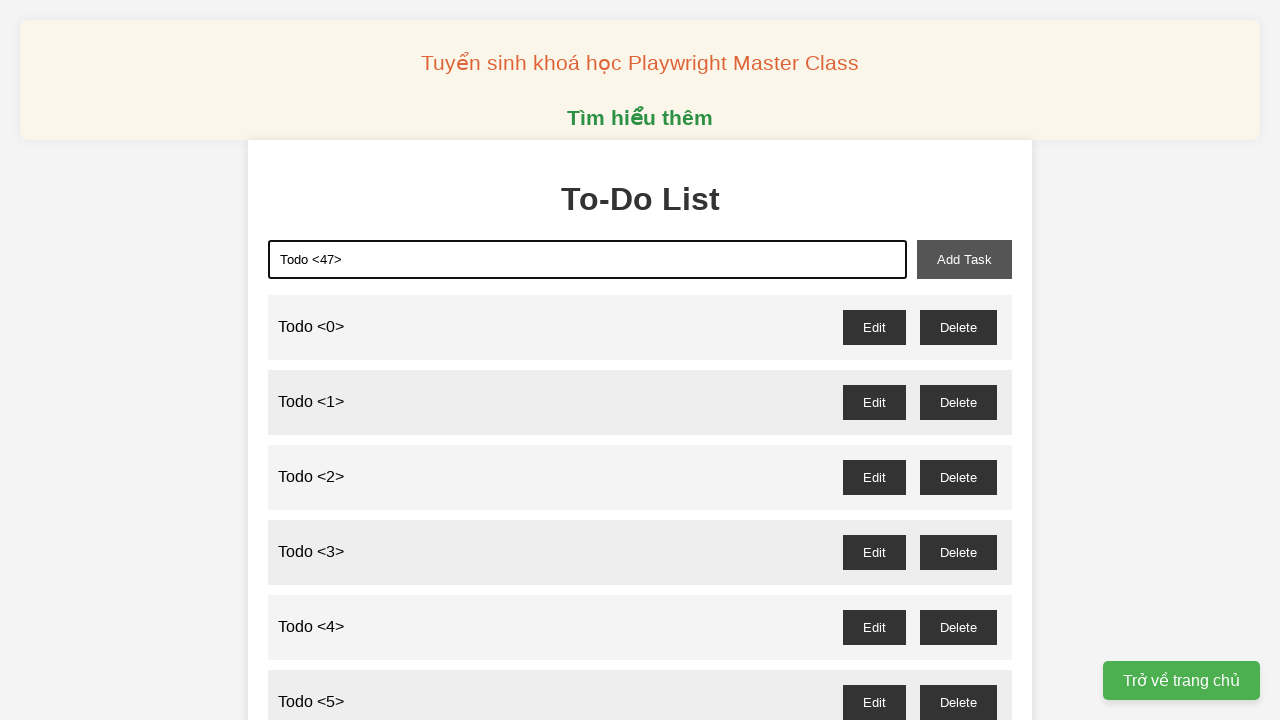

Clicked add task button to create Todo <47> at (964, 259) on xpath=//button[@id='add-task']
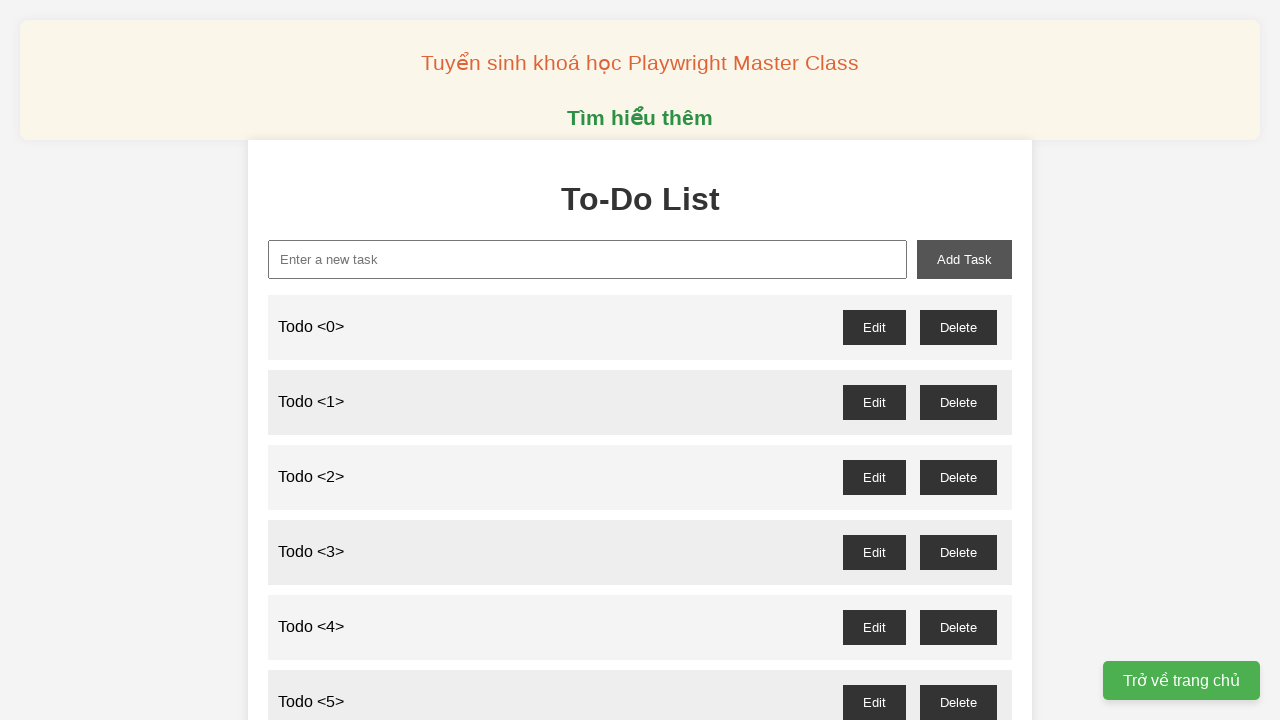

Filled new task input with 'Todo <48>' on xpath=//input[@id='new-task']
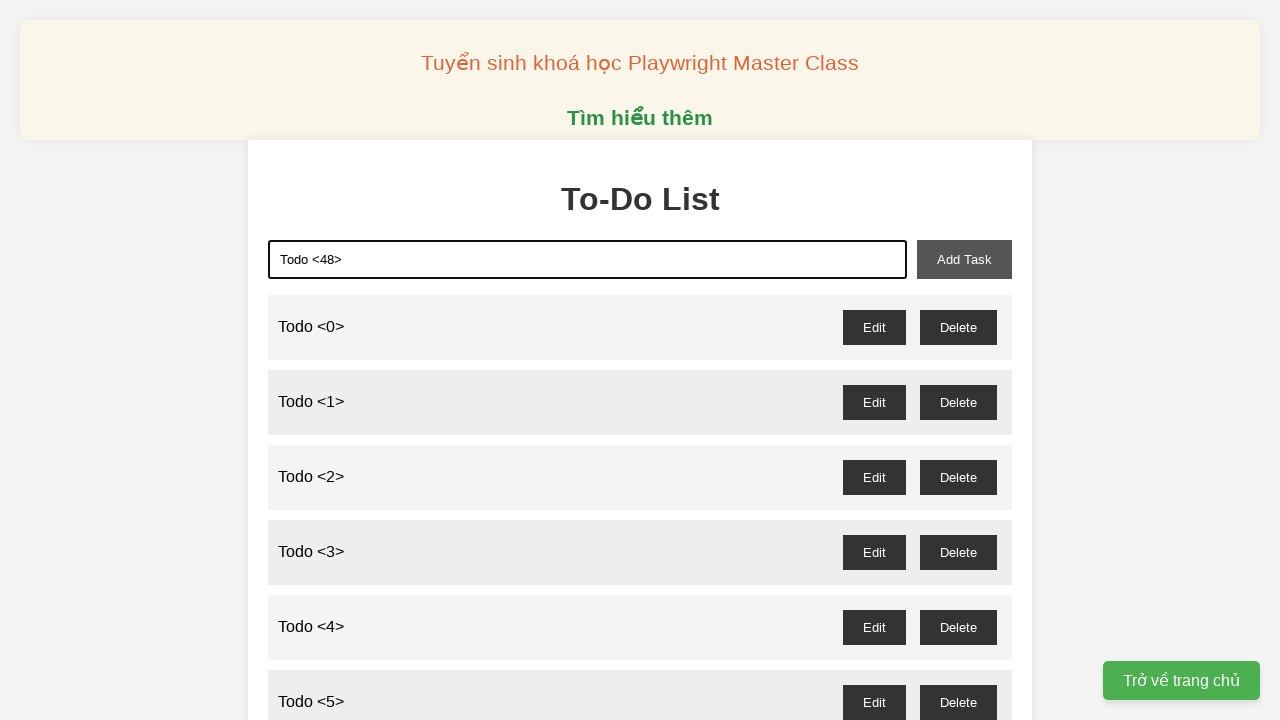

Clicked add task button to create Todo <48> at (964, 259) on xpath=//button[@id='add-task']
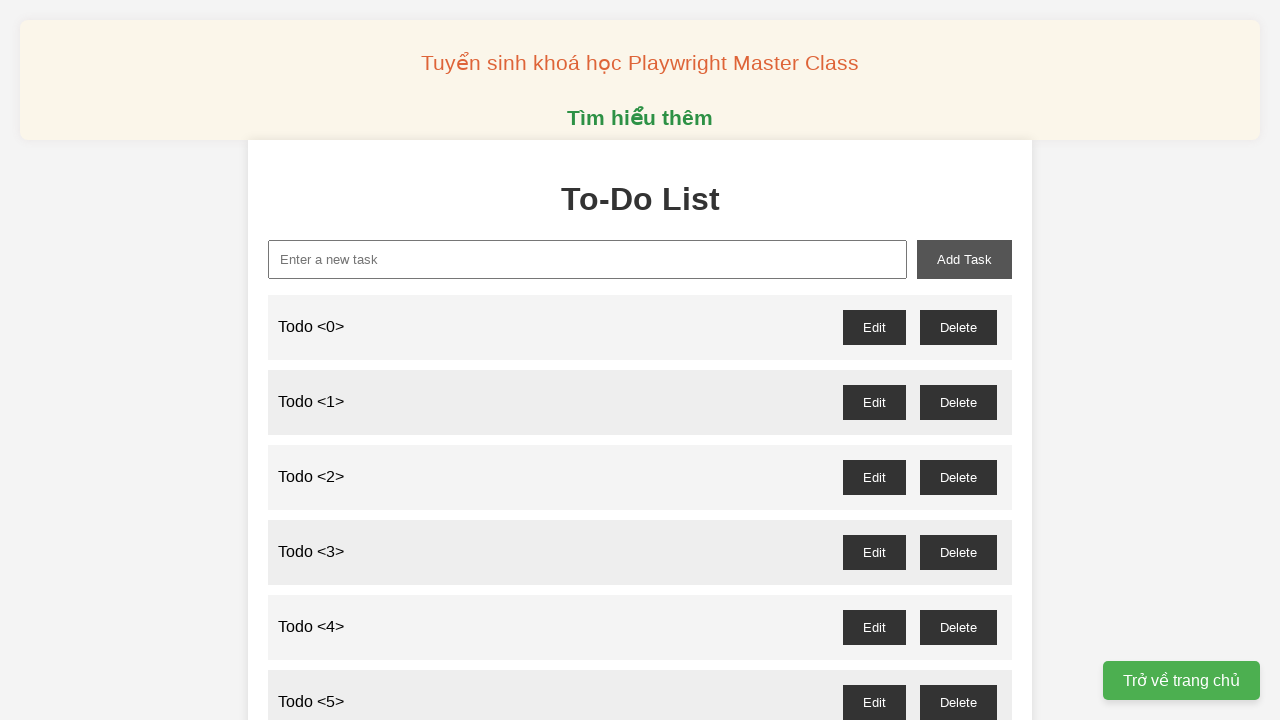

Filled new task input with 'Todo <49>' on xpath=//input[@id='new-task']
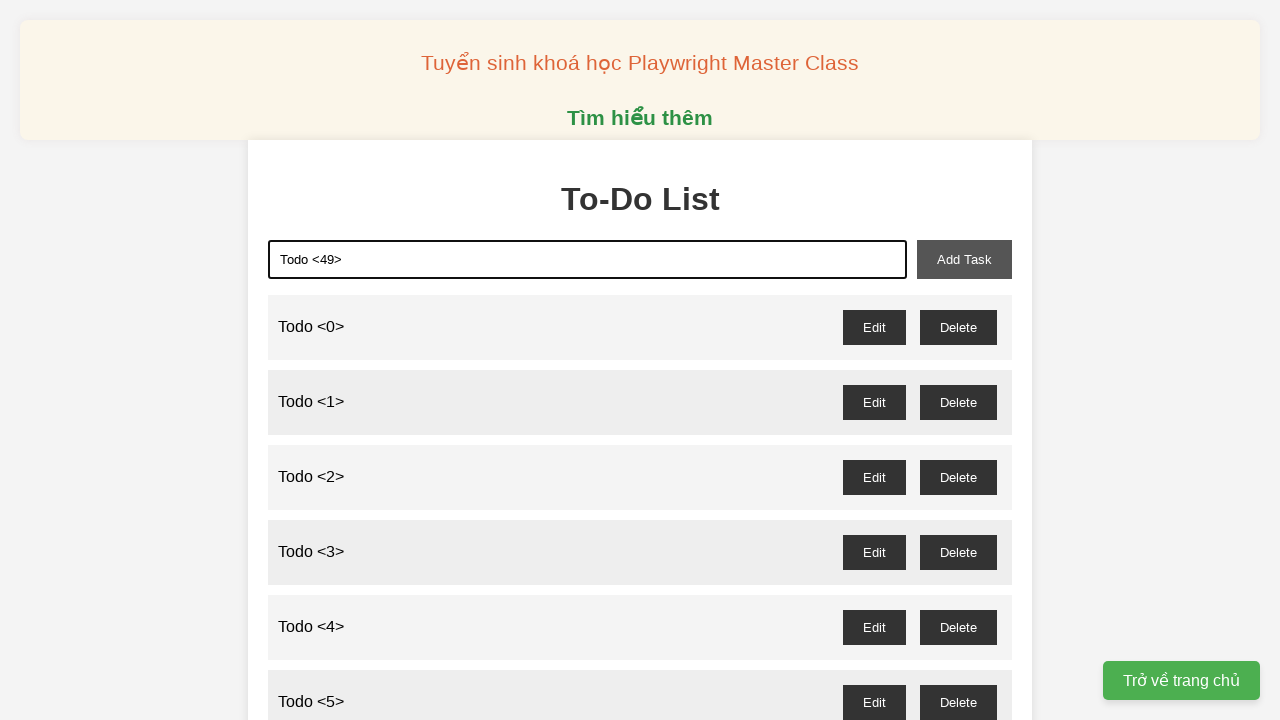

Clicked add task button to create Todo <49> at (964, 259) on xpath=//button[@id='add-task']
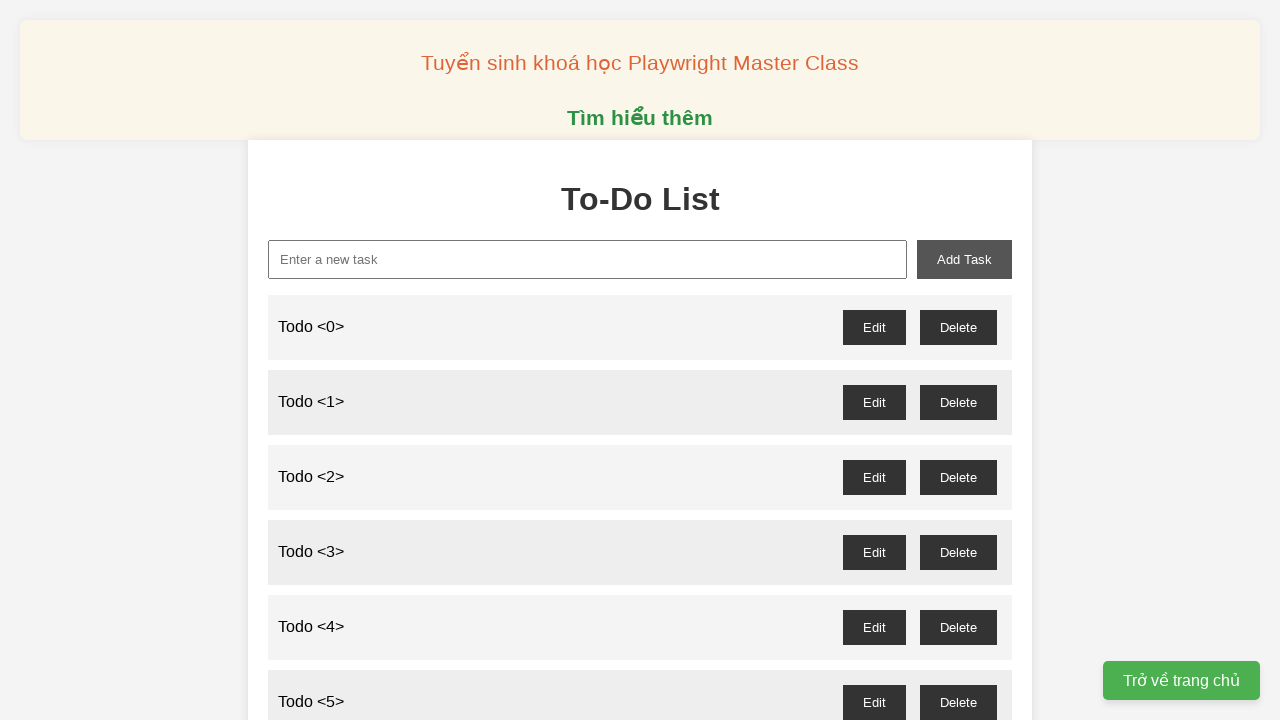

Filled new task input with 'Todo <50>' on xpath=//input[@id='new-task']
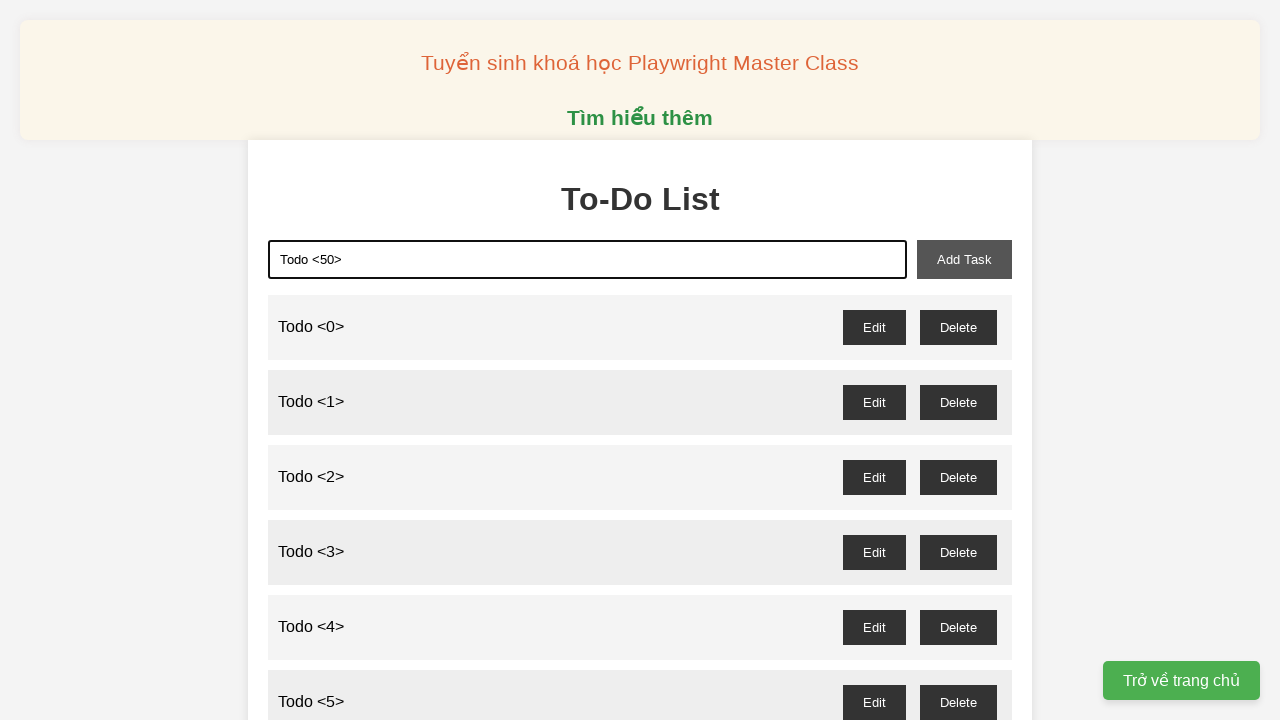

Clicked add task button to create Todo <50> at (964, 259) on xpath=//button[@id='add-task']
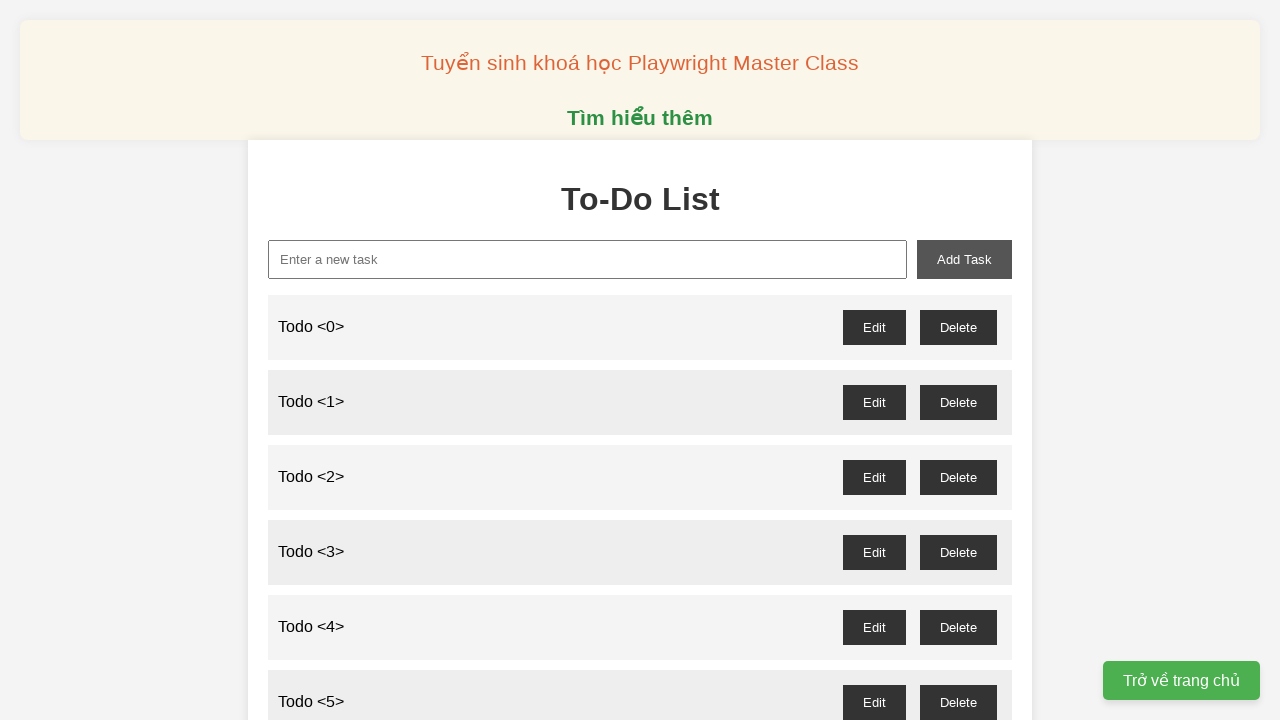

Filled new task input with 'Todo <51>' on xpath=//input[@id='new-task']
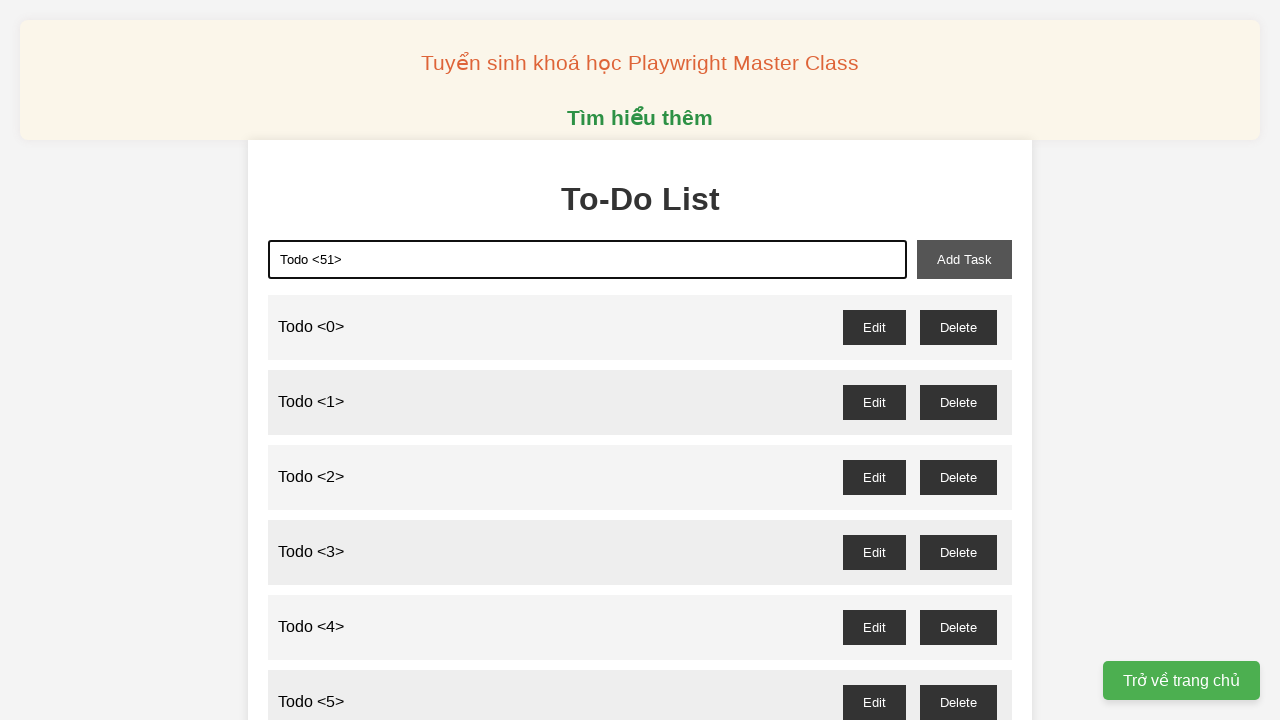

Clicked add task button to create Todo <51> at (964, 259) on xpath=//button[@id='add-task']
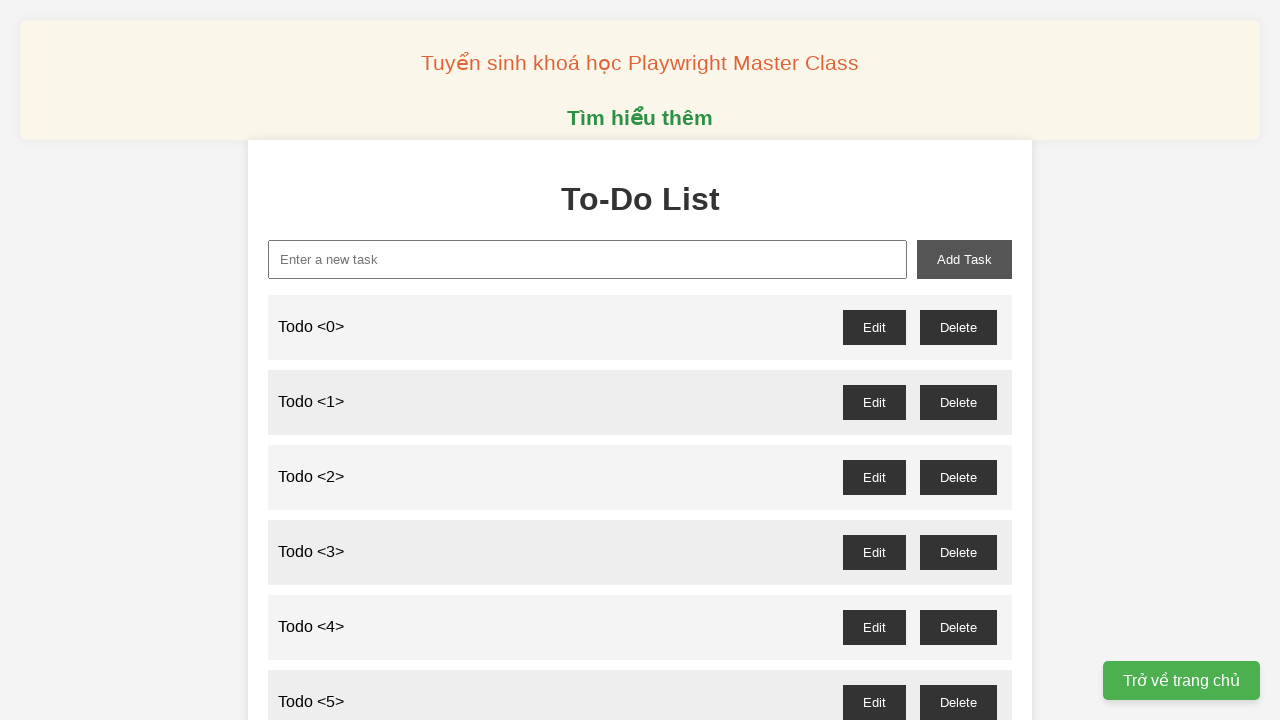

Filled new task input with 'Todo <52>' on xpath=//input[@id='new-task']
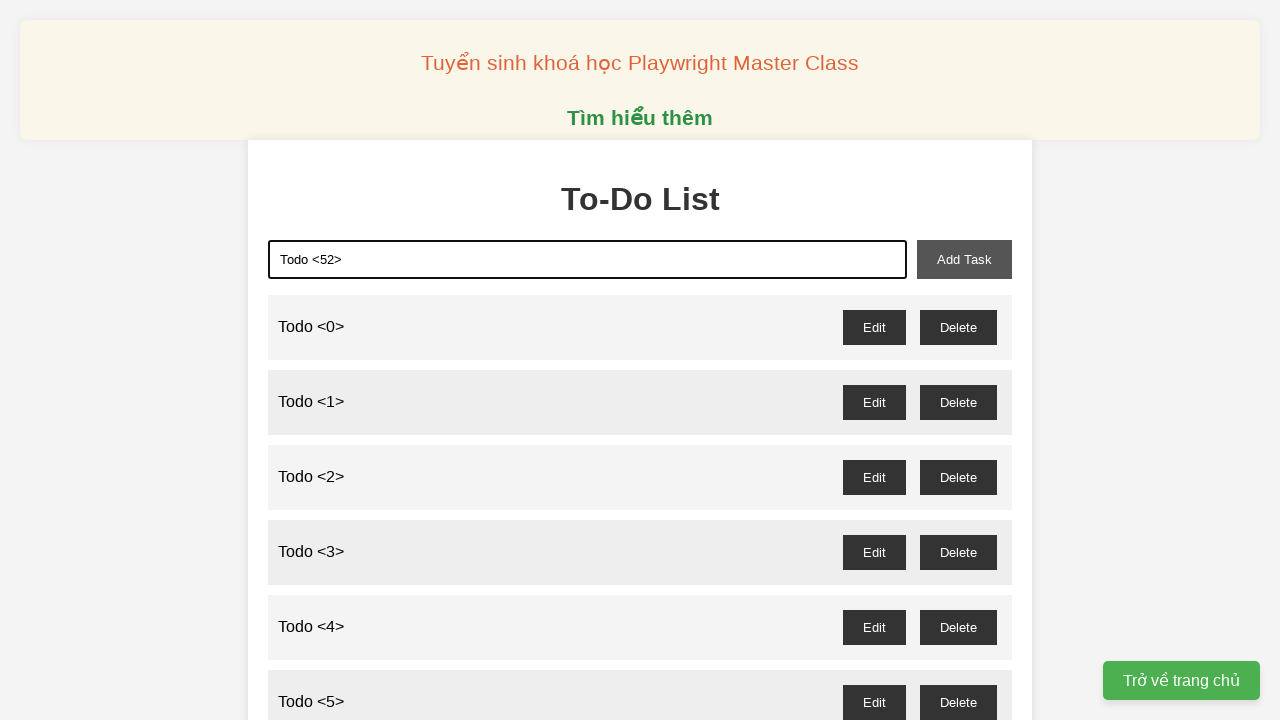

Clicked add task button to create Todo <52> at (964, 259) on xpath=//button[@id='add-task']
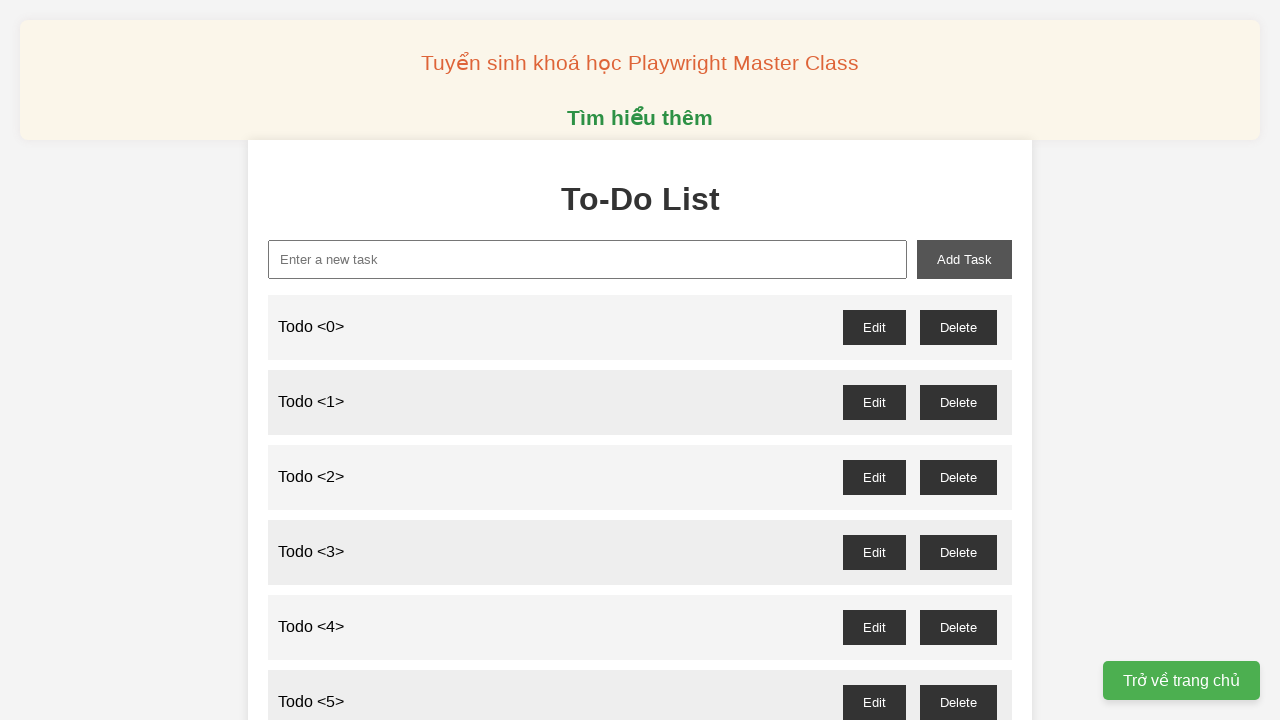

Filled new task input with 'Todo <53>' on xpath=//input[@id='new-task']
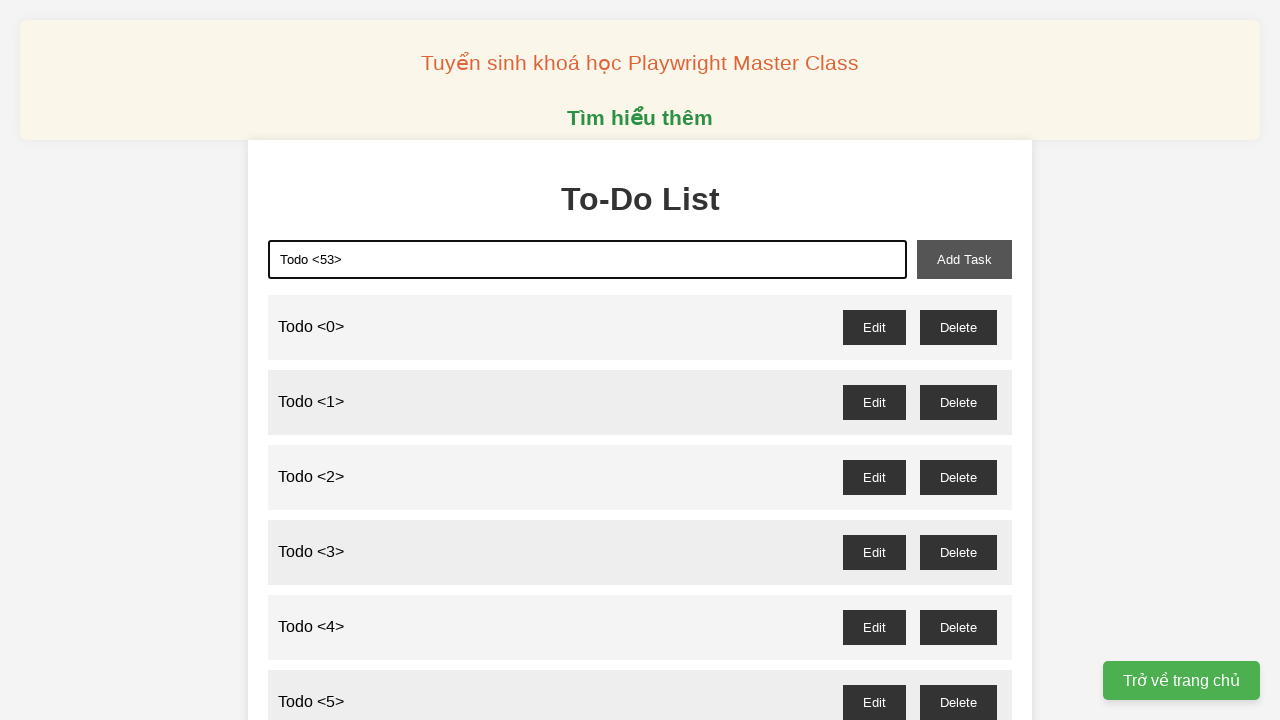

Clicked add task button to create Todo <53> at (964, 259) on xpath=//button[@id='add-task']
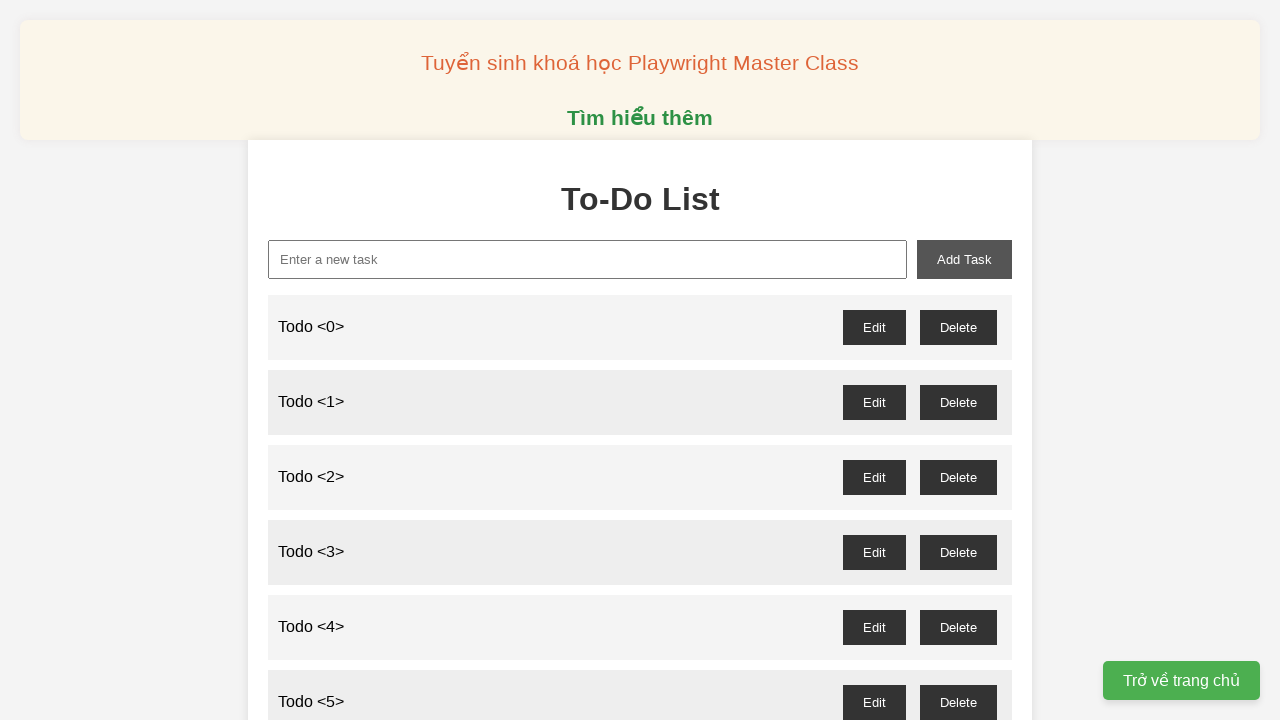

Filled new task input with 'Todo <54>' on xpath=//input[@id='new-task']
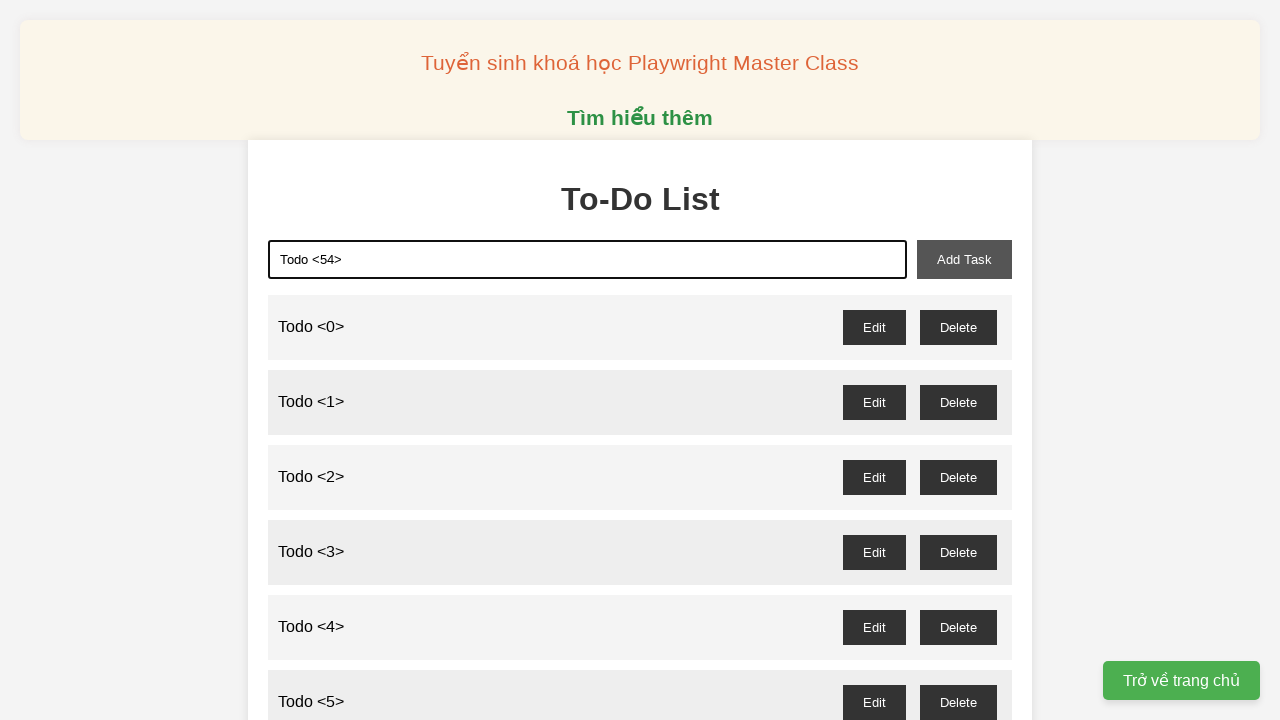

Clicked add task button to create Todo <54> at (964, 259) on xpath=//button[@id='add-task']
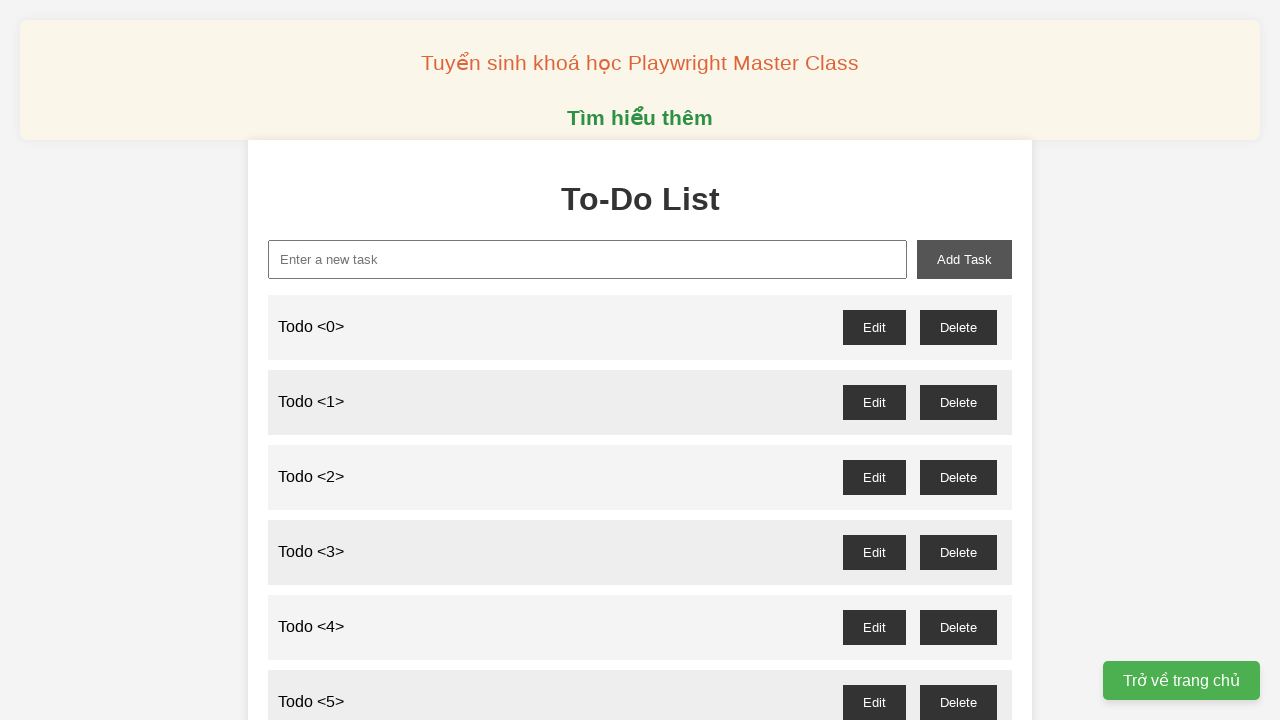

Filled new task input with 'Todo <55>' on xpath=//input[@id='new-task']
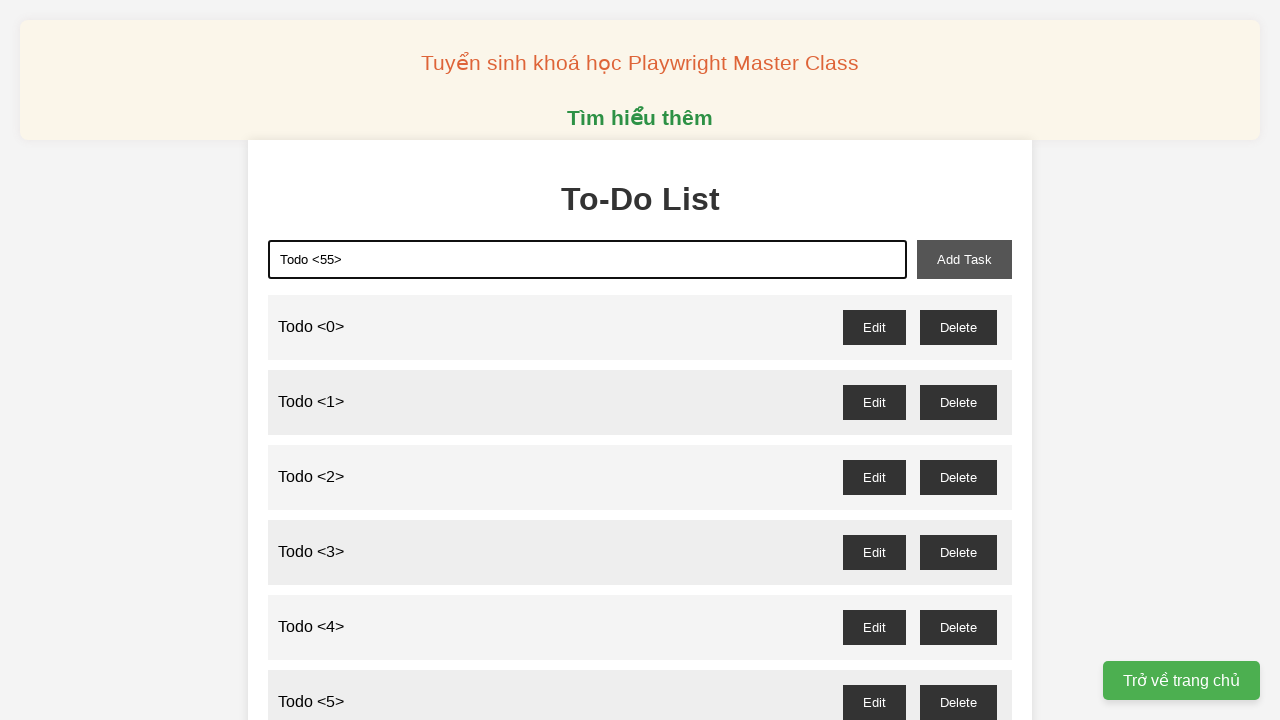

Clicked add task button to create Todo <55> at (964, 259) on xpath=//button[@id='add-task']
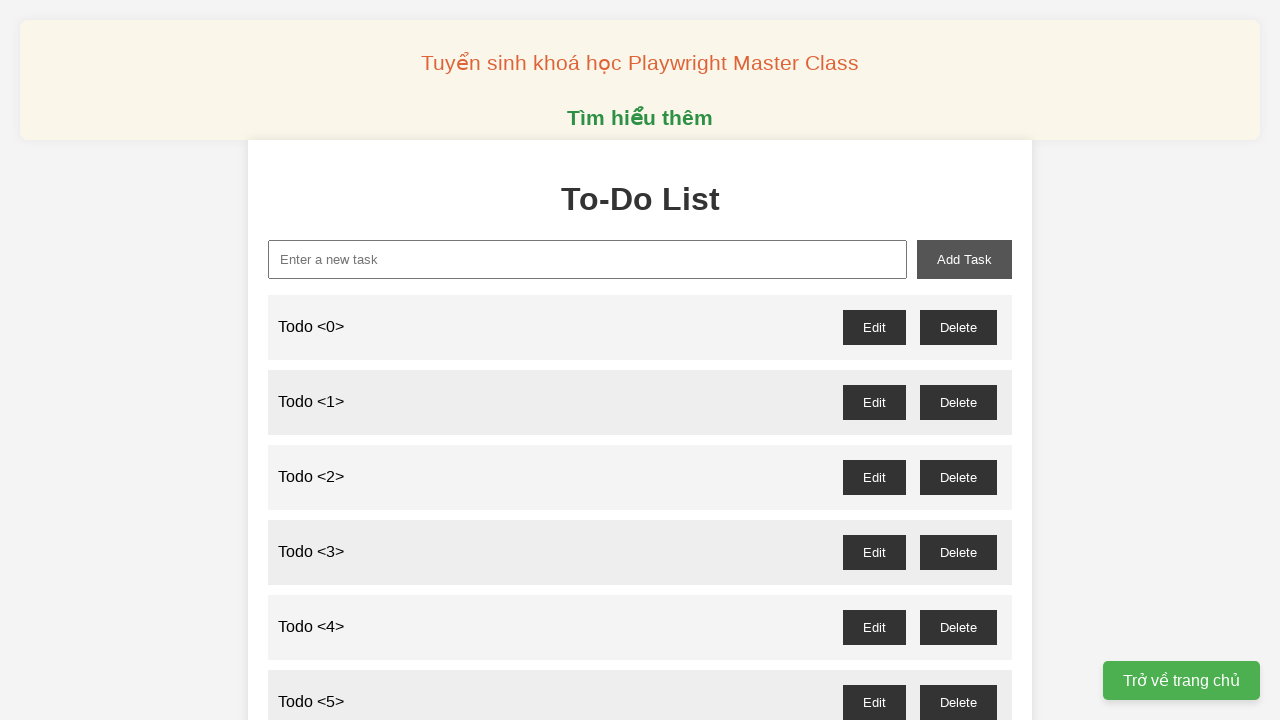

Filled new task input with 'Todo <56>' on xpath=//input[@id='new-task']
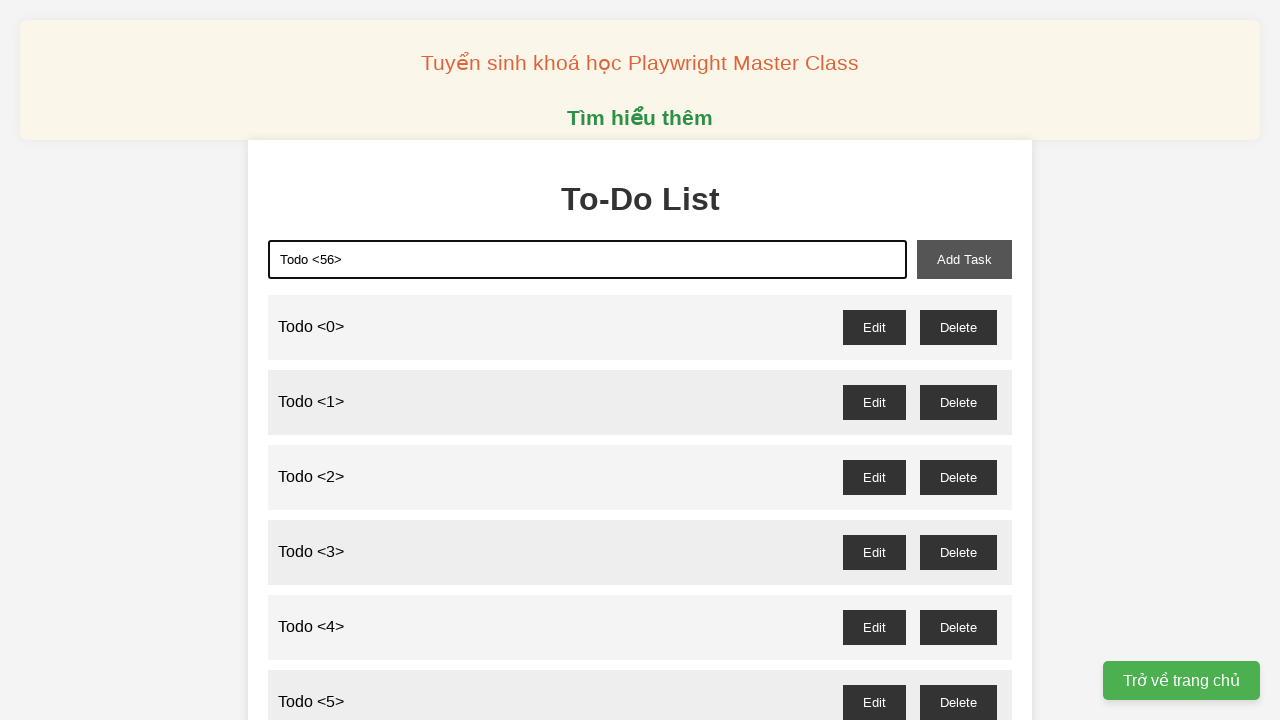

Clicked add task button to create Todo <56> at (964, 259) on xpath=//button[@id='add-task']
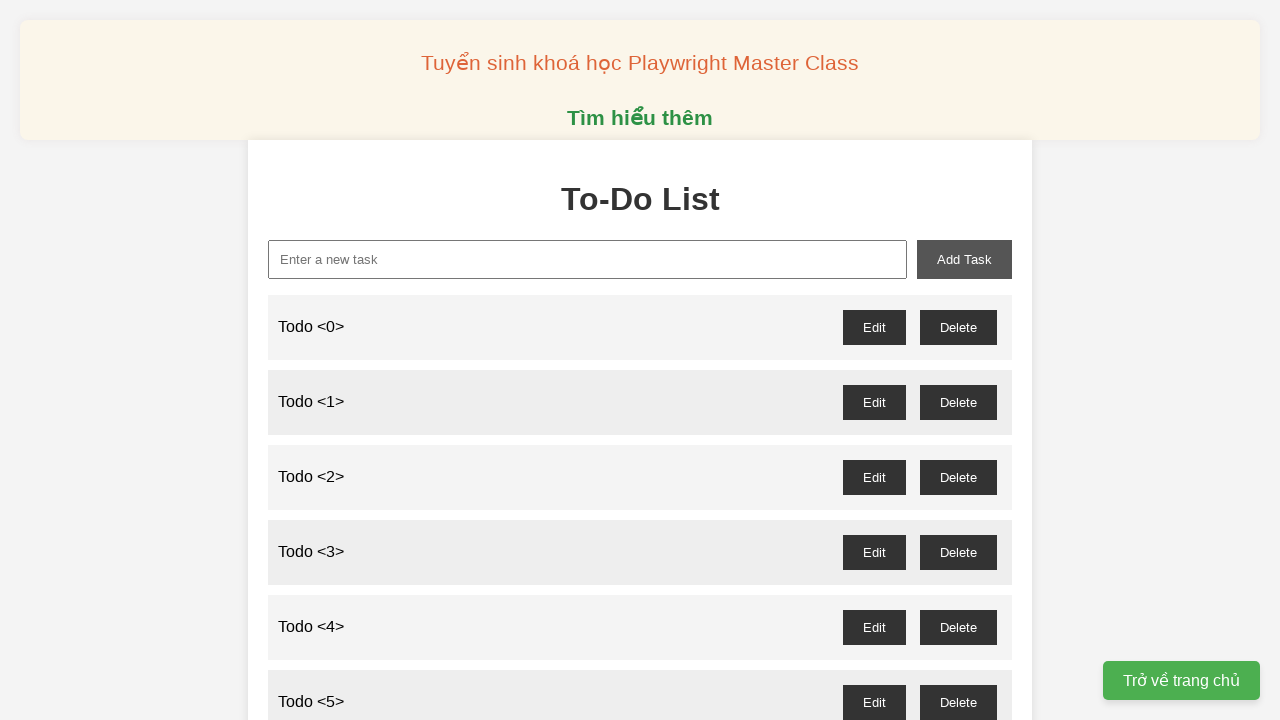

Filled new task input with 'Todo <57>' on xpath=//input[@id='new-task']
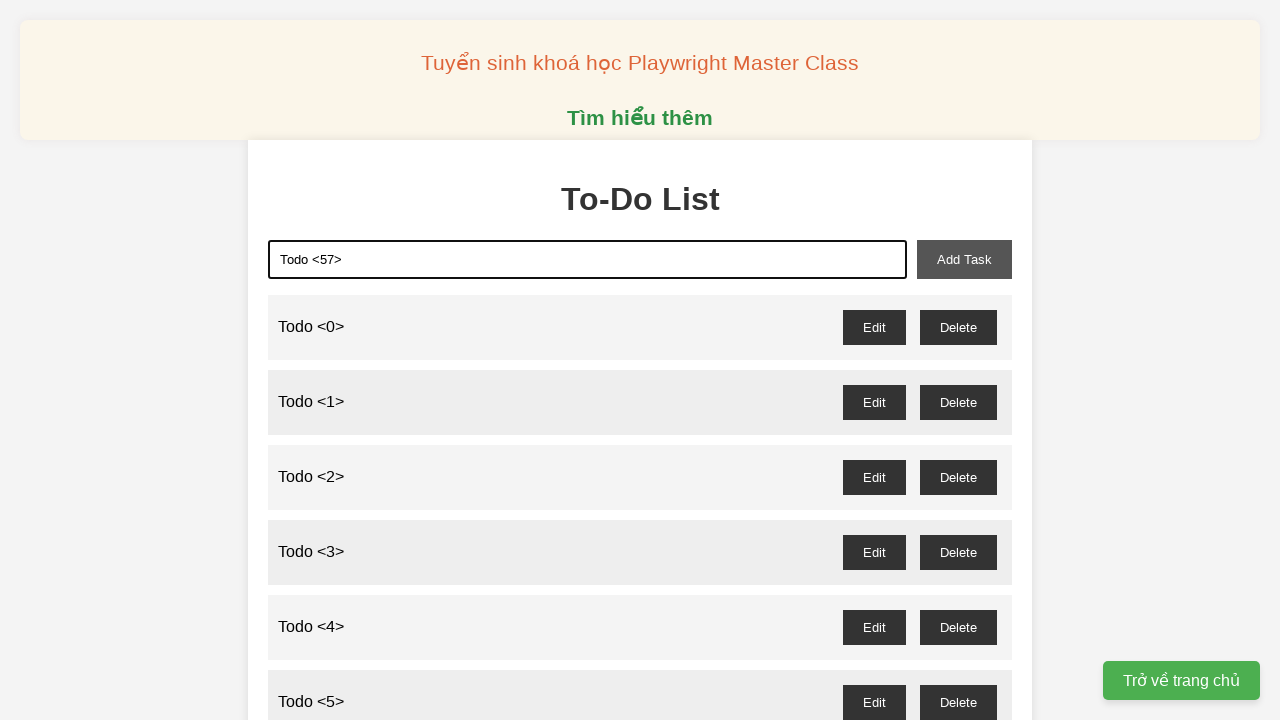

Clicked add task button to create Todo <57> at (964, 259) on xpath=//button[@id='add-task']
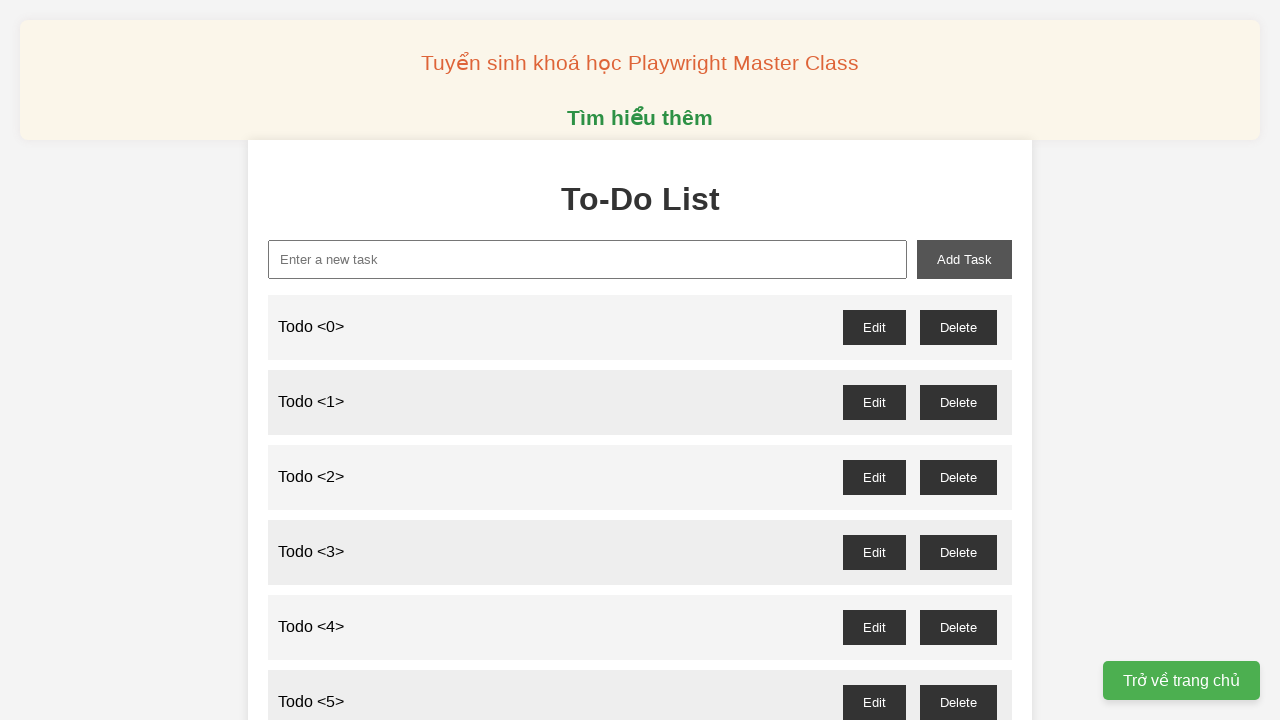

Filled new task input with 'Todo <58>' on xpath=//input[@id='new-task']
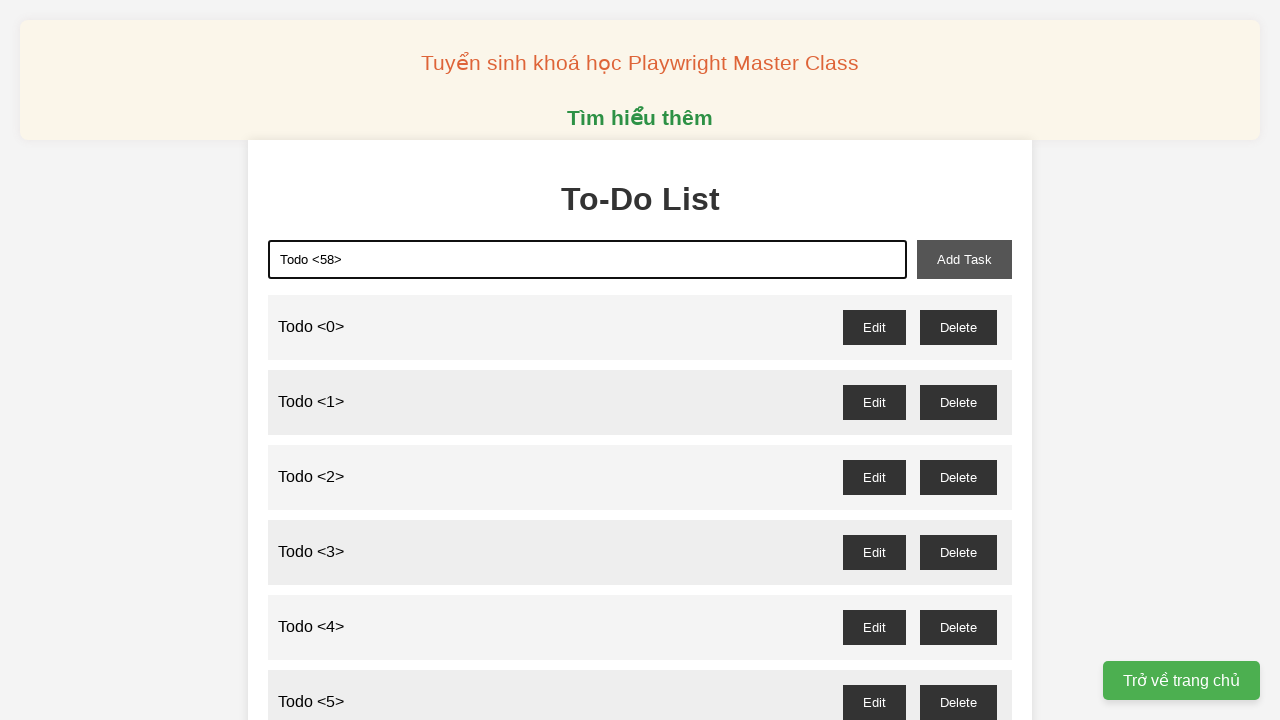

Clicked add task button to create Todo <58> at (964, 259) on xpath=//button[@id='add-task']
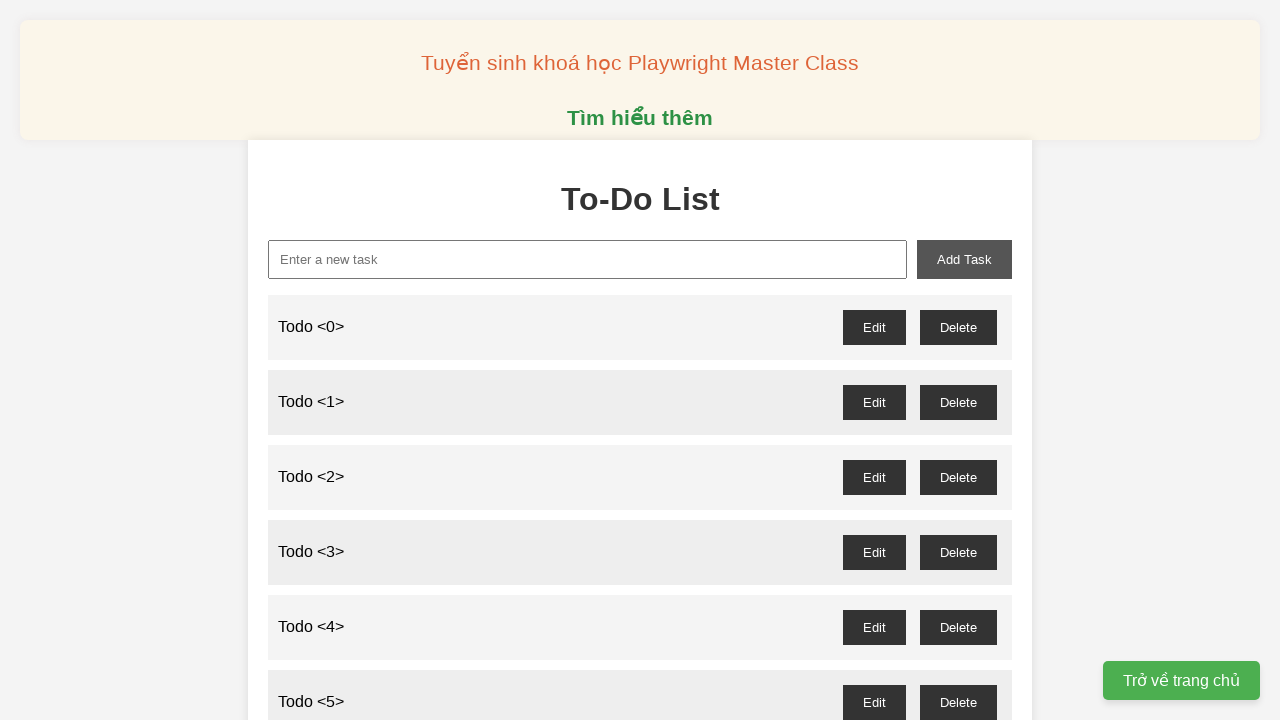

Filled new task input with 'Todo <59>' on xpath=//input[@id='new-task']
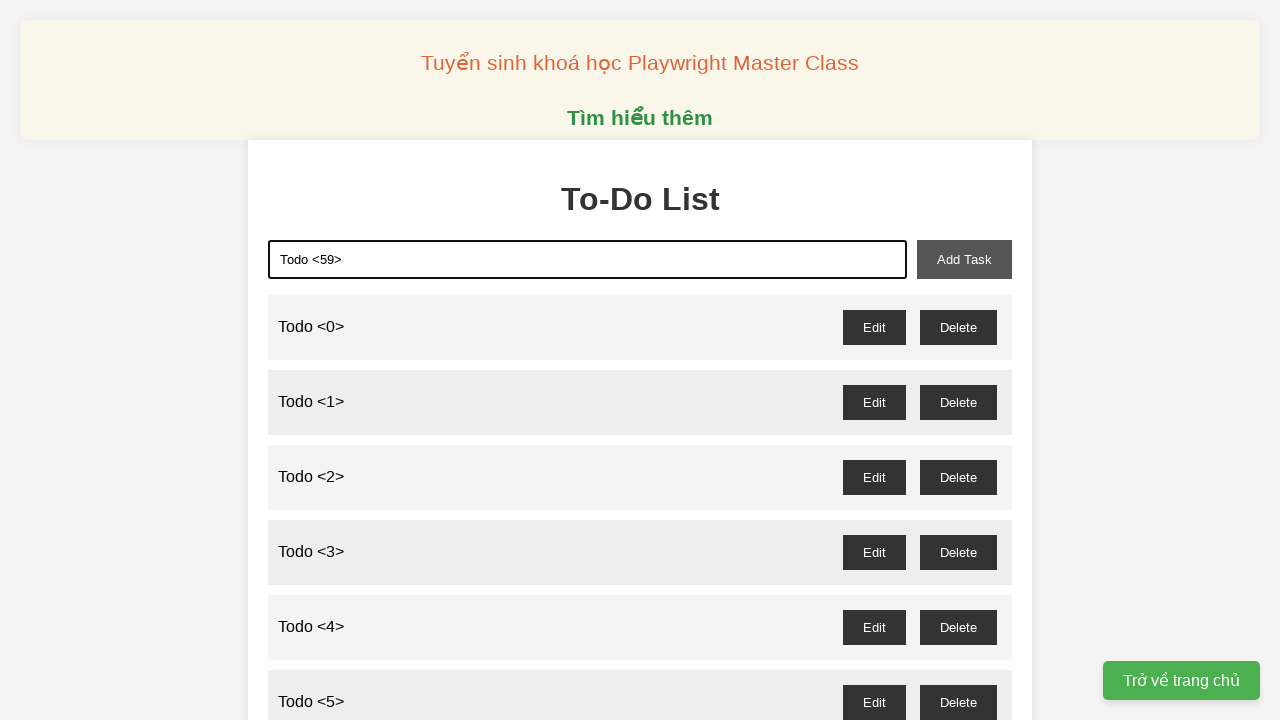

Clicked add task button to create Todo <59> at (964, 259) on xpath=//button[@id='add-task']
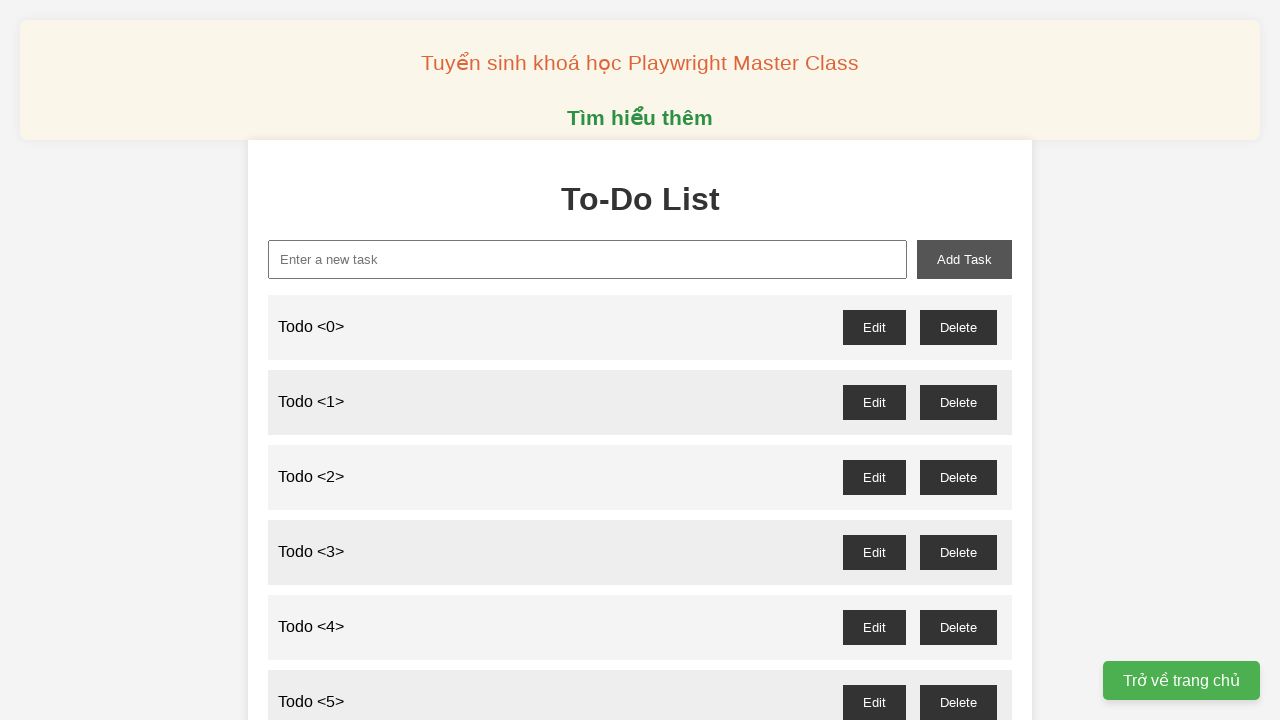

Filled new task input with 'Todo <60>' on xpath=//input[@id='new-task']
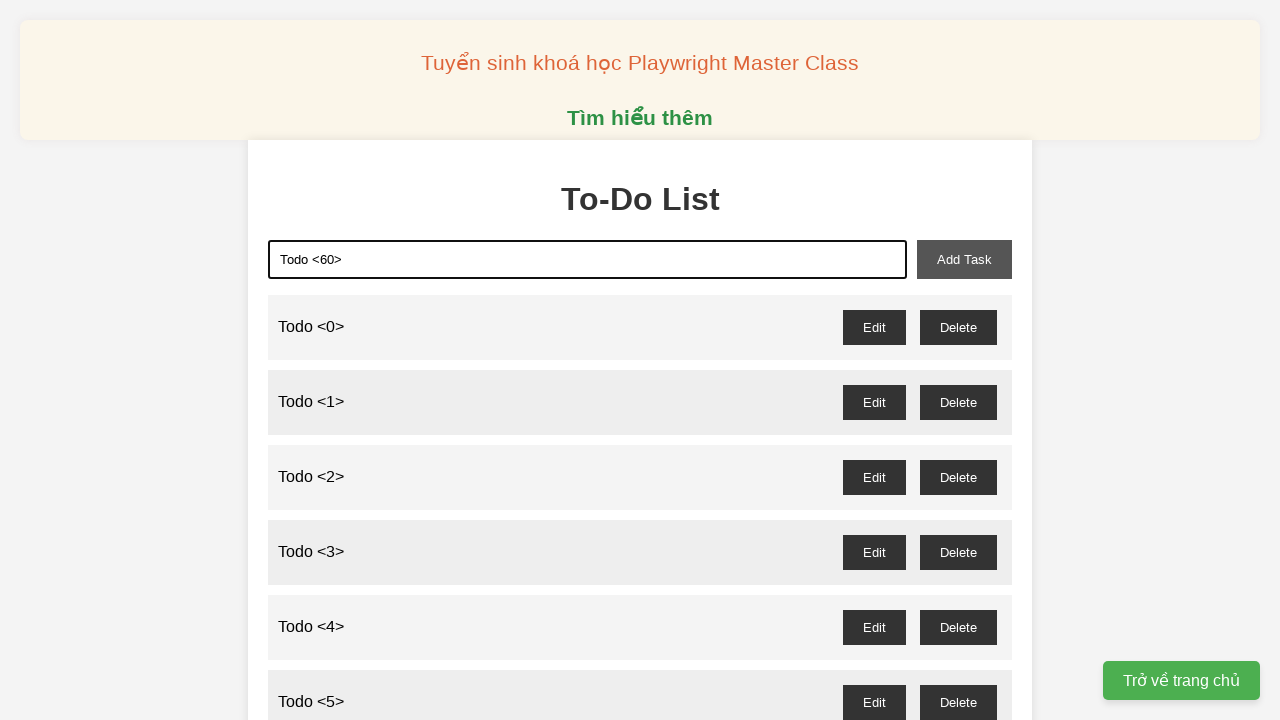

Clicked add task button to create Todo <60> at (964, 259) on xpath=//button[@id='add-task']
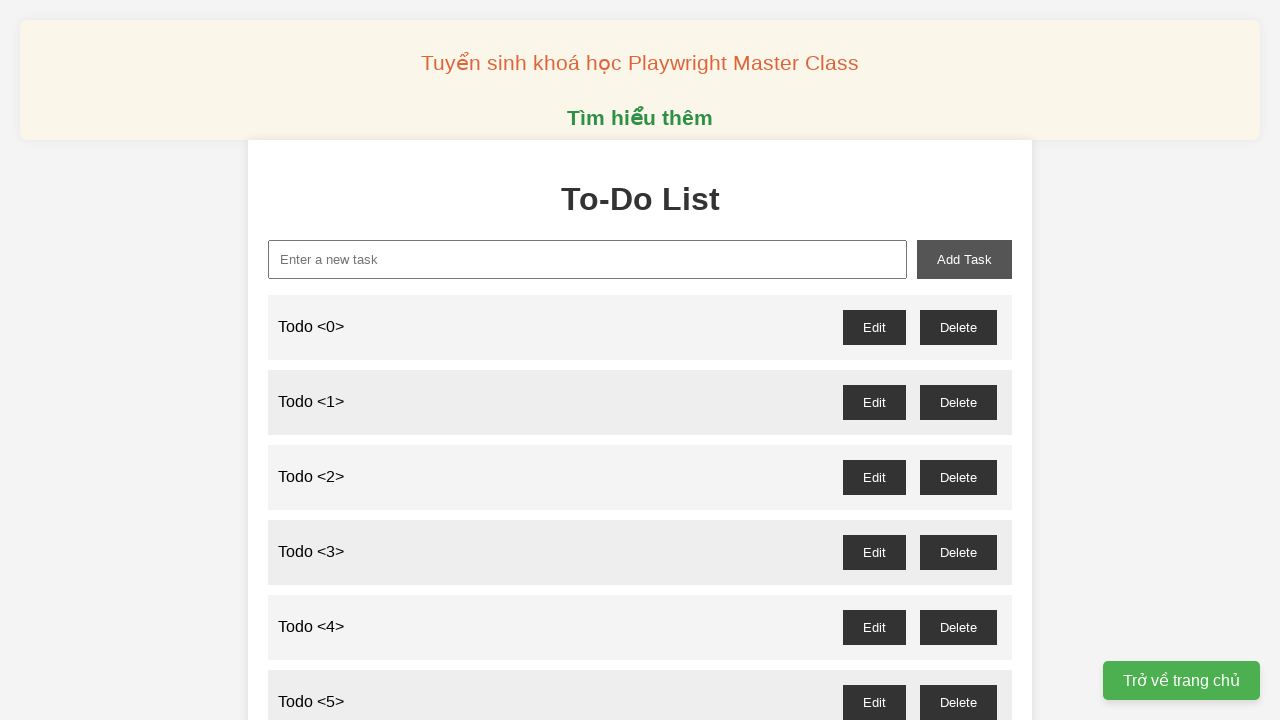

Filled new task input with 'Todo <61>' on xpath=//input[@id='new-task']
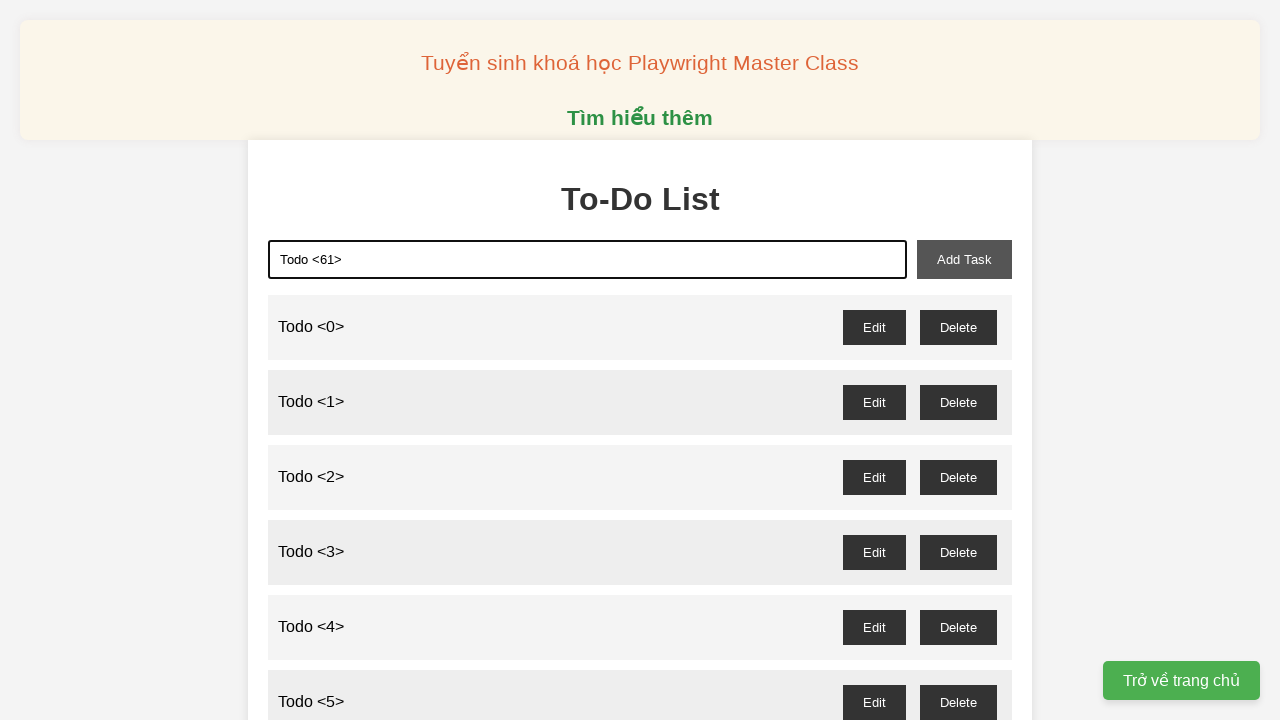

Clicked add task button to create Todo <61> at (964, 259) on xpath=//button[@id='add-task']
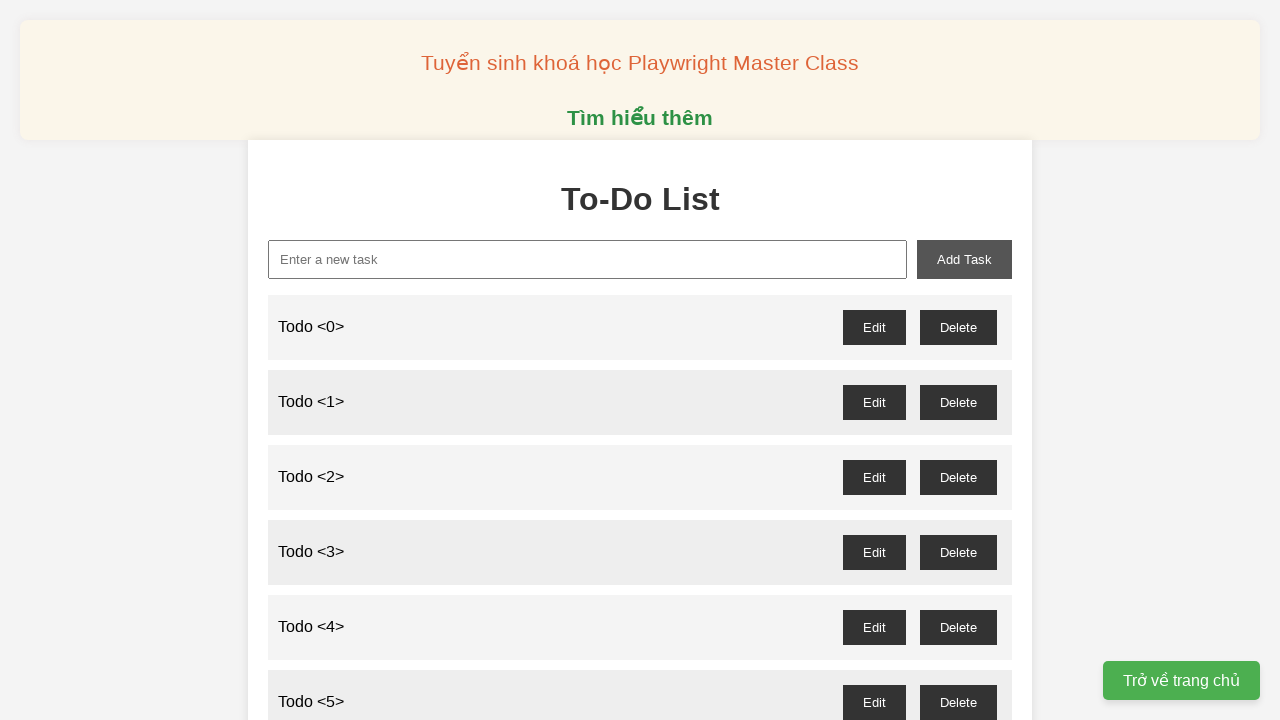

Filled new task input with 'Todo <62>' on xpath=//input[@id='new-task']
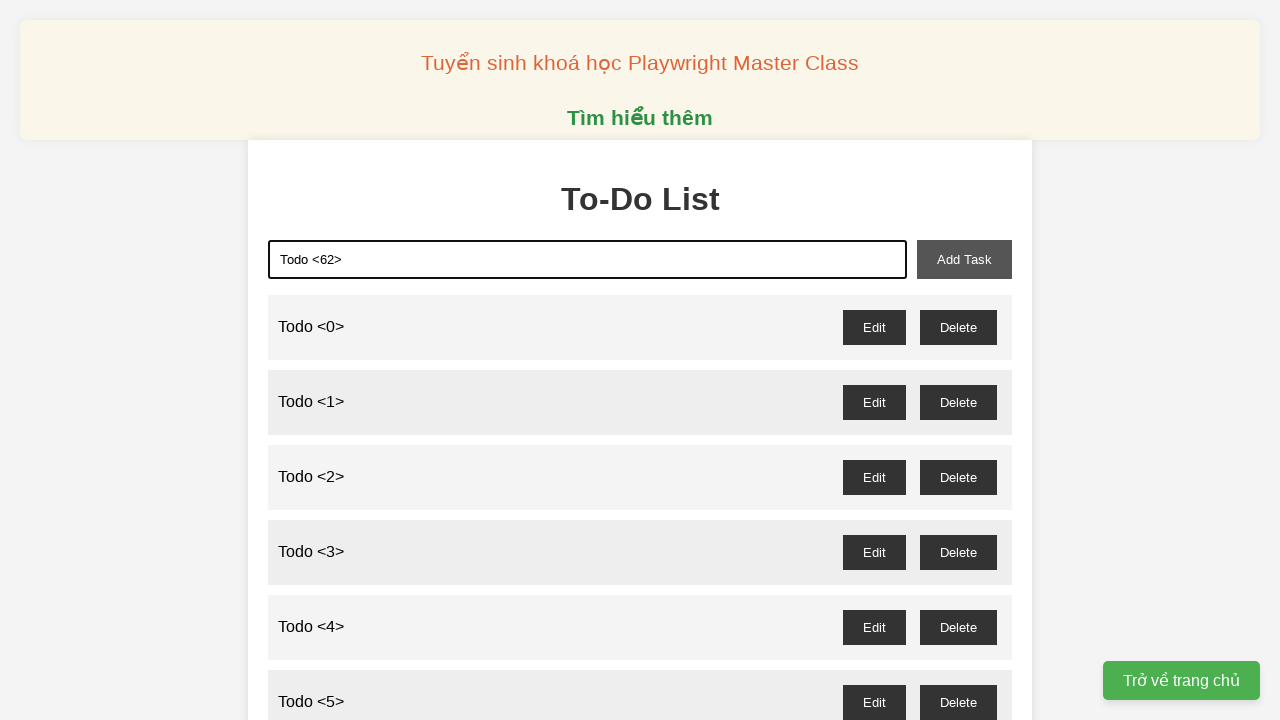

Clicked add task button to create Todo <62> at (964, 259) on xpath=//button[@id='add-task']
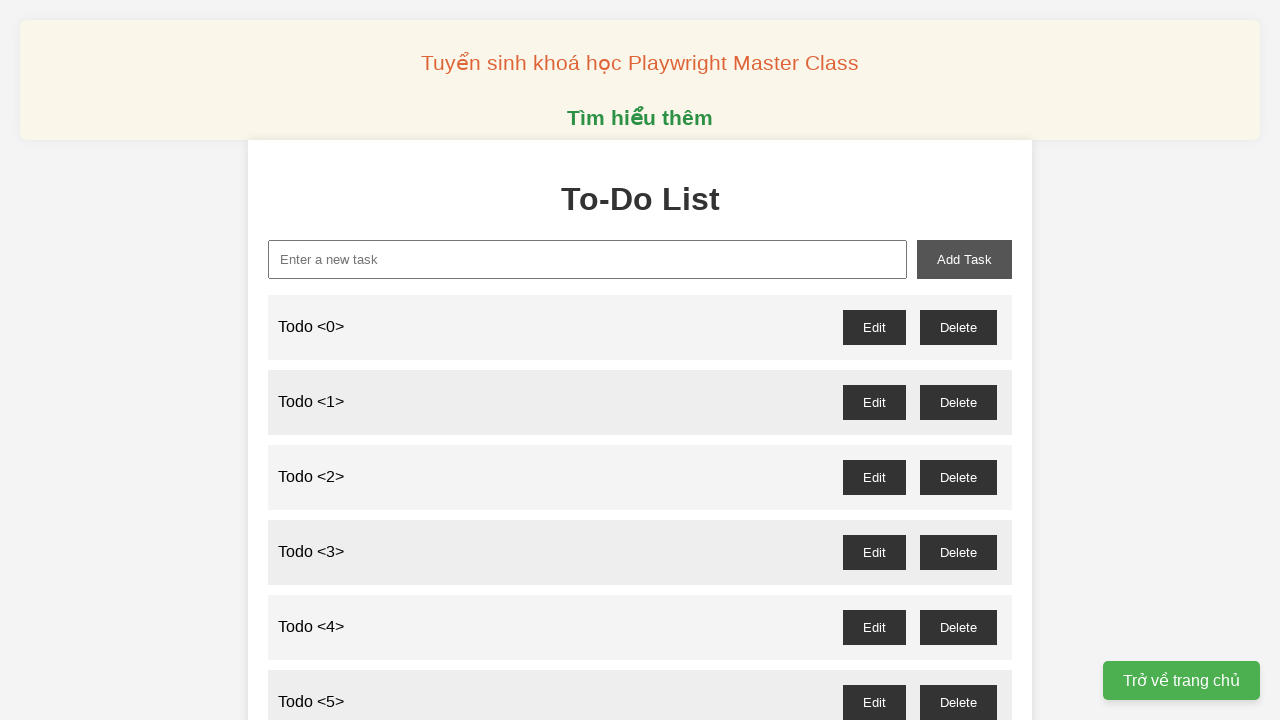

Filled new task input with 'Todo <63>' on xpath=//input[@id='new-task']
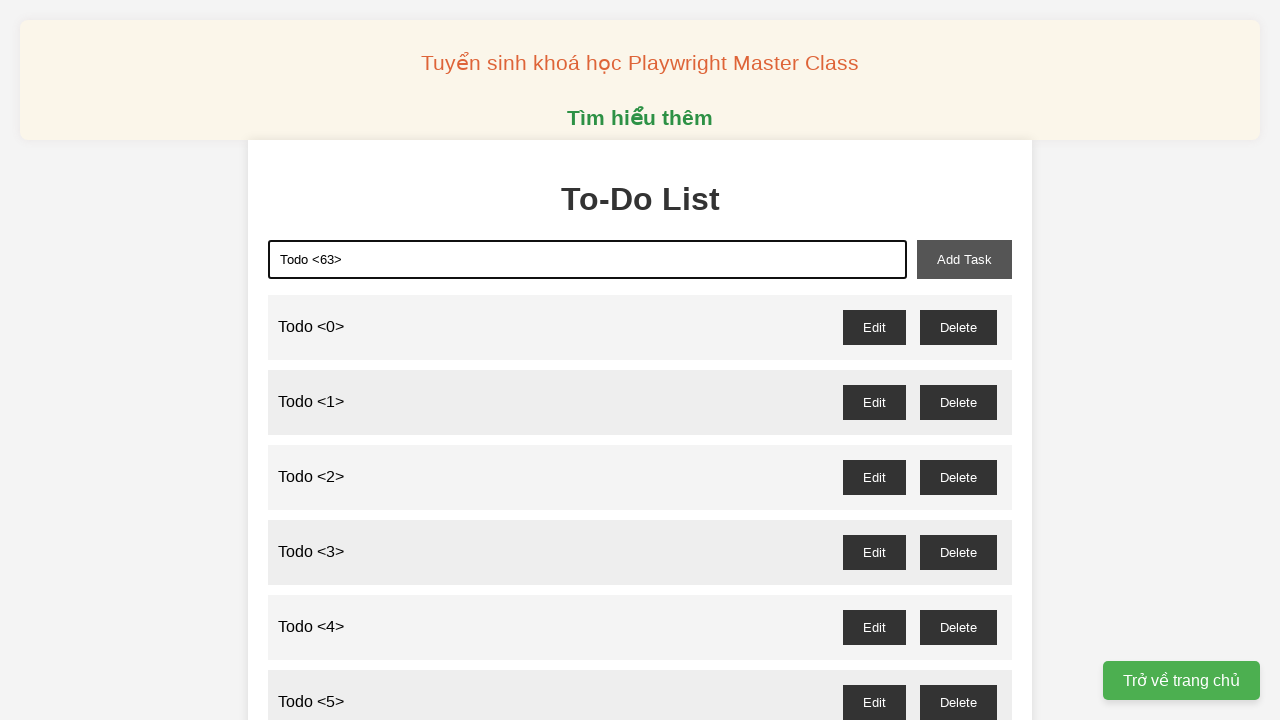

Clicked add task button to create Todo <63> at (964, 259) on xpath=//button[@id='add-task']
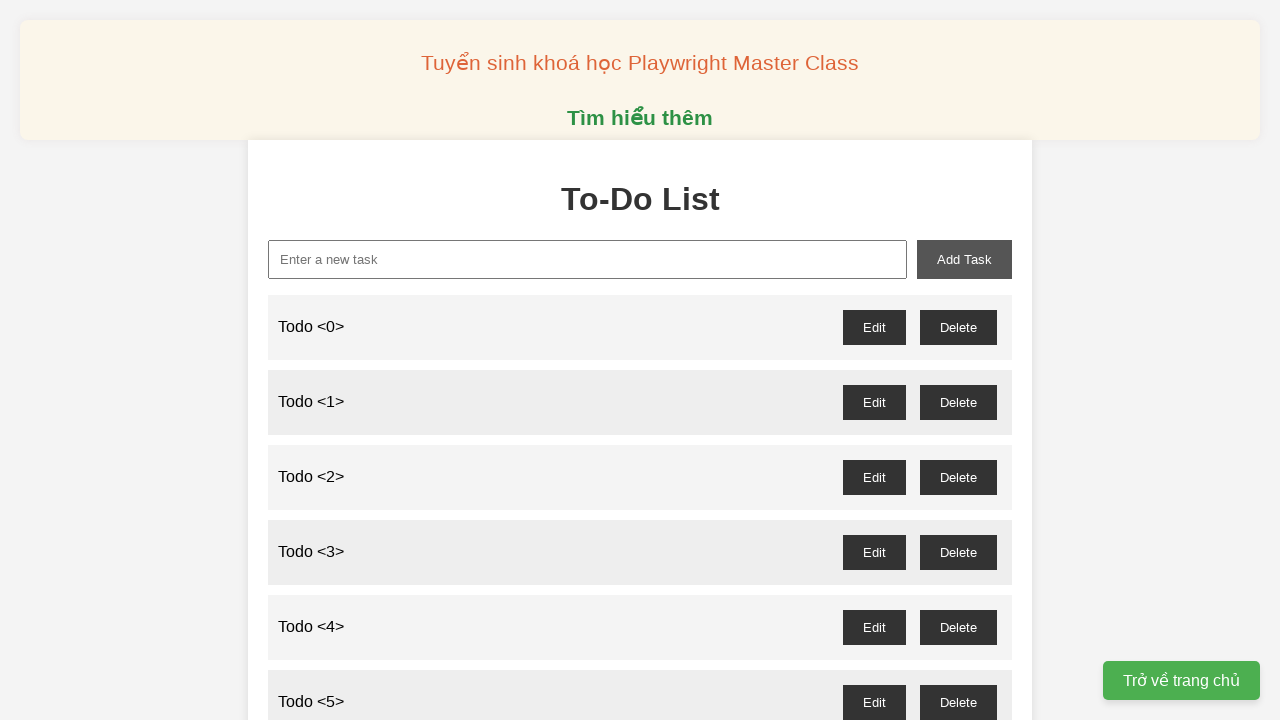

Filled new task input with 'Todo <64>' on xpath=//input[@id='new-task']
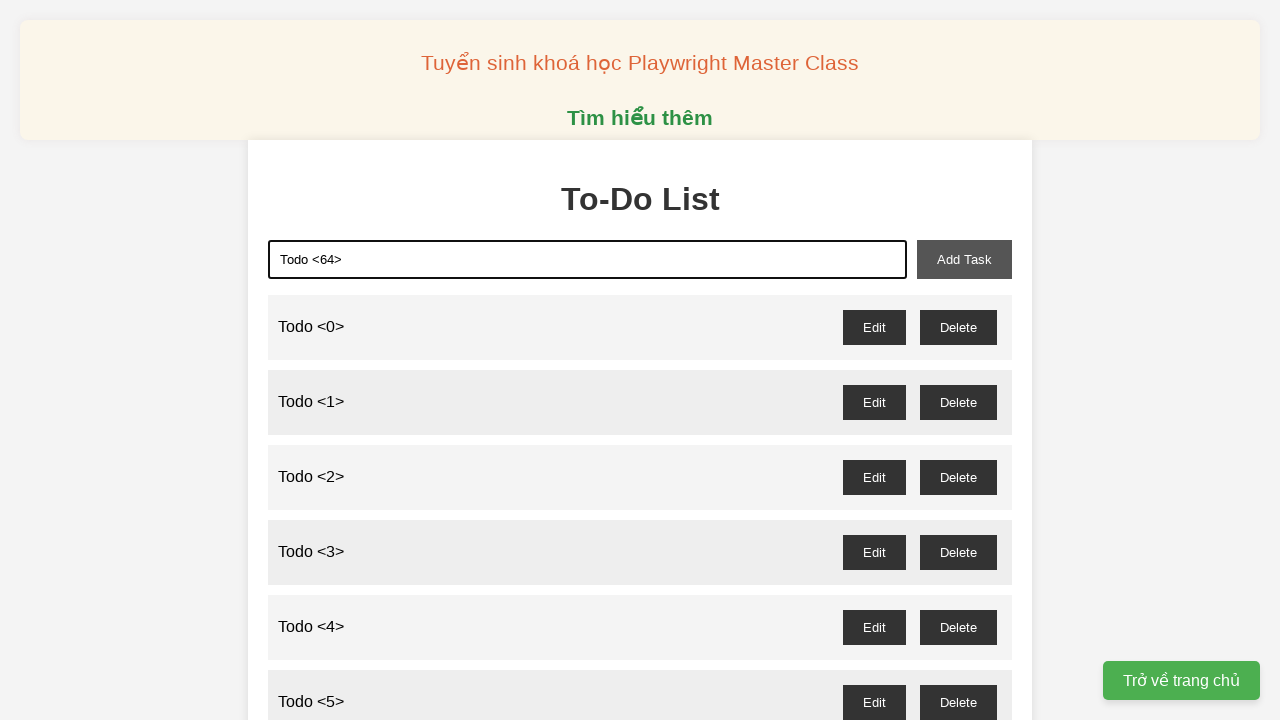

Clicked add task button to create Todo <64> at (964, 259) on xpath=//button[@id='add-task']
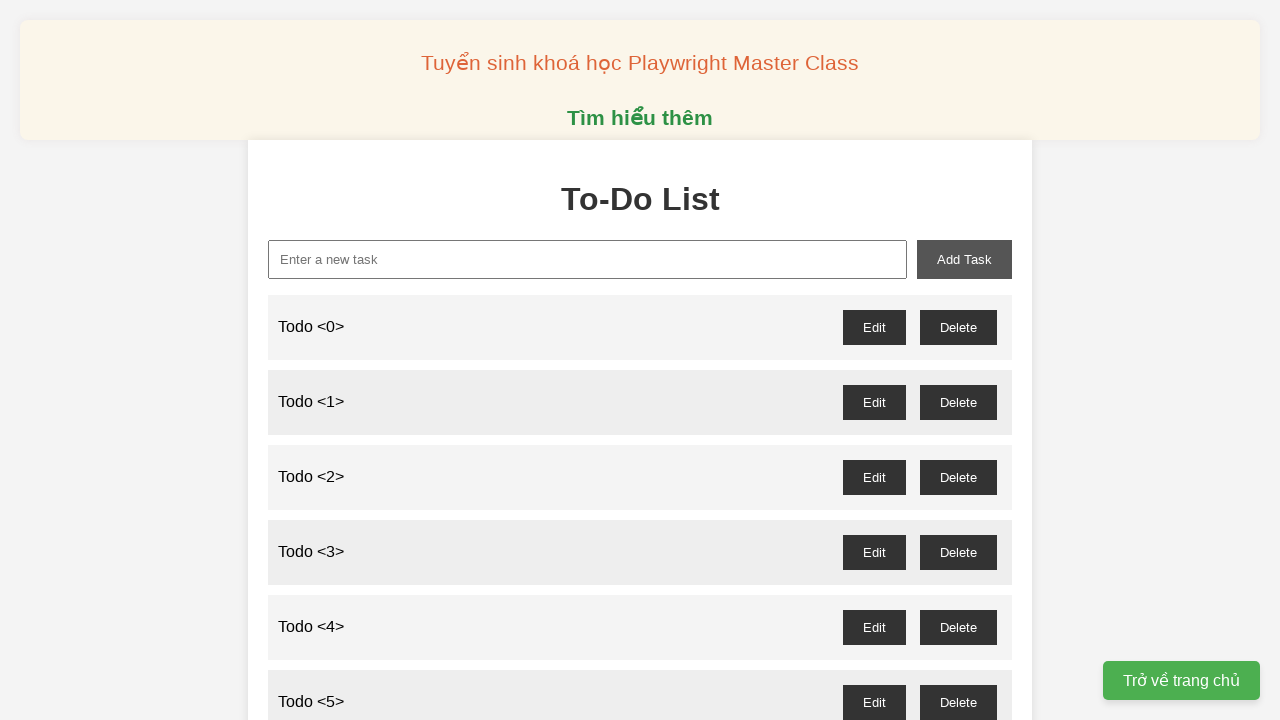

Filled new task input with 'Todo <65>' on xpath=//input[@id='new-task']
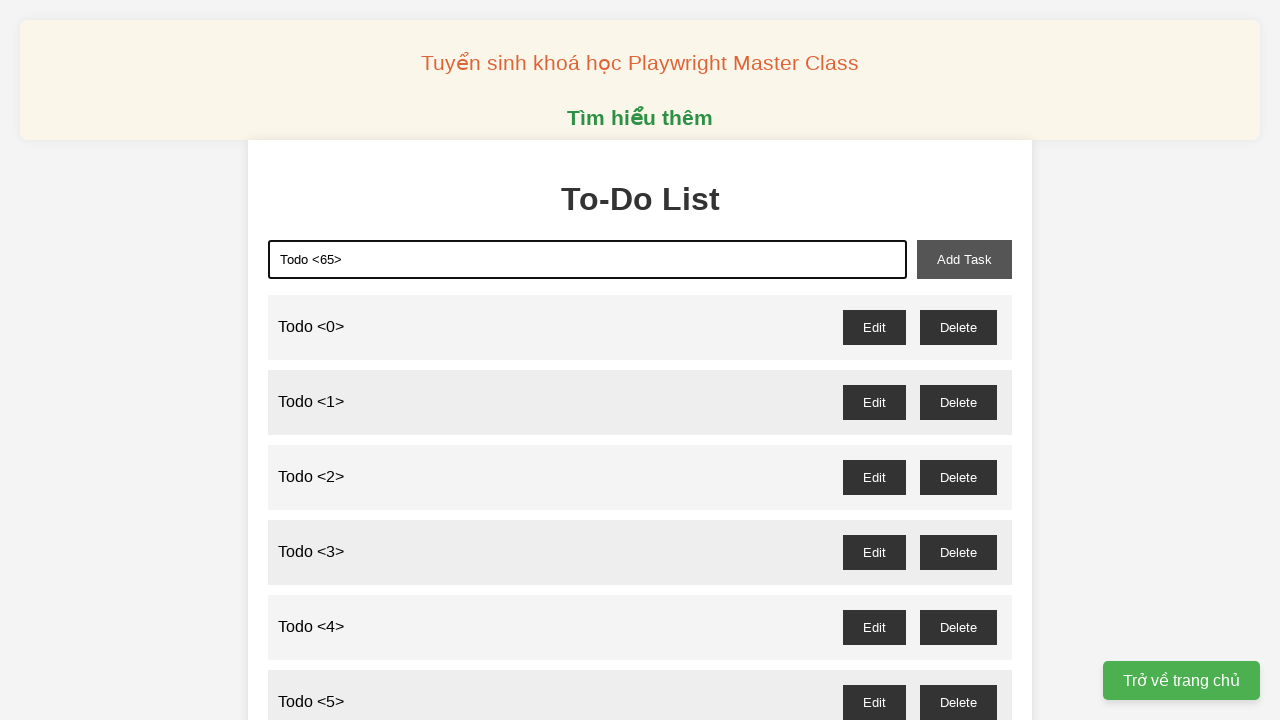

Clicked add task button to create Todo <65> at (964, 259) on xpath=//button[@id='add-task']
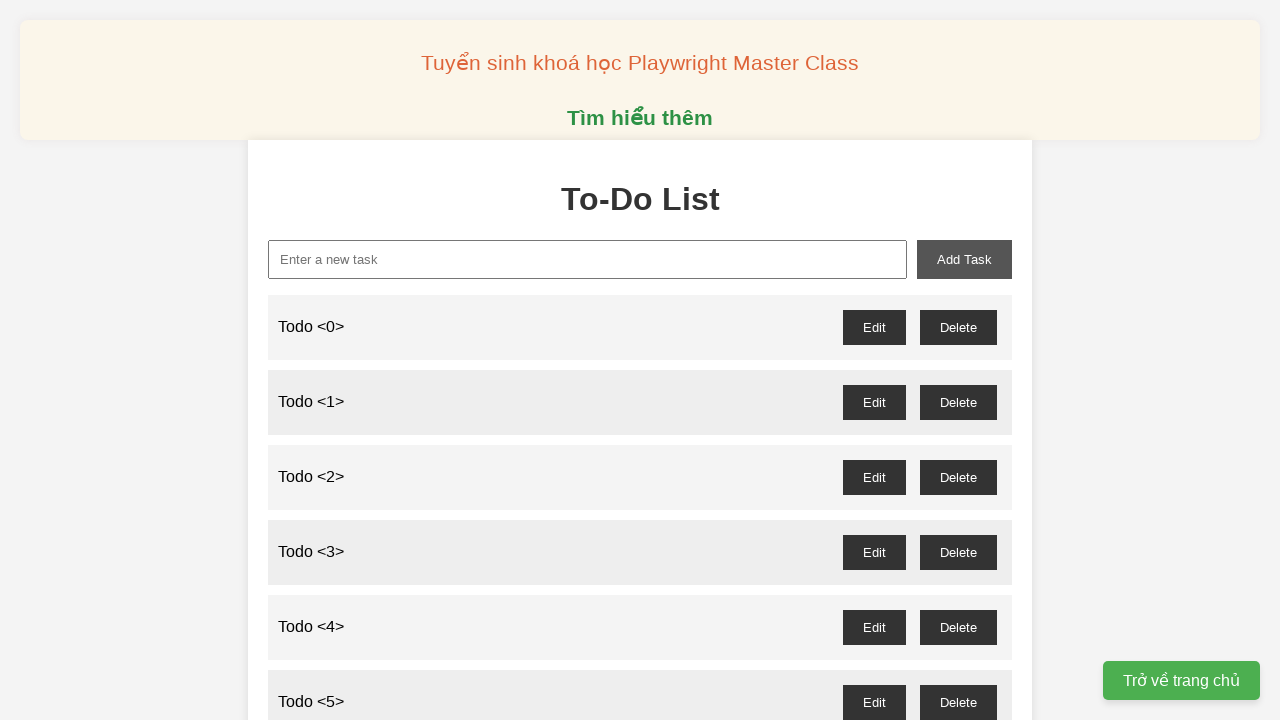

Filled new task input with 'Todo <66>' on xpath=//input[@id='new-task']
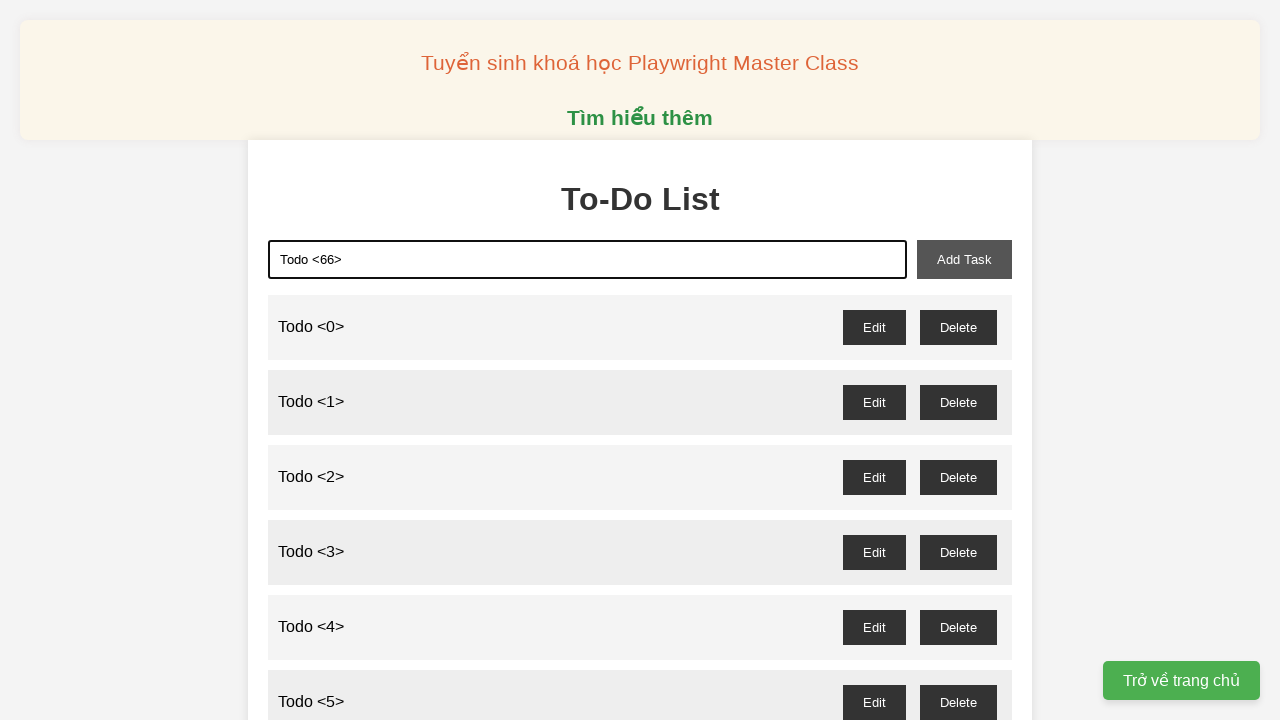

Clicked add task button to create Todo <66> at (964, 259) on xpath=//button[@id='add-task']
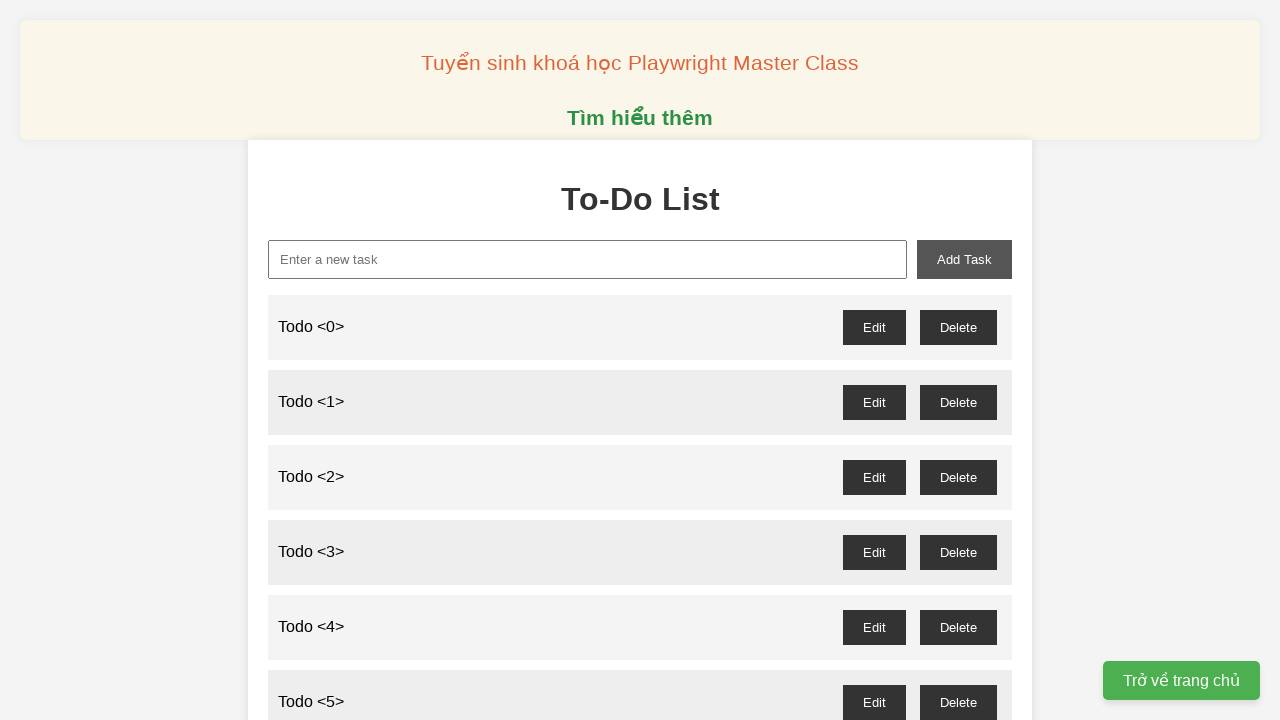

Filled new task input with 'Todo <67>' on xpath=//input[@id='new-task']
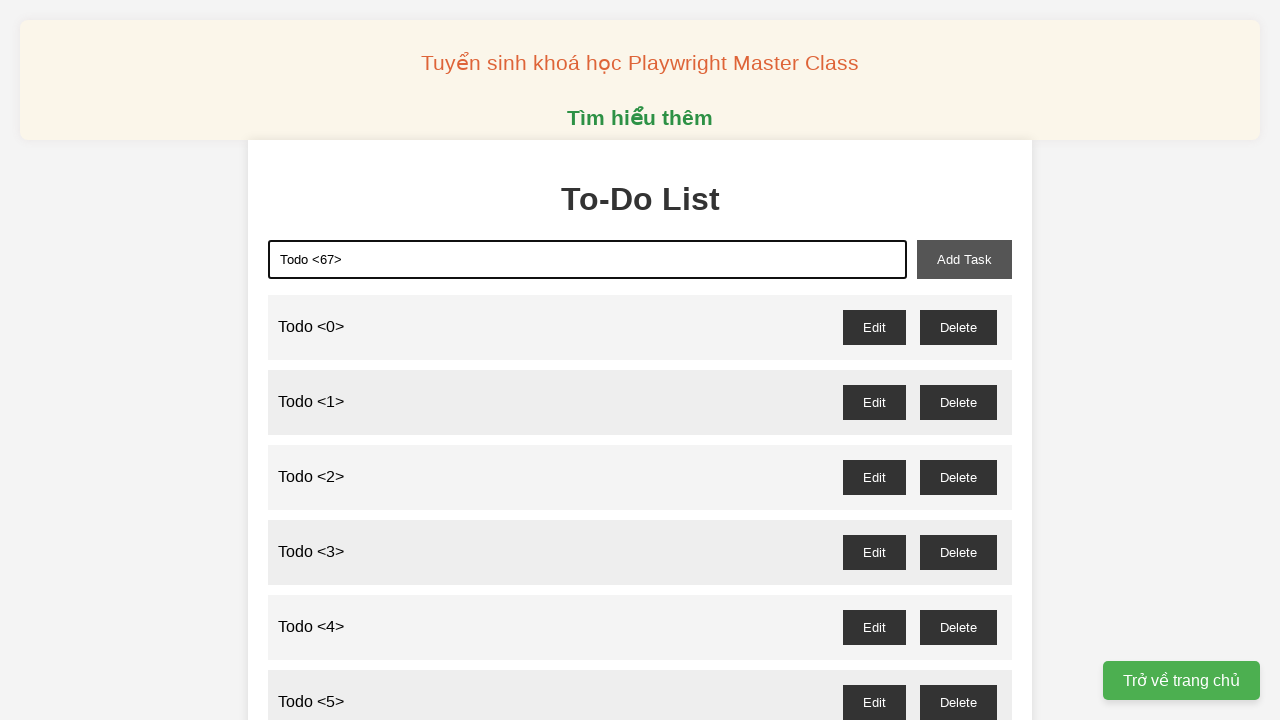

Clicked add task button to create Todo <67> at (964, 259) on xpath=//button[@id='add-task']
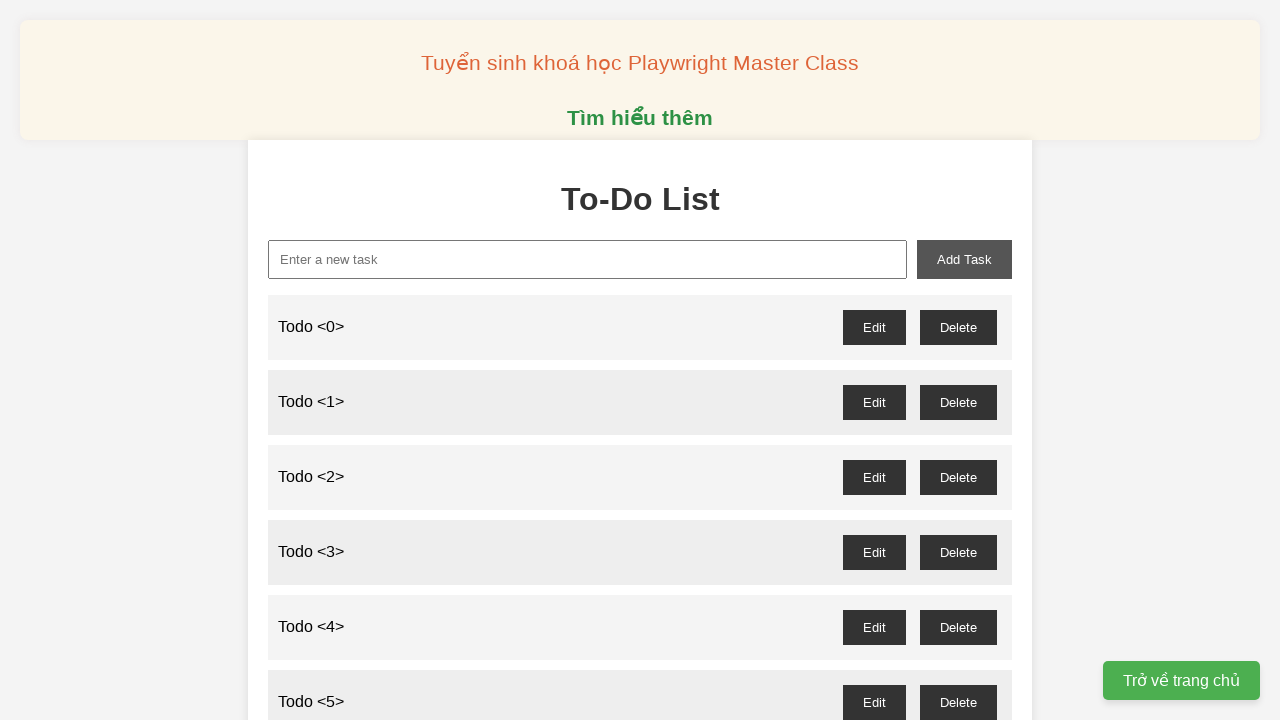

Filled new task input with 'Todo <68>' on xpath=//input[@id='new-task']
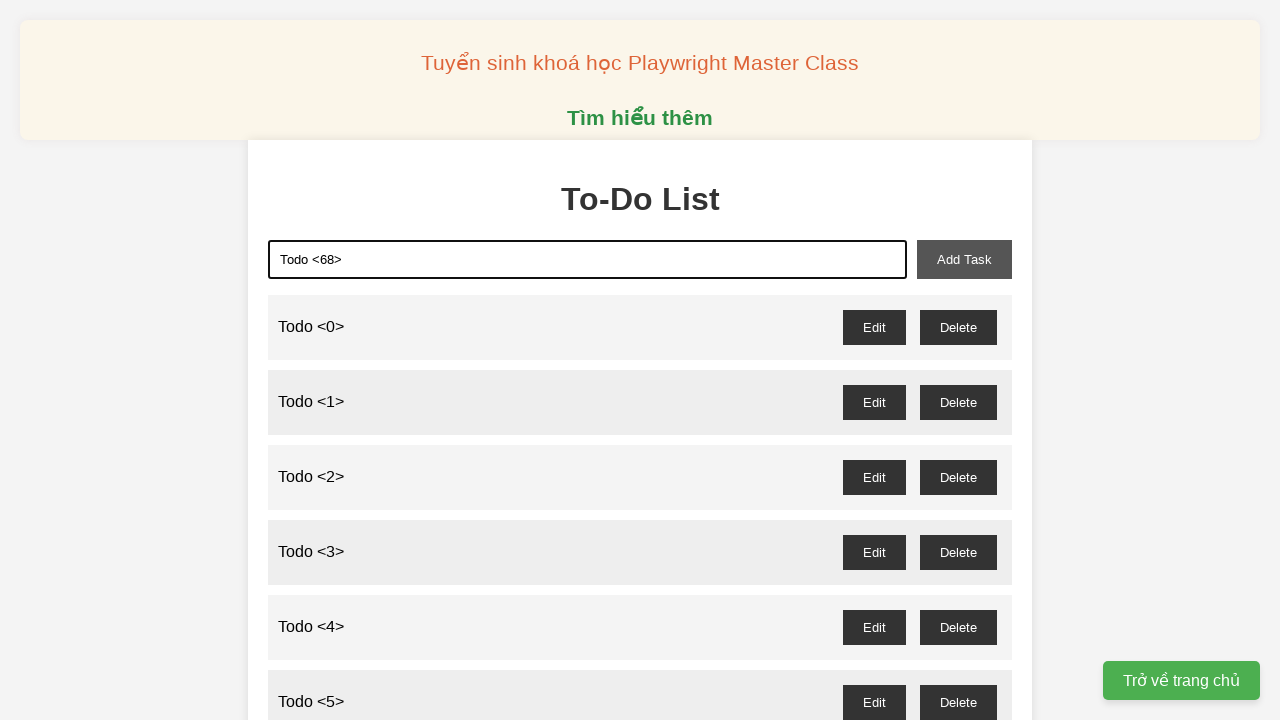

Clicked add task button to create Todo <68> at (964, 259) on xpath=//button[@id='add-task']
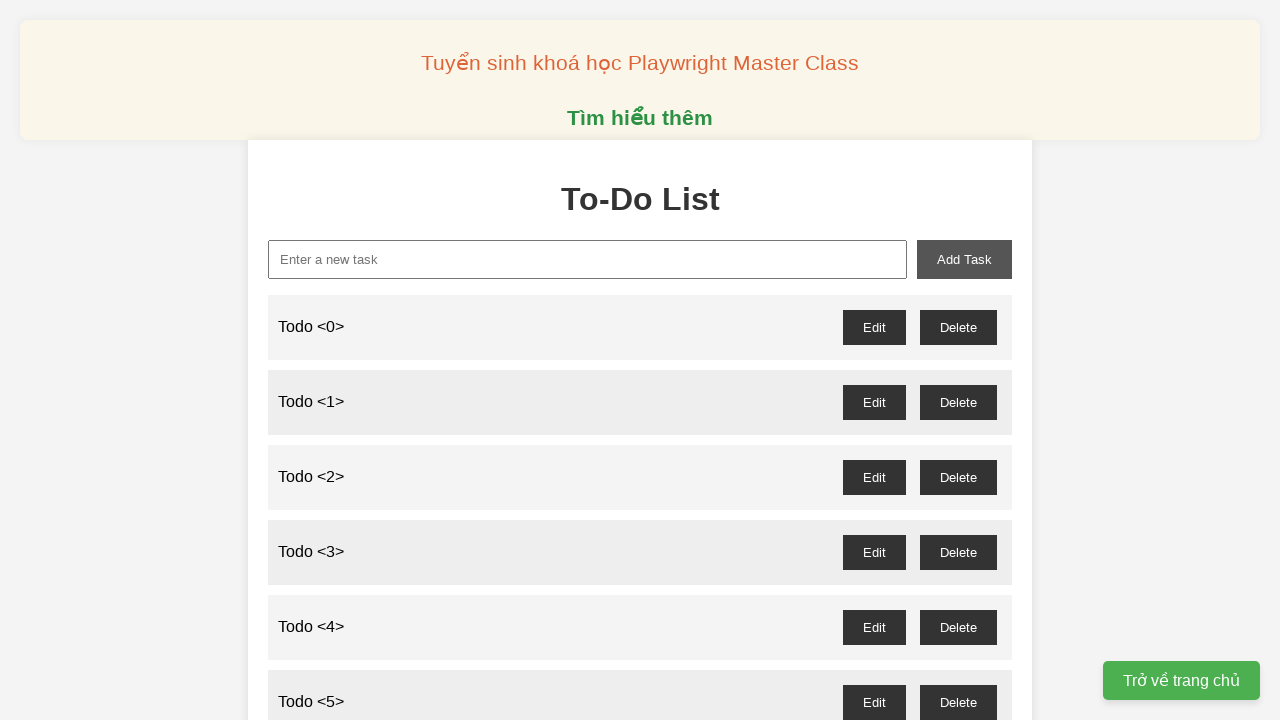

Filled new task input with 'Todo <69>' on xpath=//input[@id='new-task']
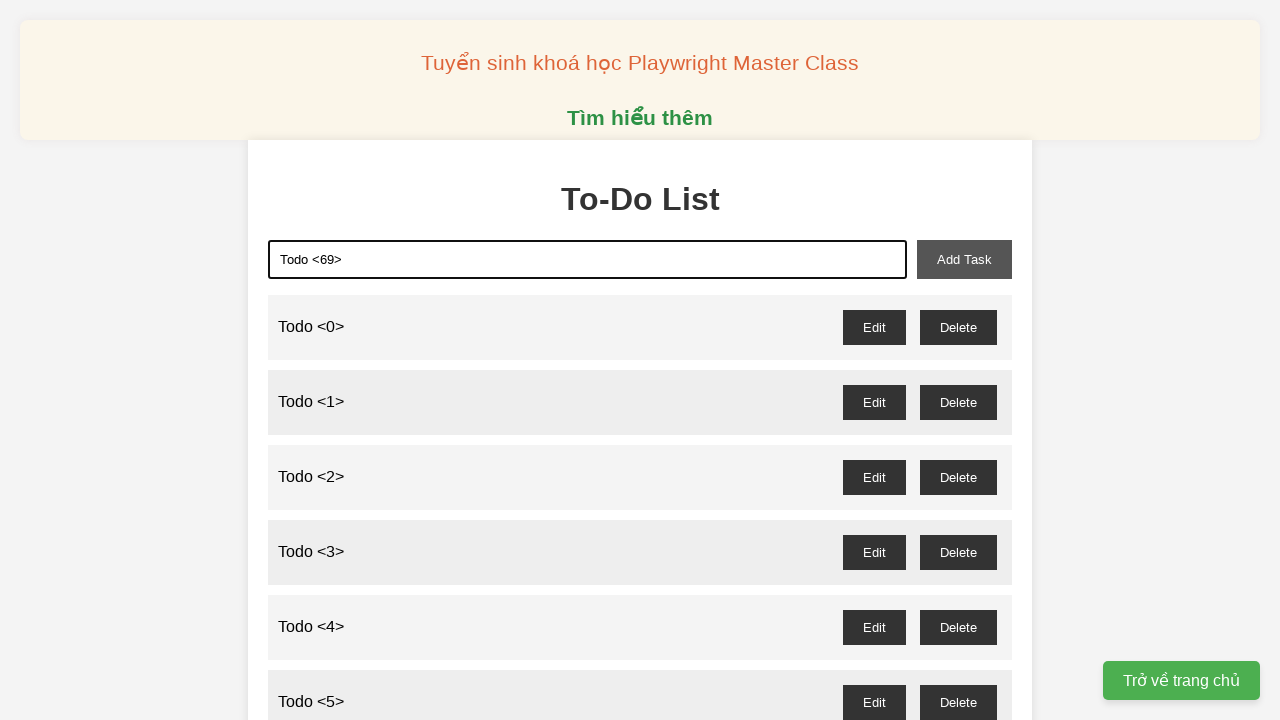

Clicked add task button to create Todo <69> at (964, 259) on xpath=//button[@id='add-task']
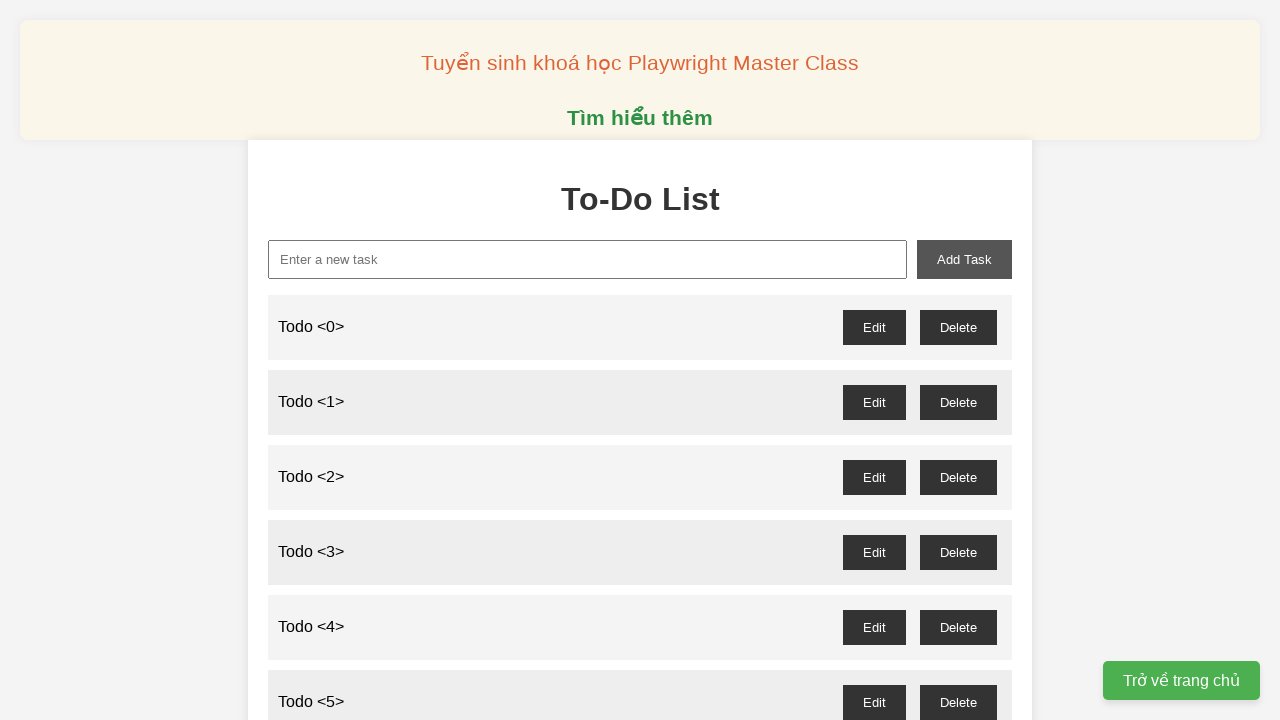

Filled new task input with 'Todo <70>' on xpath=//input[@id='new-task']
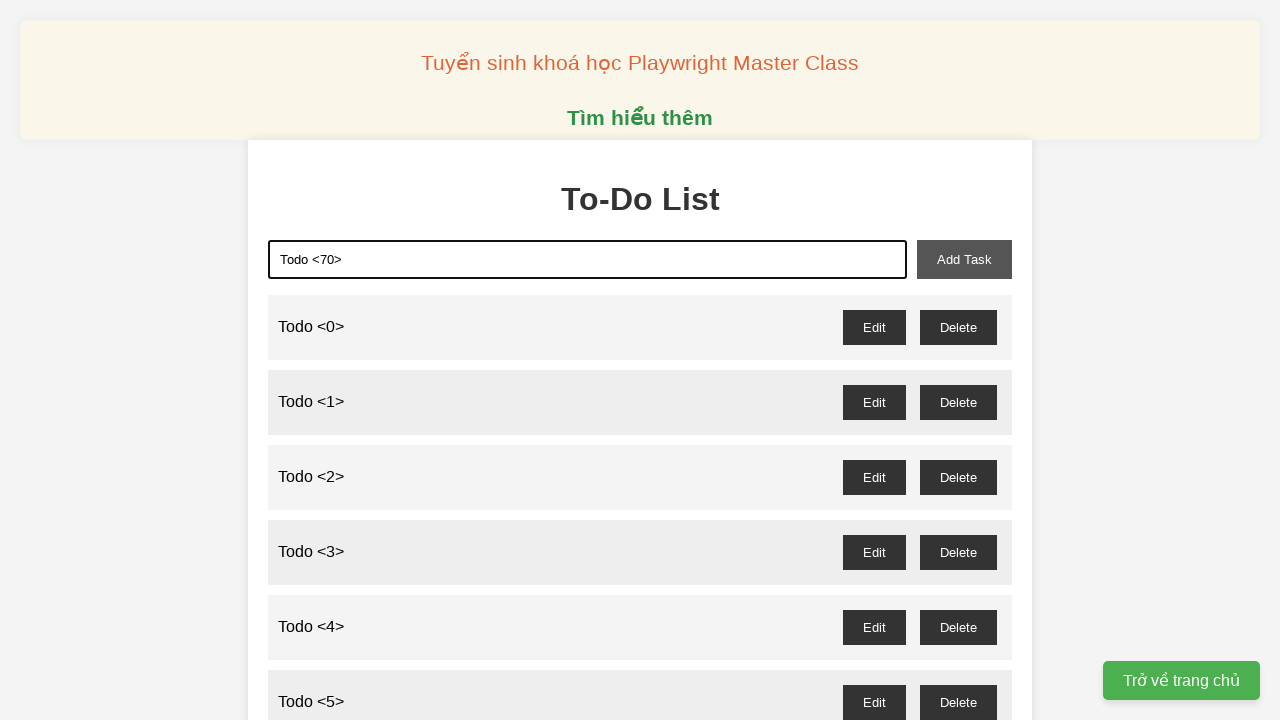

Clicked add task button to create Todo <70> at (964, 259) on xpath=//button[@id='add-task']
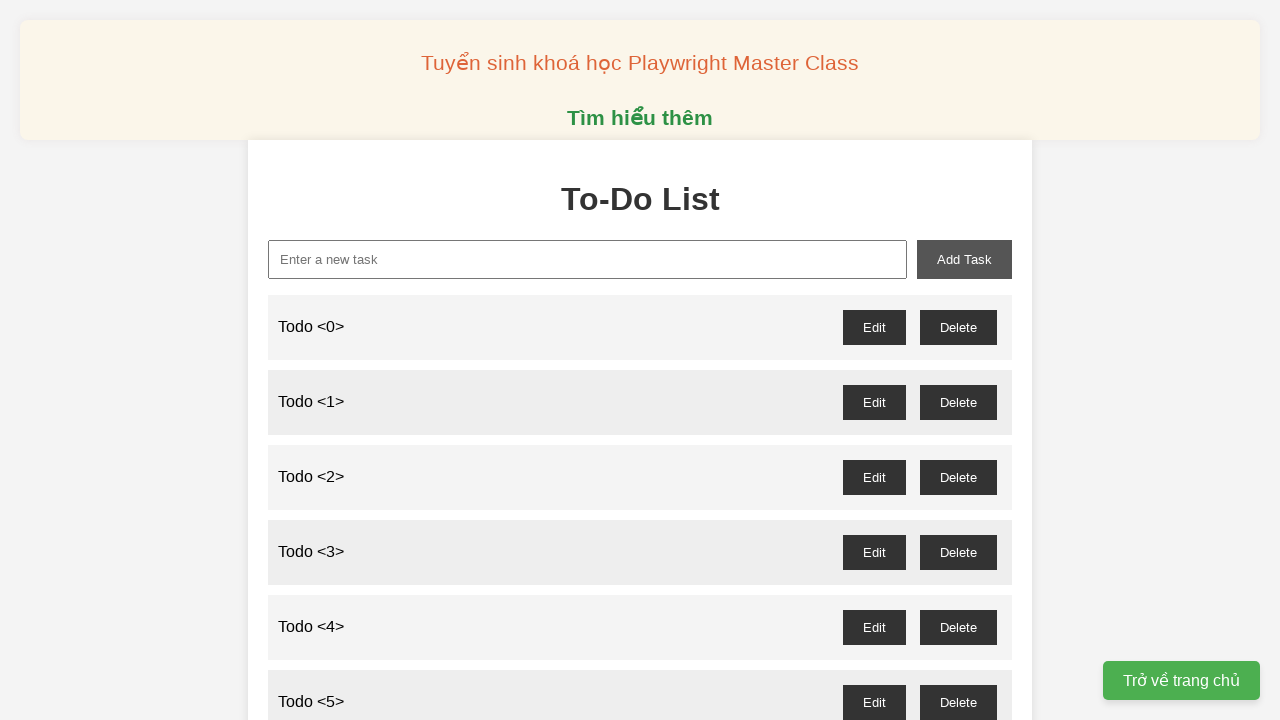

Filled new task input with 'Todo <71>' on xpath=//input[@id='new-task']
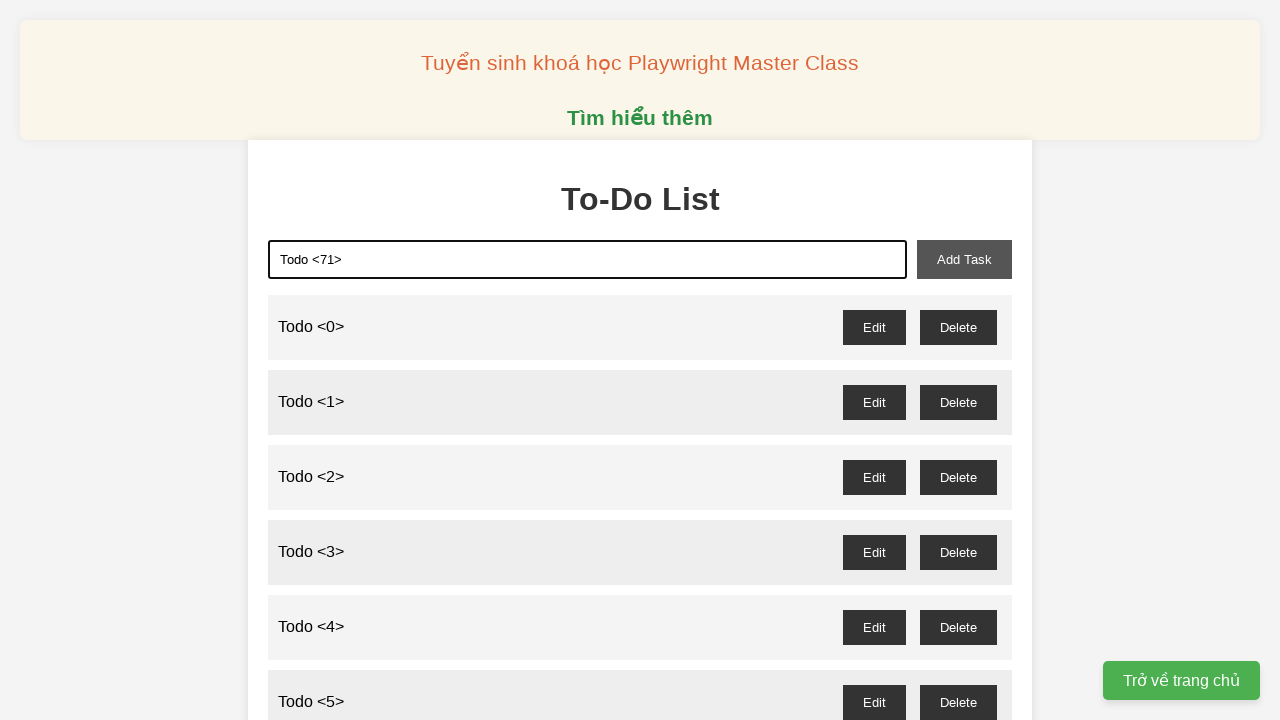

Clicked add task button to create Todo <71> at (964, 259) on xpath=//button[@id='add-task']
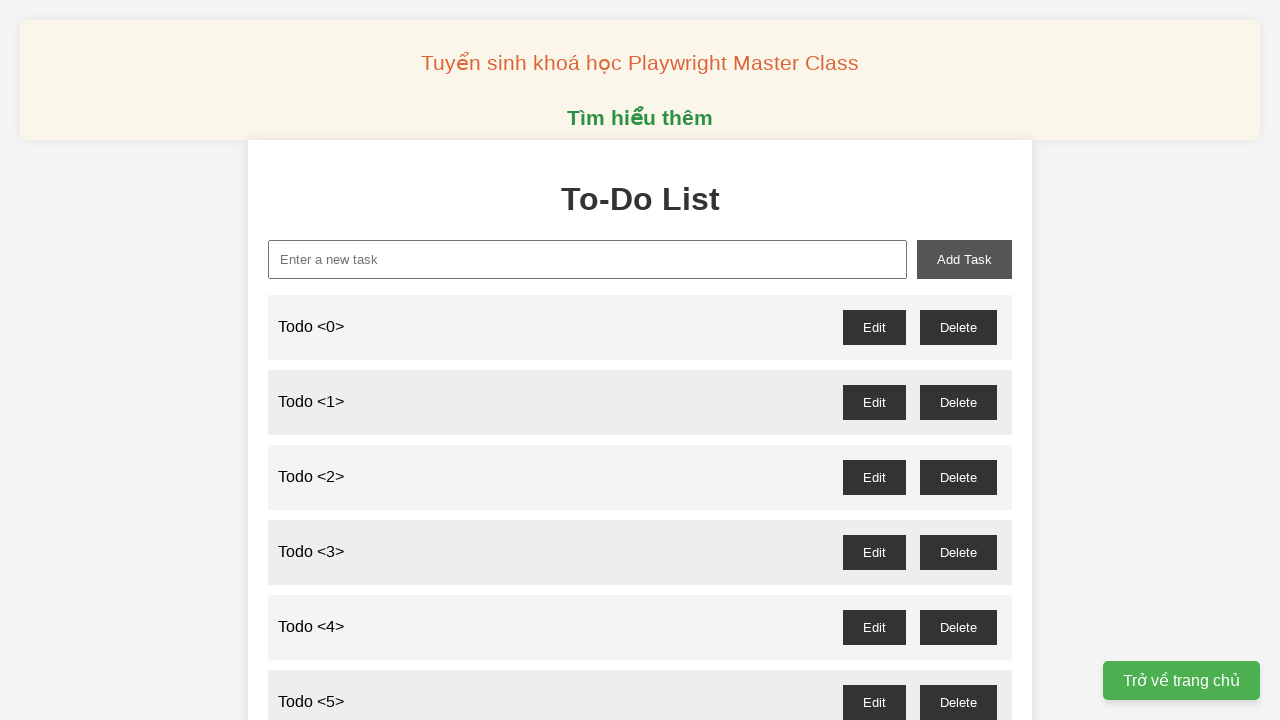

Filled new task input with 'Todo <72>' on xpath=//input[@id='new-task']
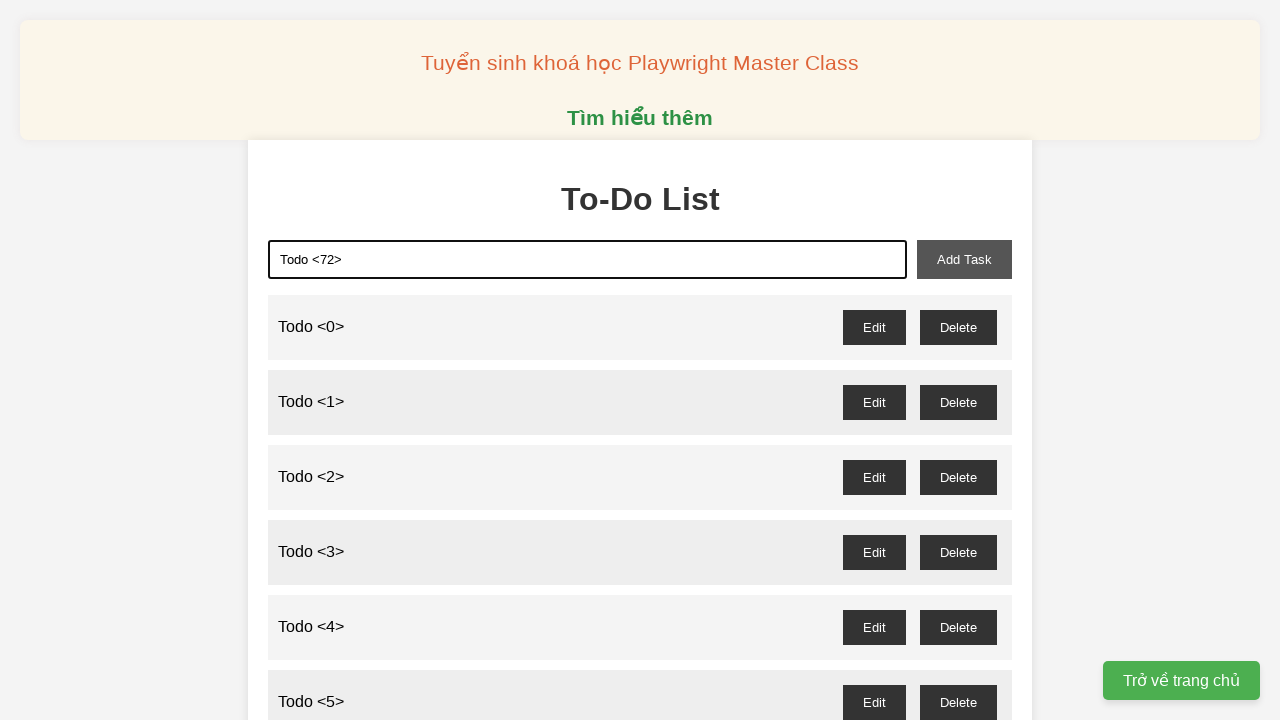

Clicked add task button to create Todo <72> at (964, 259) on xpath=//button[@id='add-task']
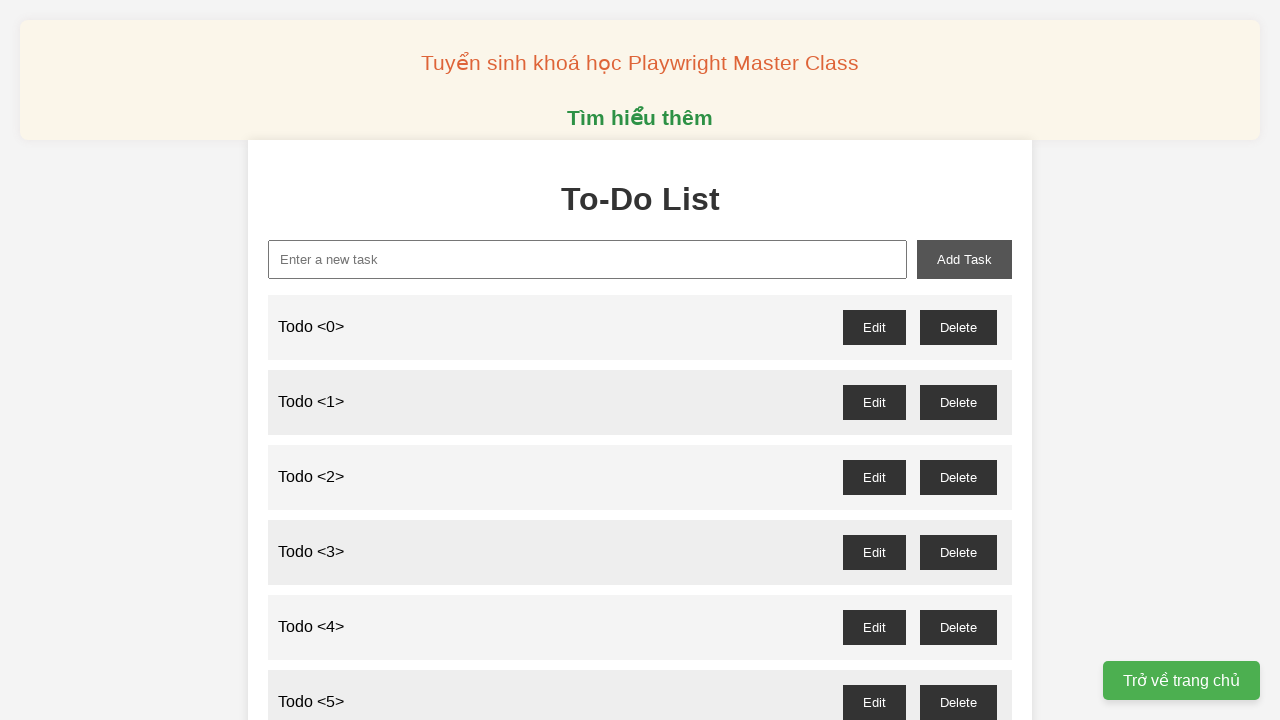

Filled new task input with 'Todo <73>' on xpath=//input[@id='new-task']
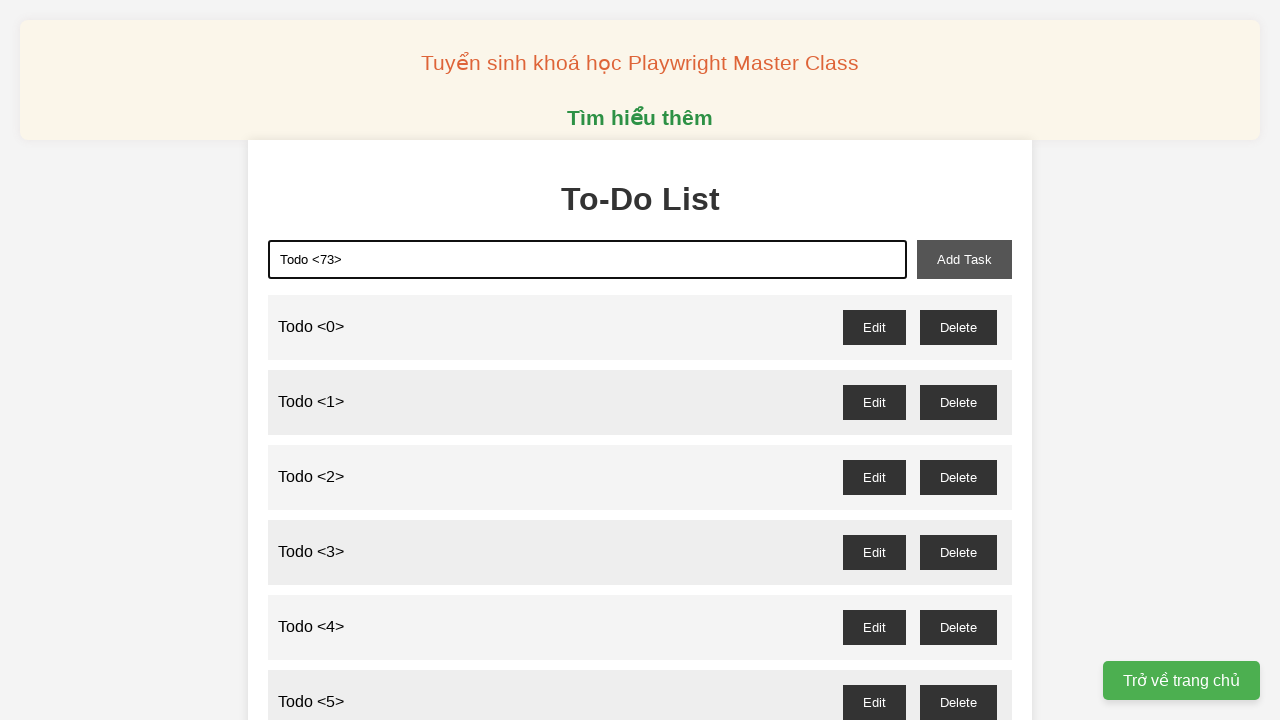

Clicked add task button to create Todo <73> at (964, 259) on xpath=//button[@id='add-task']
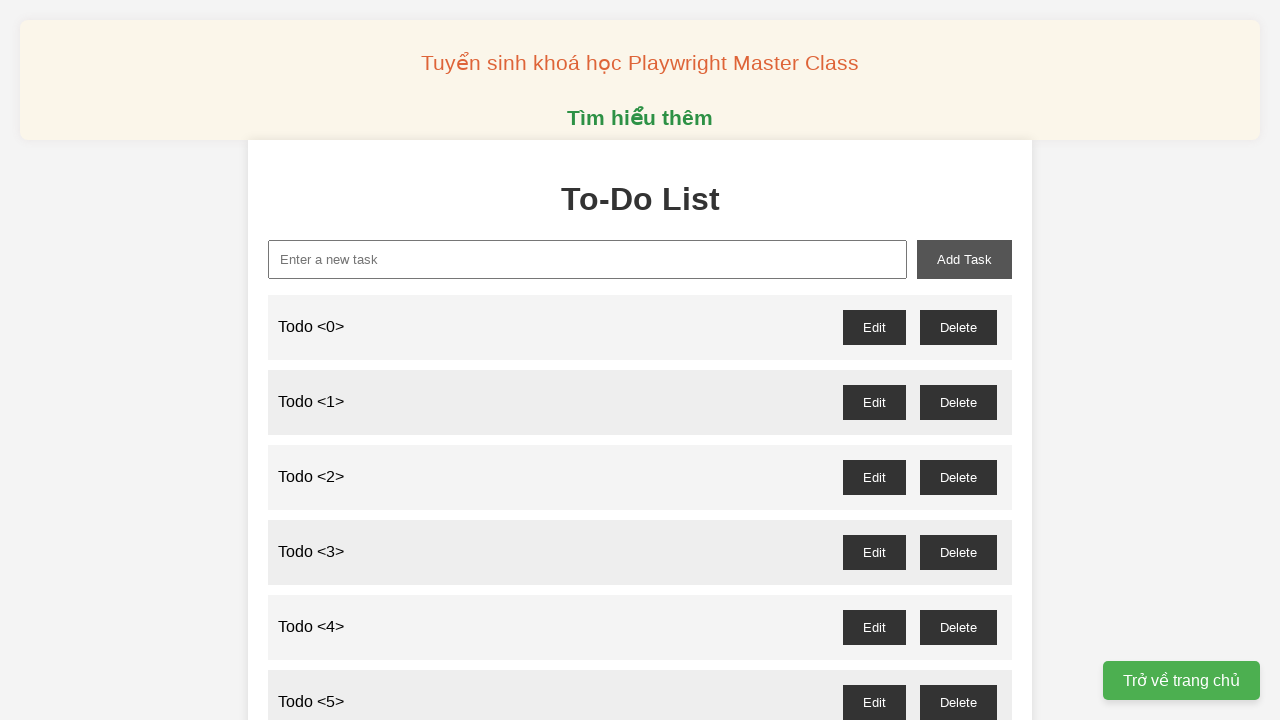

Filled new task input with 'Todo <74>' on xpath=//input[@id='new-task']
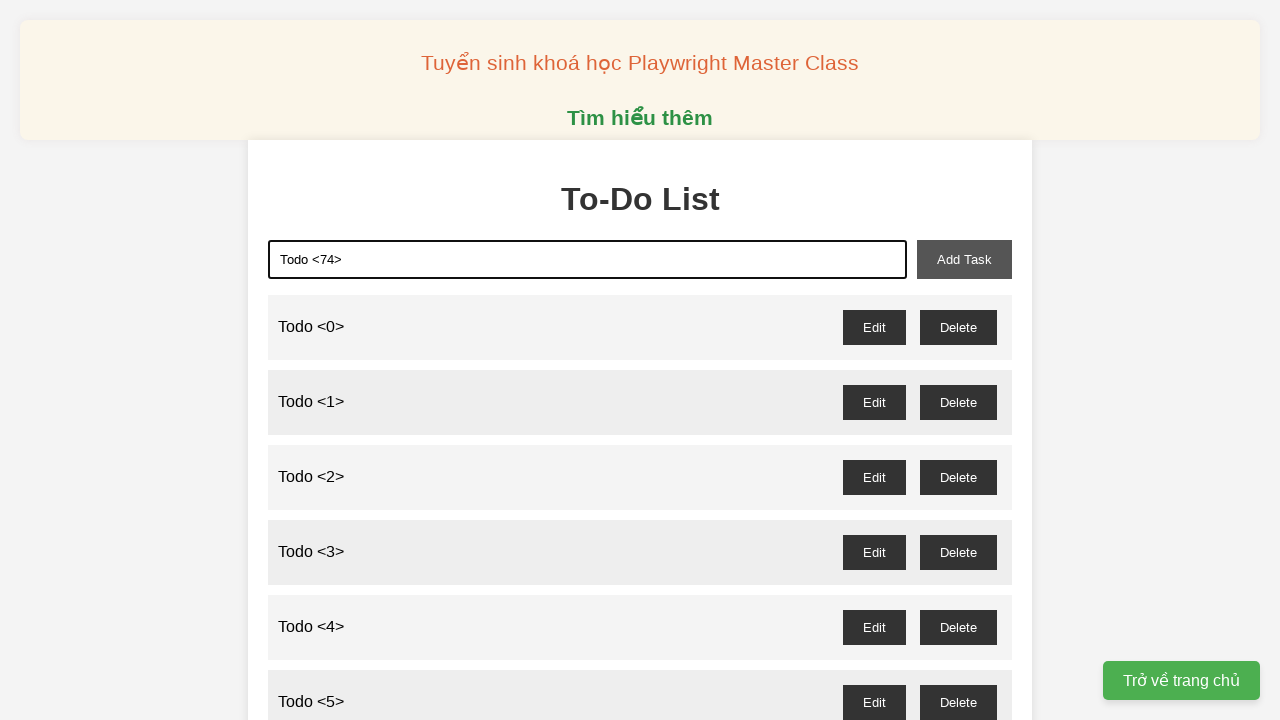

Clicked add task button to create Todo <74> at (964, 259) on xpath=//button[@id='add-task']
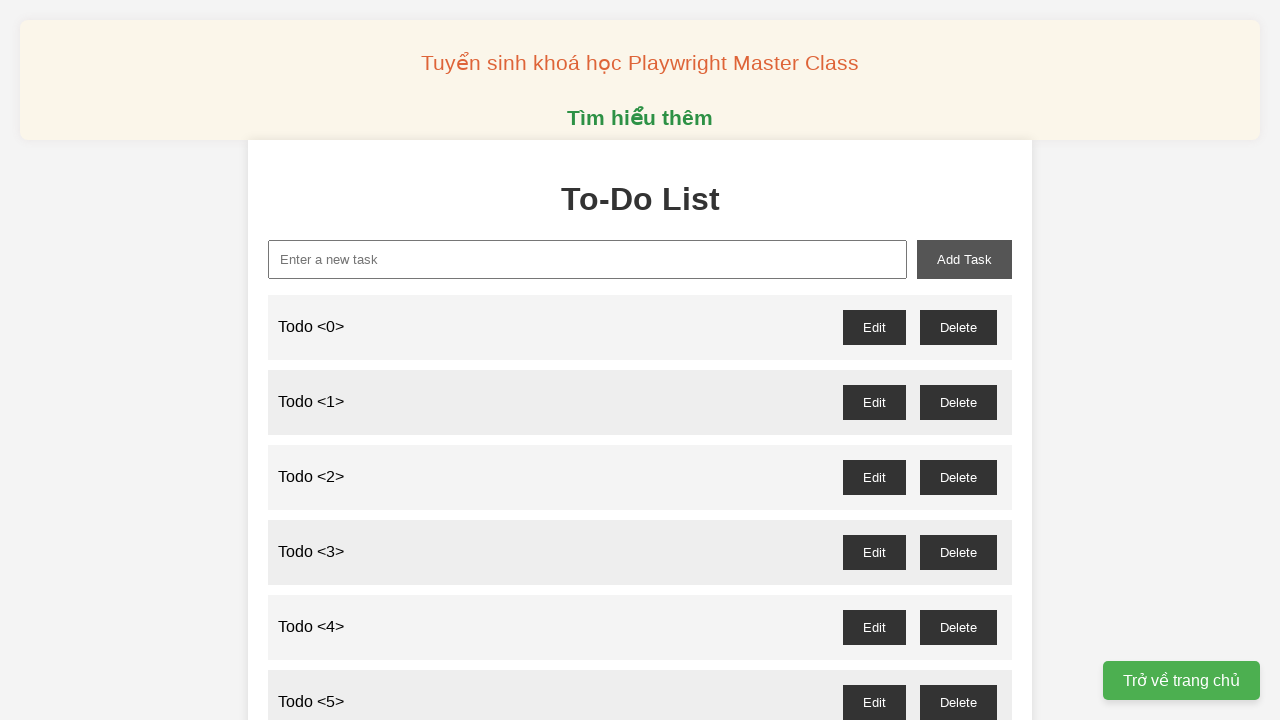

Filled new task input with 'Todo <75>' on xpath=//input[@id='new-task']
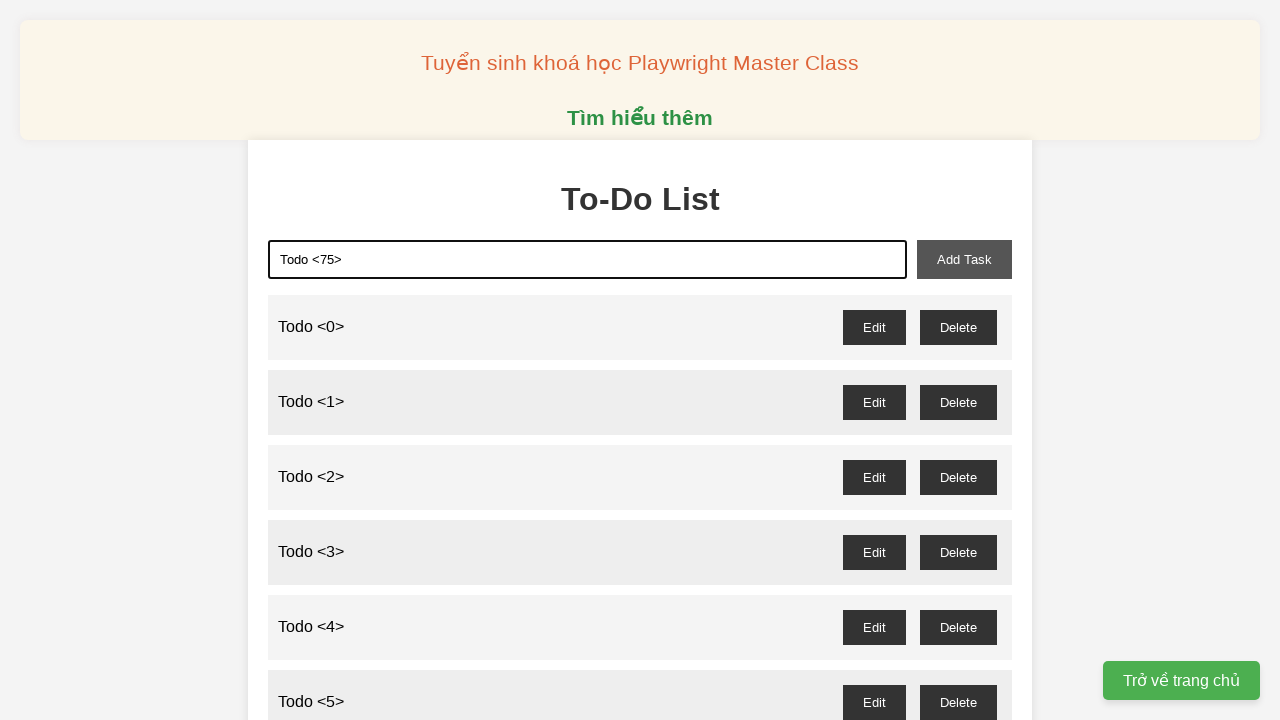

Clicked add task button to create Todo <75> at (964, 259) on xpath=//button[@id='add-task']
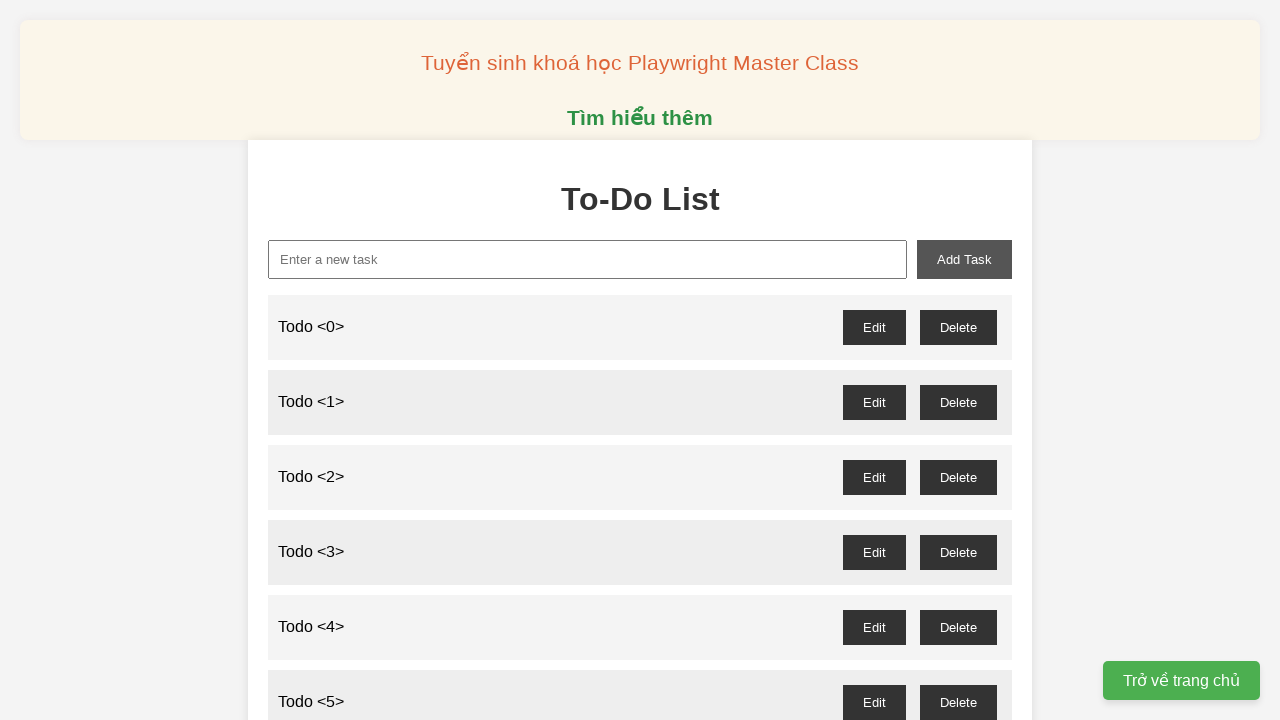

Filled new task input with 'Todo <76>' on xpath=//input[@id='new-task']
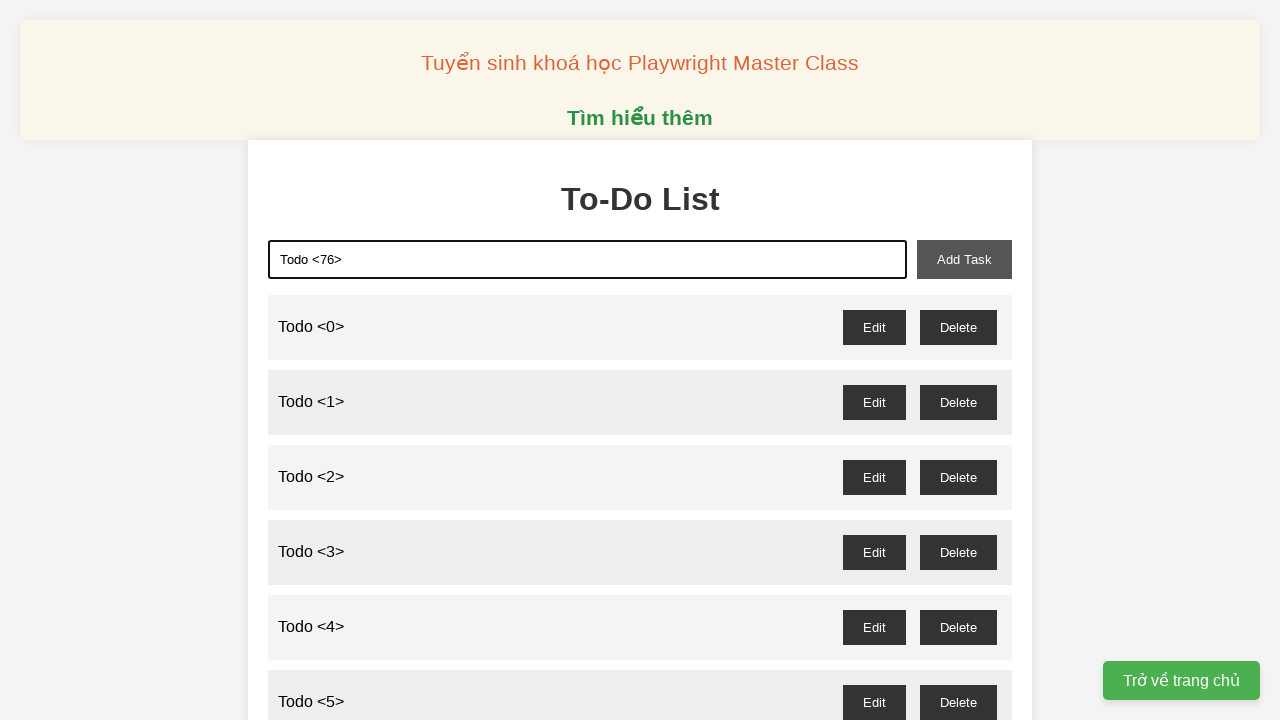

Clicked add task button to create Todo <76> at (964, 259) on xpath=//button[@id='add-task']
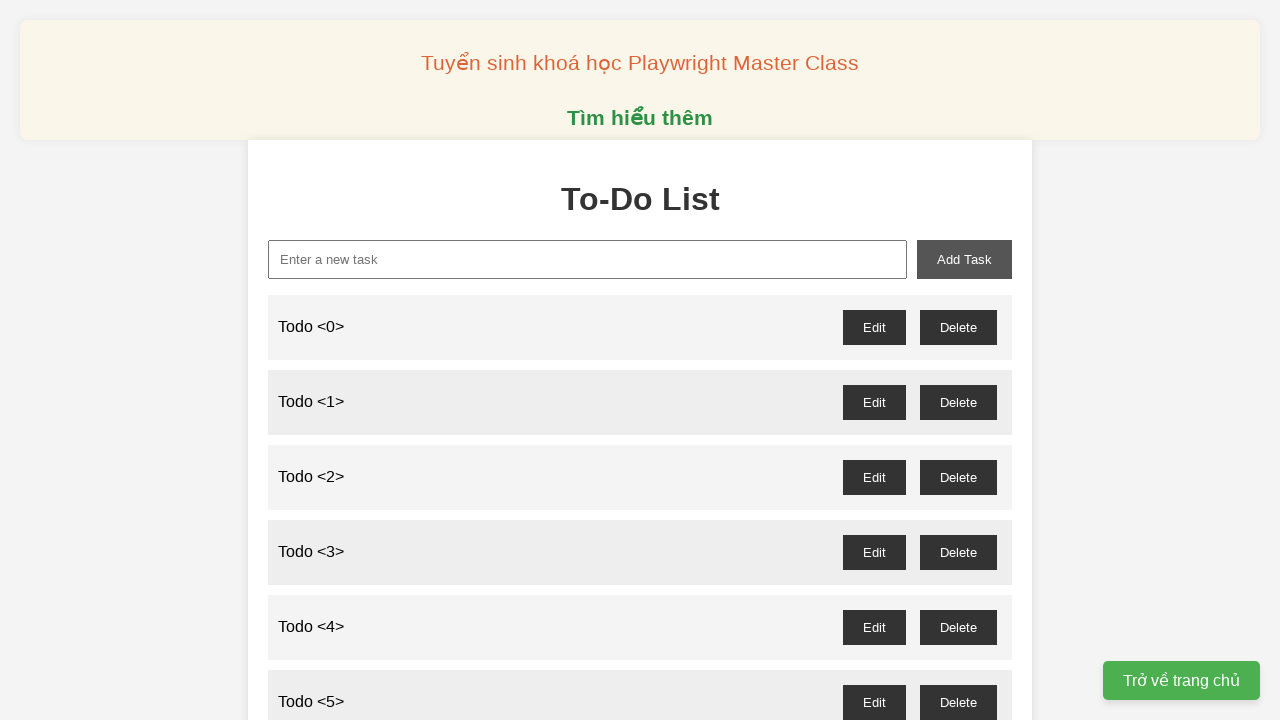

Filled new task input with 'Todo <77>' on xpath=//input[@id='new-task']
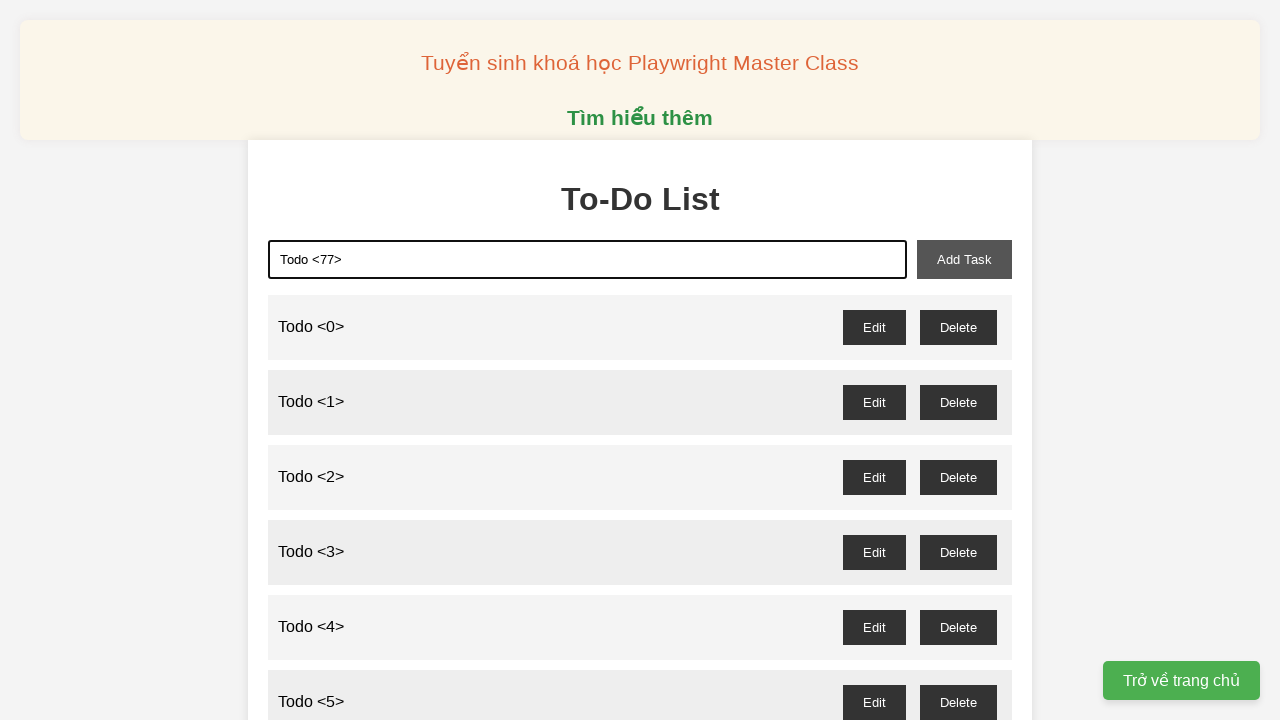

Clicked add task button to create Todo <77> at (964, 259) on xpath=//button[@id='add-task']
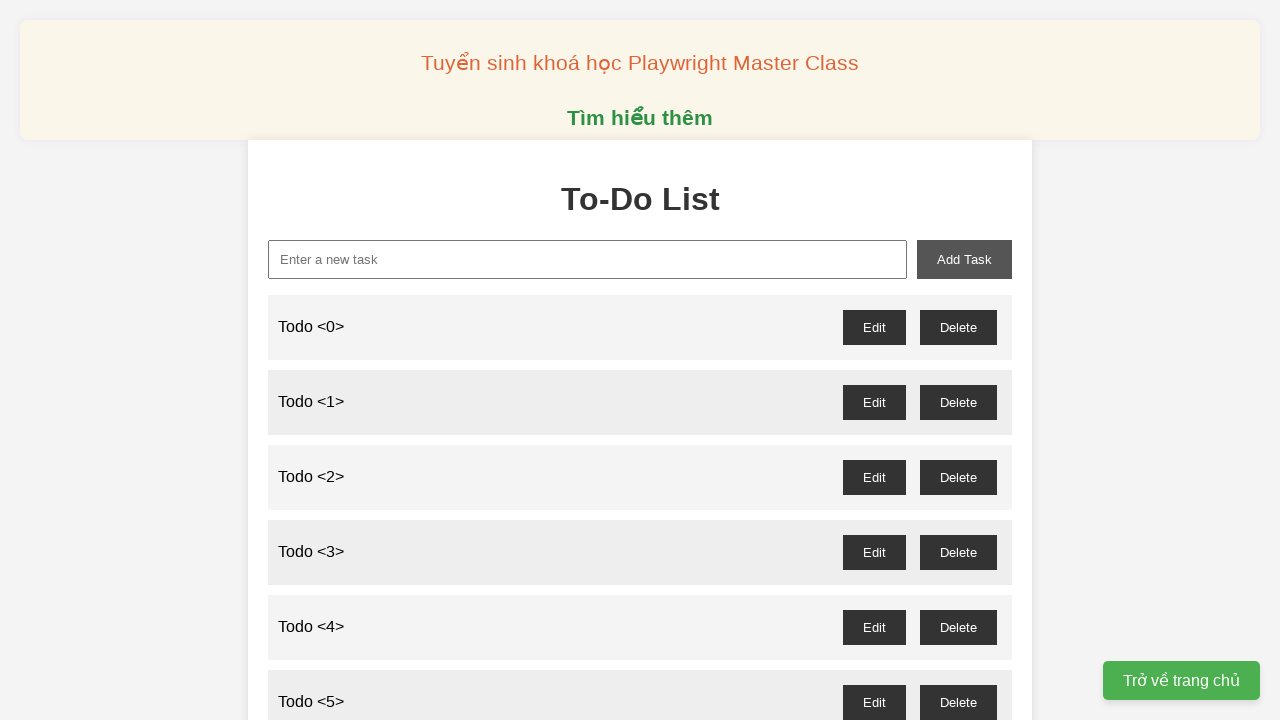

Filled new task input with 'Todo <78>' on xpath=//input[@id='new-task']
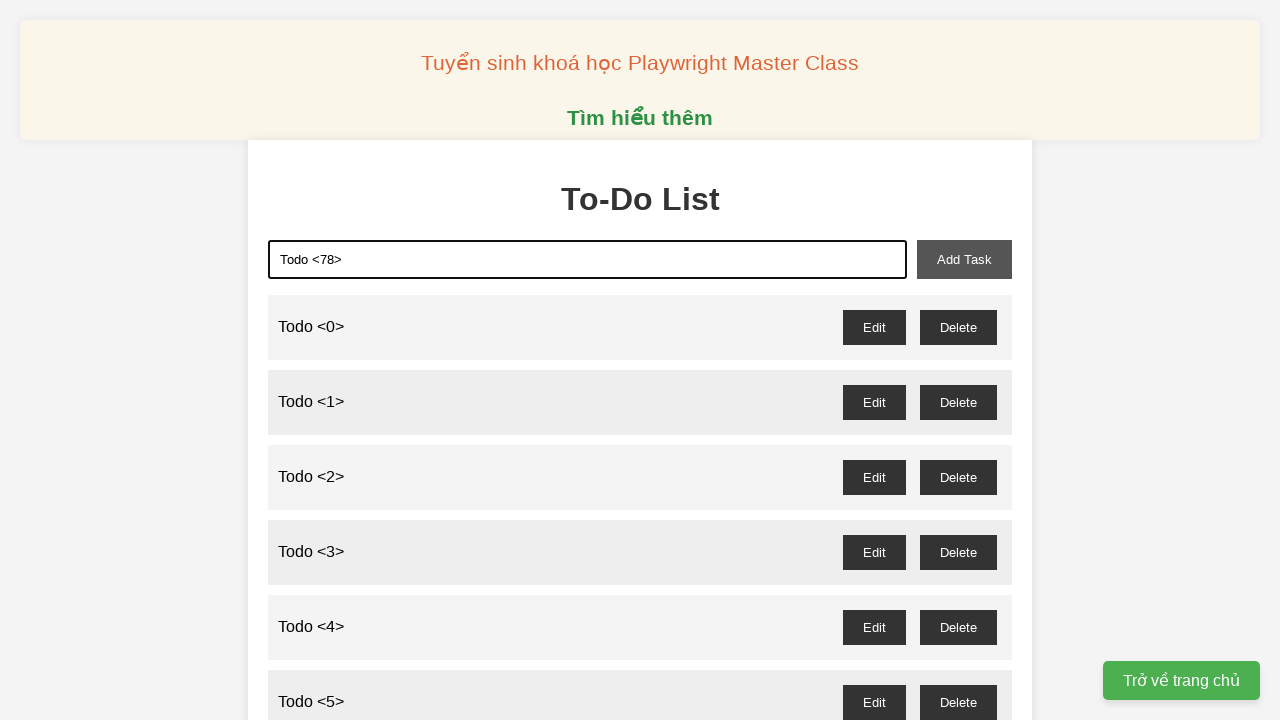

Clicked add task button to create Todo <78> at (964, 259) on xpath=//button[@id='add-task']
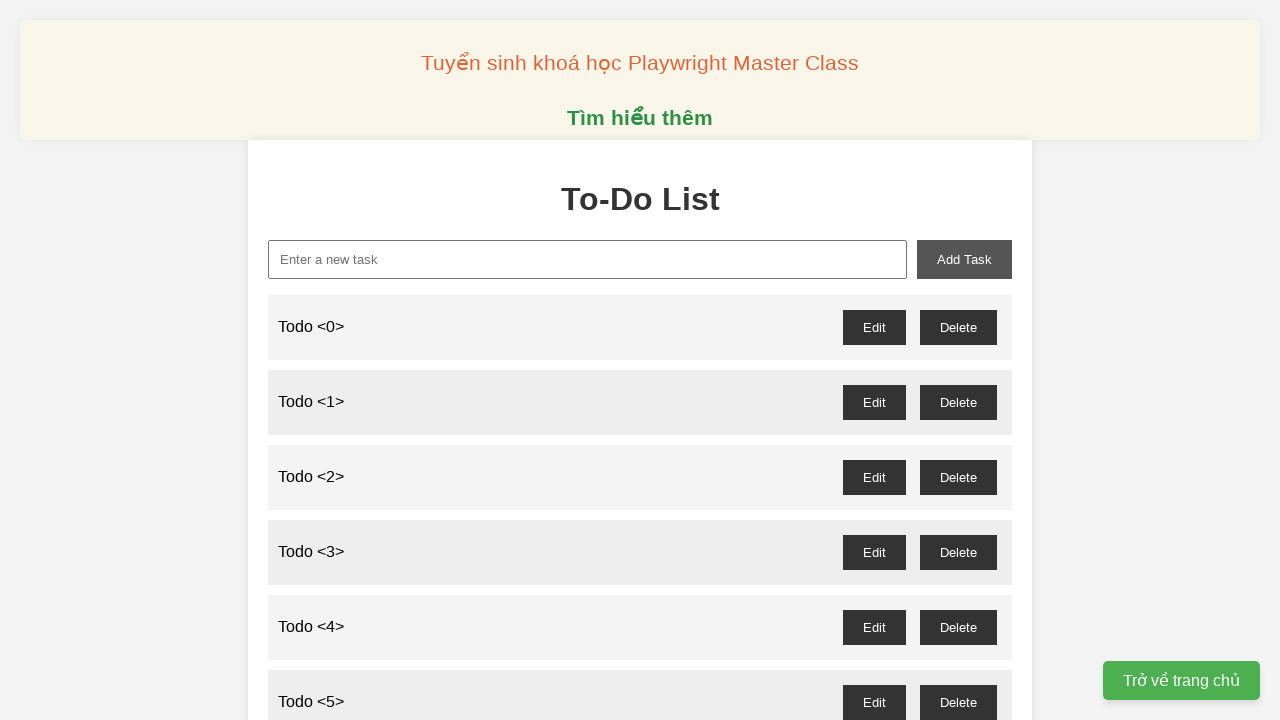

Filled new task input with 'Todo <79>' on xpath=//input[@id='new-task']
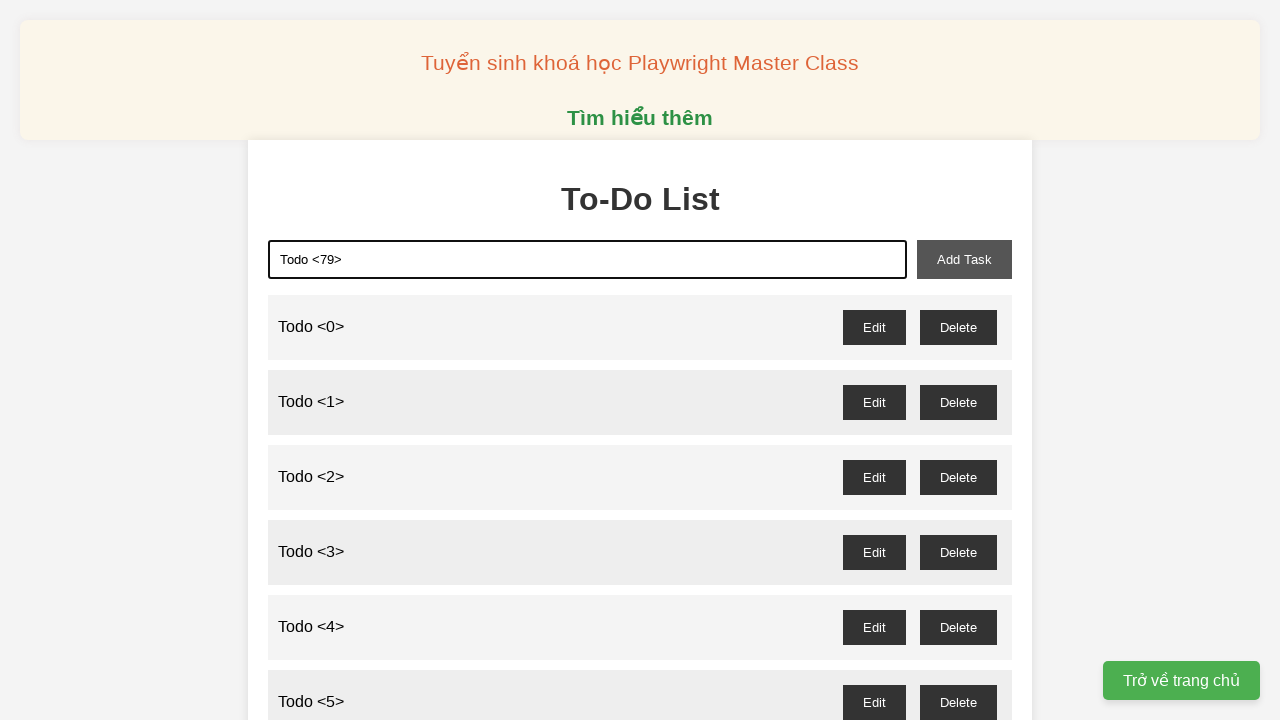

Clicked add task button to create Todo <79> at (964, 259) on xpath=//button[@id='add-task']
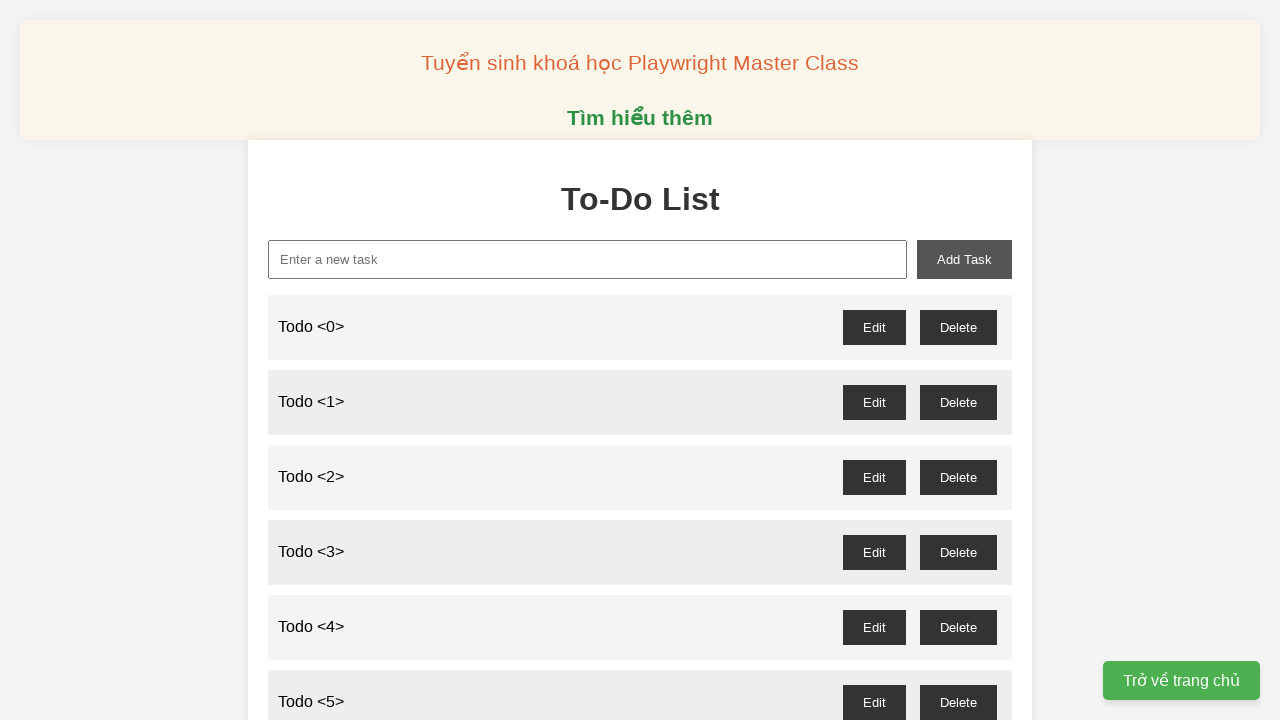

Filled new task input with 'Todo <80>' on xpath=//input[@id='new-task']
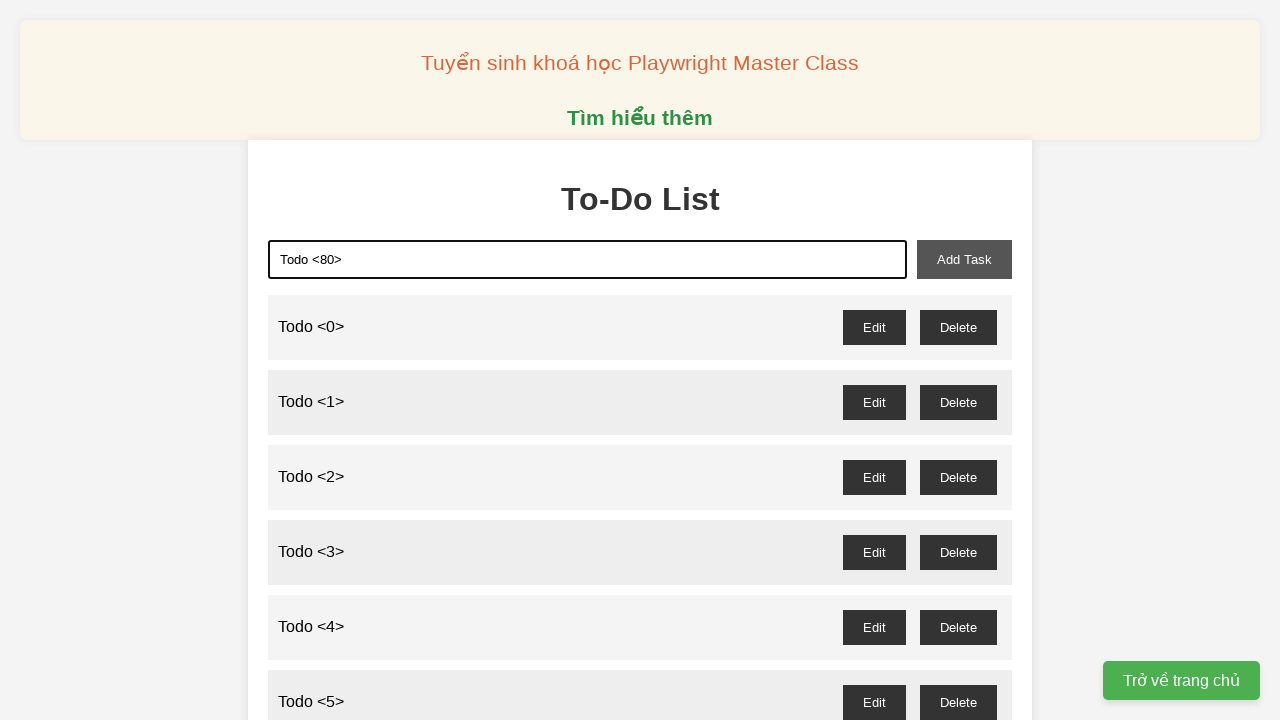

Clicked add task button to create Todo <80> at (964, 259) on xpath=//button[@id='add-task']
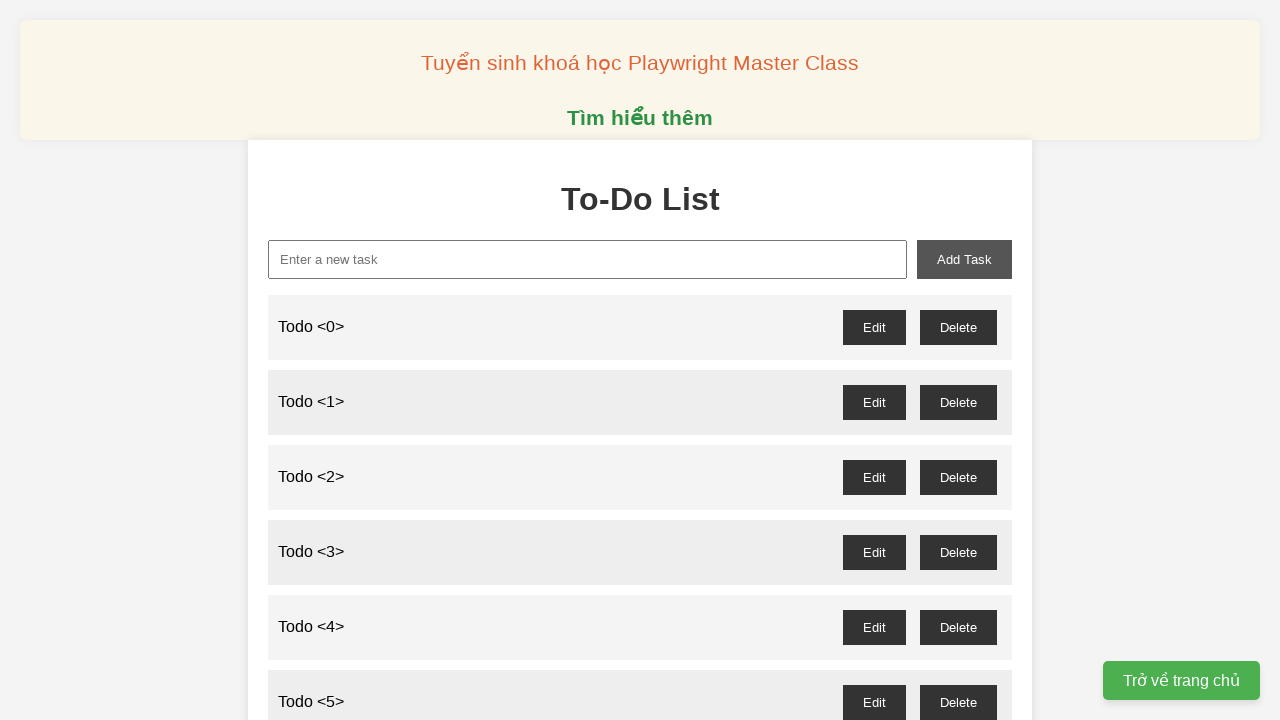

Filled new task input with 'Todo <81>' on xpath=//input[@id='new-task']
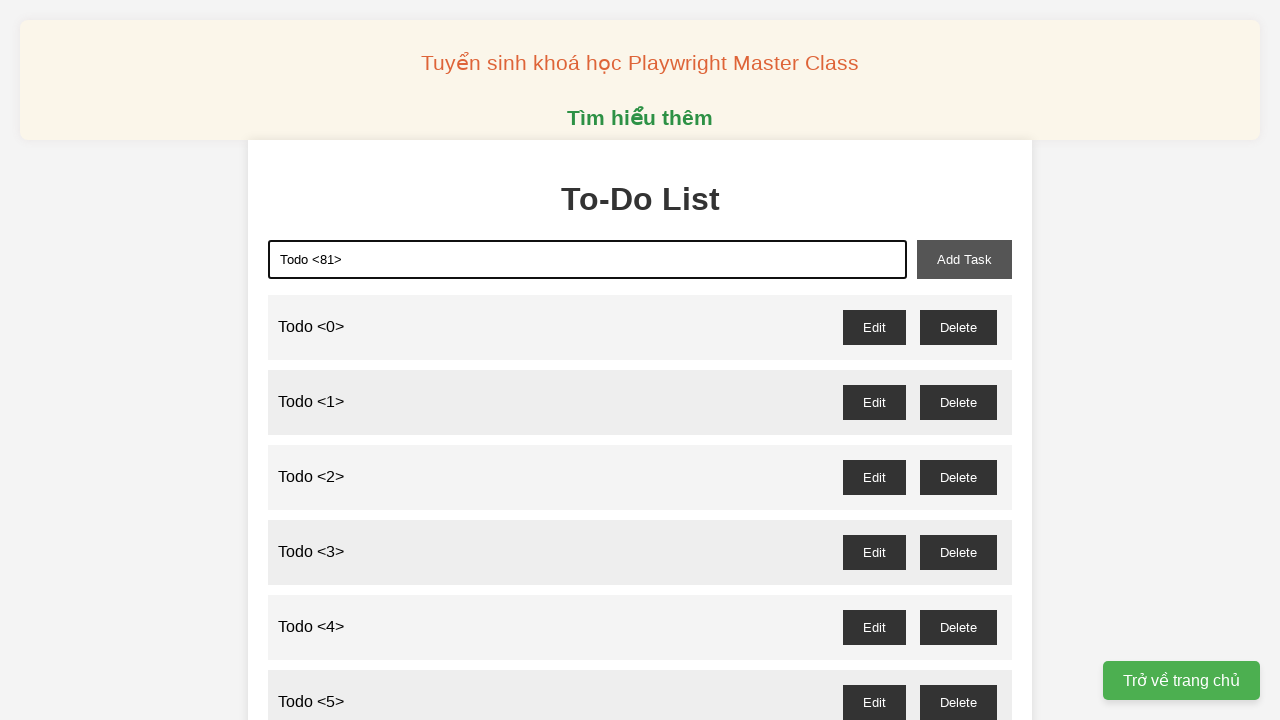

Clicked add task button to create Todo <81> at (964, 259) on xpath=//button[@id='add-task']
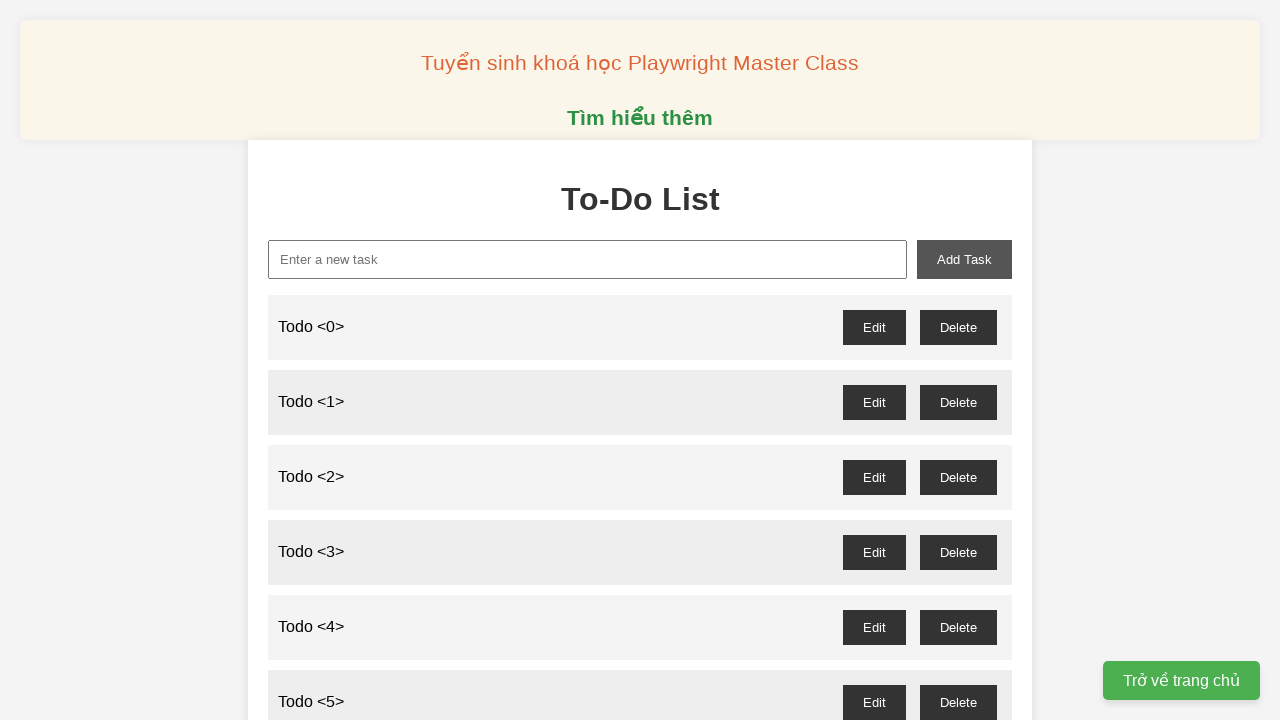

Filled new task input with 'Todo <82>' on xpath=//input[@id='new-task']
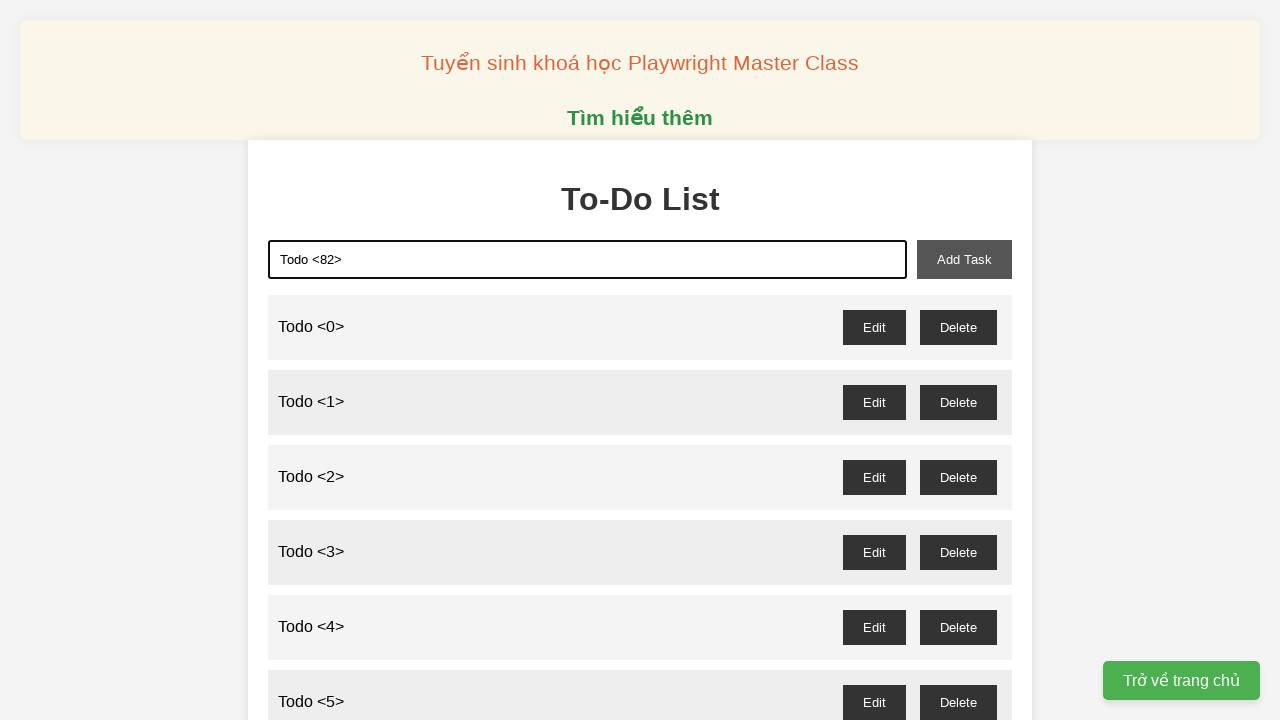

Clicked add task button to create Todo <82> at (964, 259) on xpath=//button[@id='add-task']
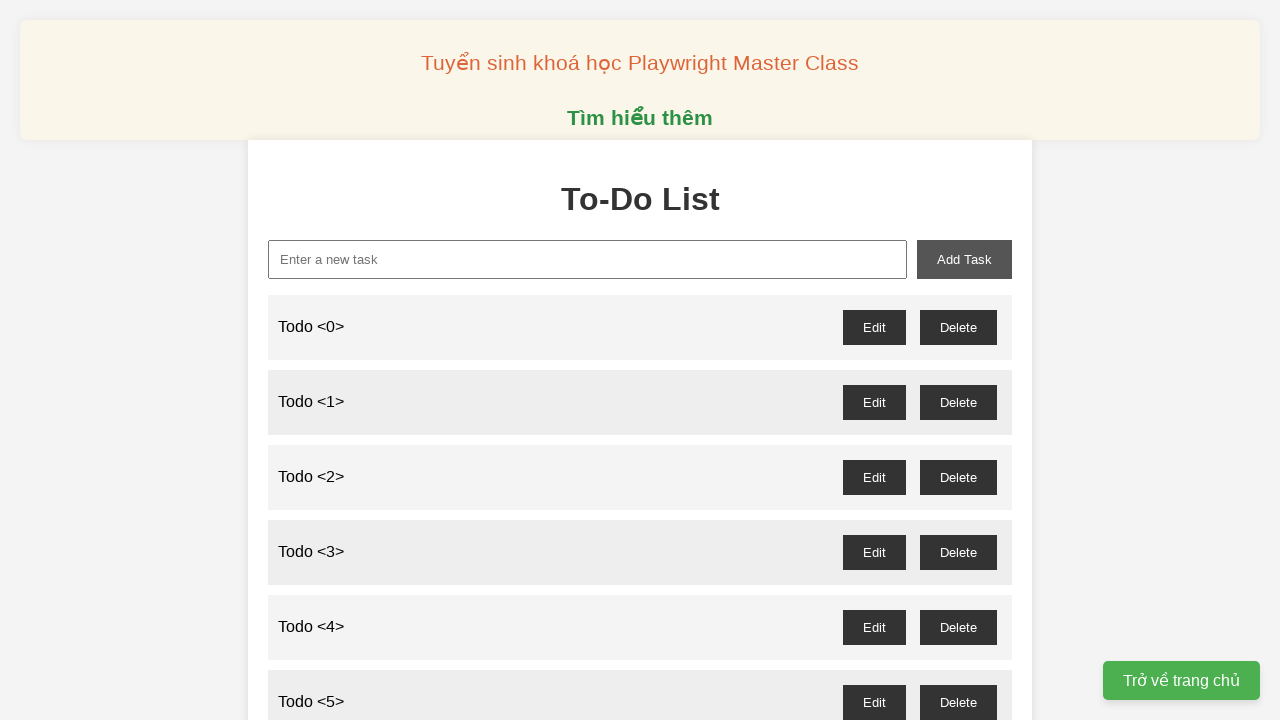

Filled new task input with 'Todo <83>' on xpath=//input[@id='new-task']
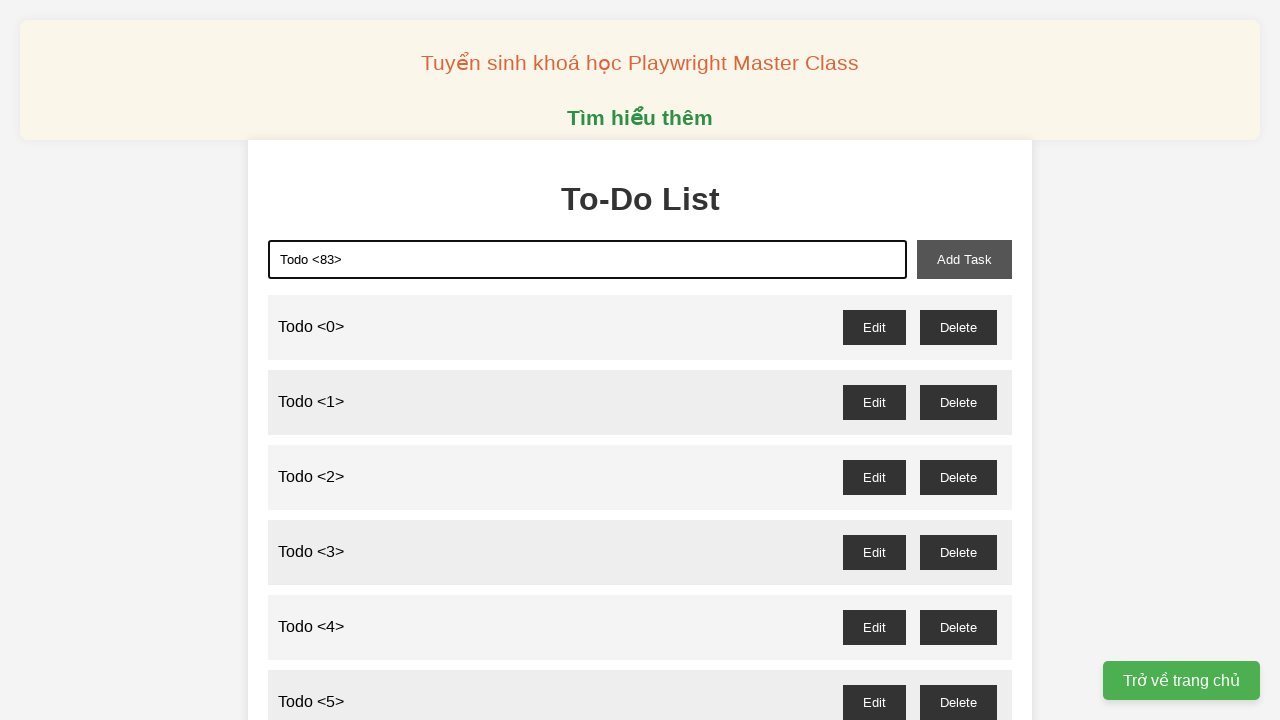

Clicked add task button to create Todo <83> at (964, 259) on xpath=//button[@id='add-task']
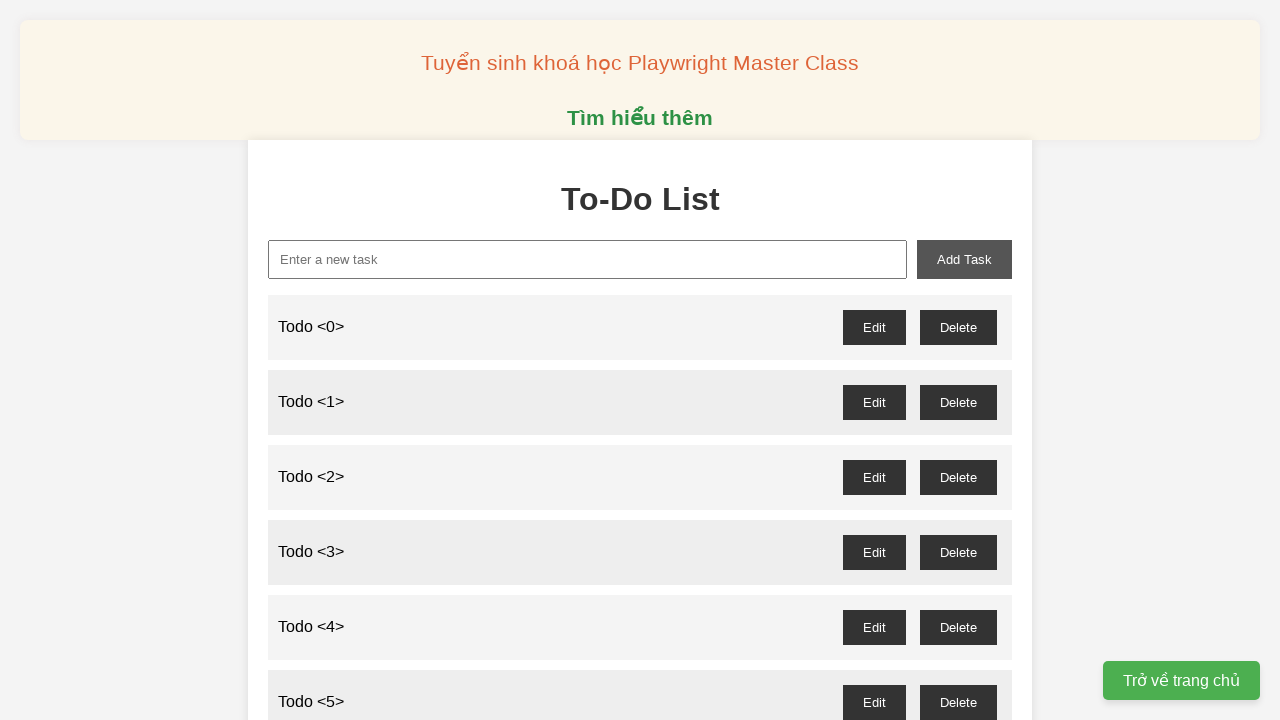

Filled new task input with 'Todo <84>' on xpath=//input[@id='new-task']
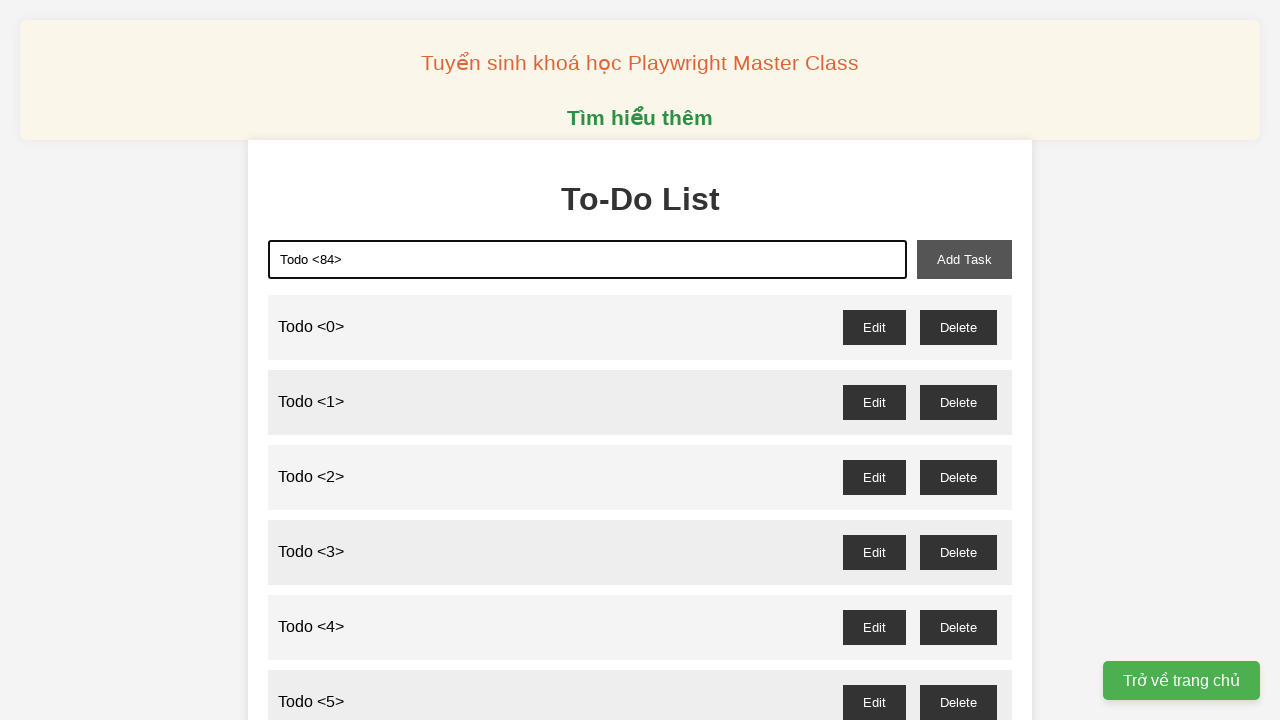

Clicked add task button to create Todo <84> at (964, 259) on xpath=//button[@id='add-task']
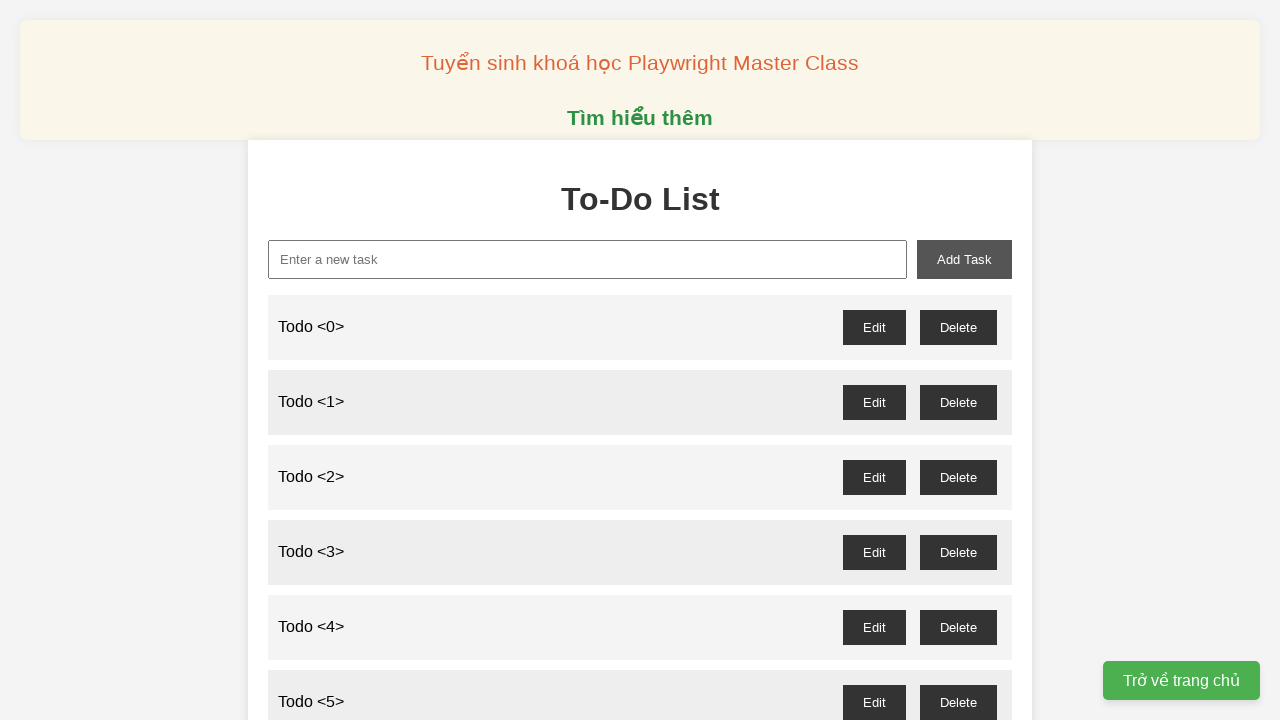

Filled new task input with 'Todo <85>' on xpath=//input[@id='new-task']
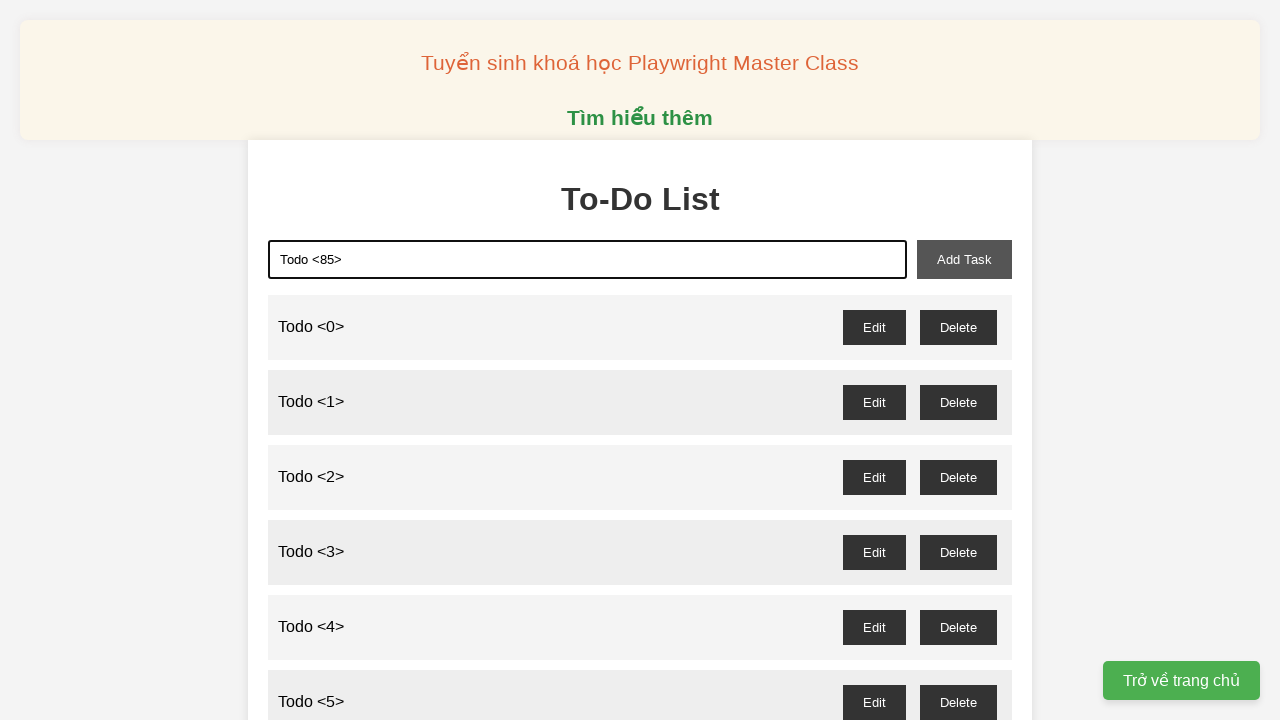

Clicked add task button to create Todo <85> at (964, 259) on xpath=//button[@id='add-task']
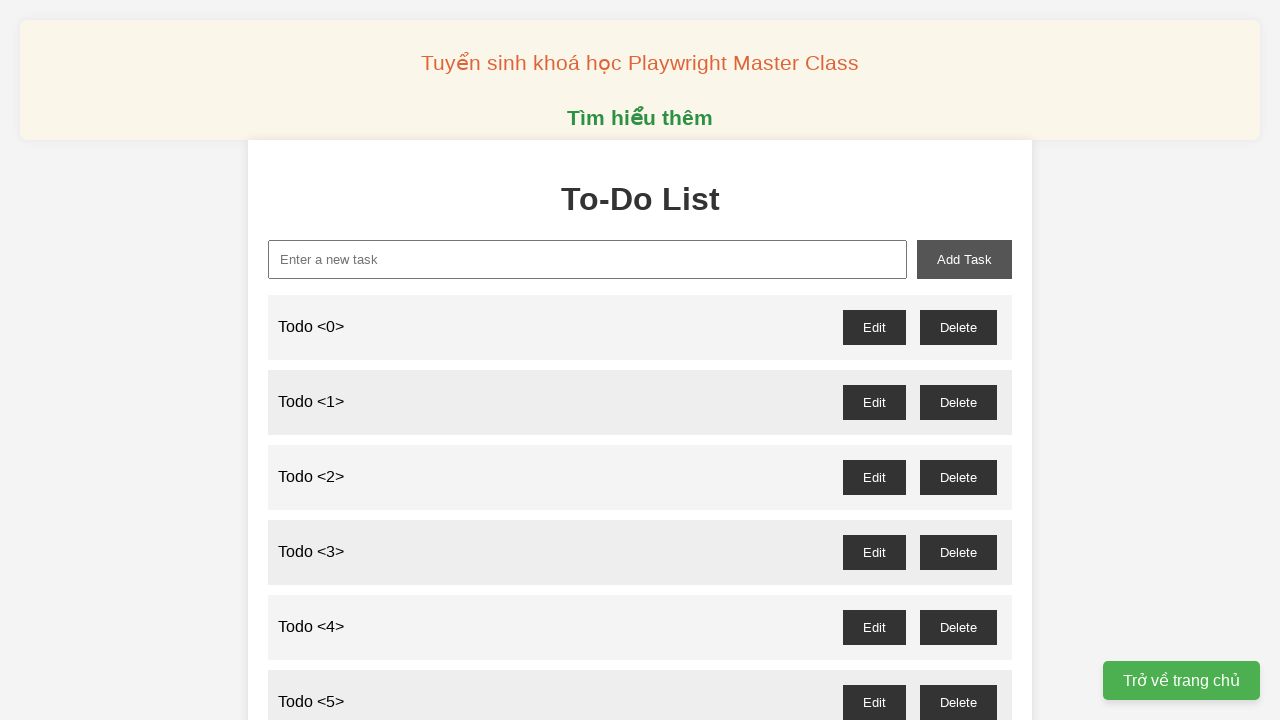

Filled new task input with 'Todo <86>' on xpath=//input[@id='new-task']
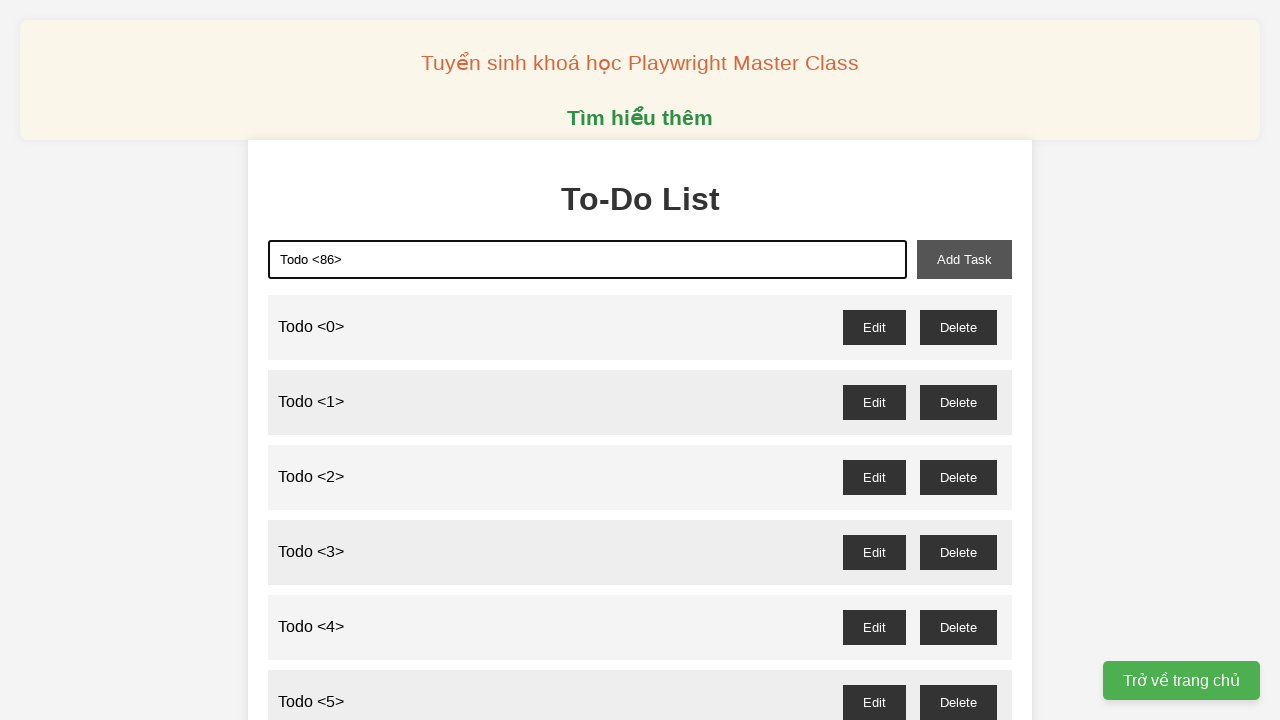

Clicked add task button to create Todo <86> at (964, 259) on xpath=//button[@id='add-task']
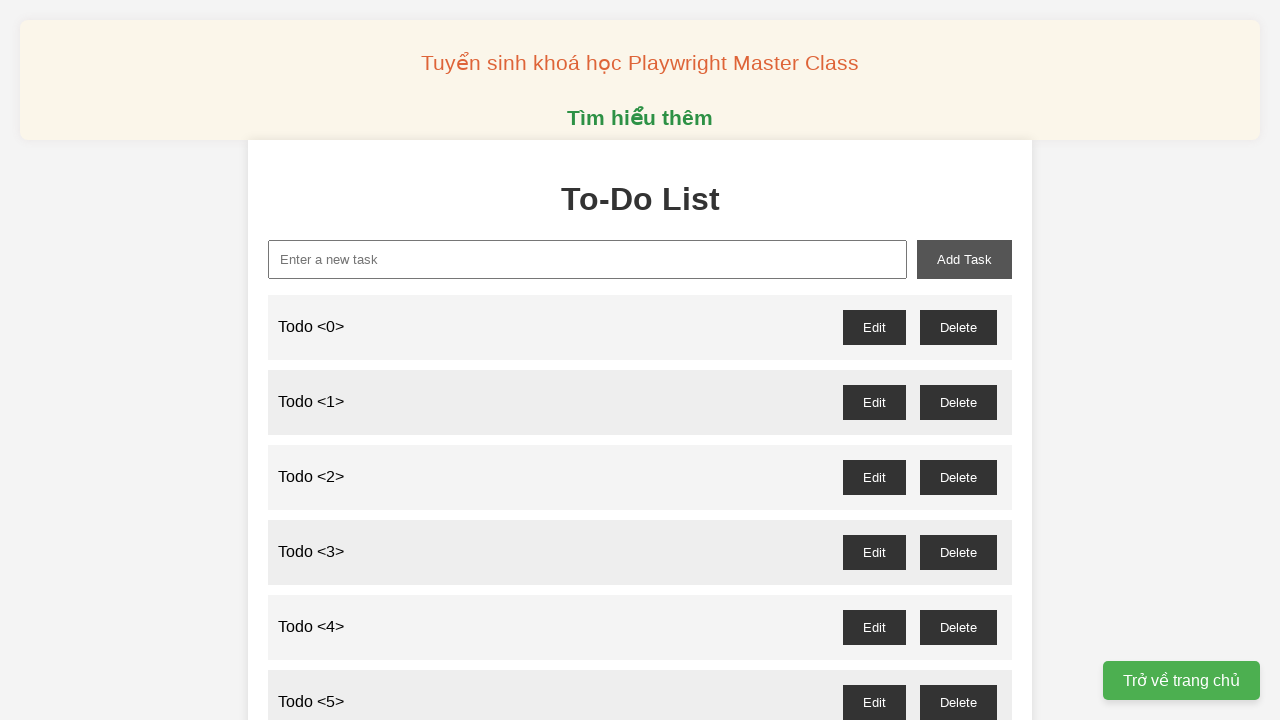

Filled new task input with 'Todo <87>' on xpath=//input[@id='new-task']
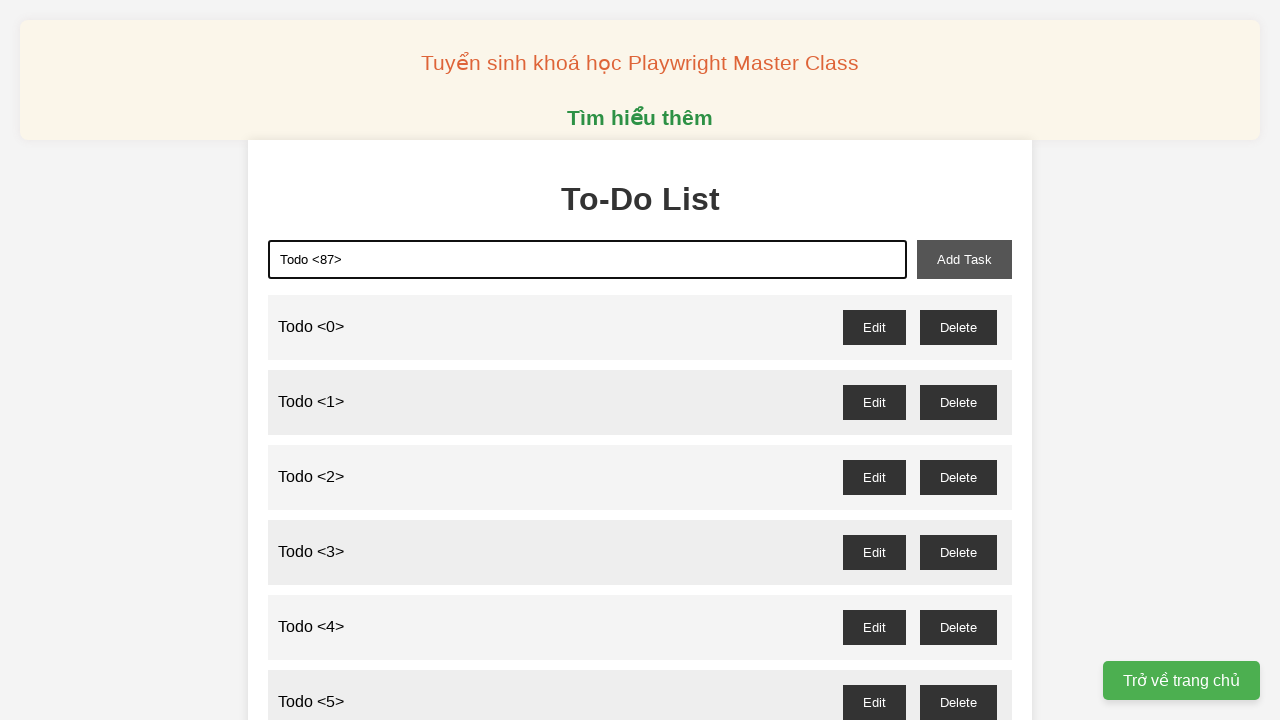

Clicked add task button to create Todo <87> at (964, 259) on xpath=//button[@id='add-task']
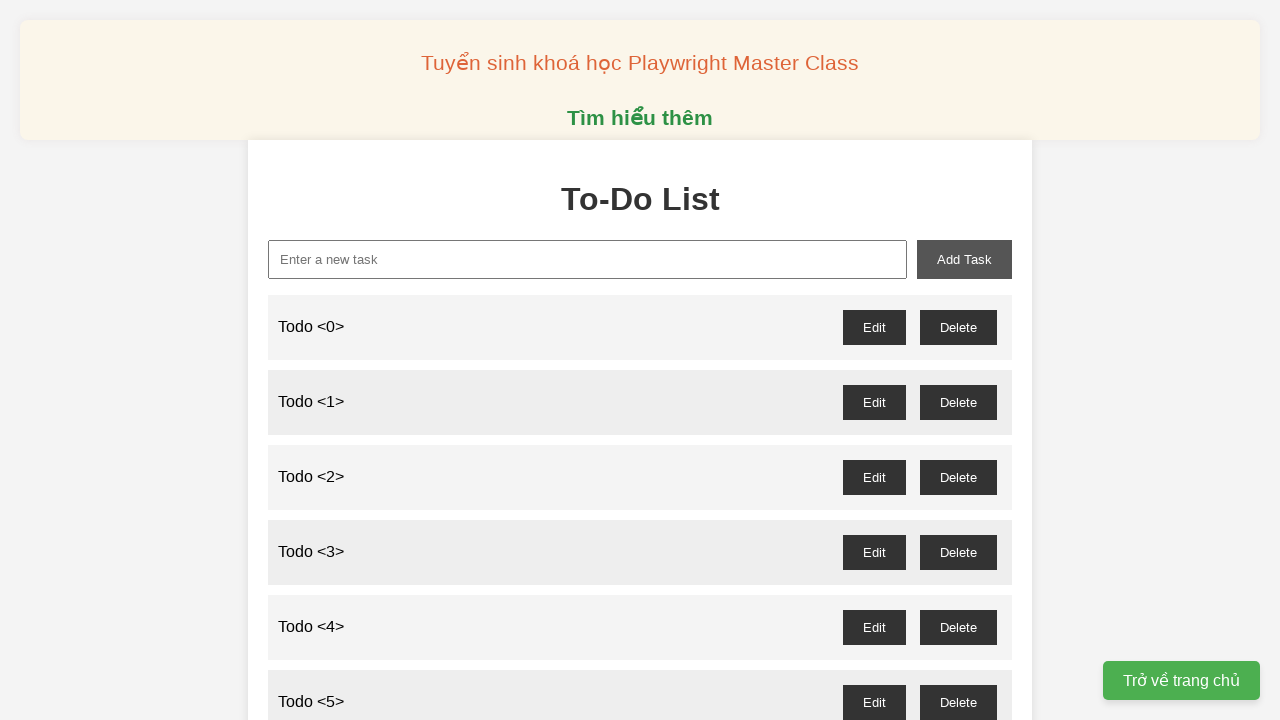

Filled new task input with 'Todo <88>' on xpath=//input[@id='new-task']
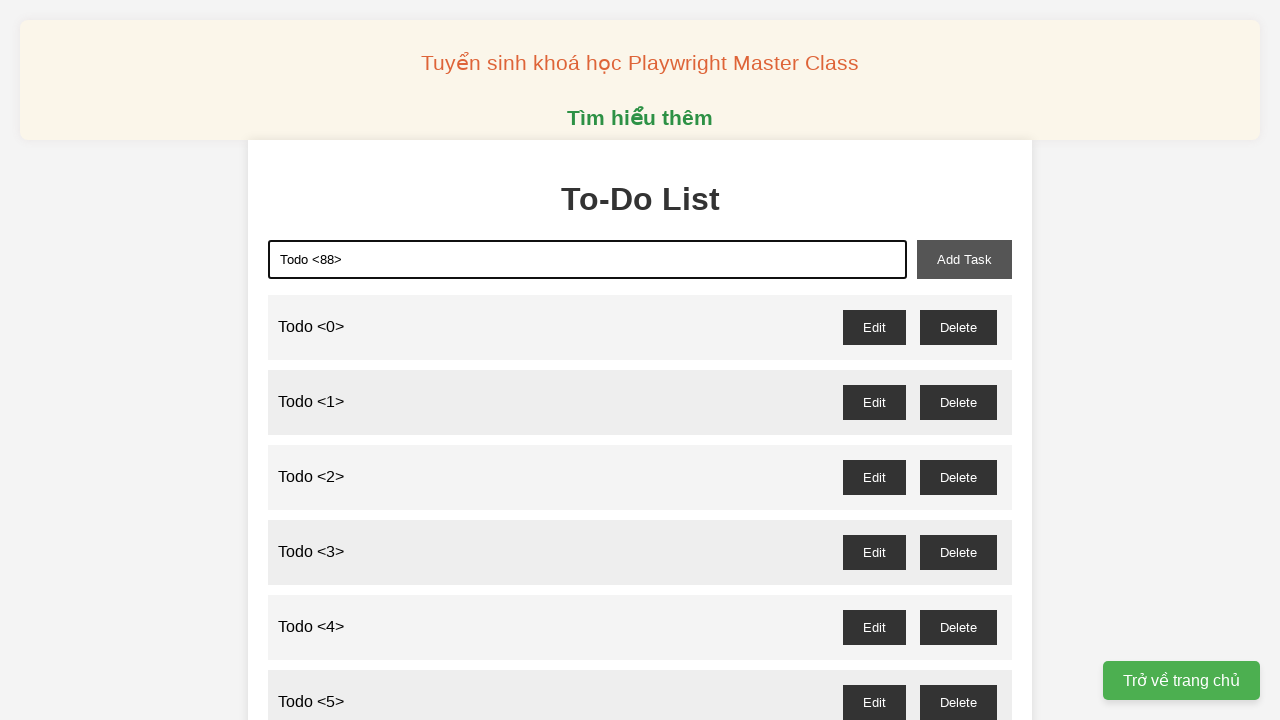

Clicked add task button to create Todo <88> at (964, 259) on xpath=//button[@id='add-task']
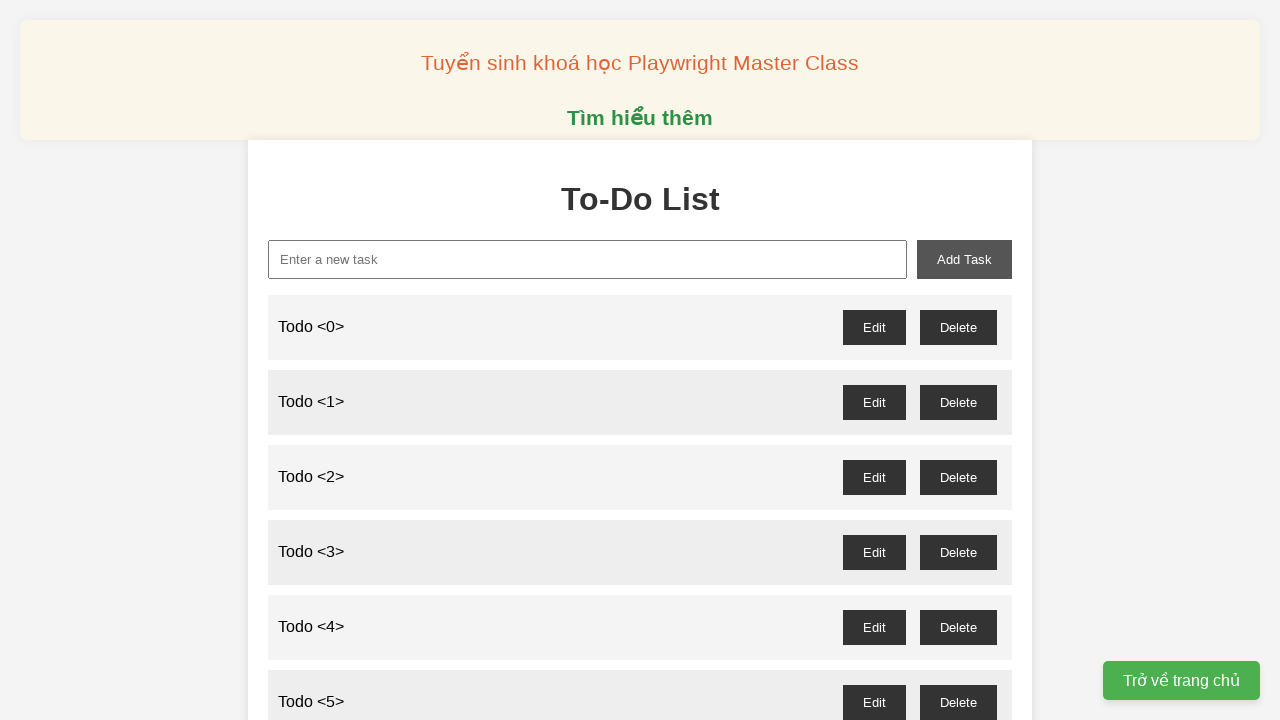

Filled new task input with 'Todo <89>' on xpath=//input[@id='new-task']
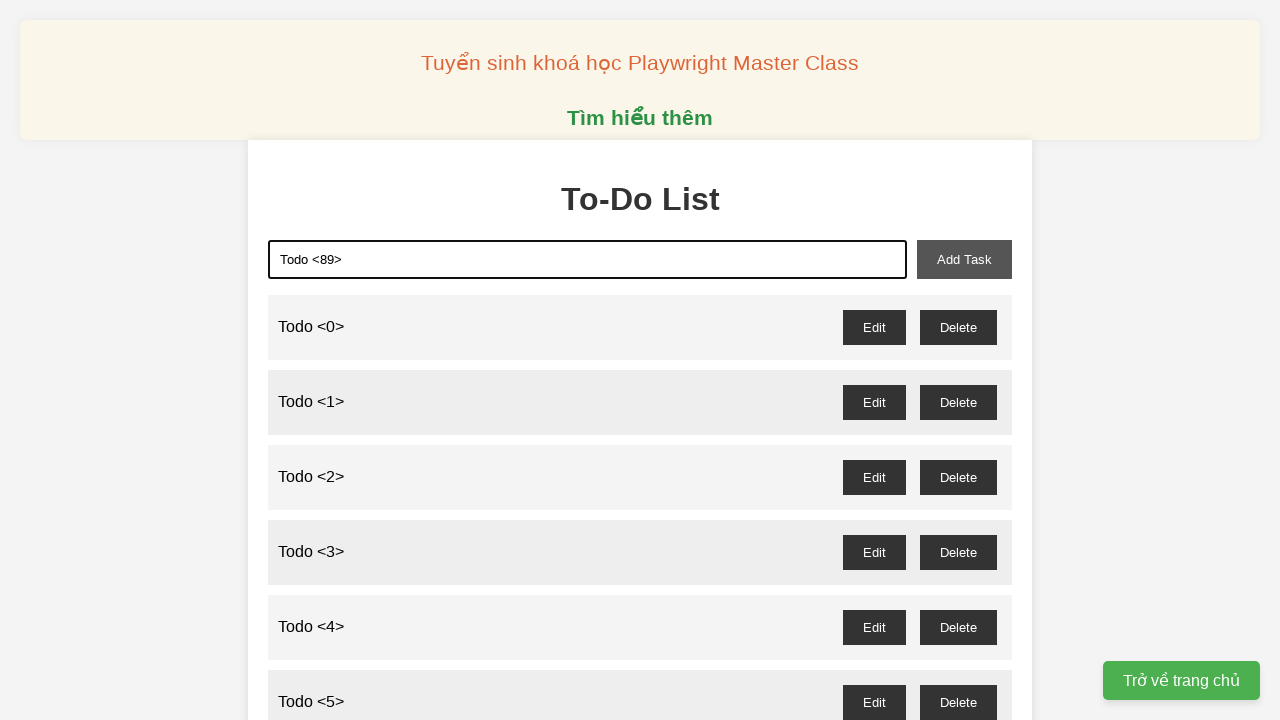

Clicked add task button to create Todo <89> at (964, 259) on xpath=//button[@id='add-task']
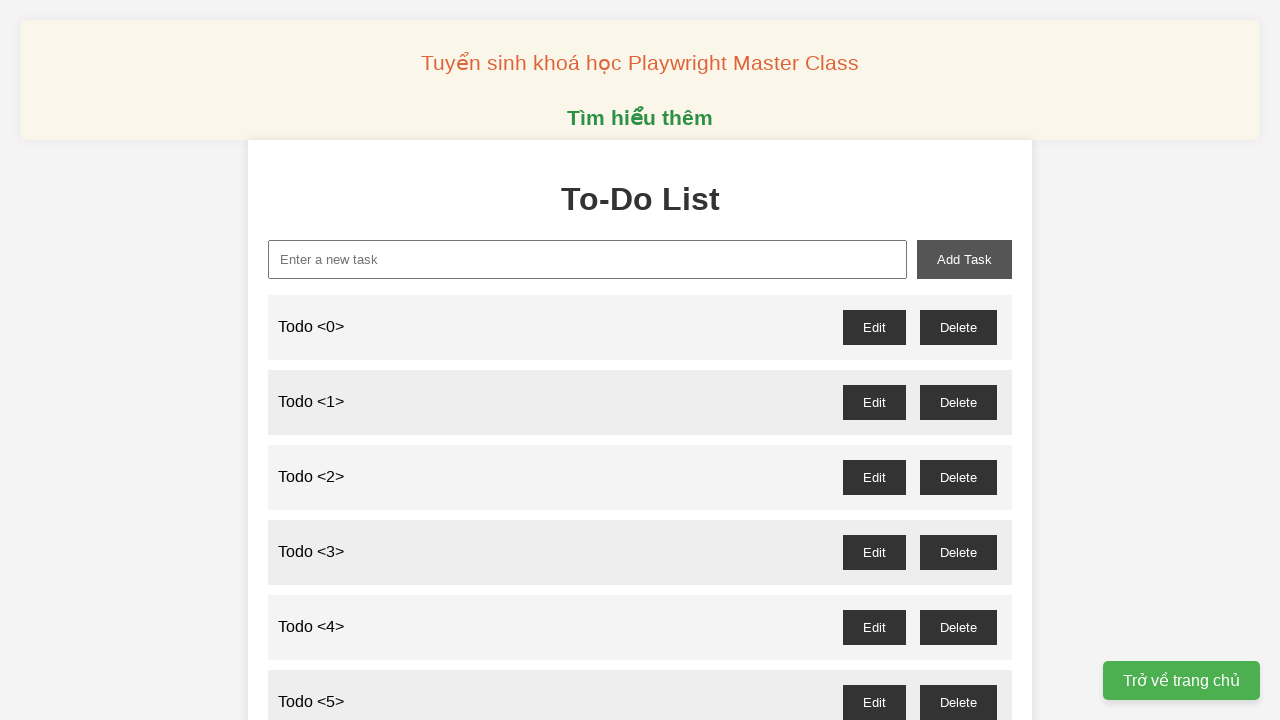

Filled new task input with 'Todo <90>' on xpath=//input[@id='new-task']
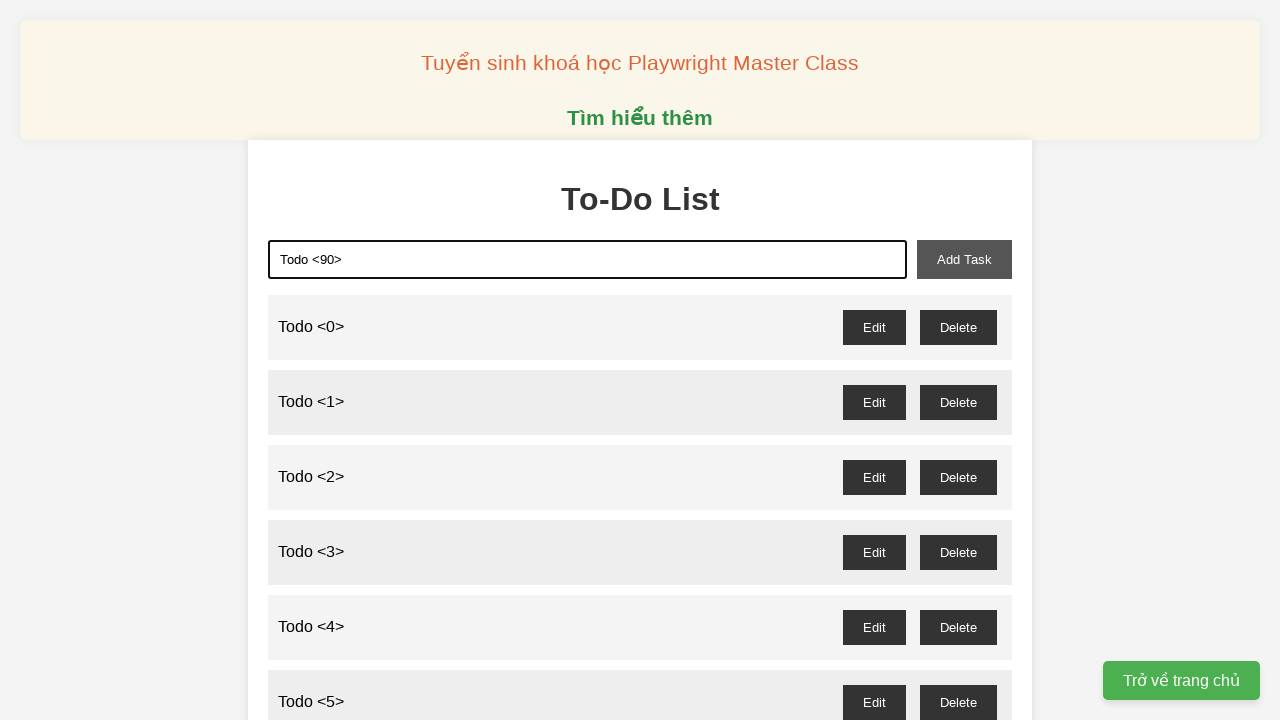

Clicked add task button to create Todo <90> at (964, 259) on xpath=//button[@id='add-task']
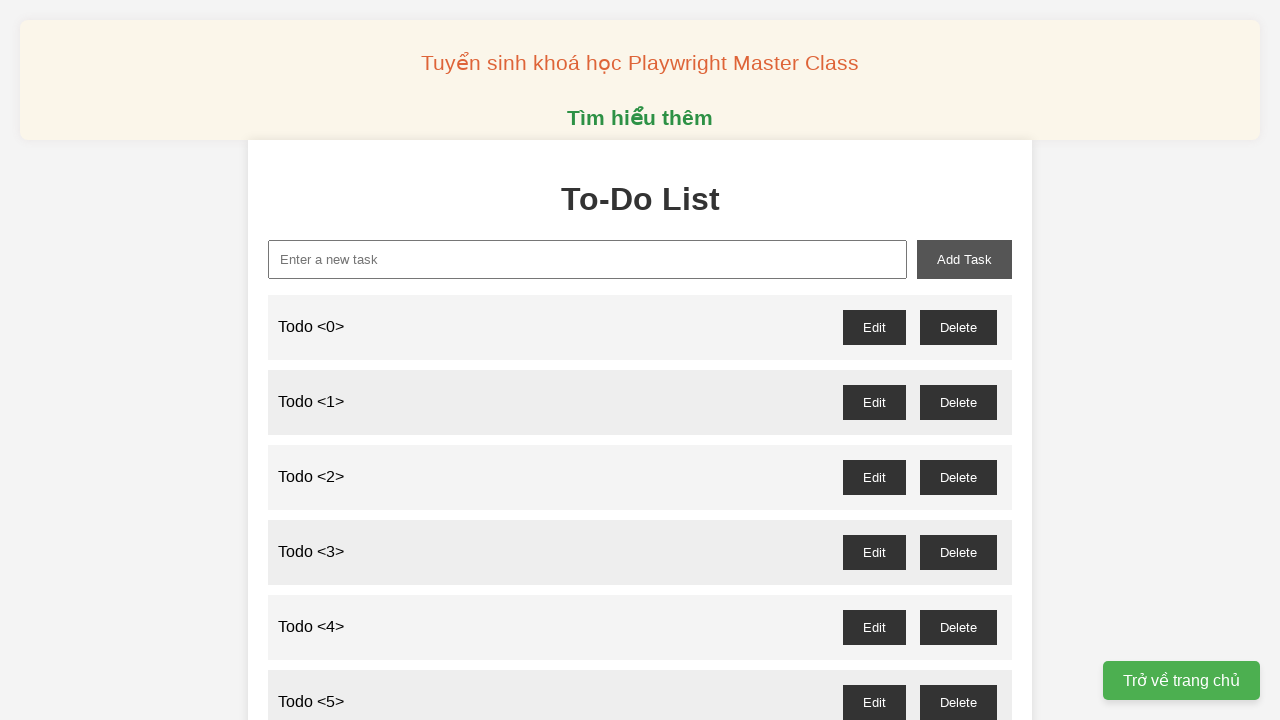

Filled new task input with 'Todo <91>' on xpath=//input[@id='new-task']
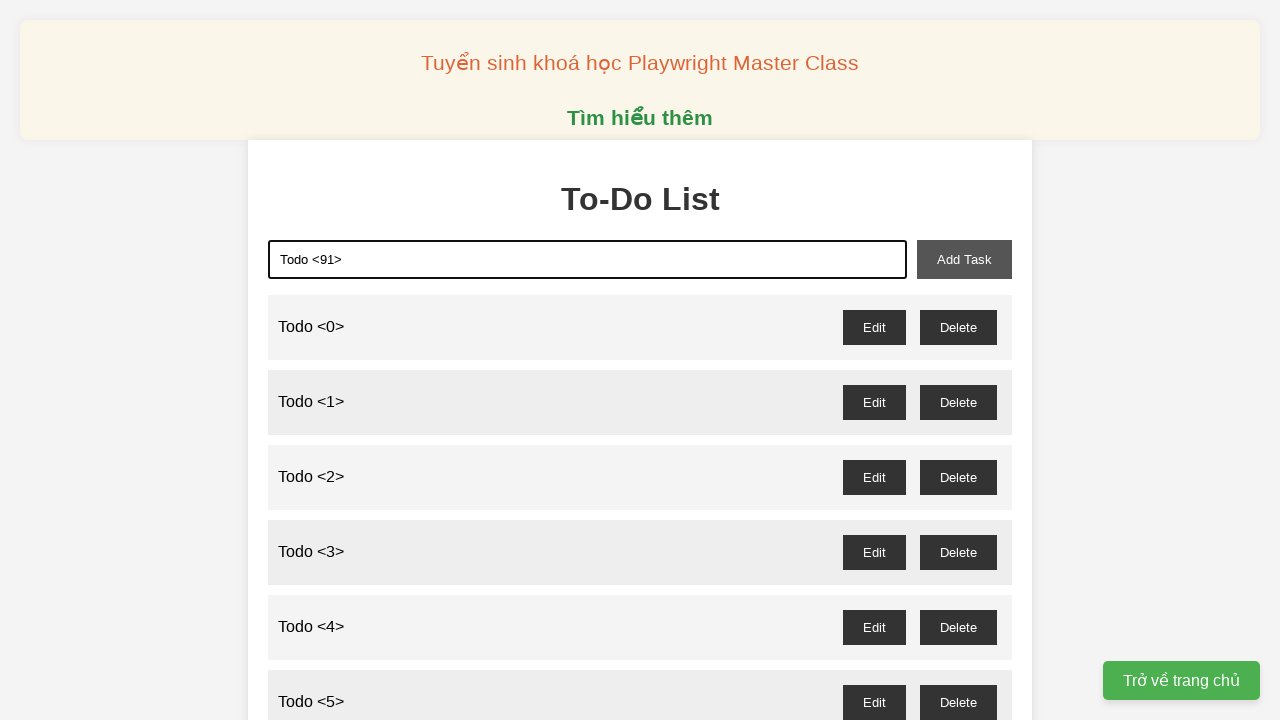

Clicked add task button to create Todo <91> at (964, 259) on xpath=//button[@id='add-task']
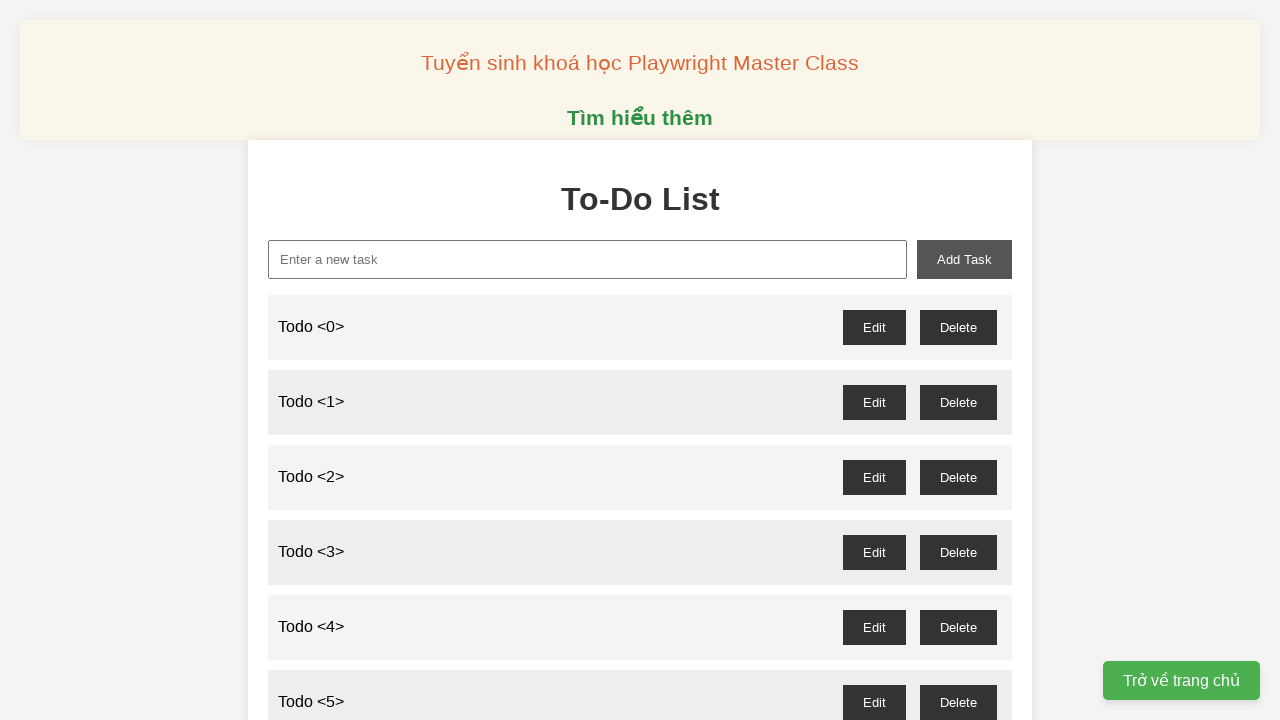

Filled new task input with 'Todo <92>' on xpath=//input[@id='new-task']
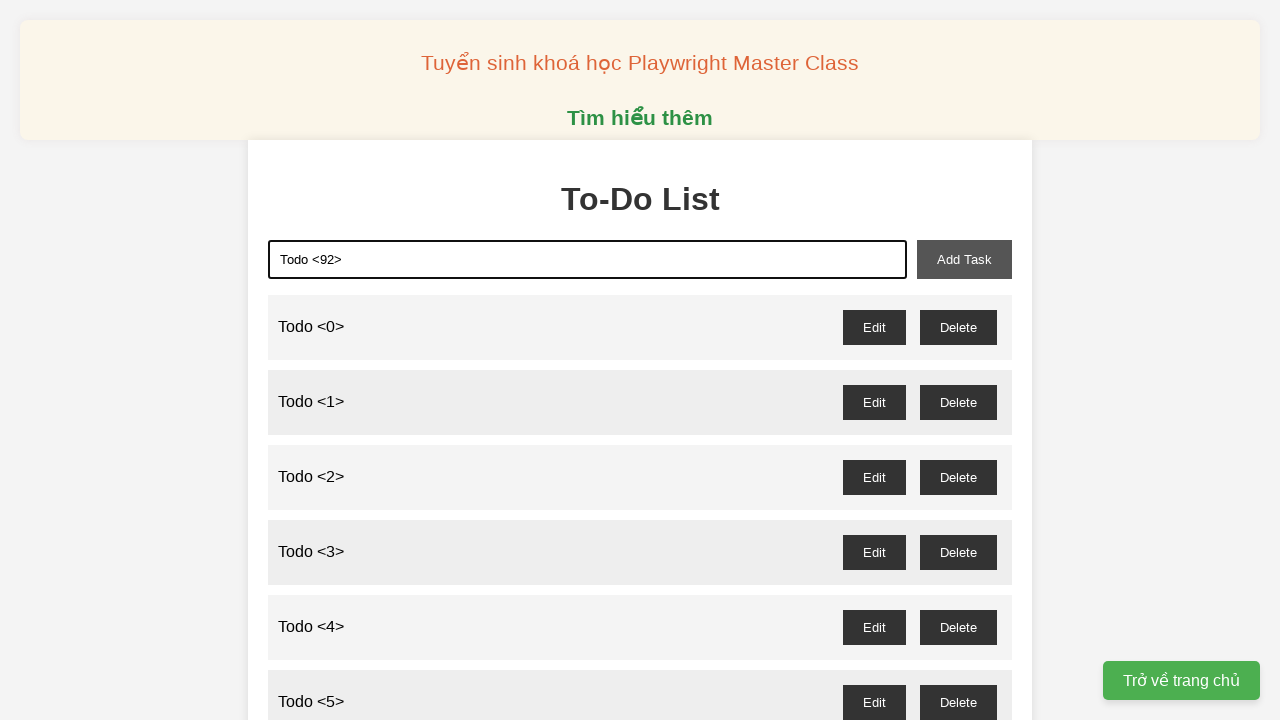

Clicked add task button to create Todo <92> at (964, 259) on xpath=//button[@id='add-task']
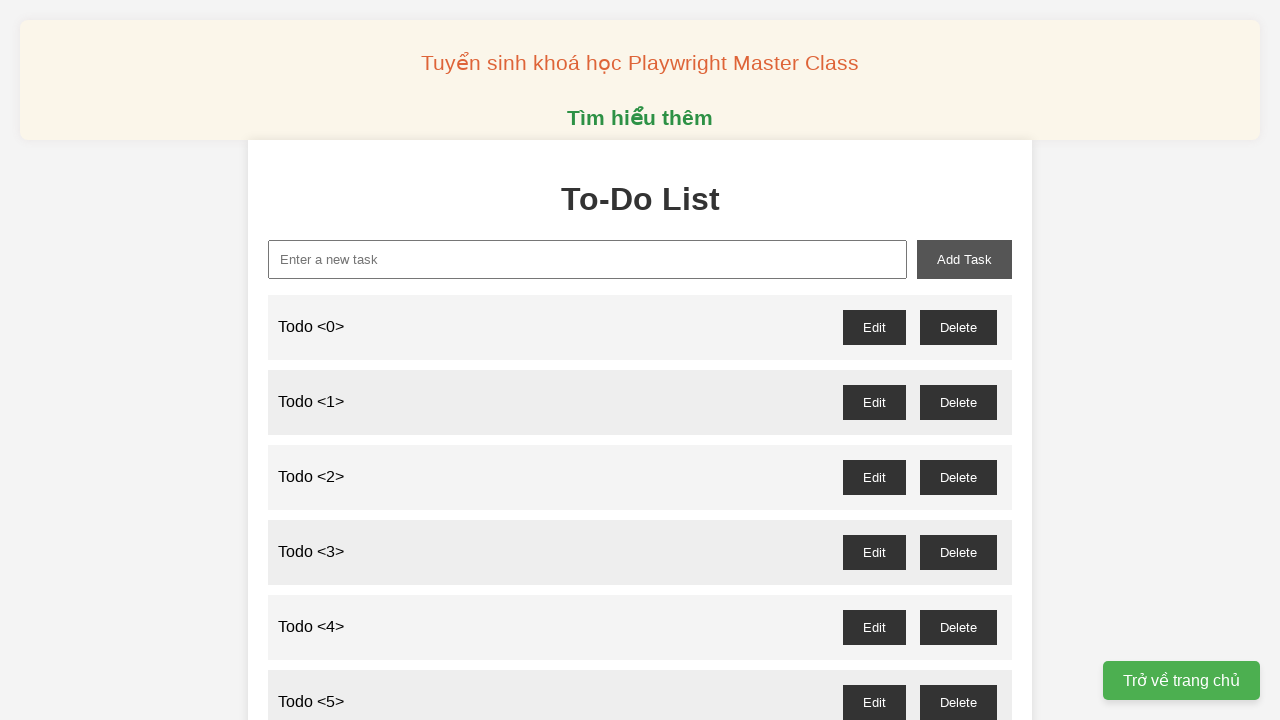

Filled new task input with 'Todo <93>' on xpath=//input[@id='new-task']
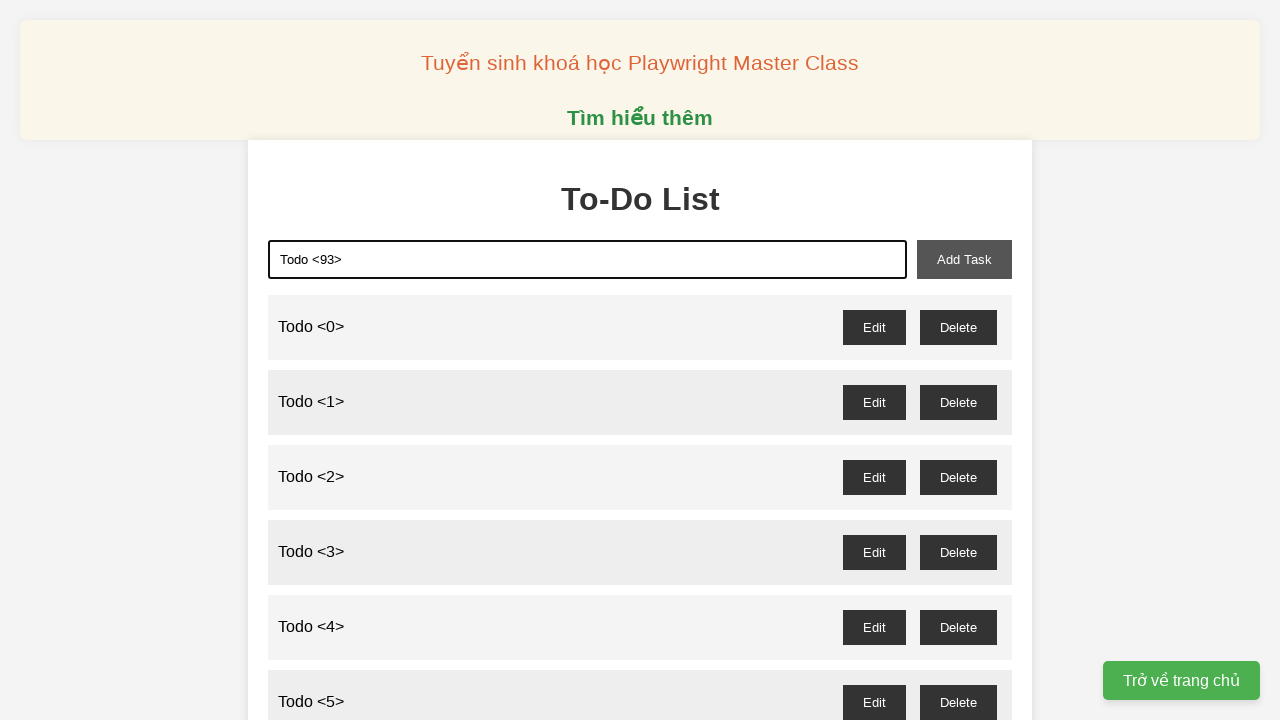

Clicked add task button to create Todo <93> at (964, 259) on xpath=//button[@id='add-task']
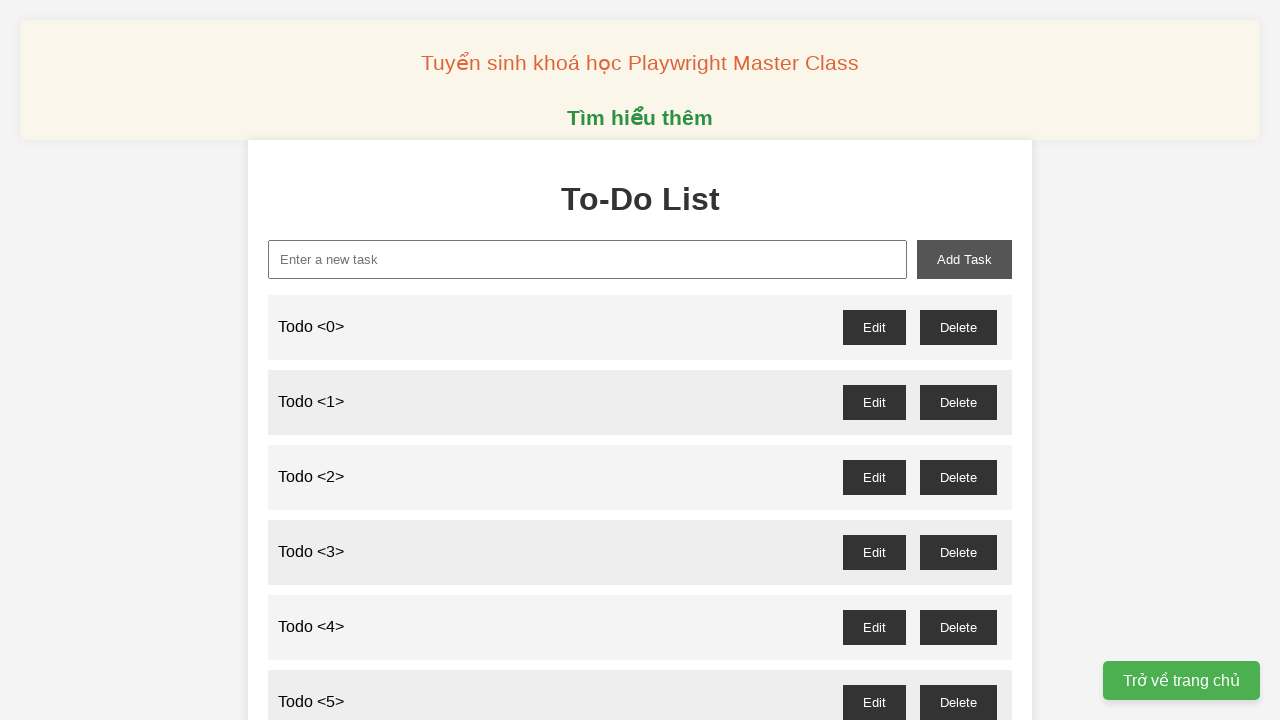

Filled new task input with 'Todo <94>' on xpath=//input[@id='new-task']
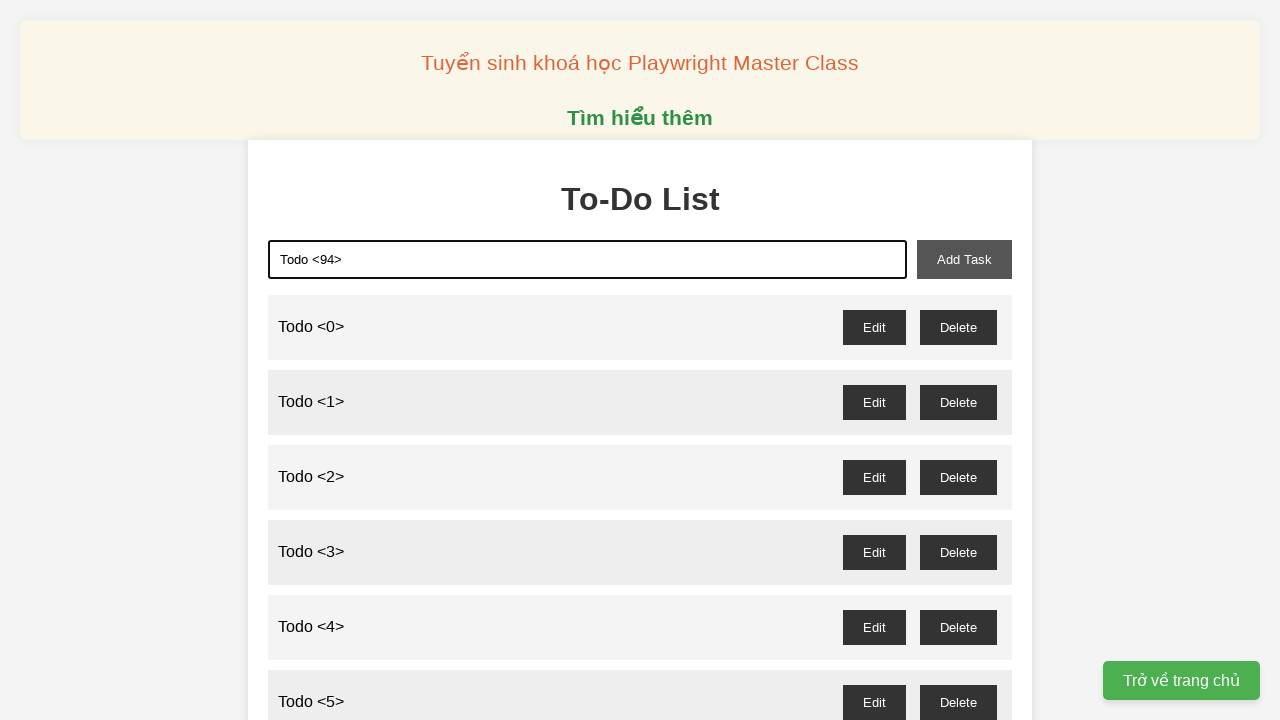

Clicked add task button to create Todo <94> at (964, 259) on xpath=//button[@id='add-task']
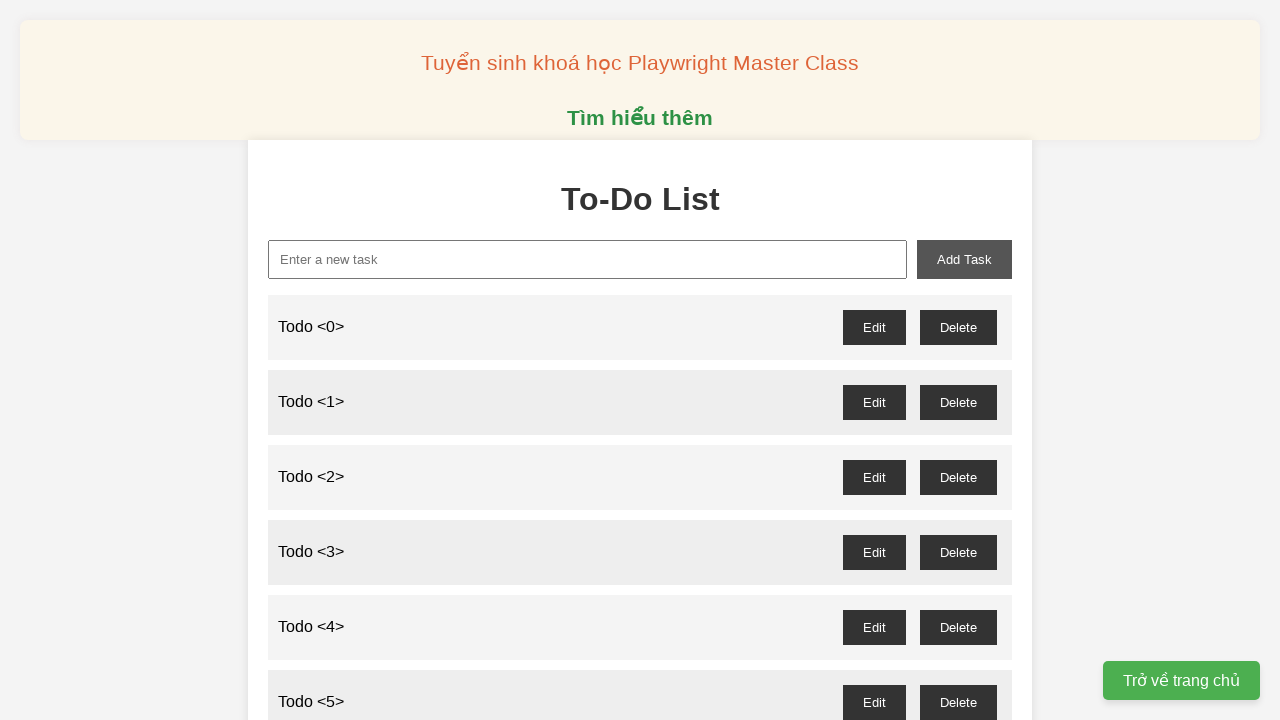

Filled new task input with 'Todo <95>' on xpath=//input[@id='new-task']
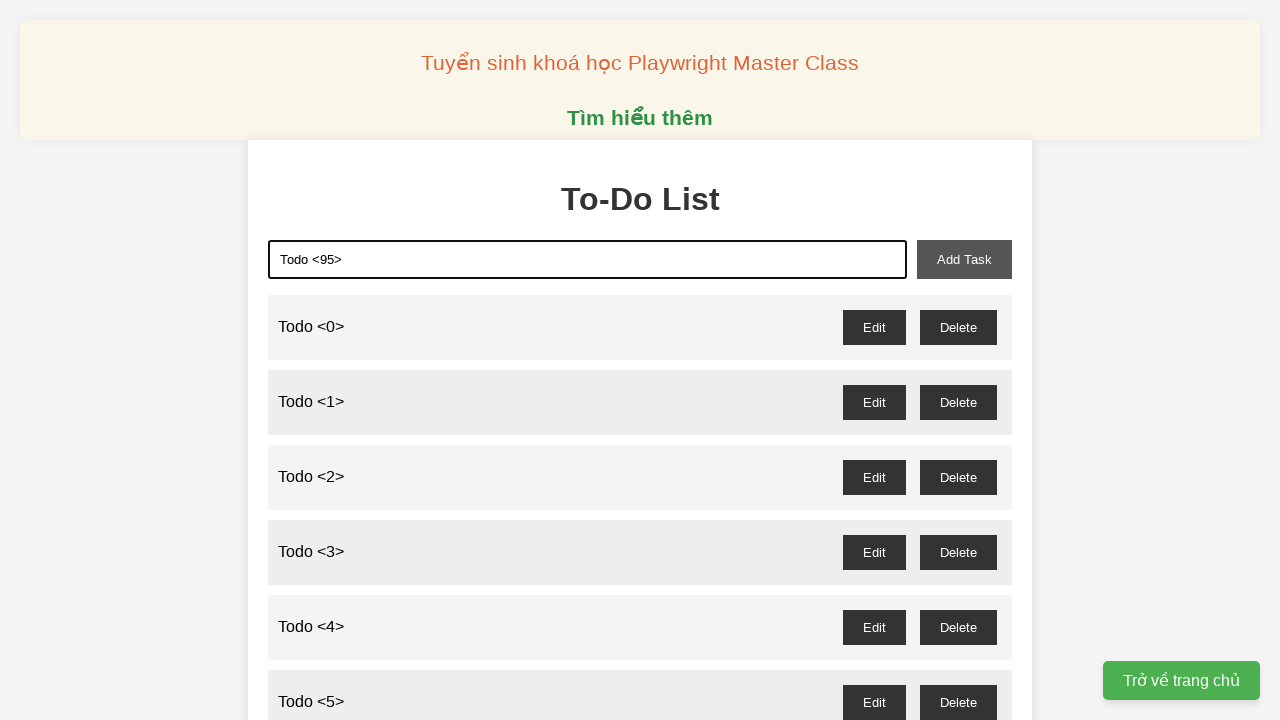

Clicked add task button to create Todo <95> at (964, 259) on xpath=//button[@id='add-task']
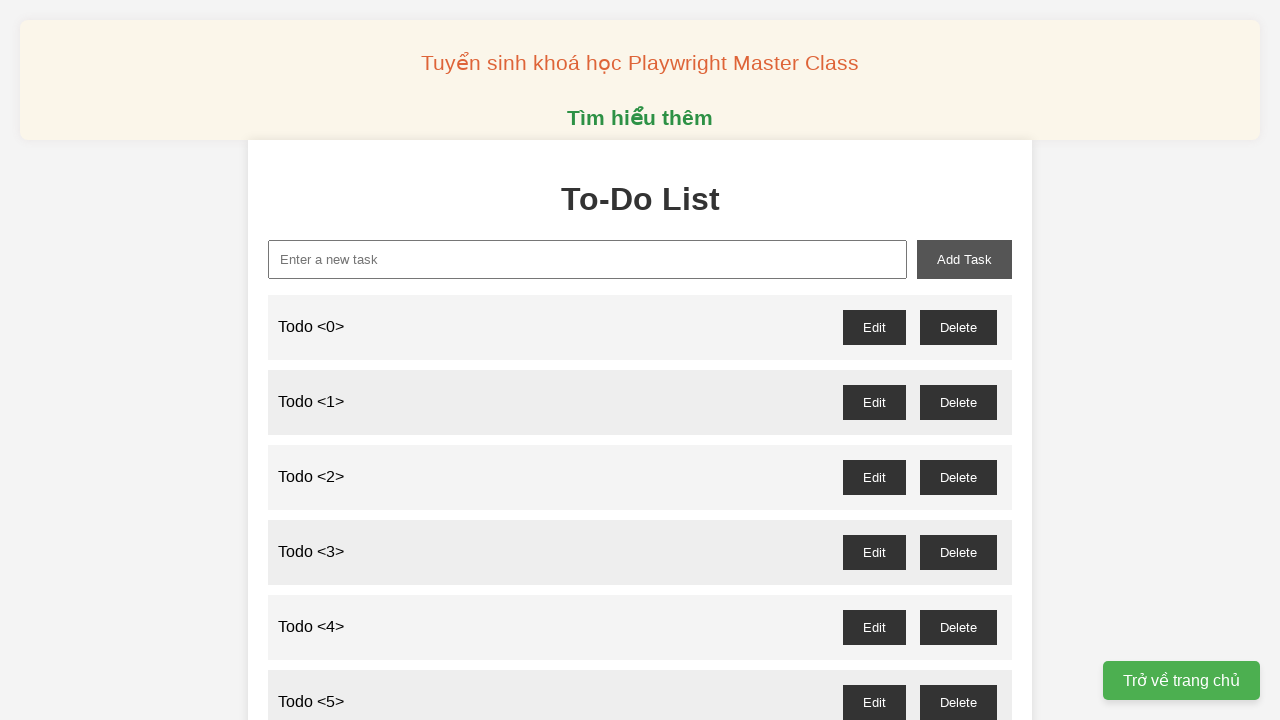

Filled new task input with 'Todo <96>' on xpath=//input[@id='new-task']
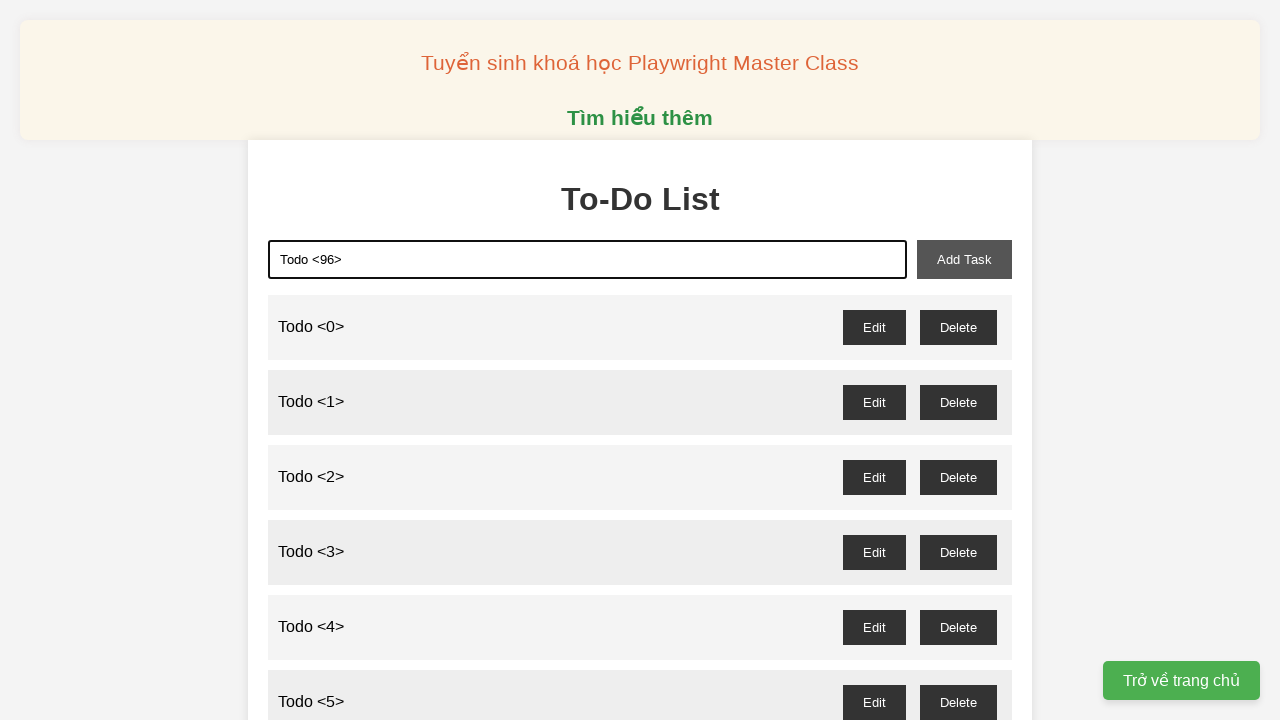

Clicked add task button to create Todo <96> at (964, 259) on xpath=//button[@id='add-task']
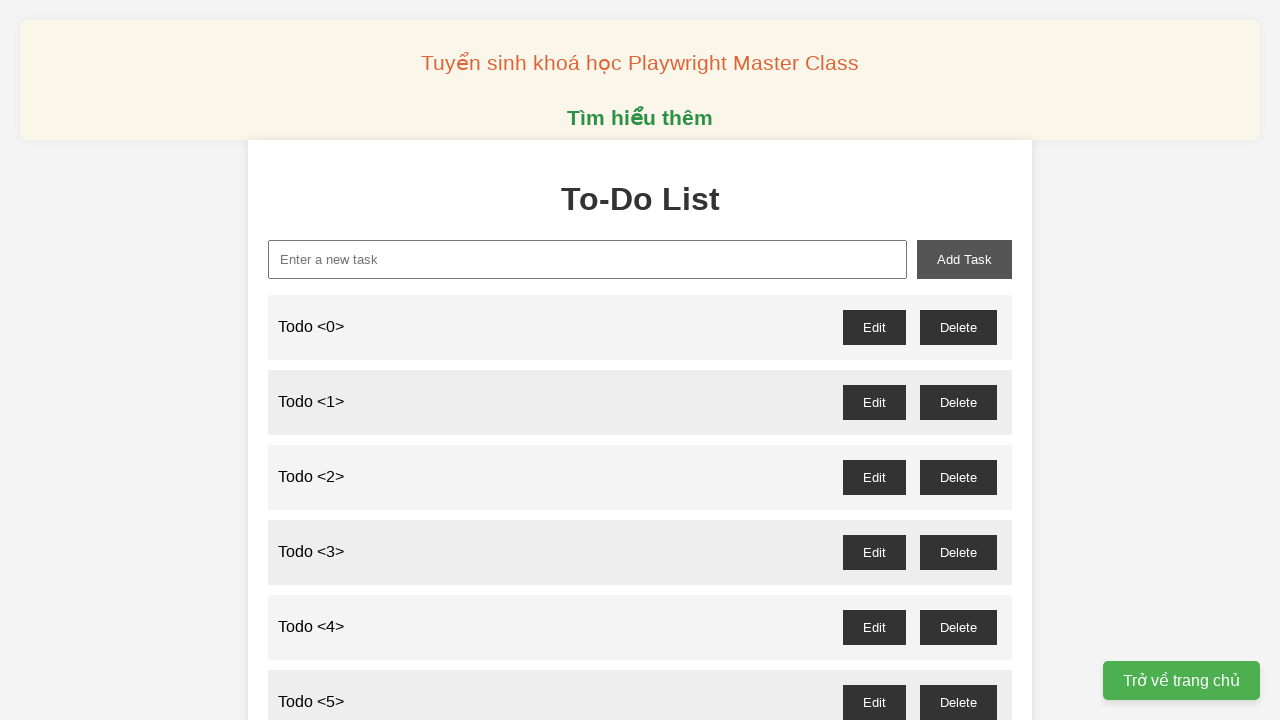

Filled new task input with 'Todo <97>' on xpath=//input[@id='new-task']
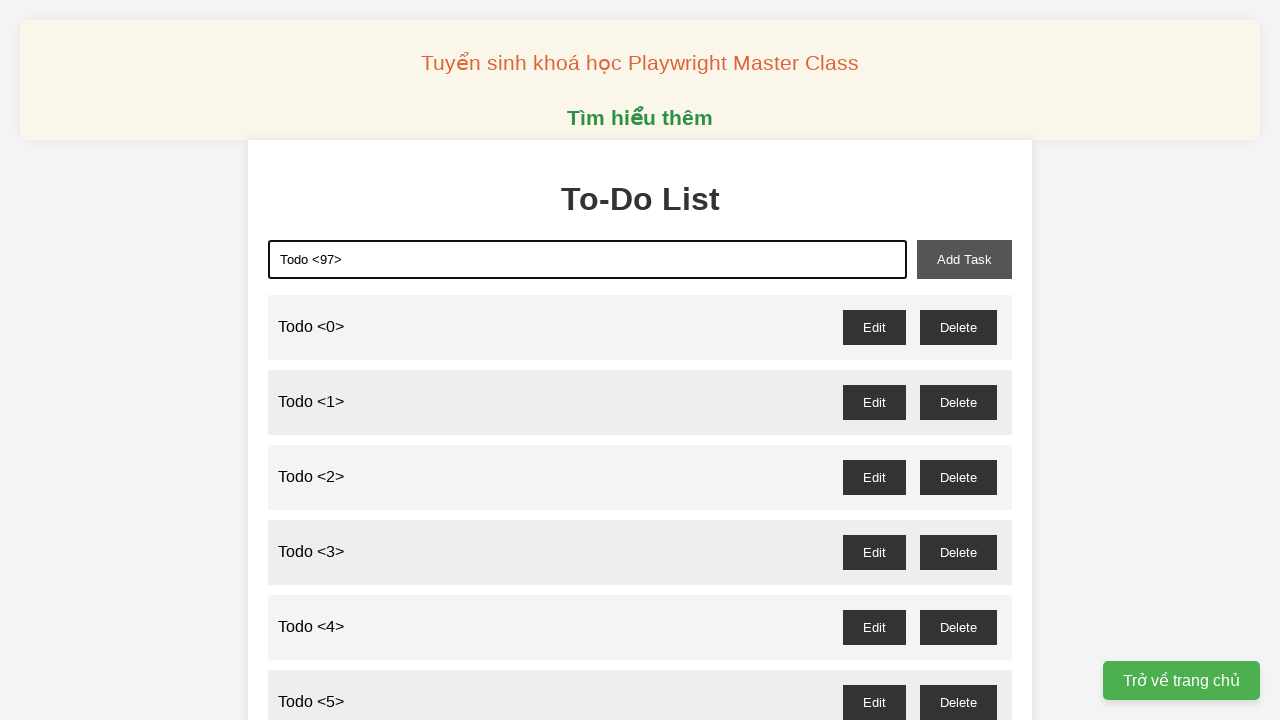

Clicked add task button to create Todo <97> at (964, 259) on xpath=//button[@id='add-task']
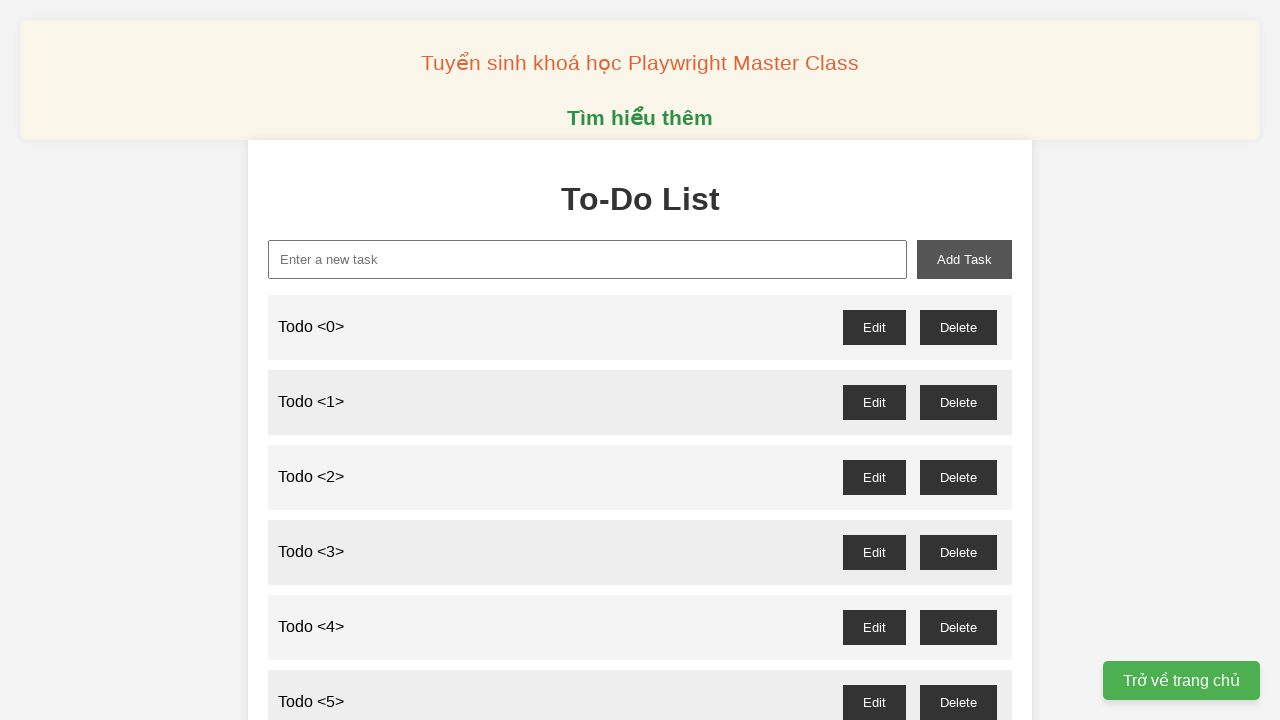

Filled new task input with 'Todo <98>' on xpath=//input[@id='new-task']
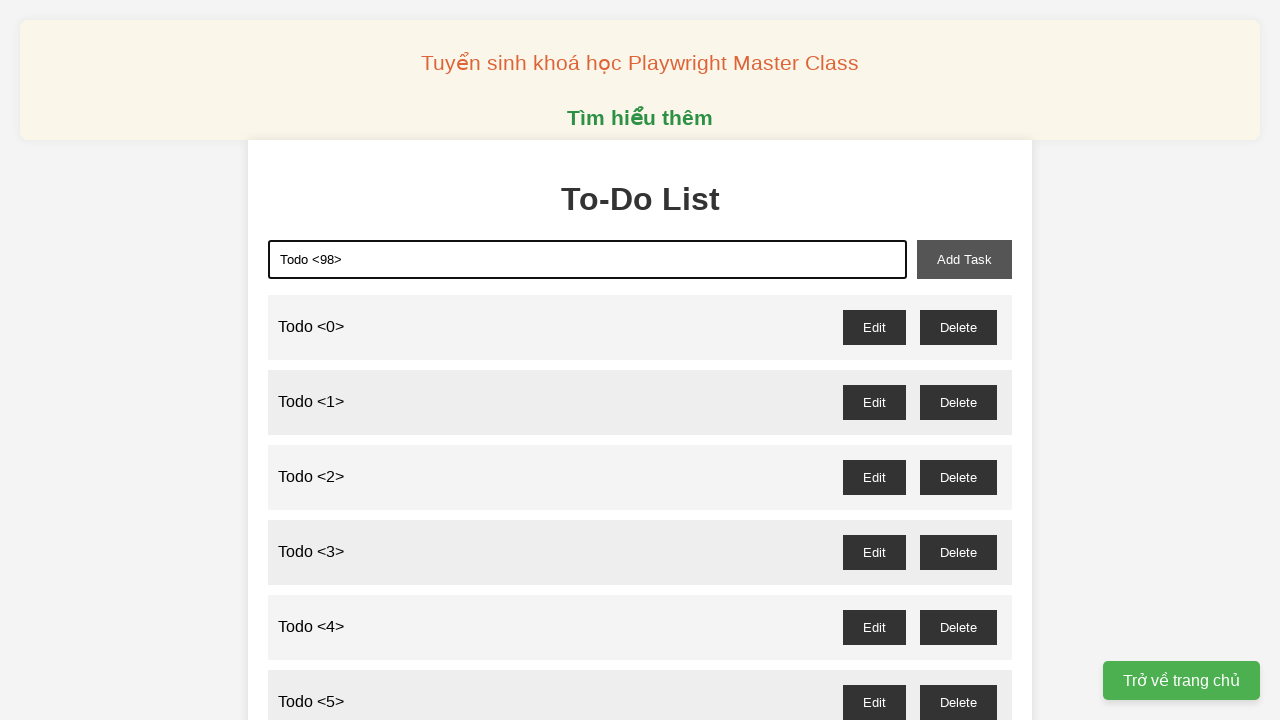

Clicked add task button to create Todo <98> at (964, 259) on xpath=//button[@id='add-task']
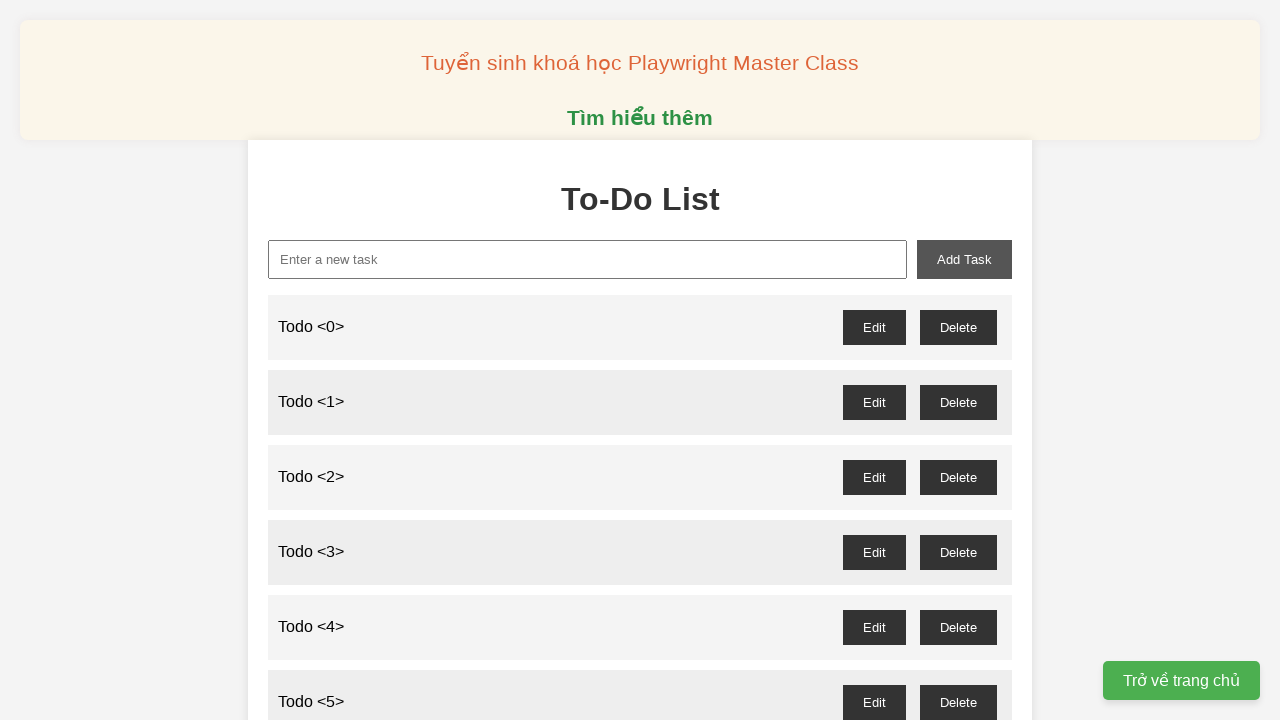

Filled new task input with 'Todo <99>' on xpath=//input[@id='new-task']
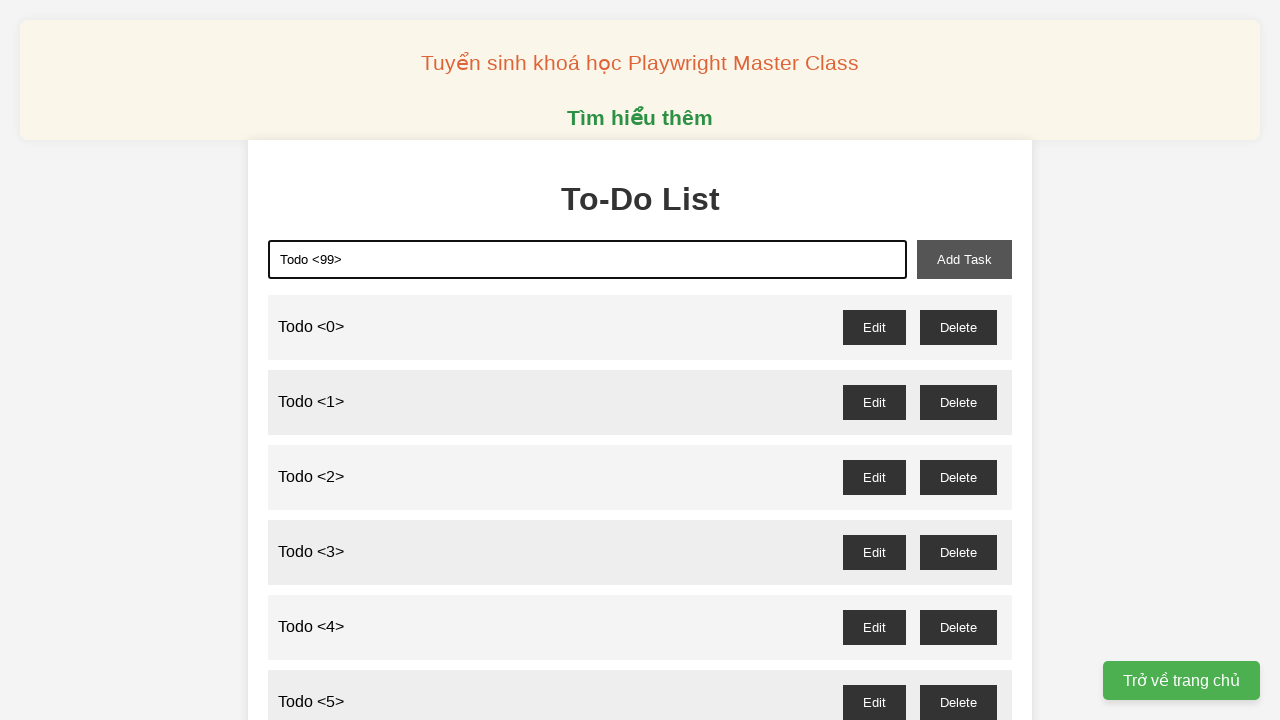

Clicked add task button to create Todo <99> at (964, 259) on xpath=//button[@id='add-task']
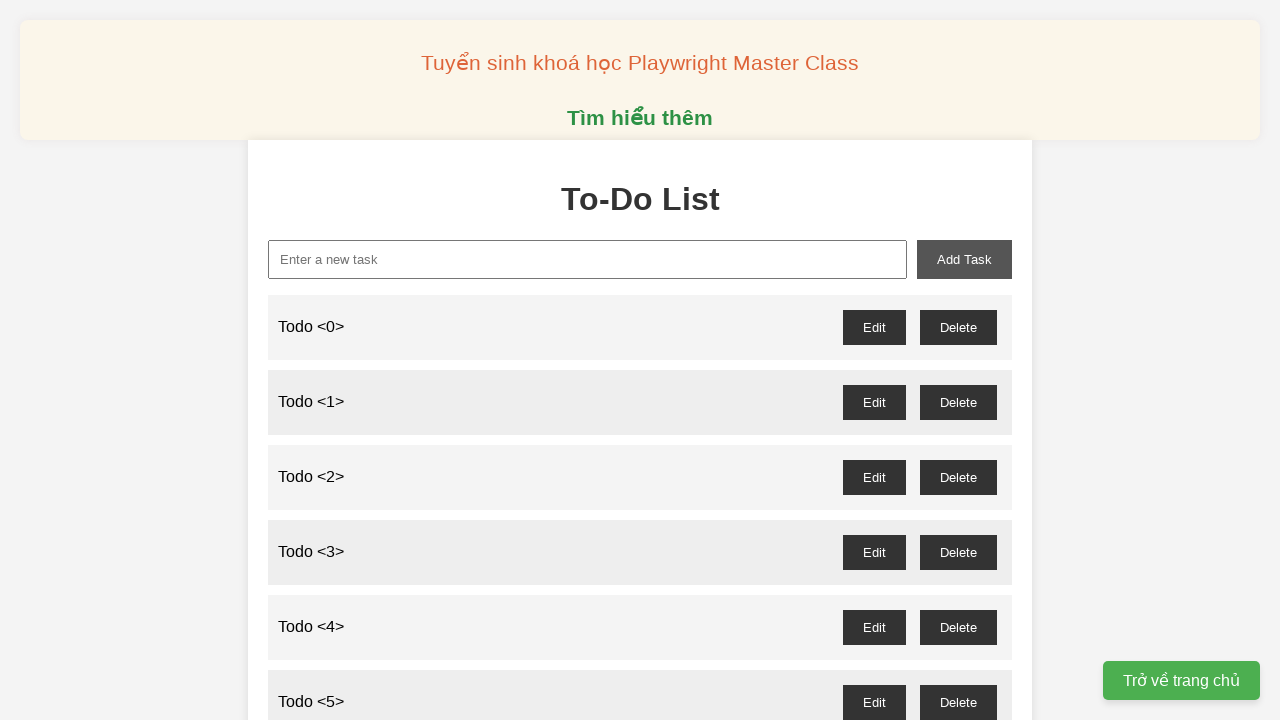

Filled new task input with 'Todo <100>' on xpath=//input[@id='new-task']
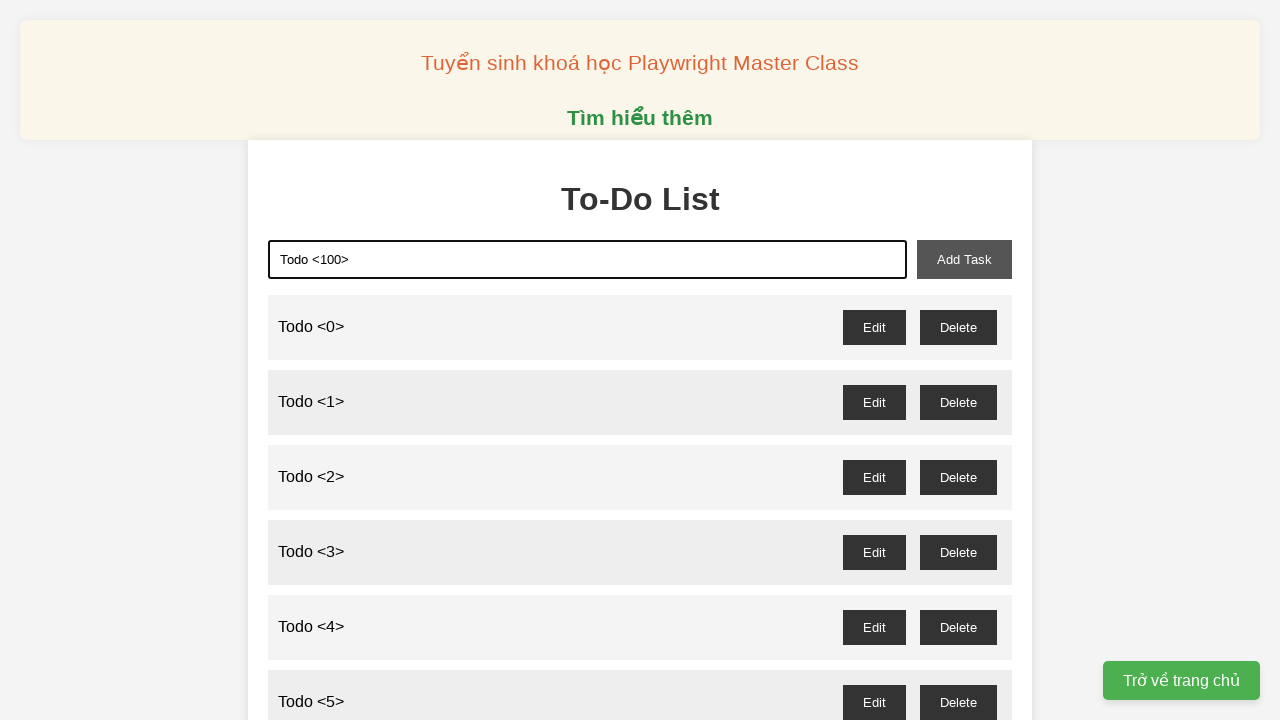

Clicked add task button to create Todo <100> at (964, 259) on xpath=//button[@id='add-task']
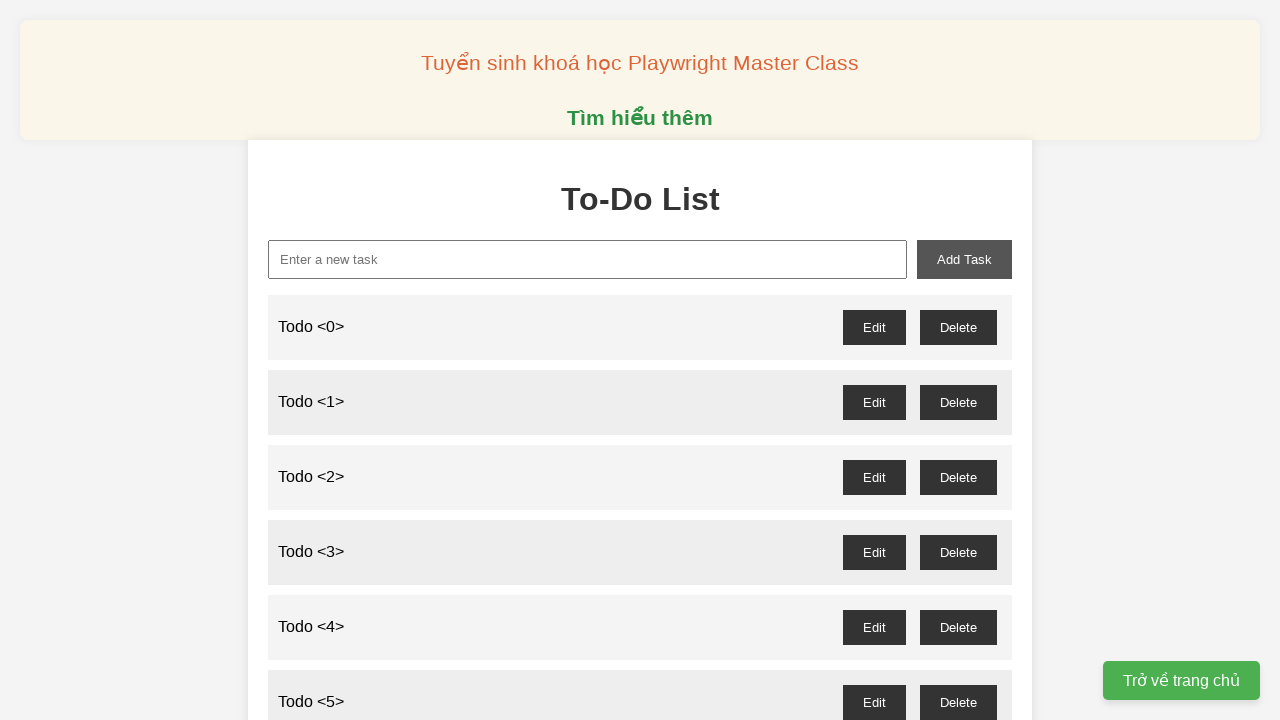

Clicked delete button for todo item 1 and confirmed deletion at (958, 402) on //button[@id='todo-1--delete']
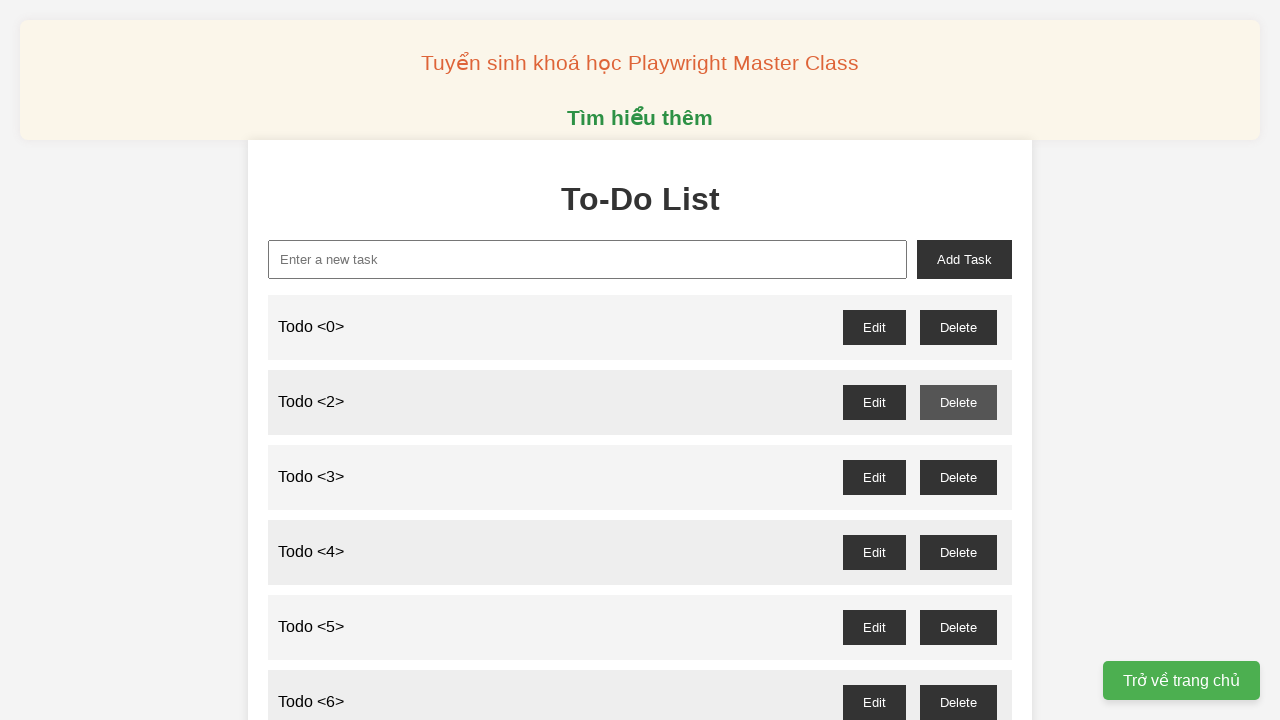

Clicked delete button for todo item 3 and confirmed deletion at (958, 477) on //button[@id='todo-3--delete']
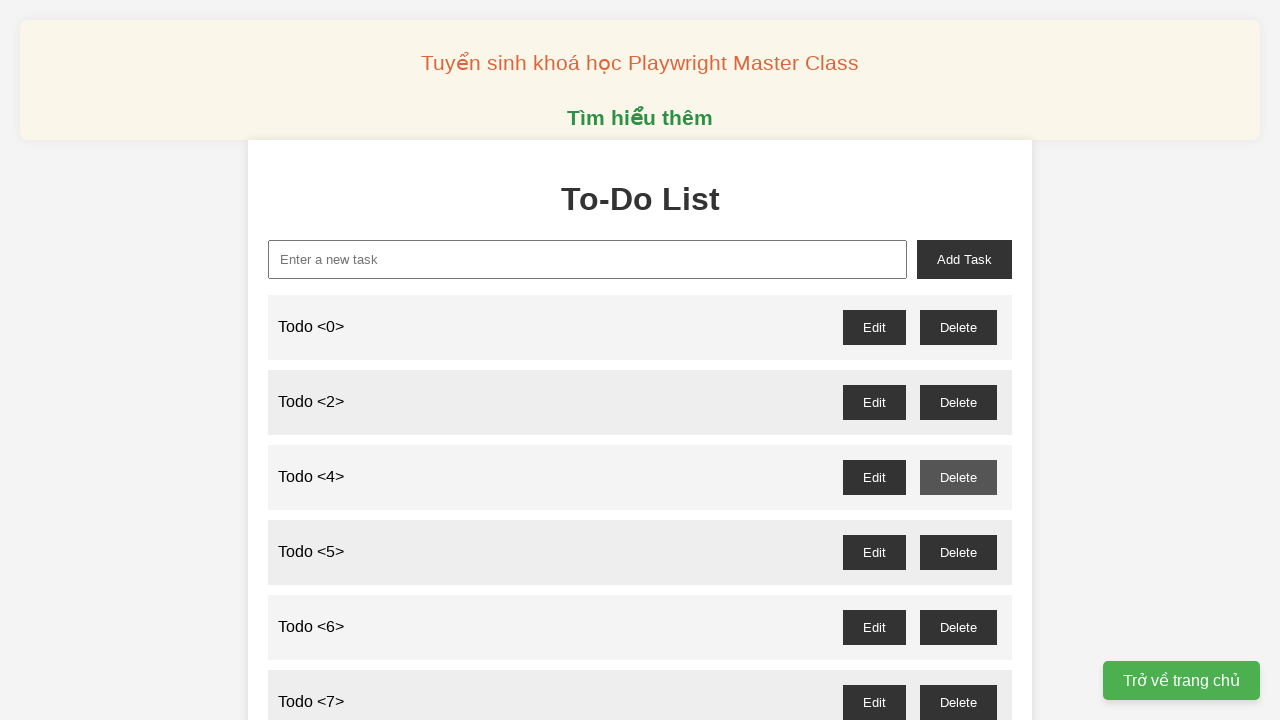

Clicked delete button for todo item 5 and confirmed deletion at (958, 552) on //button[@id='todo-5--delete']
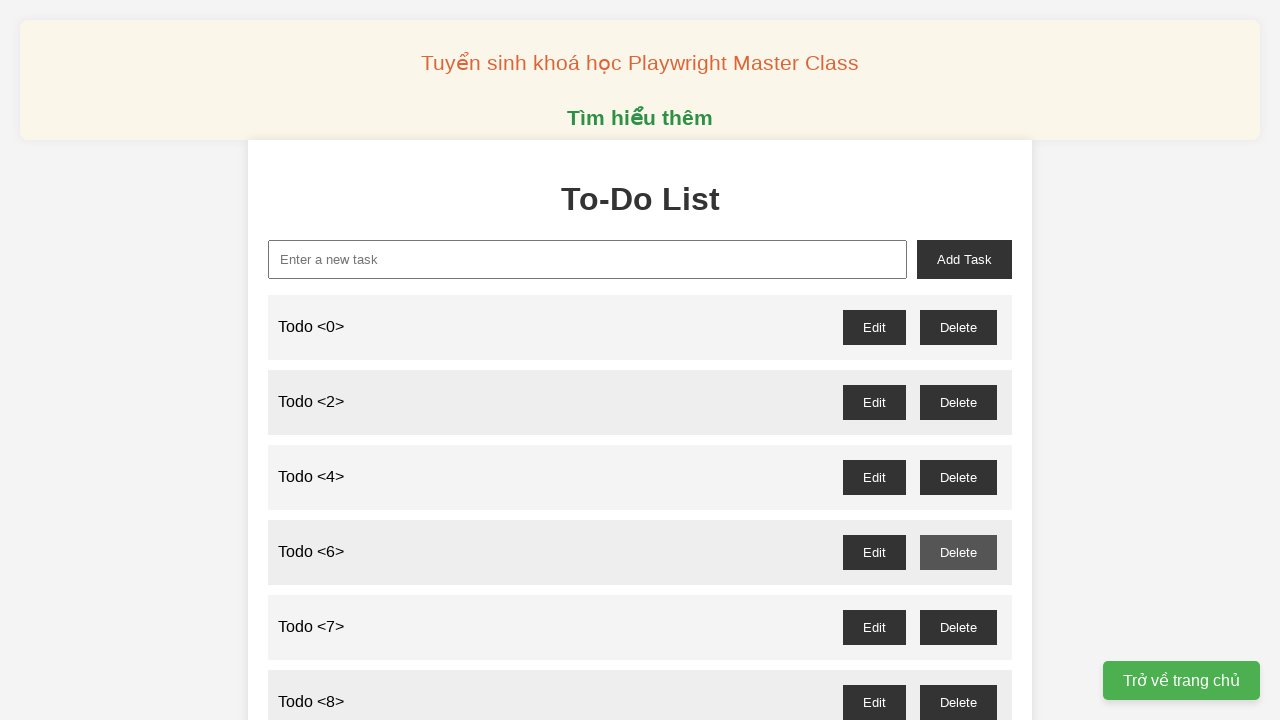

Clicked delete button for todo item 7 and confirmed deletion at (958, 627) on //button[@id='todo-7--delete']
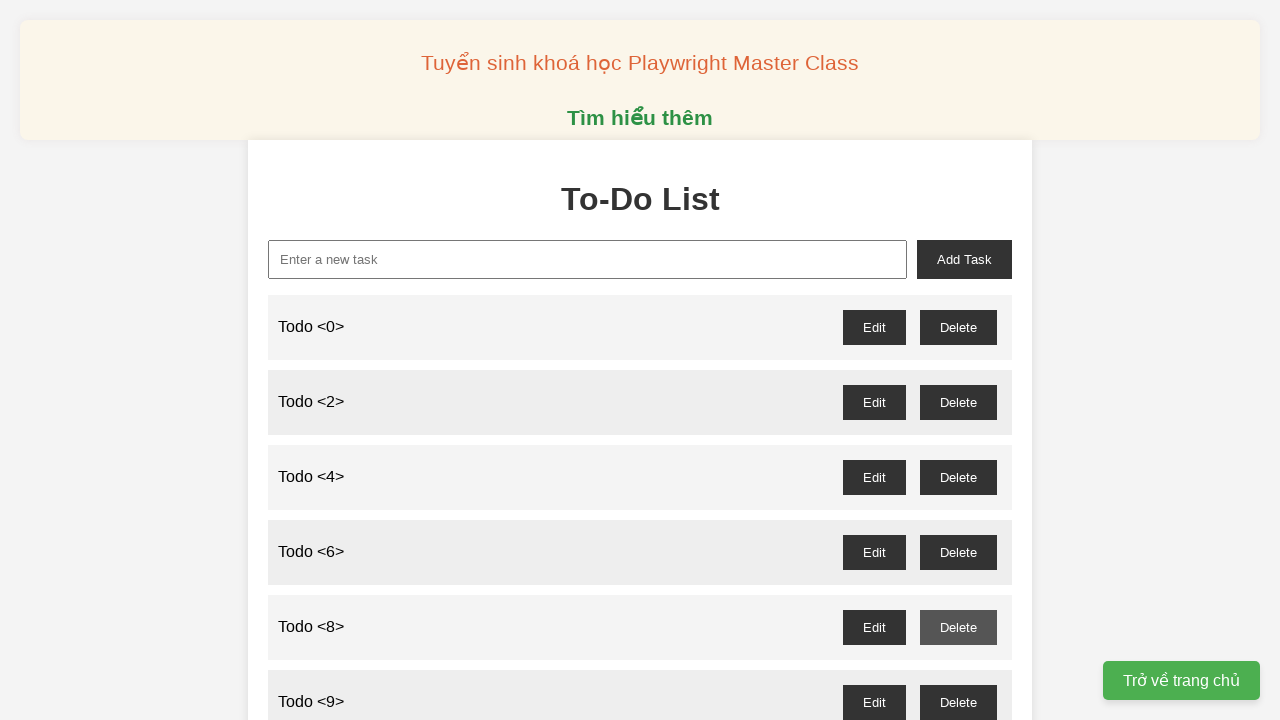

Clicked delete button for todo item 9 and confirmed deletion at (958, 702) on //button[@id='todo-9--delete']
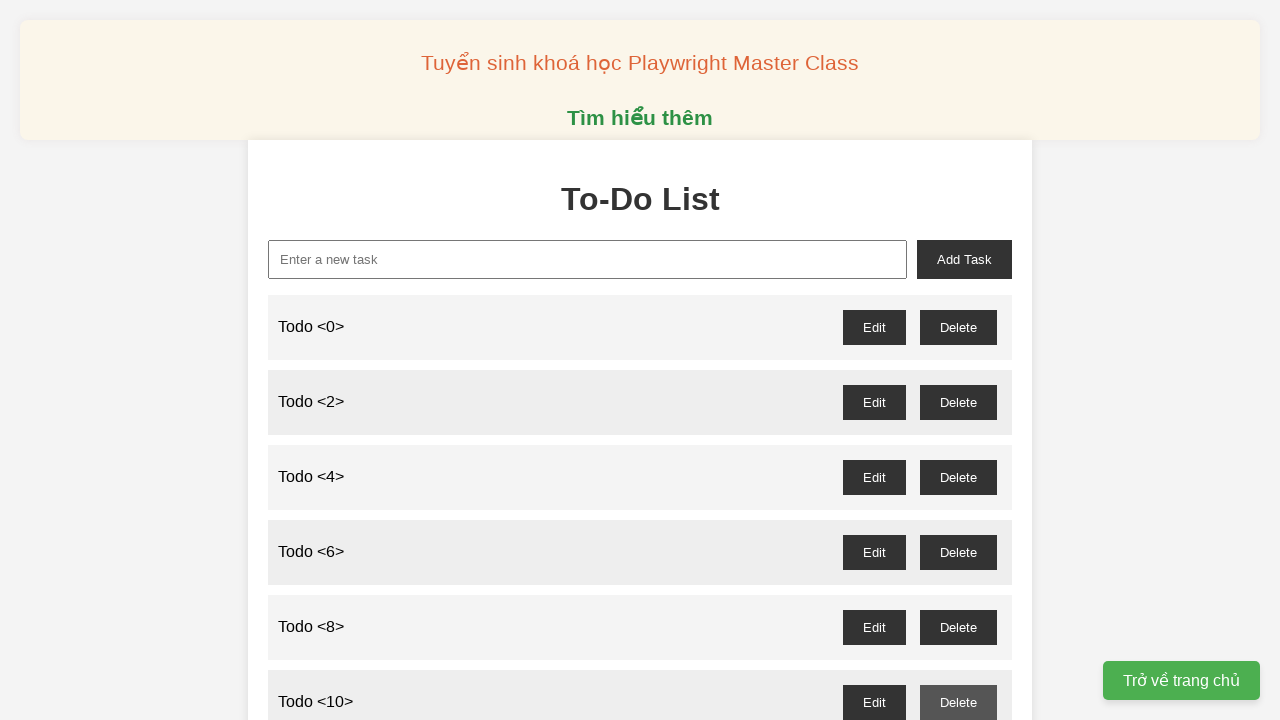

Clicked delete button for todo item 11 and confirmed deletion at (958, 360) on //button[@id='todo-11--delete']
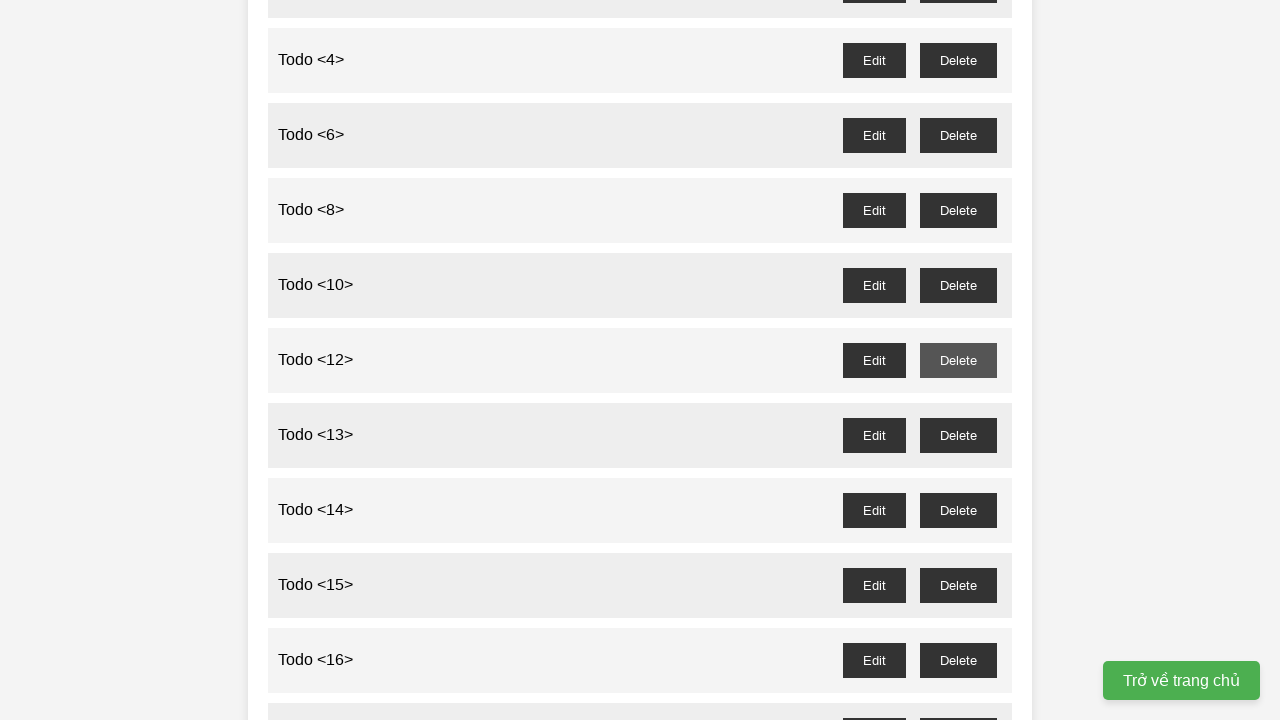

Clicked delete button for todo item 13 and confirmed deletion at (958, 435) on //button[@id='todo-13--delete']
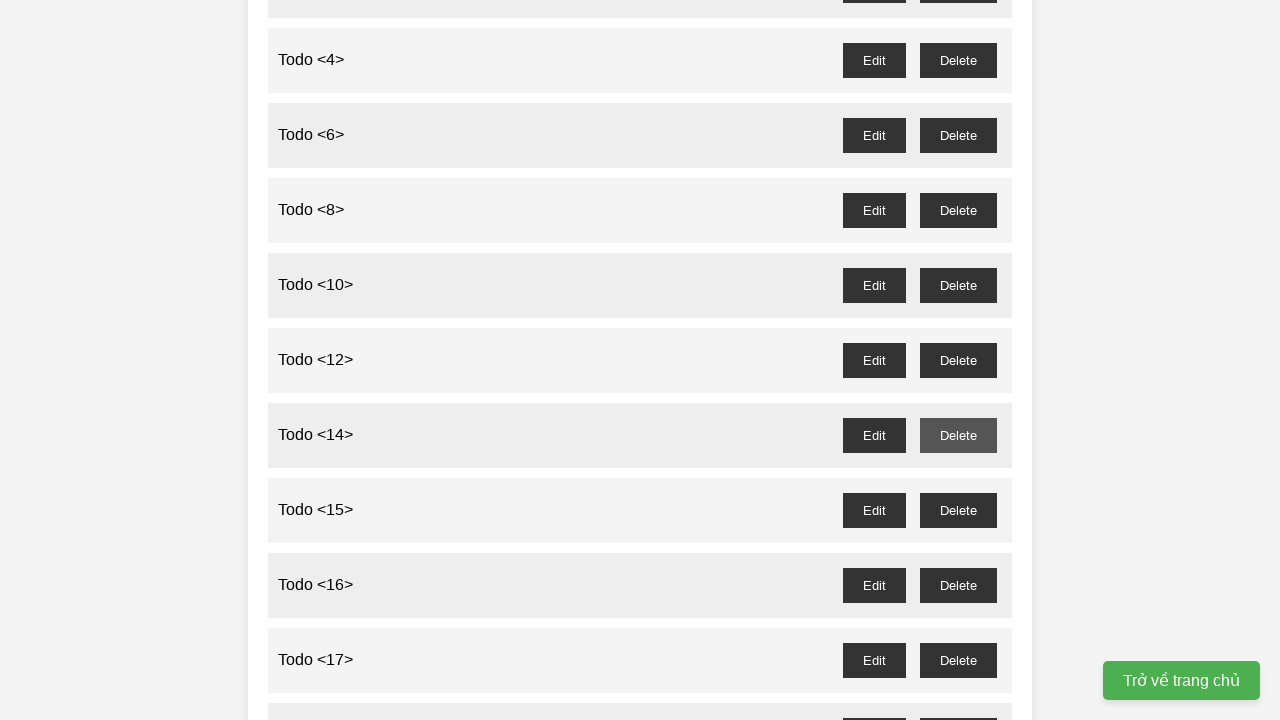

Clicked delete button for todo item 15 and confirmed deletion at (958, 510) on //button[@id='todo-15--delete']
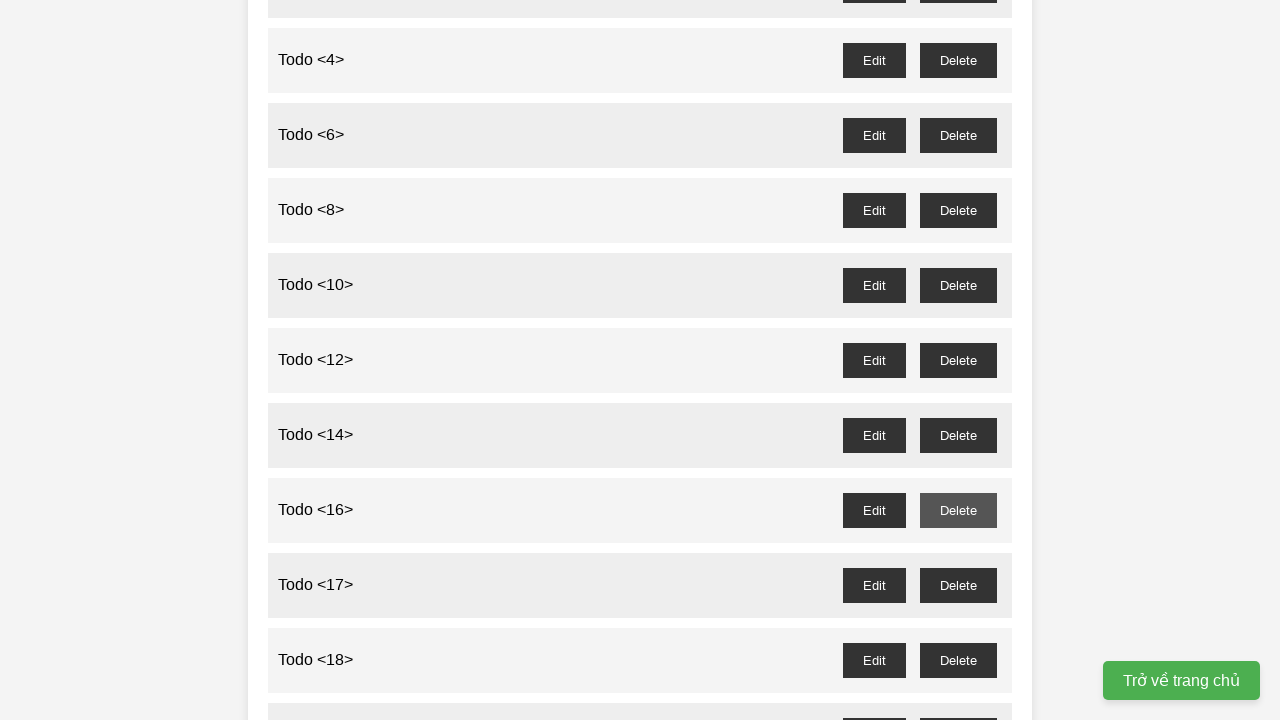

Clicked delete button for todo item 17 and confirmed deletion at (958, 585) on //button[@id='todo-17--delete']
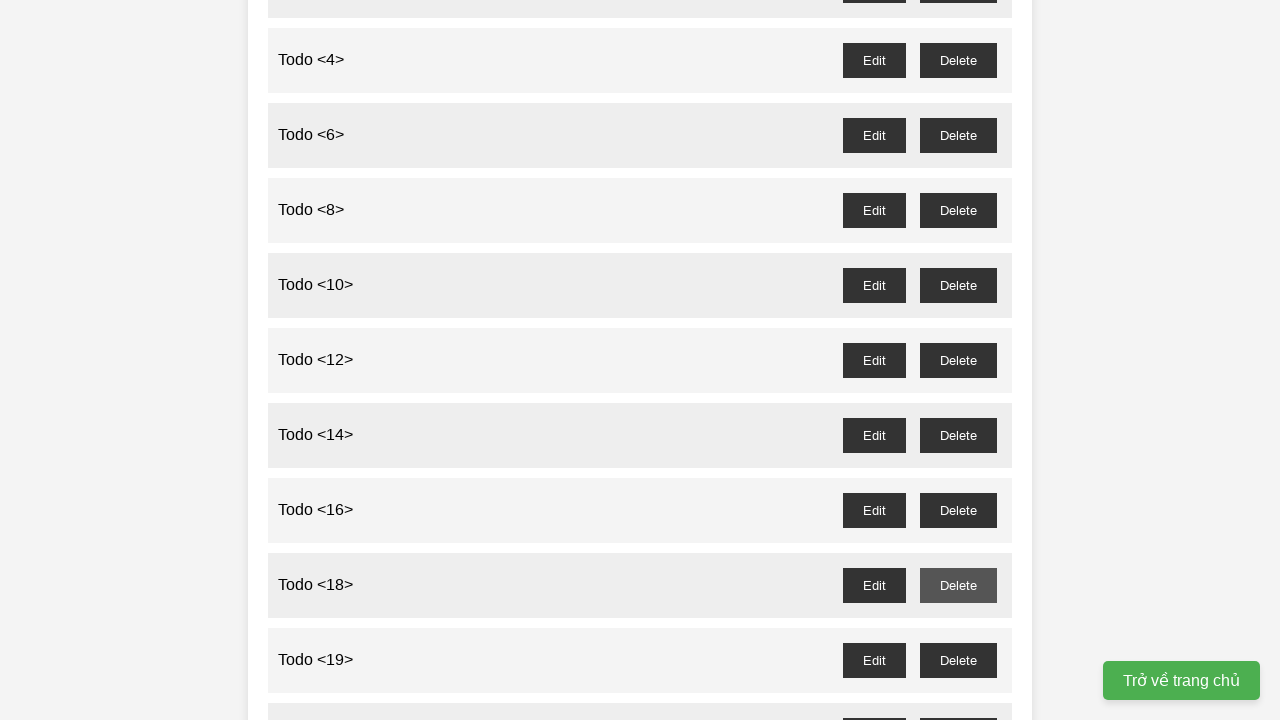

Clicked delete button for todo item 19 and confirmed deletion at (958, 660) on //button[@id='todo-19--delete']
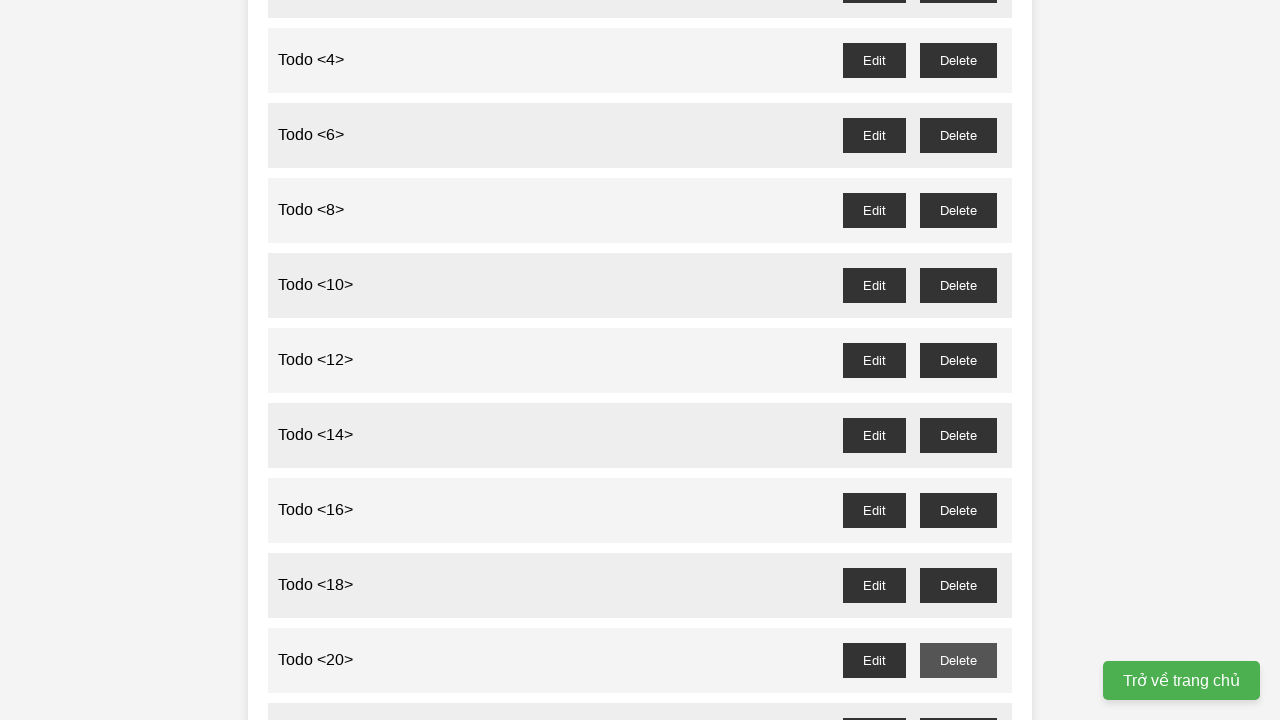

Clicked delete button for todo item 21 and confirmed deletion at (958, 703) on //button[@id='todo-21--delete']
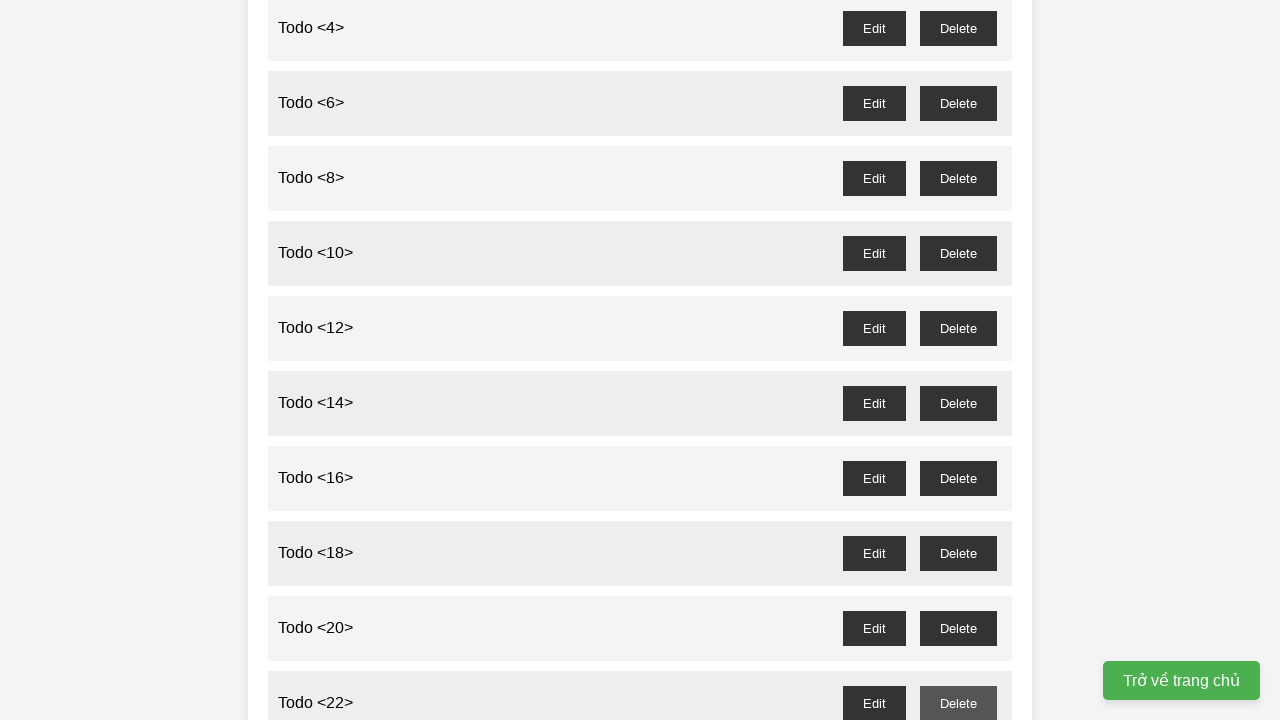

Clicked delete button for todo item 23 and confirmed deletion at (958, 360) on //button[@id='todo-23--delete']
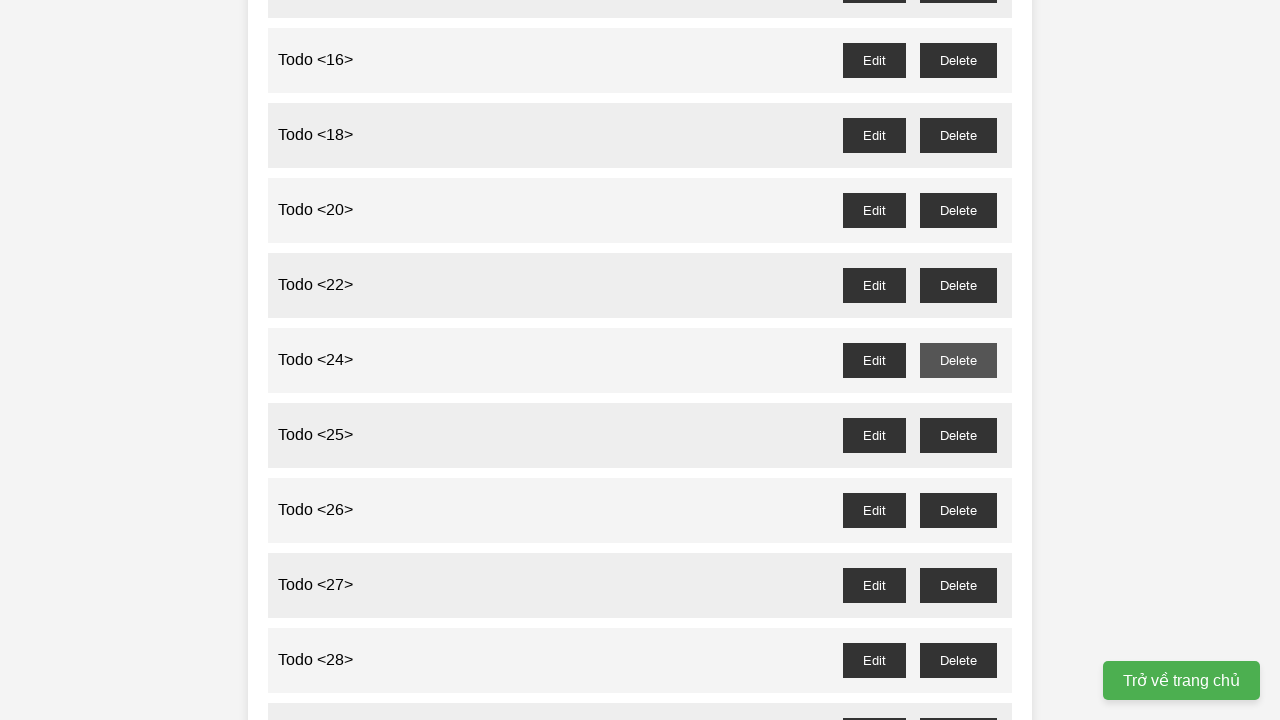

Clicked delete button for todo item 25 and confirmed deletion at (958, 435) on //button[@id='todo-25--delete']
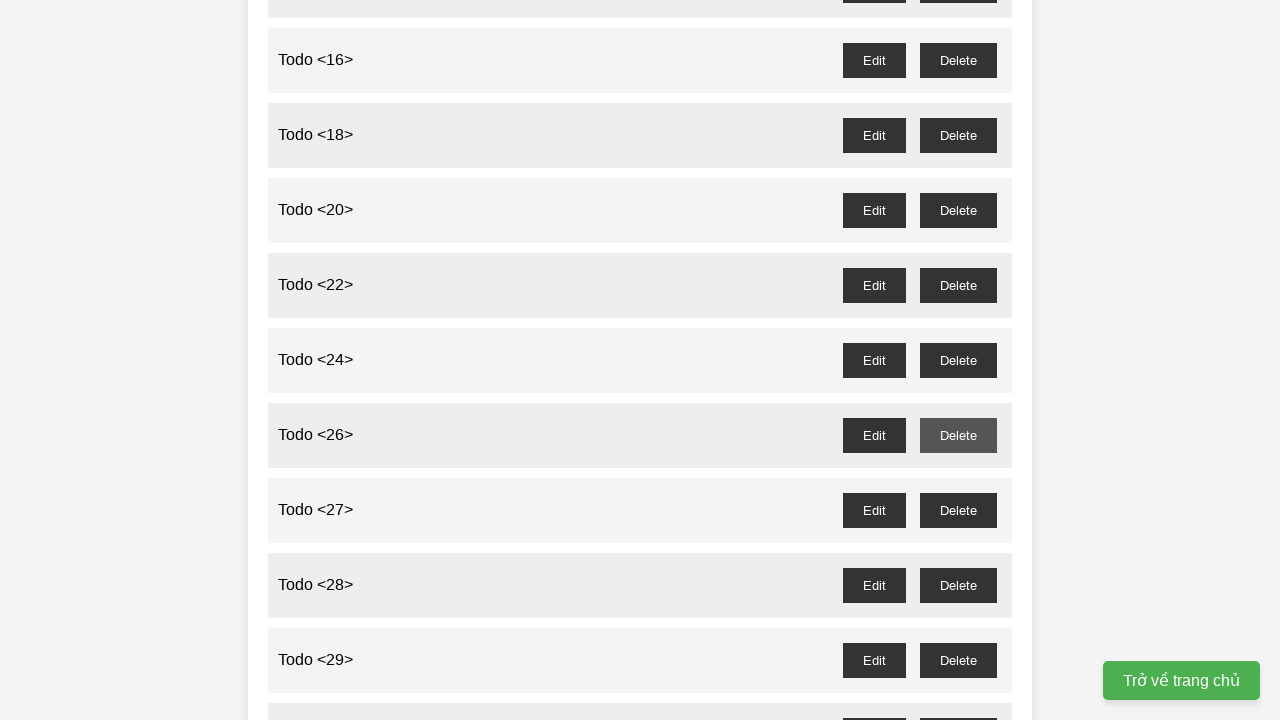

Clicked delete button for todo item 27 and confirmed deletion at (958, 510) on //button[@id='todo-27--delete']
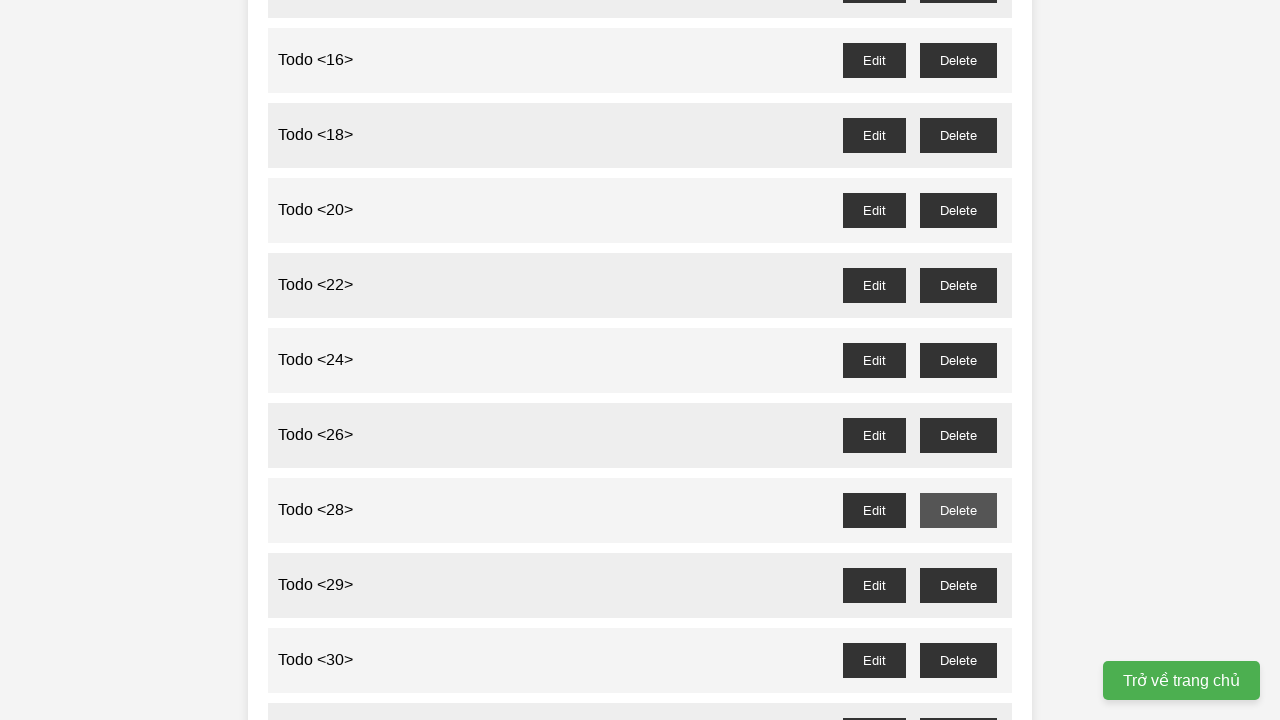

Clicked delete button for todo item 29 and confirmed deletion at (958, 585) on //button[@id='todo-29--delete']
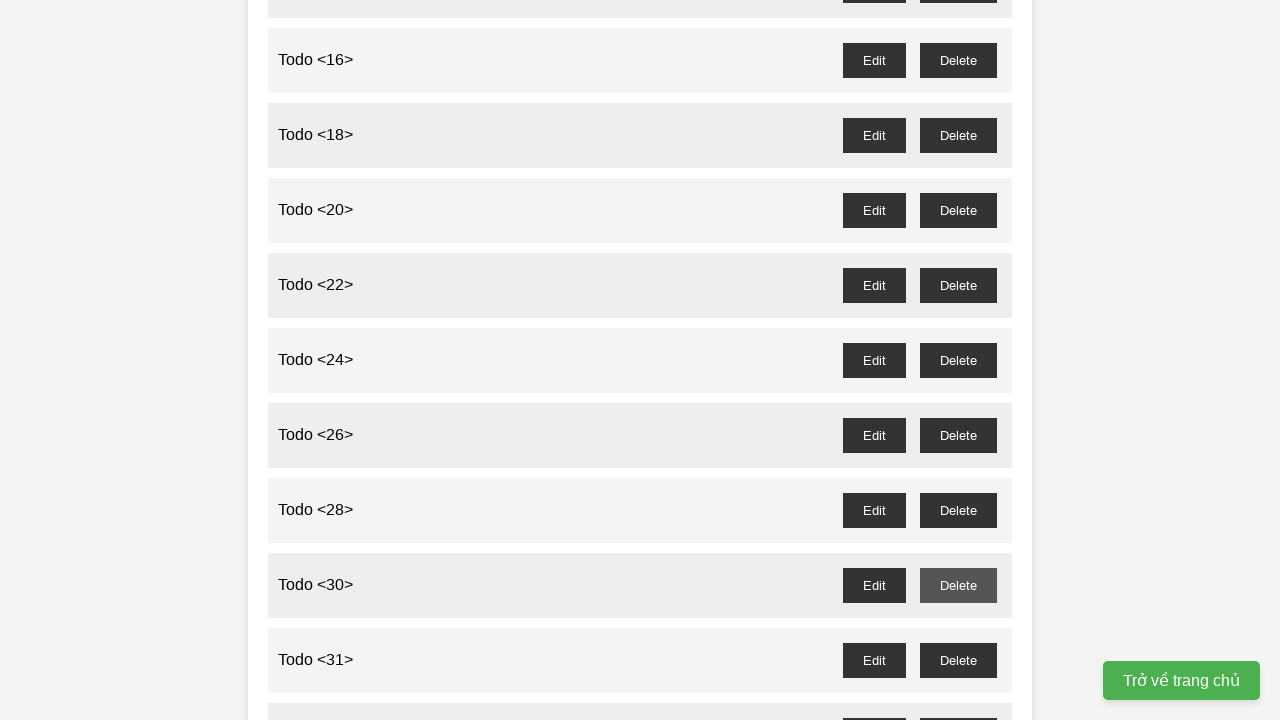

Clicked delete button for todo item 31 and confirmed deletion at (958, 660) on //button[@id='todo-31--delete']
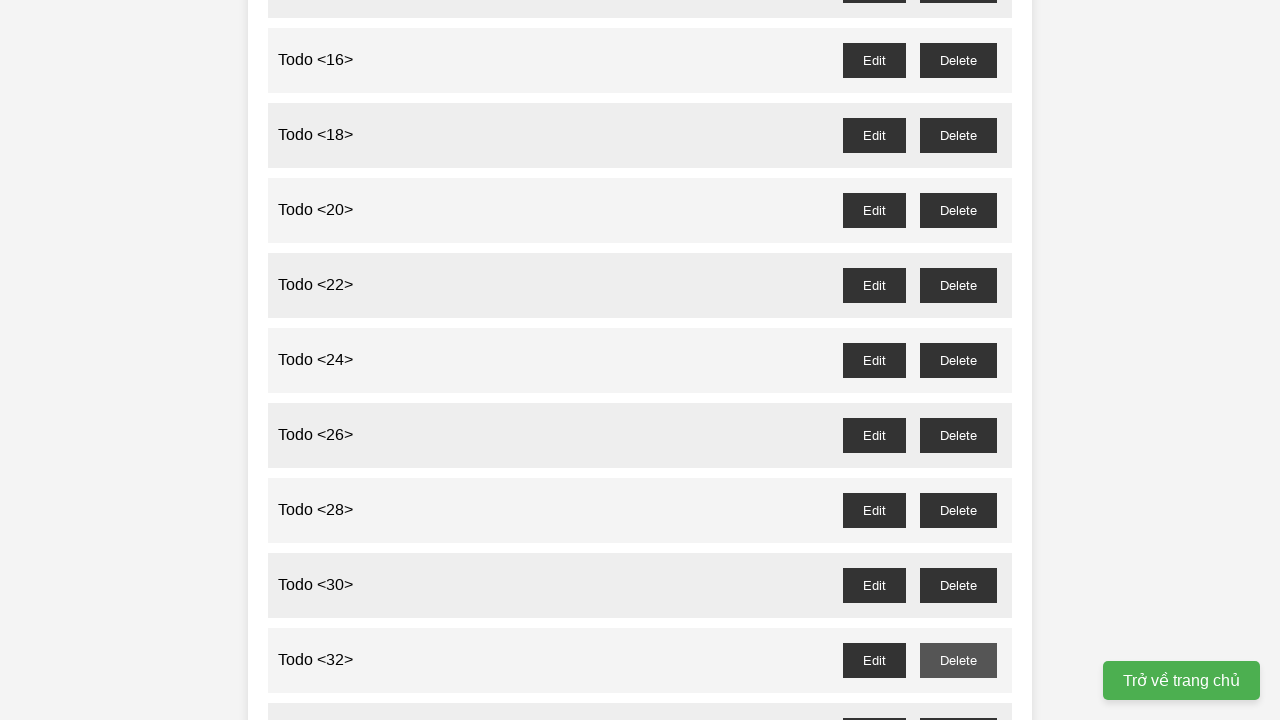

Clicked delete button for todo item 33 and confirmed deletion at (958, 703) on //button[@id='todo-33--delete']
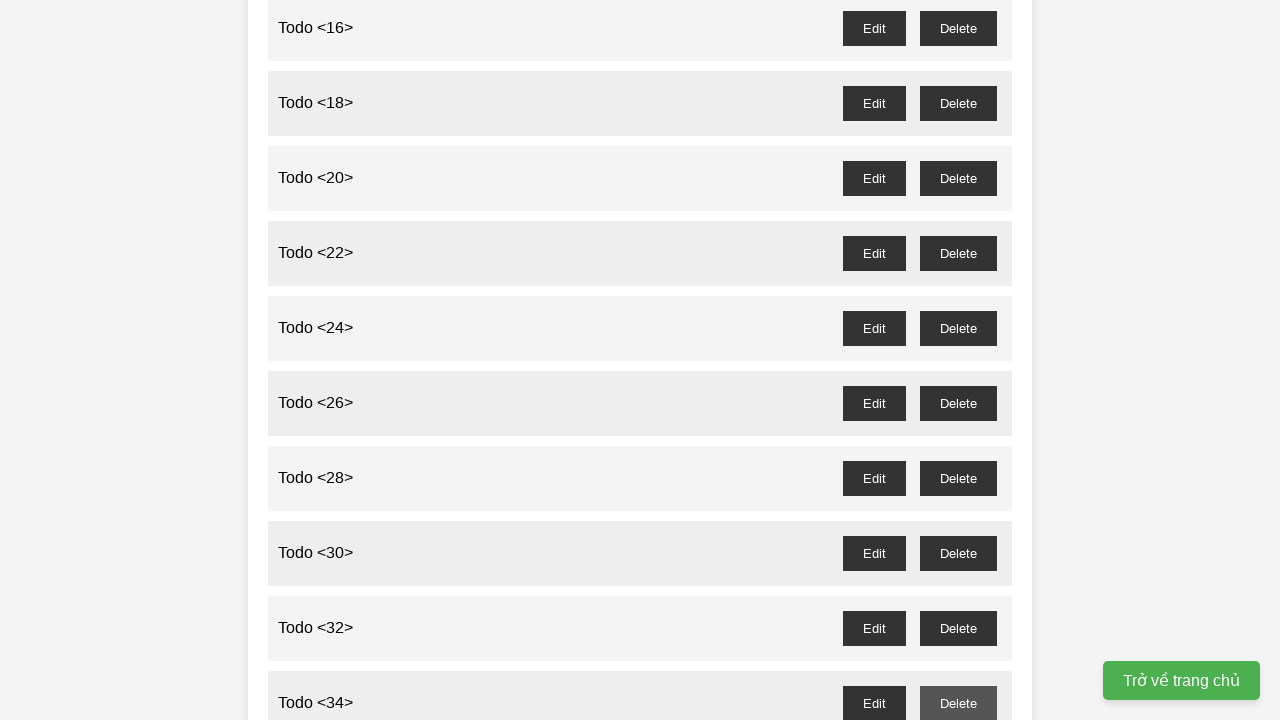

Clicked delete button for todo item 35 and confirmed deletion at (958, 360) on //button[@id='todo-35--delete']
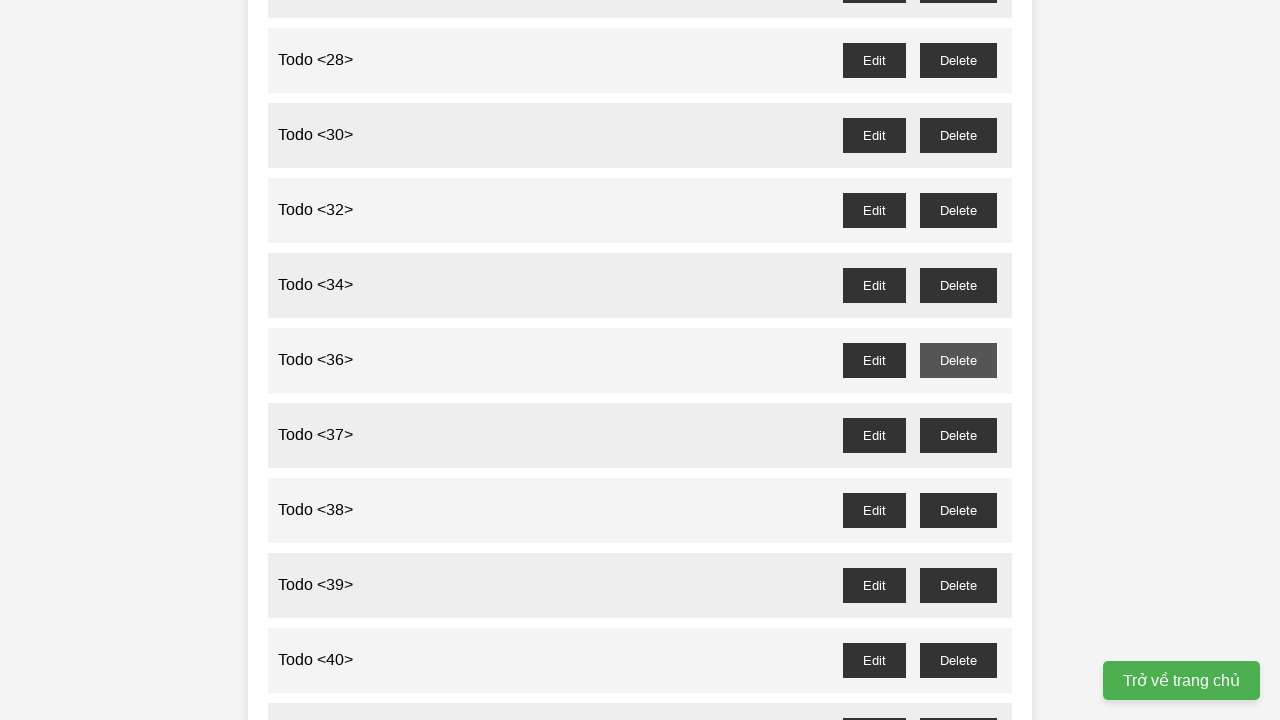

Clicked delete button for todo item 37 and confirmed deletion at (958, 435) on //button[@id='todo-37--delete']
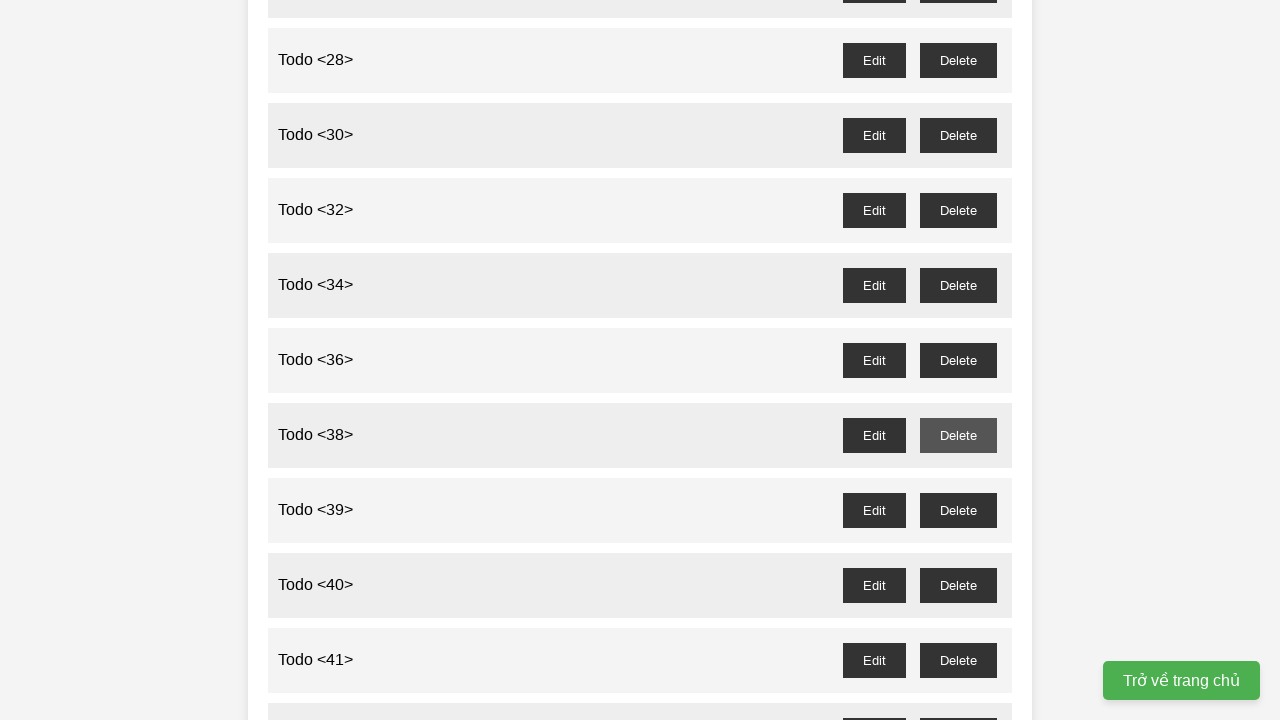

Clicked delete button for todo item 39 and confirmed deletion at (958, 510) on //button[@id='todo-39--delete']
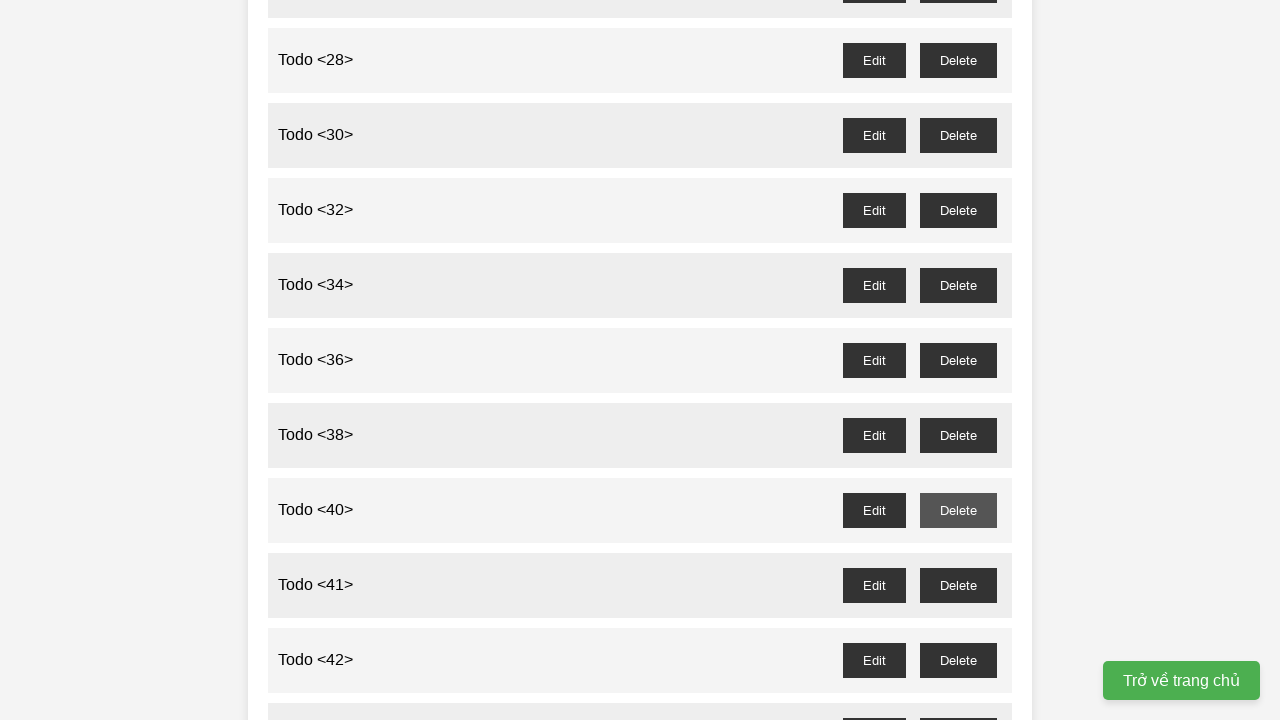

Clicked delete button for todo item 41 and confirmed deletion at (958, 585) on //button[@id='todo-41--delete']
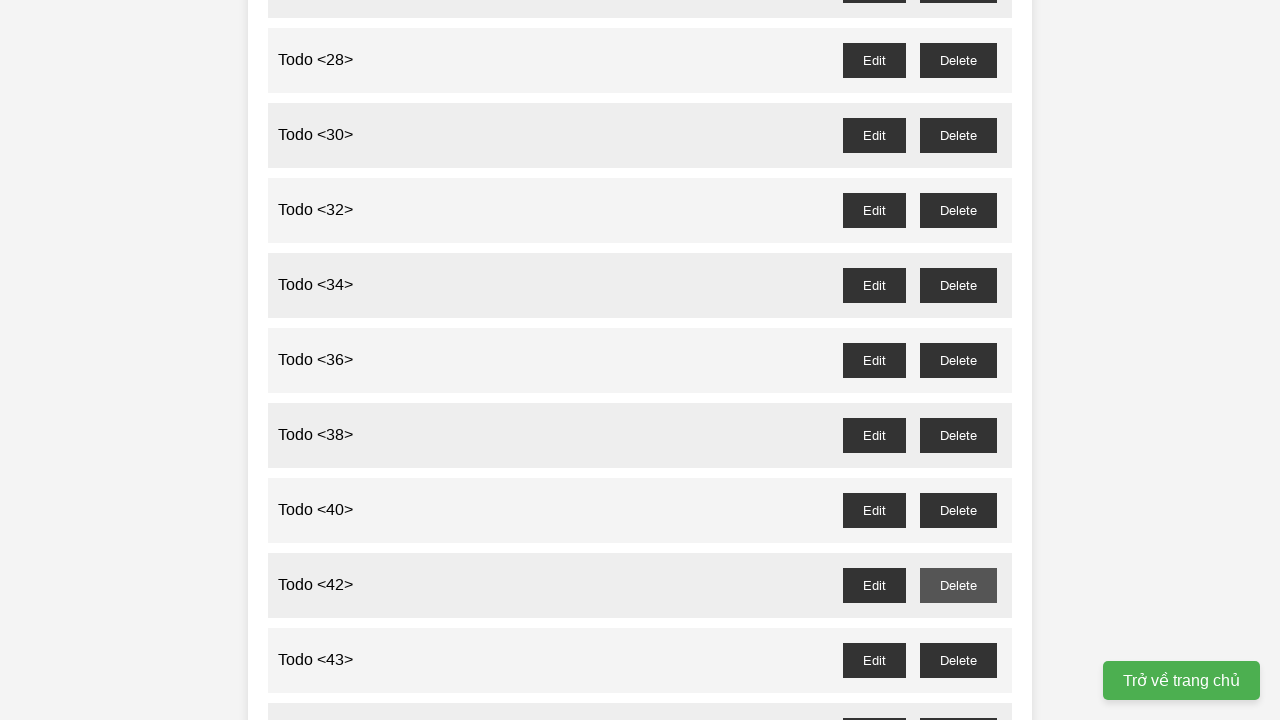

Clicked delete button for todo item 43 and confirmed deletion at (958, 660) on //button[@id='todo-43--delete']
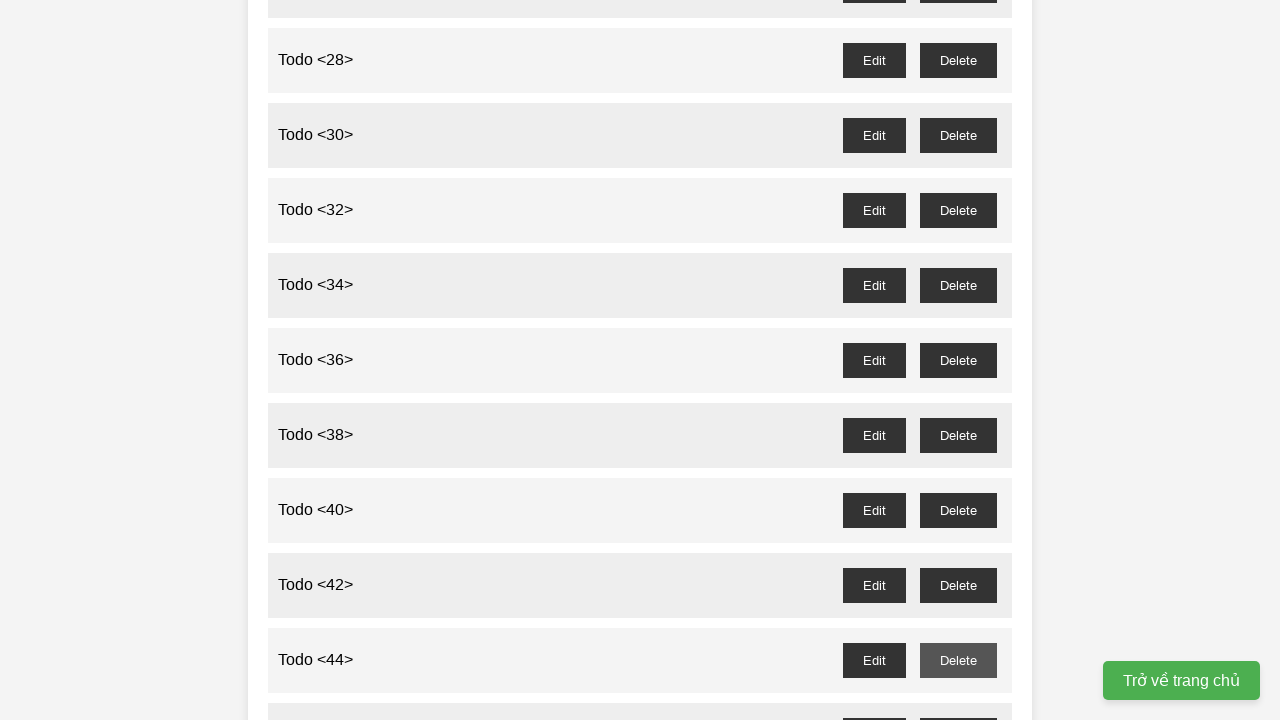

Clicked delete button for todo item 45 and confirmed deletion at (958, 703) on //button[@id='todo-45--delete']
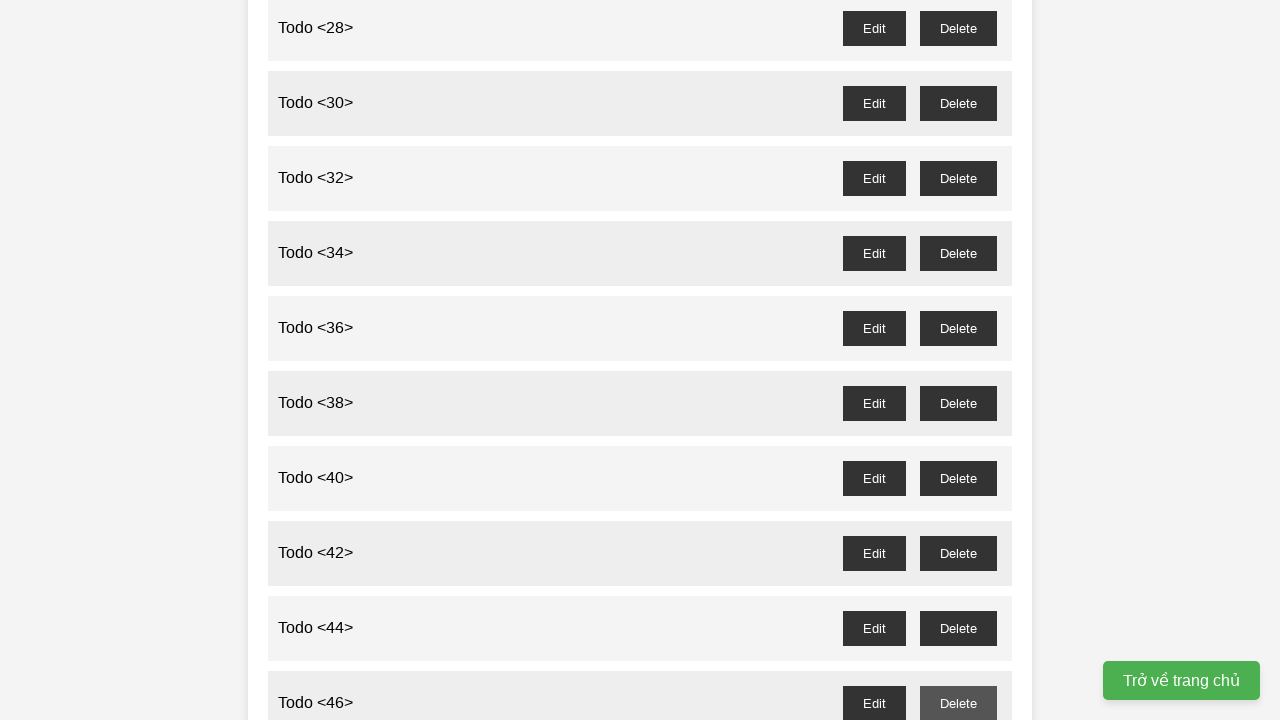

Clicked delete button for todo item 47 and confirmed deletion at (958, 360) on //button[@id='todo-47--delete']
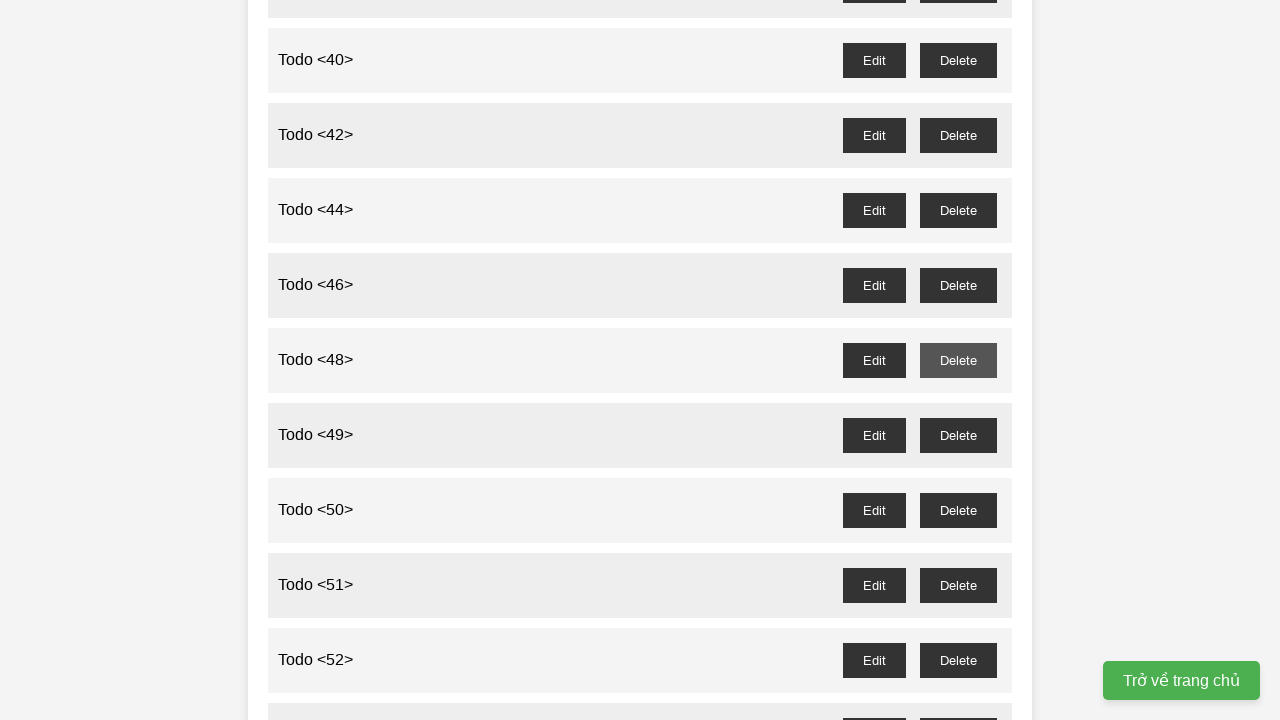

Clicked delete button for todo item 49 and confirmed deletion at (958, 435) on //button[@id='todo-49--delete']
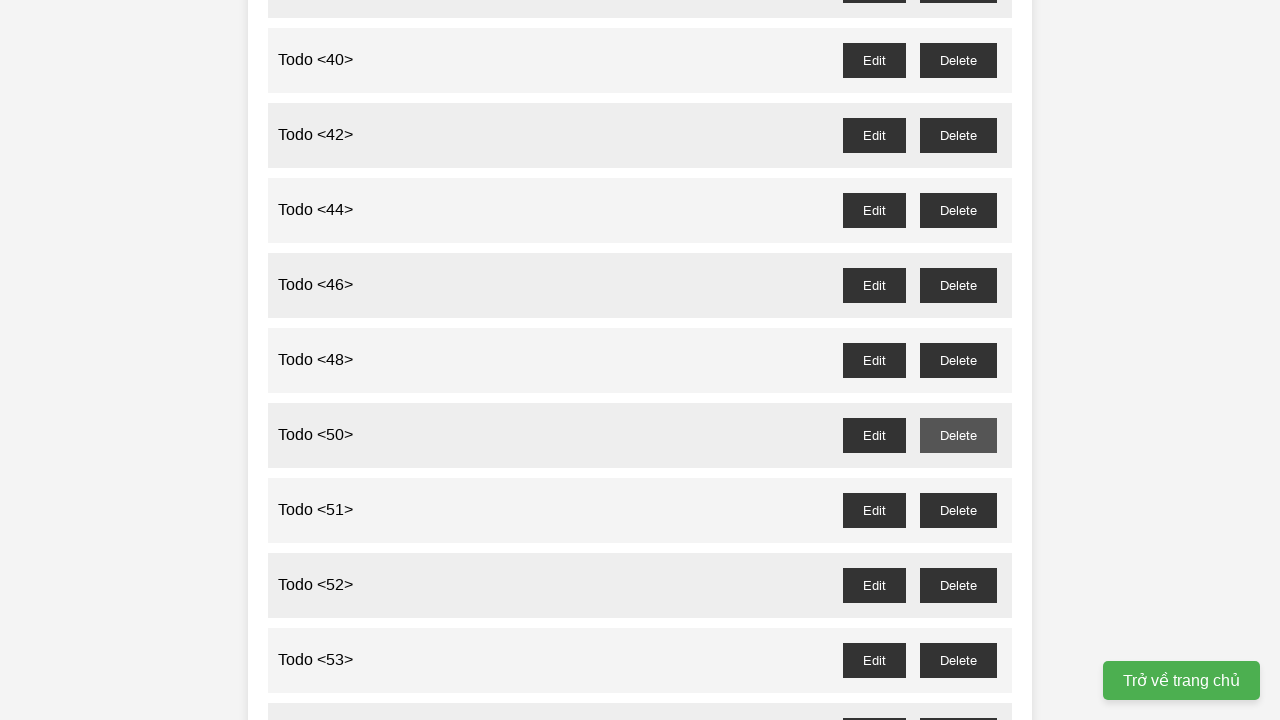

Clicked delete button for todo item 51 and confirmed deletion at (958, 510) on //button[@id='todo-51--delete']
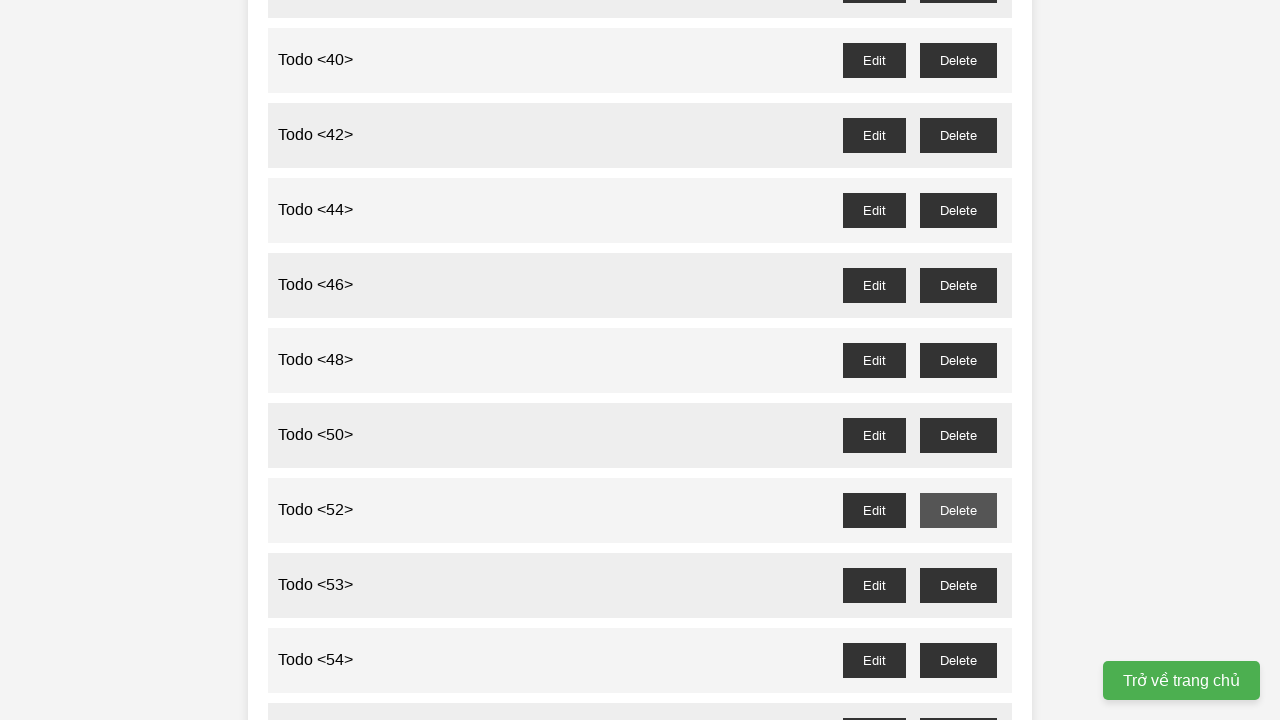

Clicked delete button for todo item 53 and confirmed deletion at (958, 585) on //button[@id='todo-53--delete']
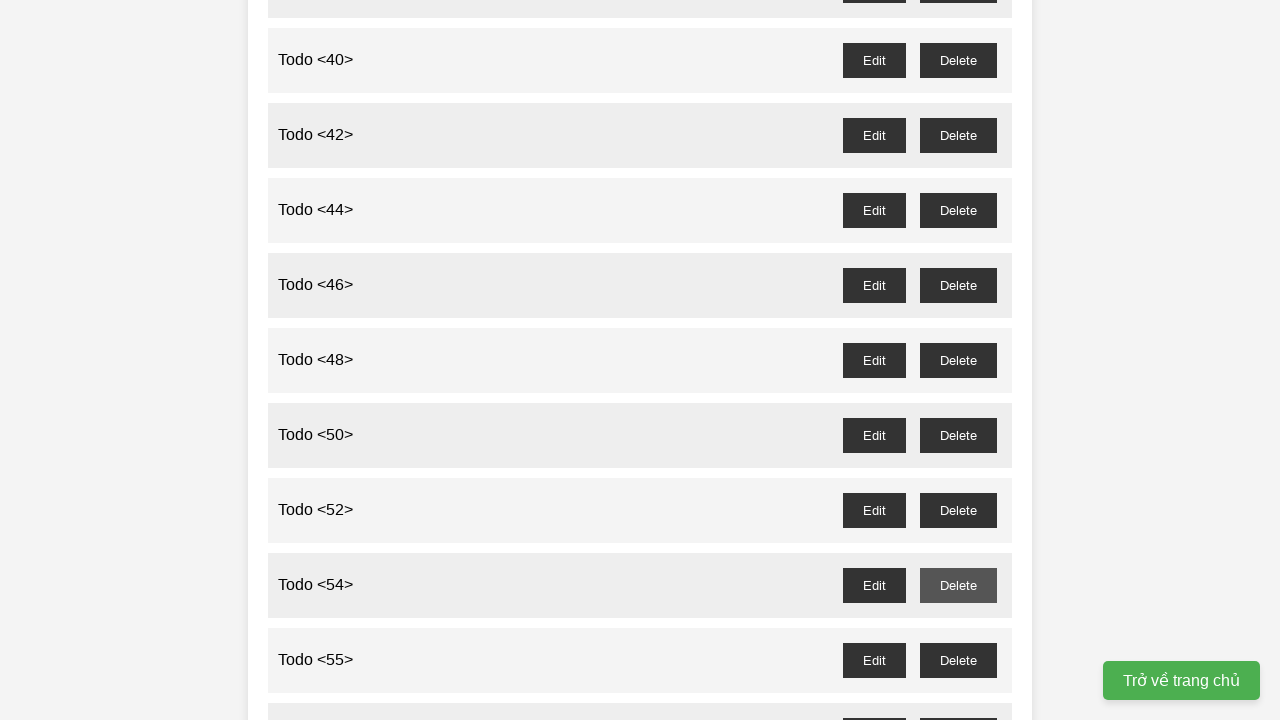

Clicked delete button for todo item 55 and confirmed deletion at (958, 660) on //button[@id='todo-55--delete']
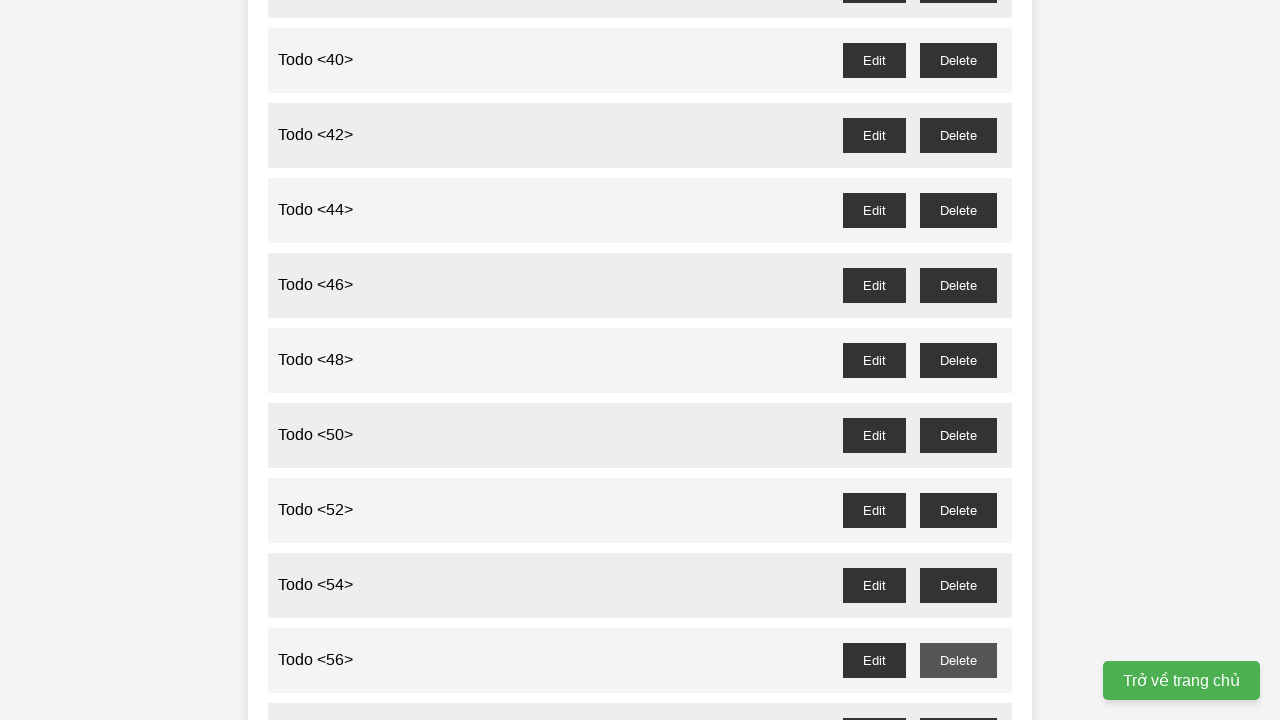

Clicked delete button for todo item 57 and confirmed deletion at (958, 703) on //button[@id='todo-57--delete']
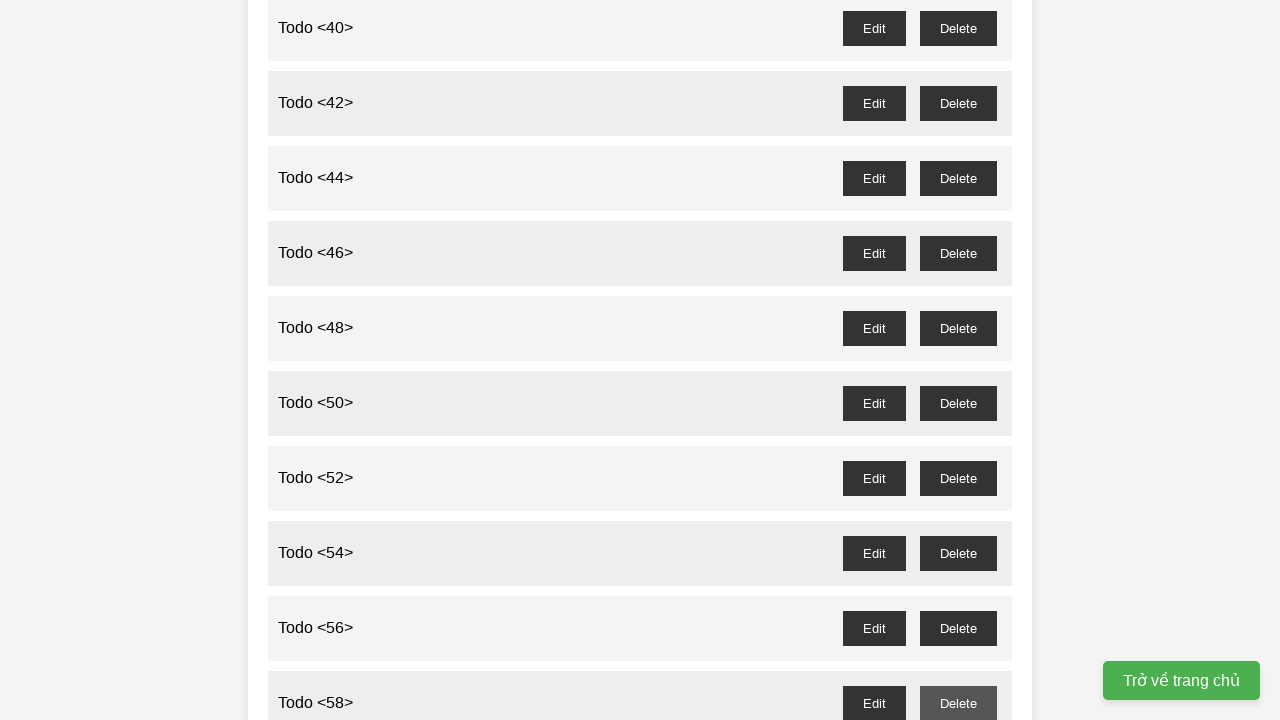

Clicked delete button for todo item 59 and confirmed deletion at (958, 360) on //button[@id='todo-59--delete']
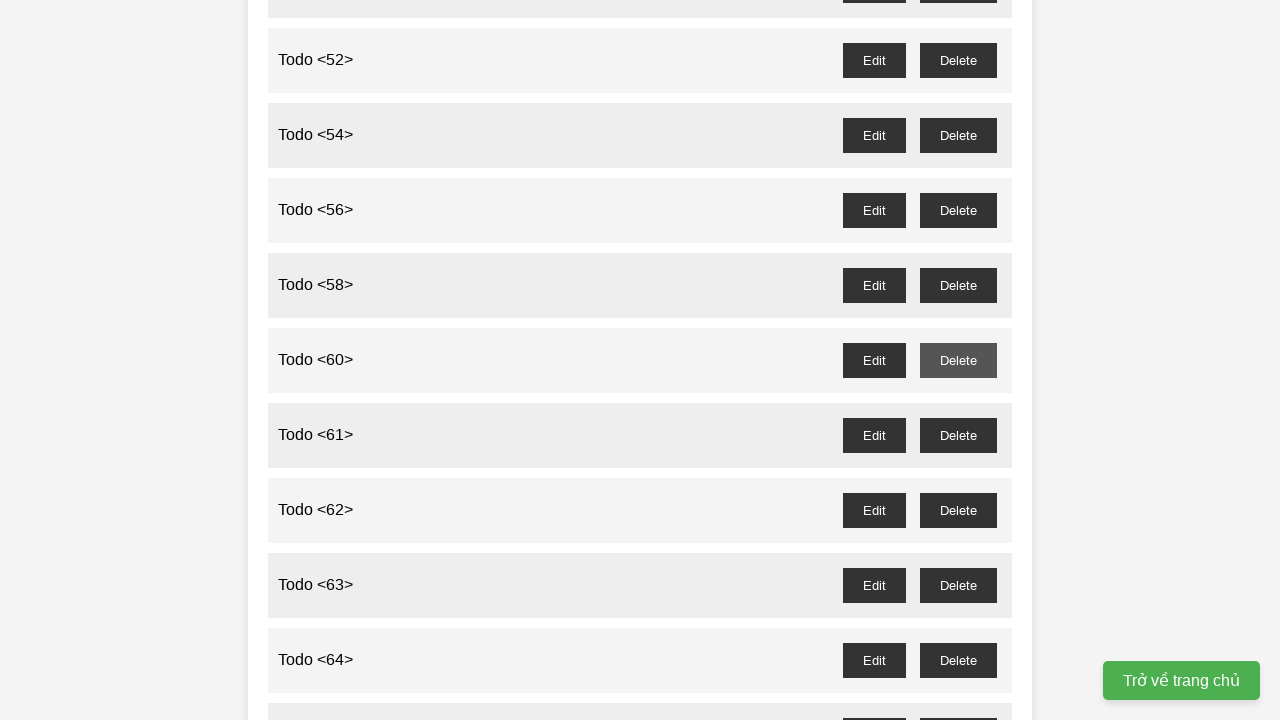

Clicked delete button for todo item 61 and confirmed deletion at (958, 435) on //button[@id='todo-61--delete']
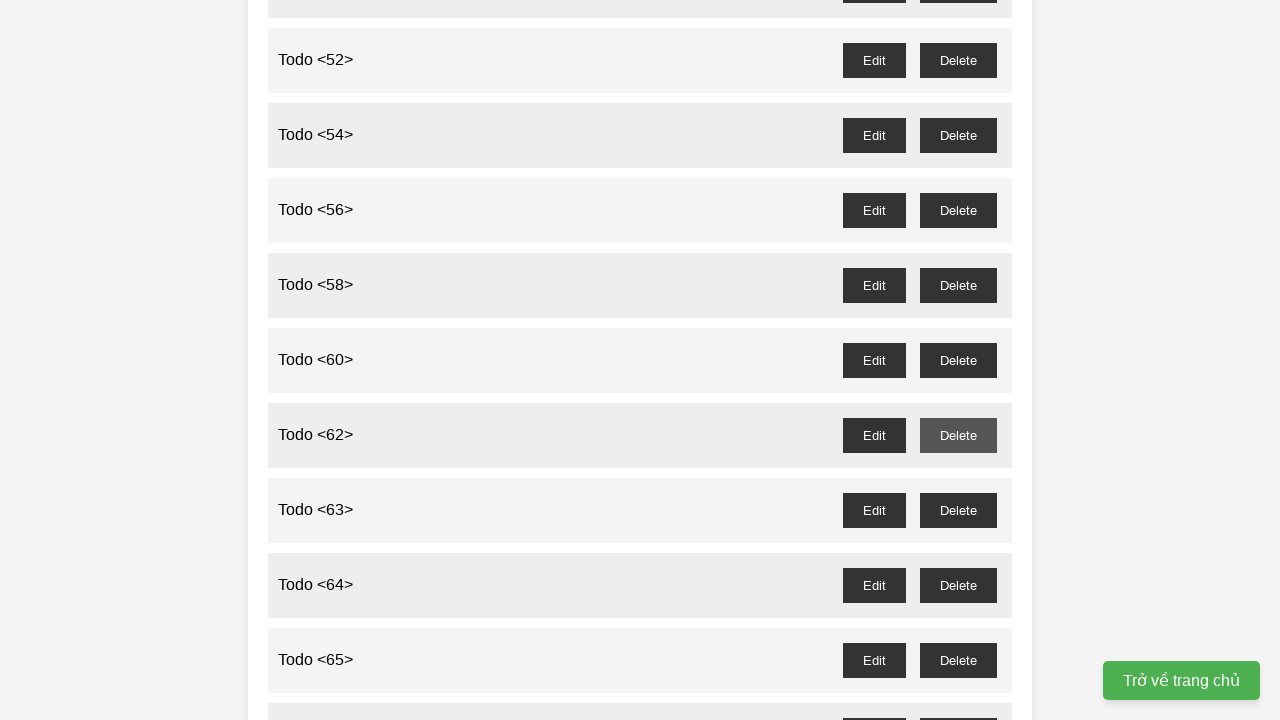

Clicked delete button for todo item 63 and confirmed deletion at (958, 510) on //button[@id='todo-63--delete']
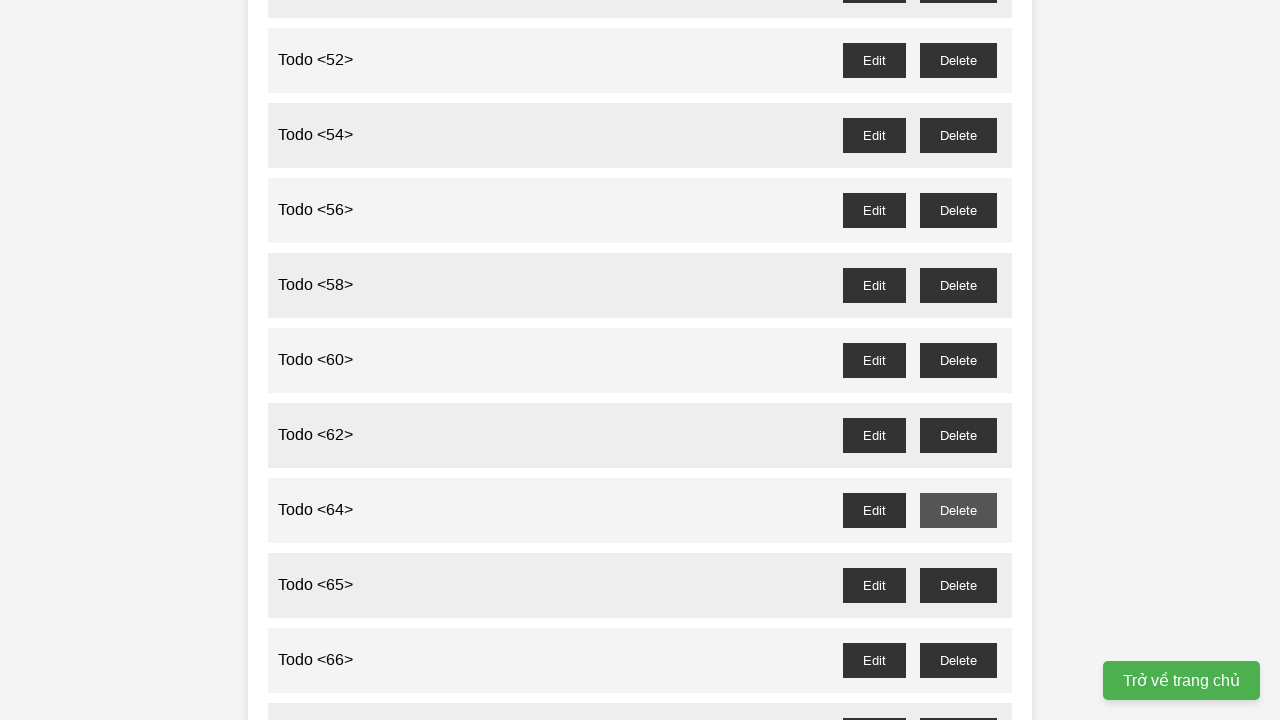

Clicked delete button for todo item 65 and confirmed deletion at (958, 585) on //button[@id='todo-65--delete']
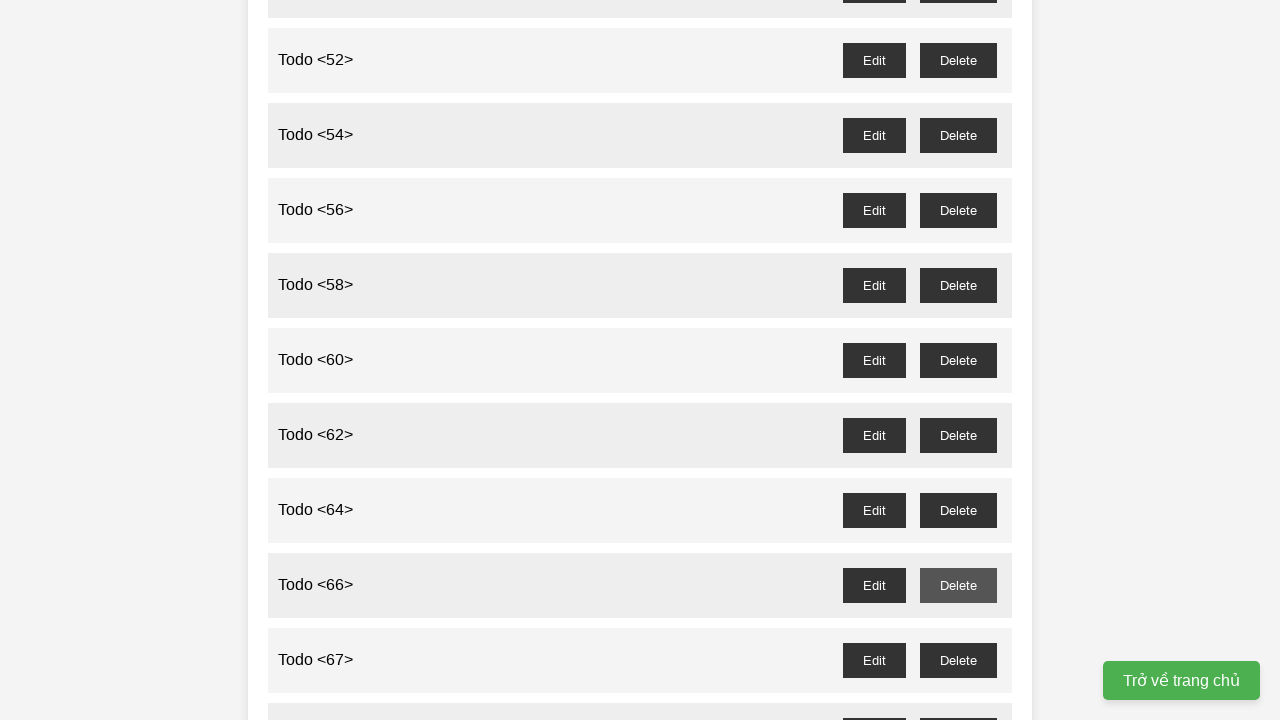

Clicked delete button for todo item 67 and confirmed deletion at (958, 660) on //button[@id='todo-67--delete']
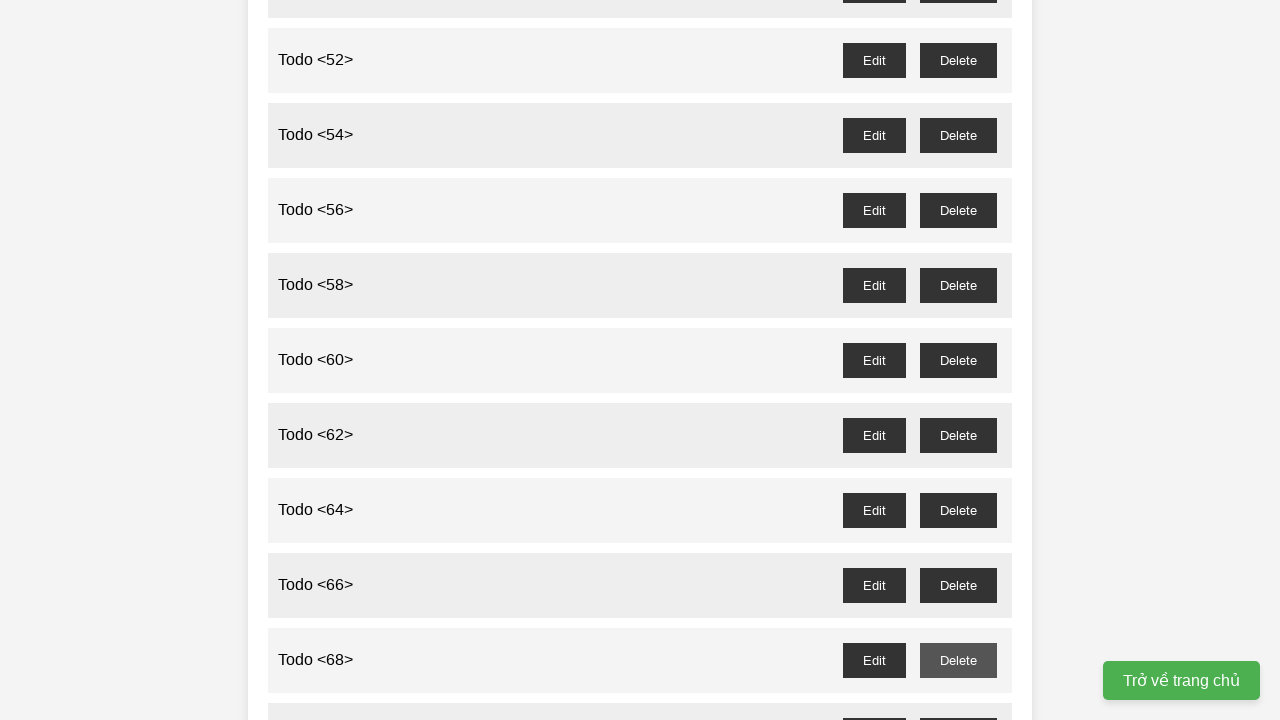

Clicked delete button for todo item 69 and confirmed deletion at (958, 703) on //button[@id='todo-69--delete']
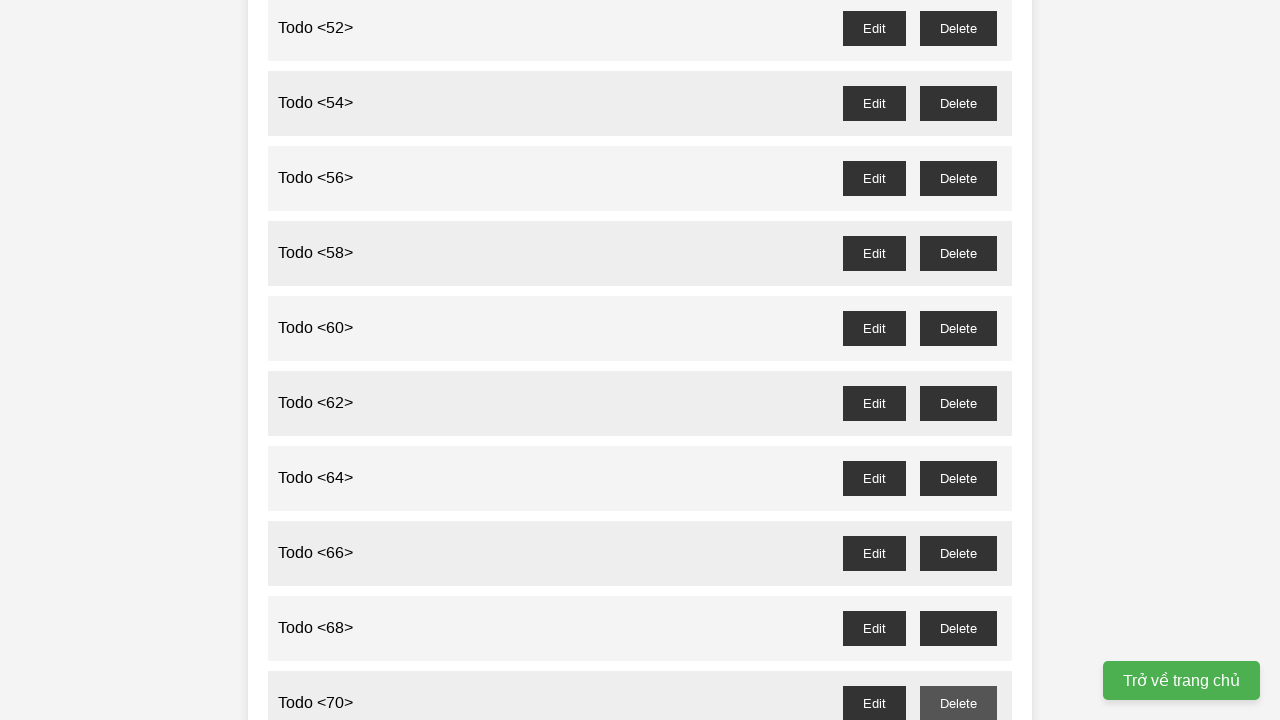

Clicked delete button for todo item 71 and confirmed deletion at (958, 360) on //button[@id='todo-71--delete']
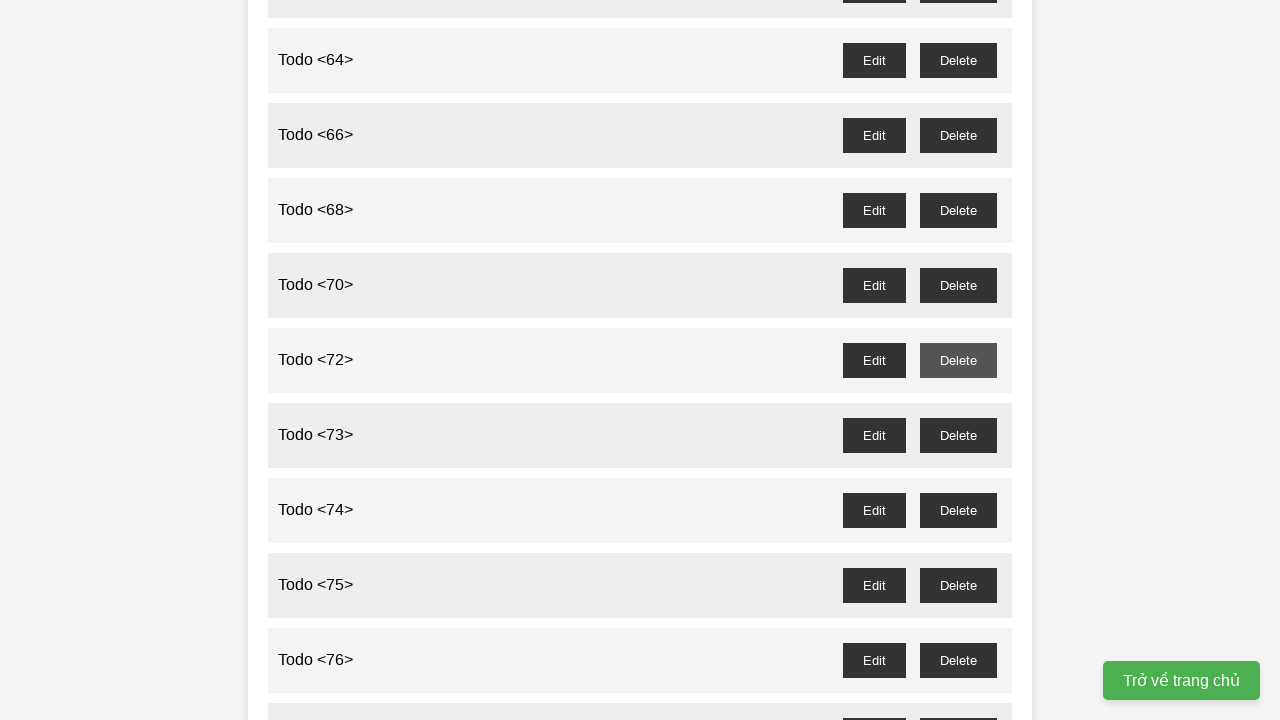

Clicked delete button for todo item 73 and confirmed deletion at (958, 435) on //button[@id='todo-73--delete']
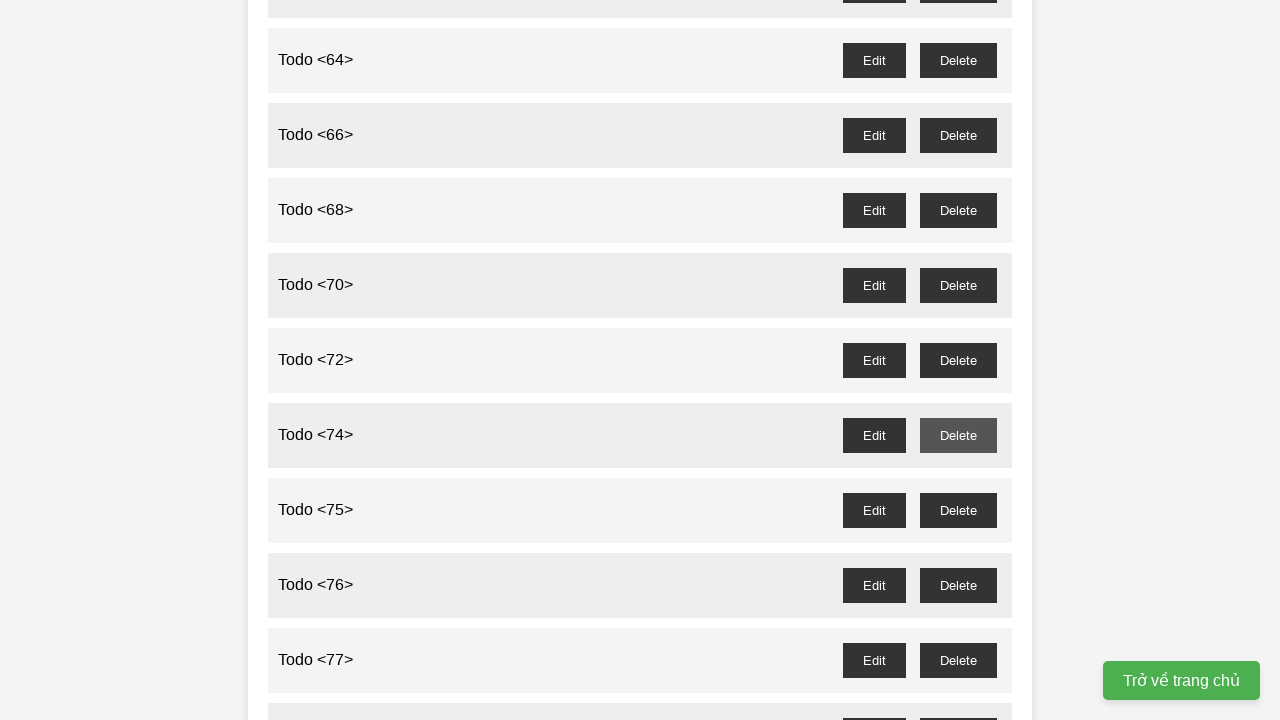

Clicked delete button for todo item 75 and confirmed deletion at (958, 510) on //button[@id='todo-75--delete']
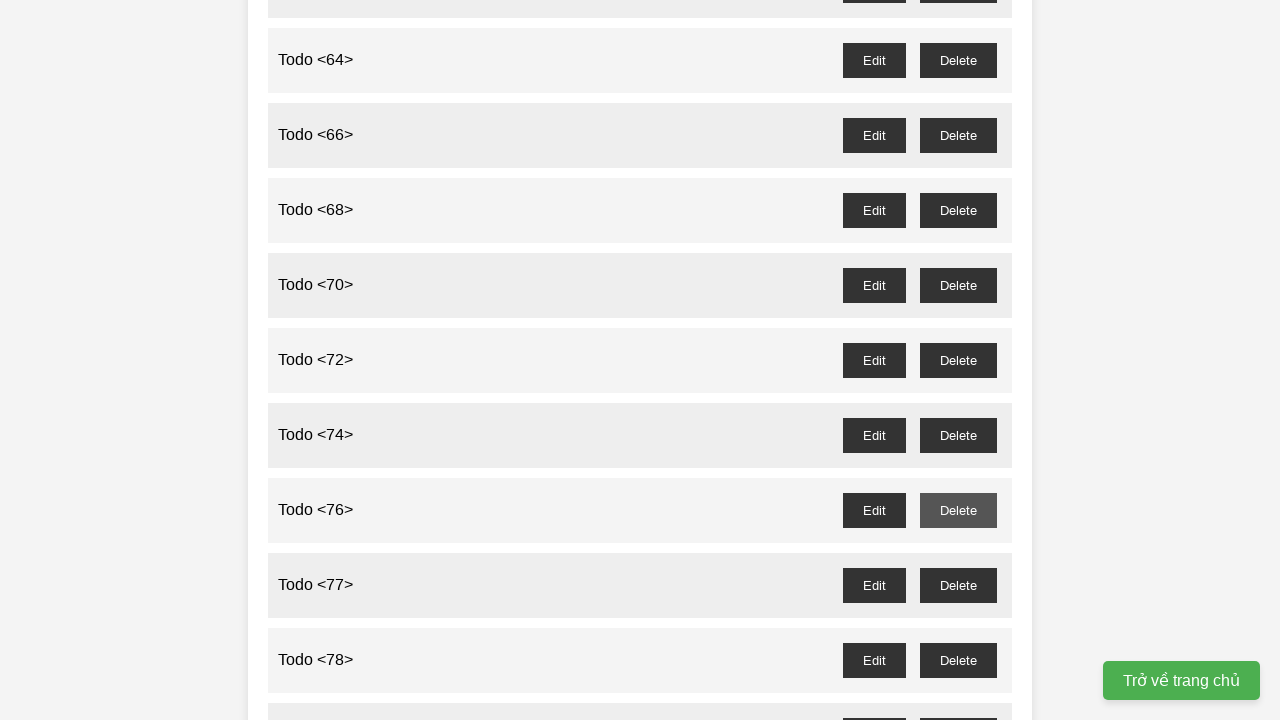

Clicked delete button for todo item 77 and confirmed deletion at (958, 585) on //button[@id='todo-77--delete']
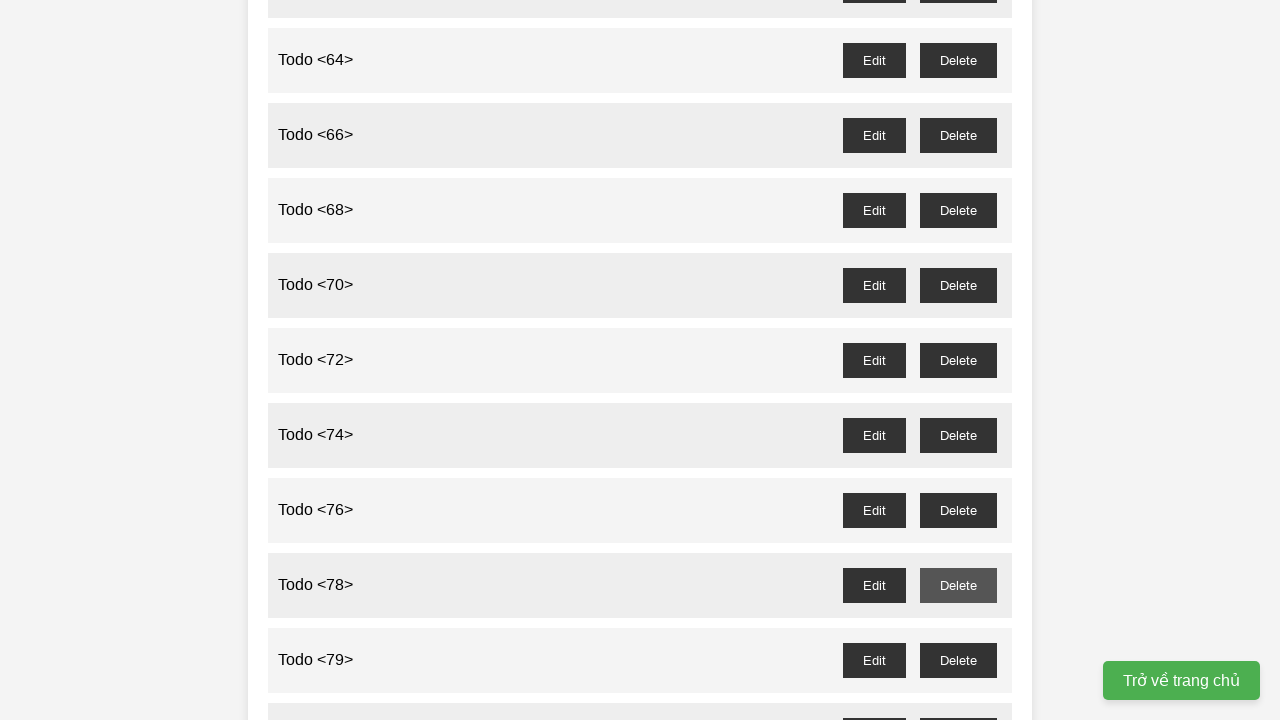

Clicked delete button for todo item 79 and confirmed deletion at (958, 660) on //button[@id='todo-79--delete']
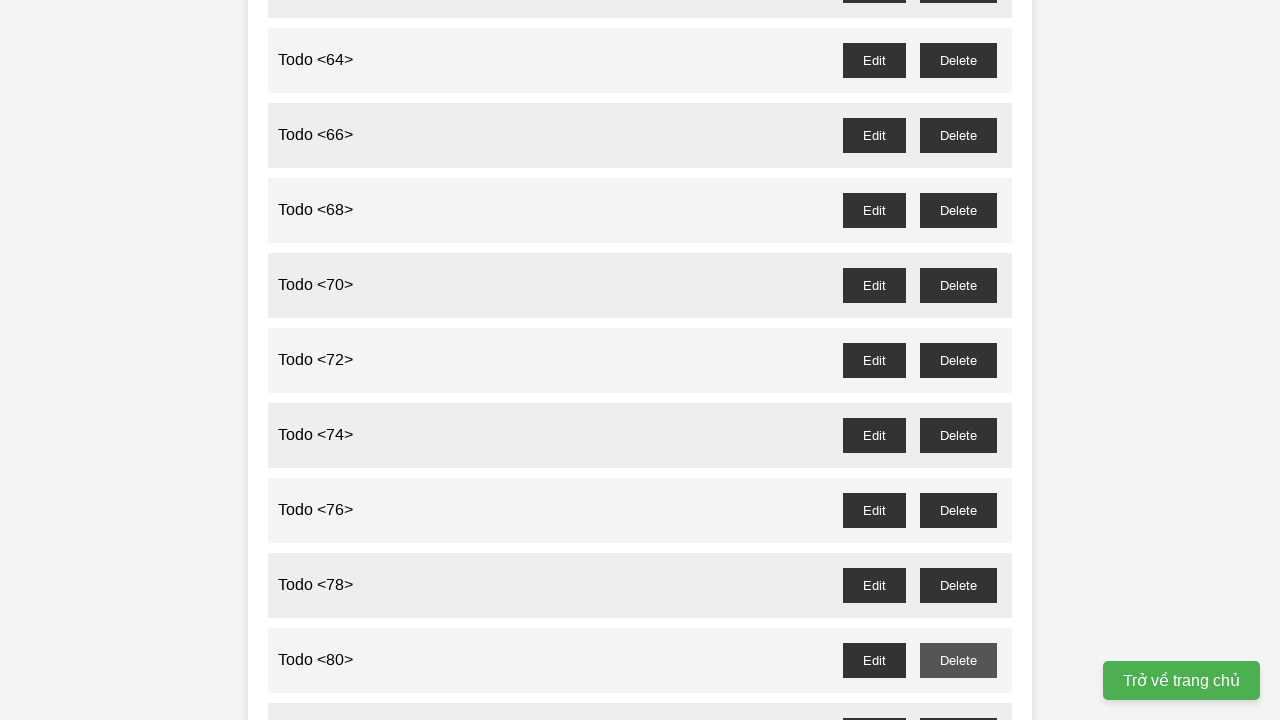

Clicked delete button for todo item 81 and confirmed deletion at (958, 703) on //button[@id='todo-81--delete']
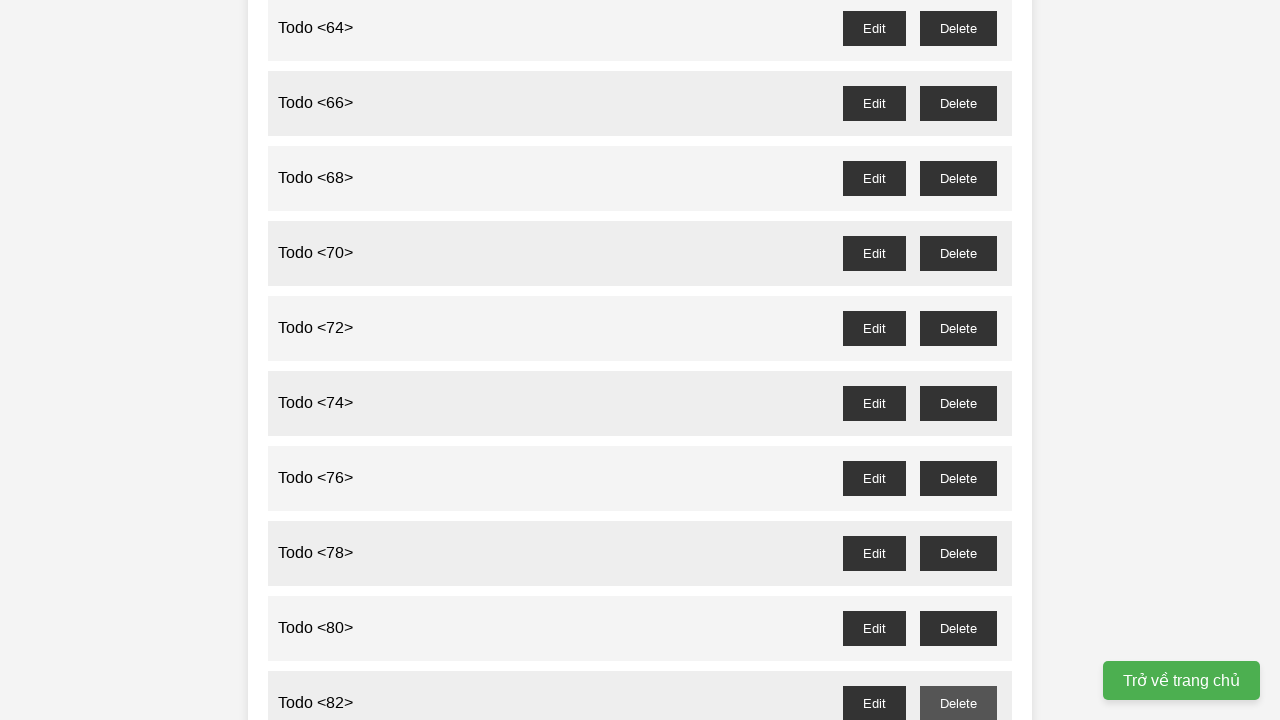

Clicked delete button for todo item 83 and confirmed deletion at (958, 360) on //button[@id='todo-83--delete']
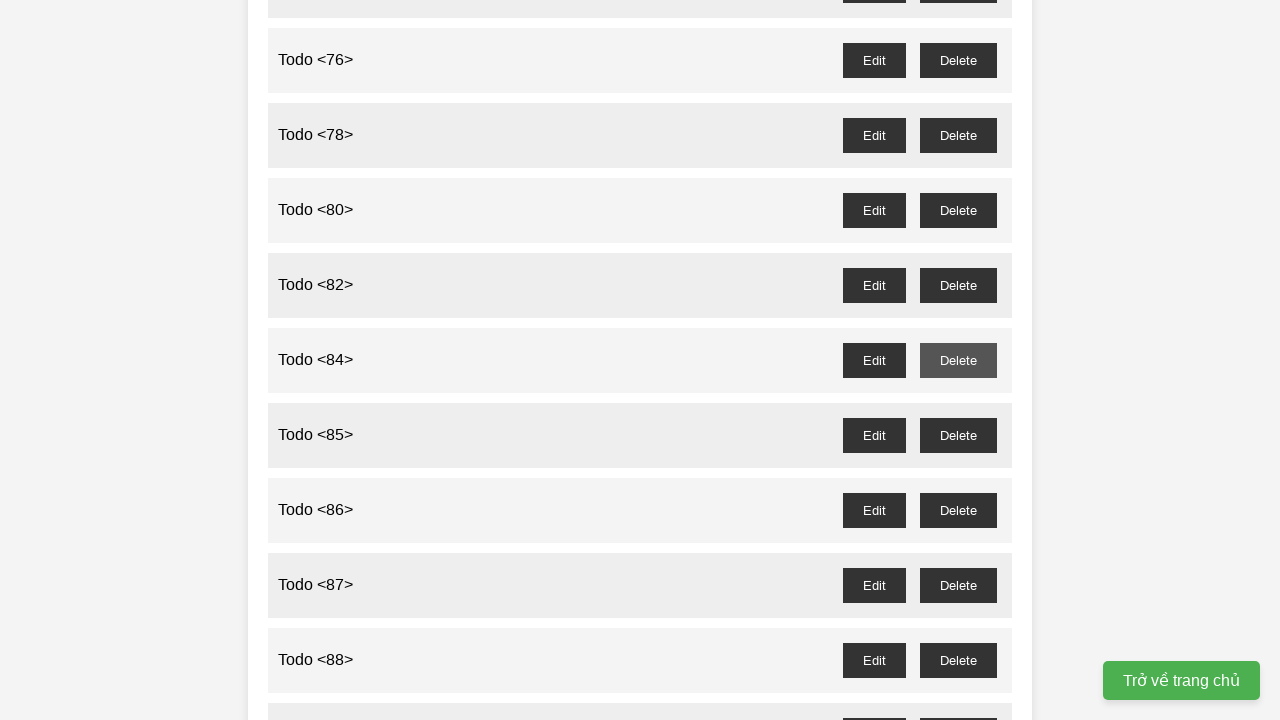

Clicked delete button for todo item 85 and confirmed deletion at (958, 435) on //button[@id='todo-85--delete']
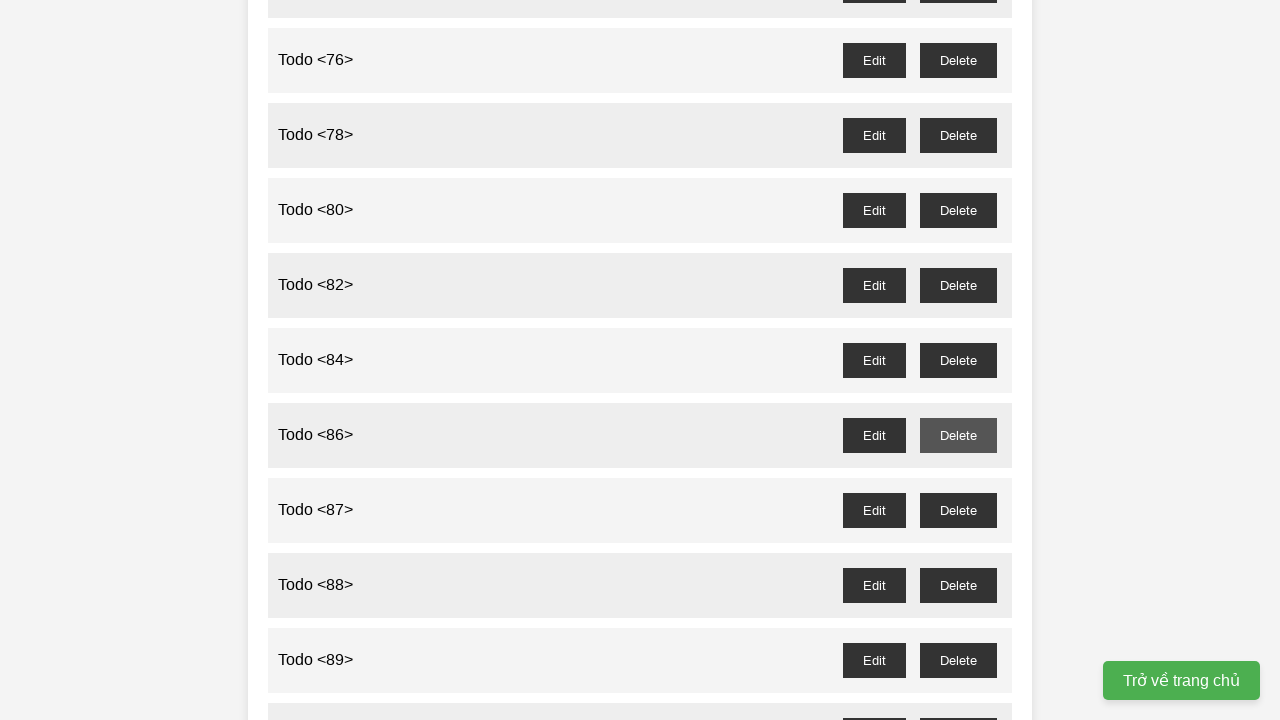

Clicked delete button for todo item 87 and confirmed deletion at (958, 510) on //button[@id='todo-87--delete']
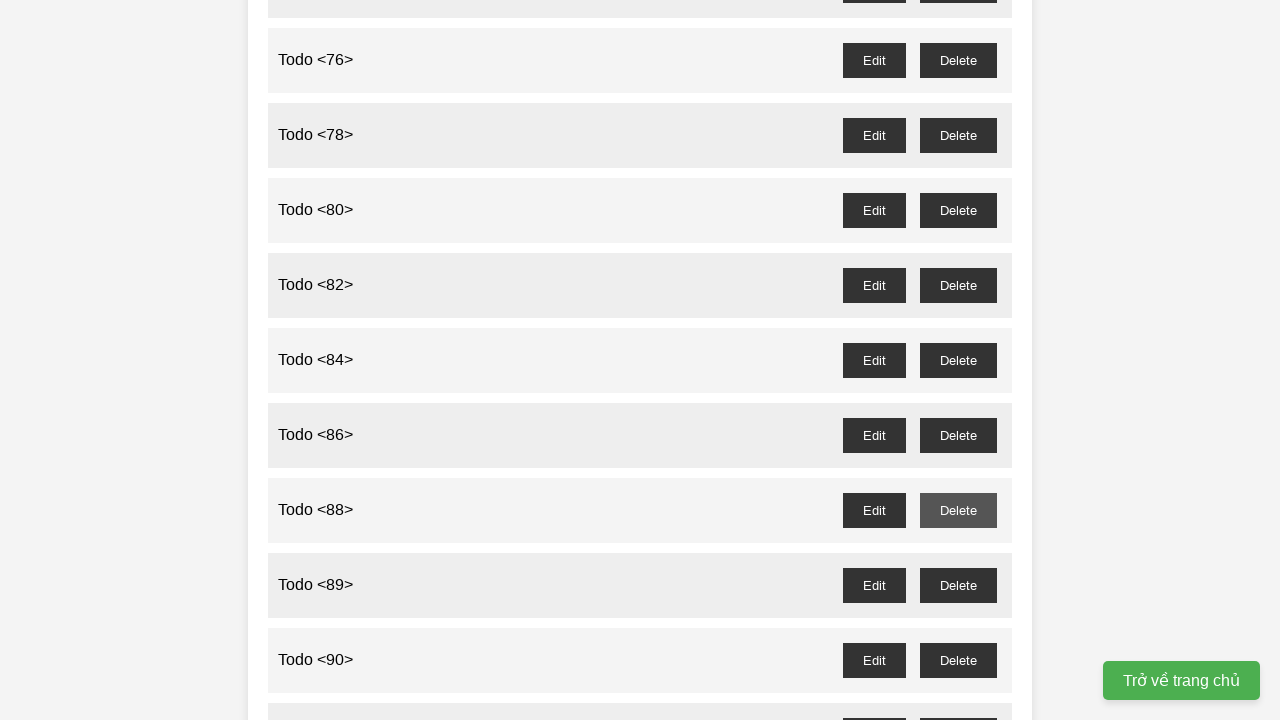

Clicked delete button for todo item 89 and confirmed deletion at (958, 585) on //button[@id='todo-89--delete']
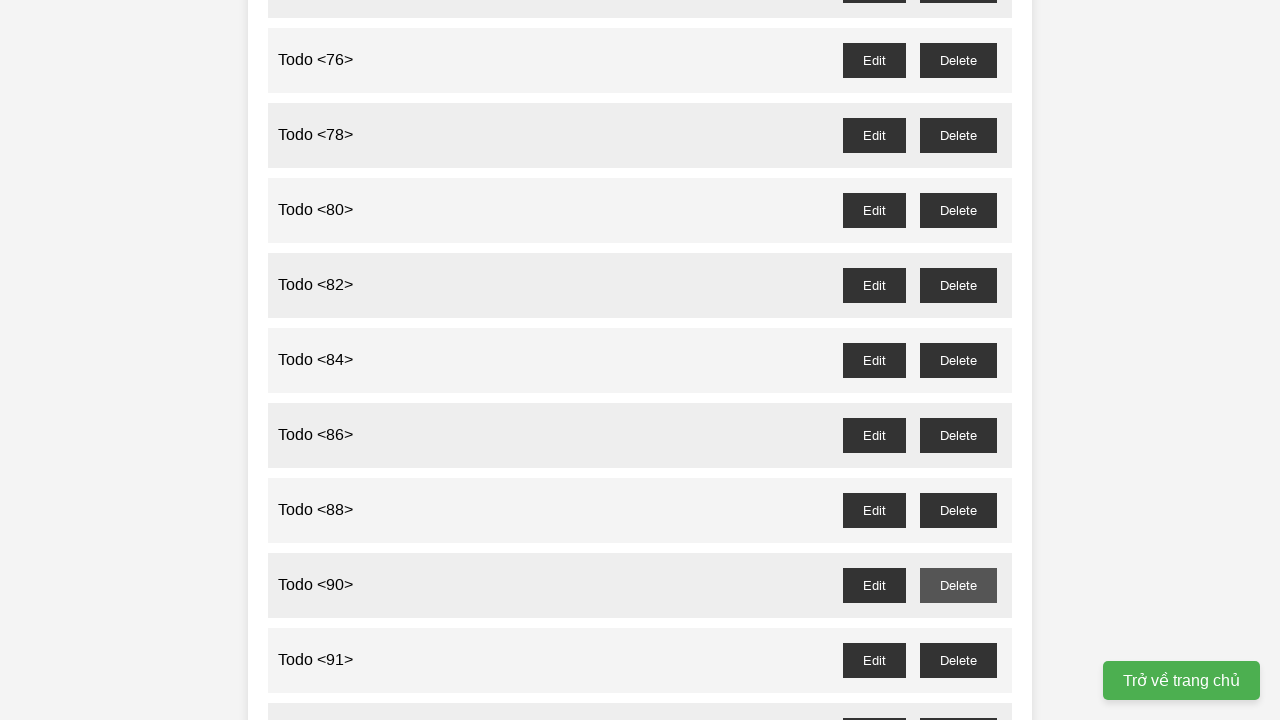

Clicked delete button for todo item 91 and confirmed deletion at (958, 660) on //button[@id='todo-91--delete']
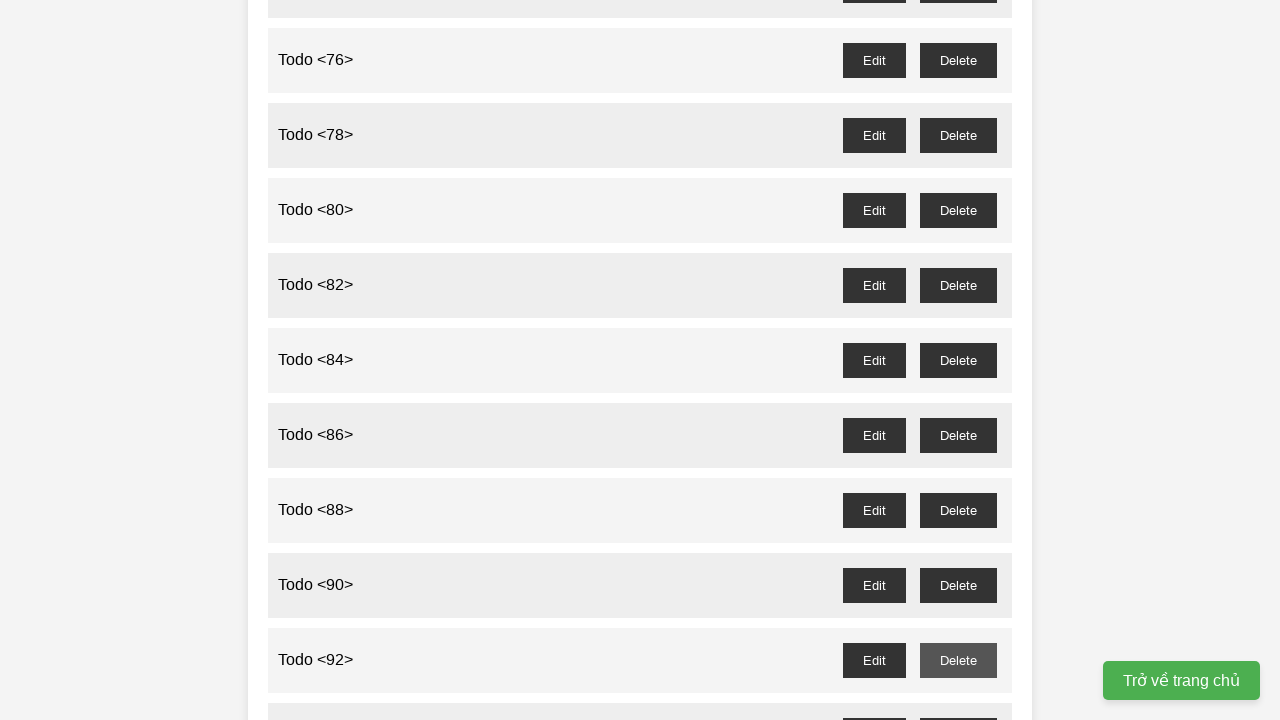

Clicked delete button for todo item 93 and confirmed deletion at (958, 703) on //button[@id='todo-93--delete']
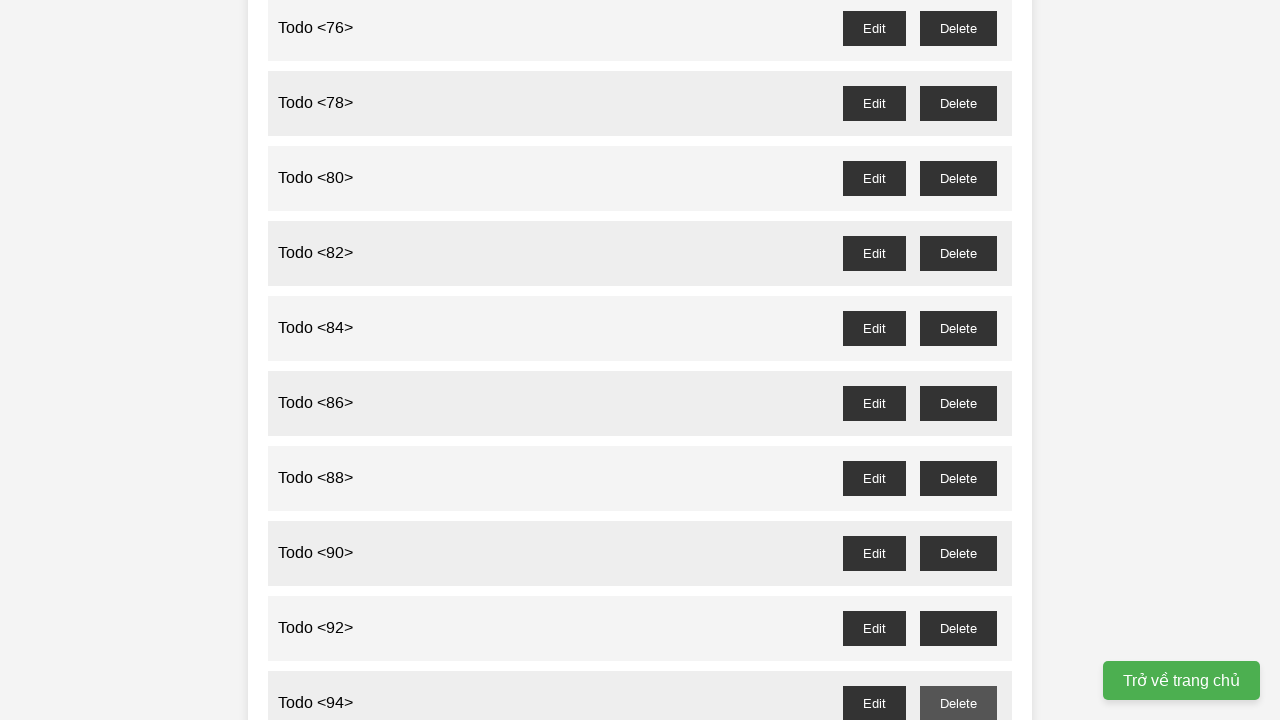

Clicked delete button for todo item 95 and confirmed deletion at (958, 360) on //button[@id='todo-95--delete']
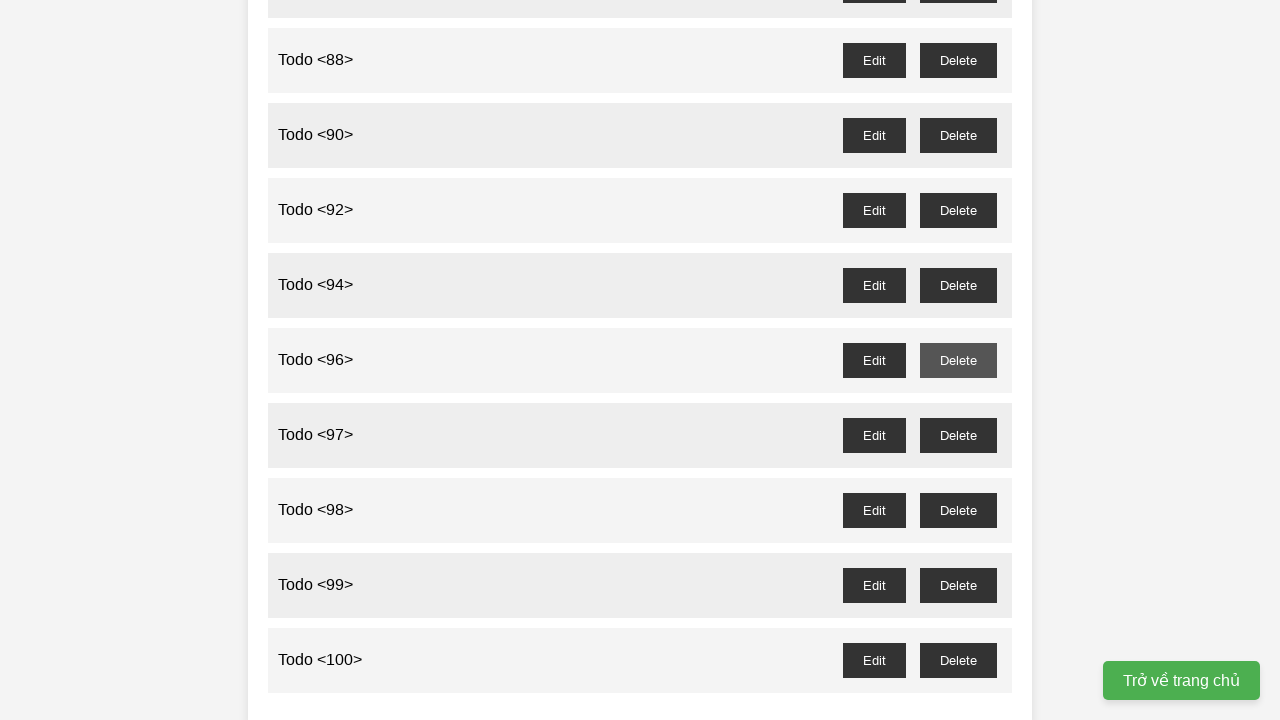

Clicked delete button for todo item 97 and confirmed deletion at (958, 435) on //button[@id='todo-97--delete']
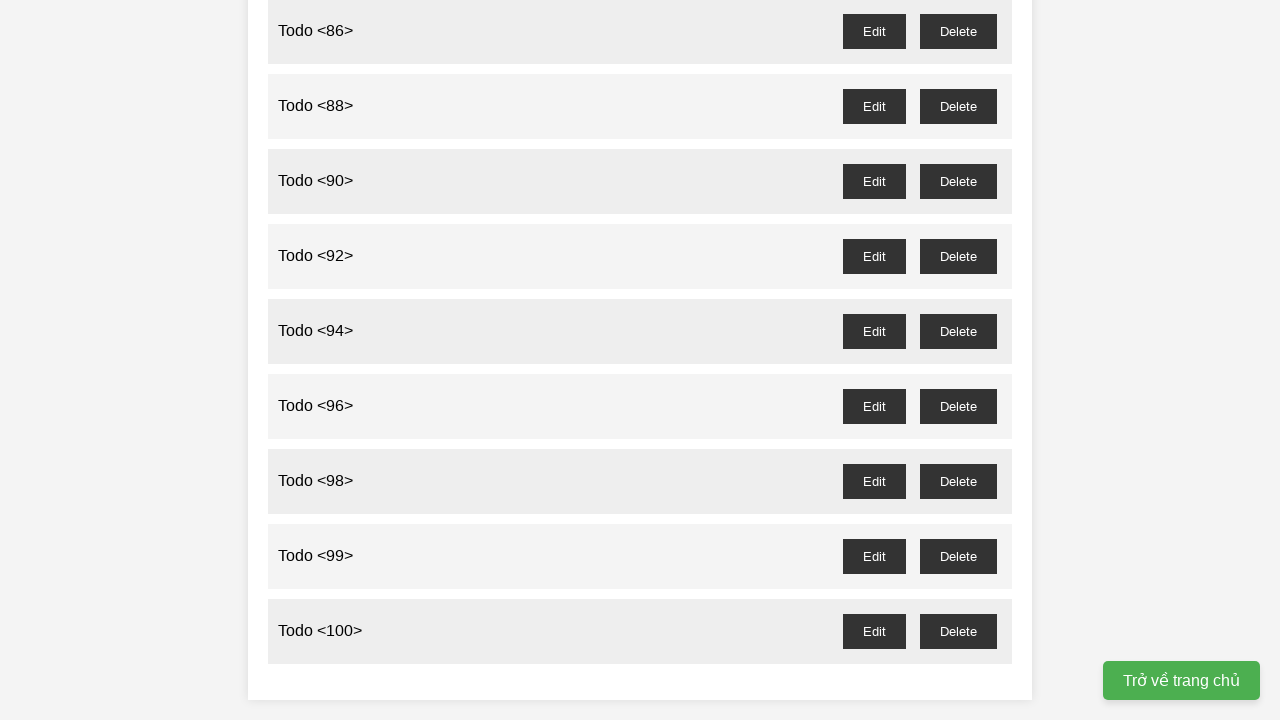

Clicked delete button for todo item 99 and confirmed deletion at (958, 556) on //button[@id='todo-99--delete']
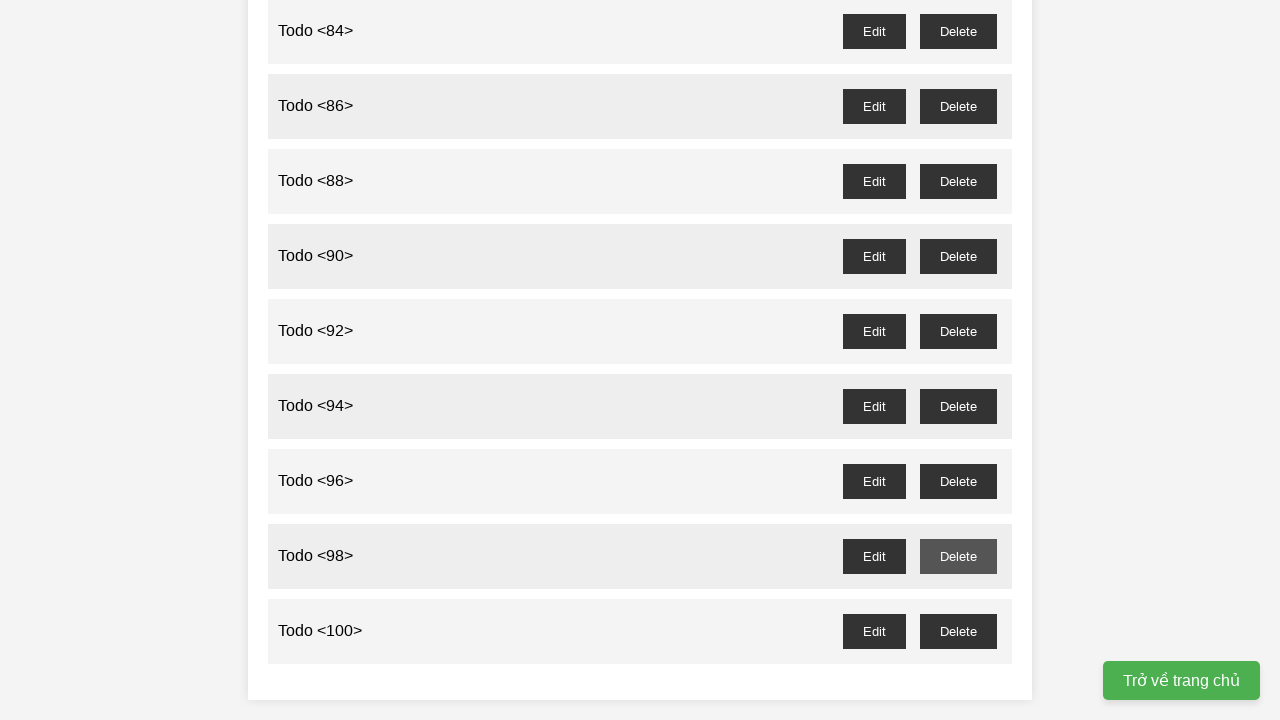

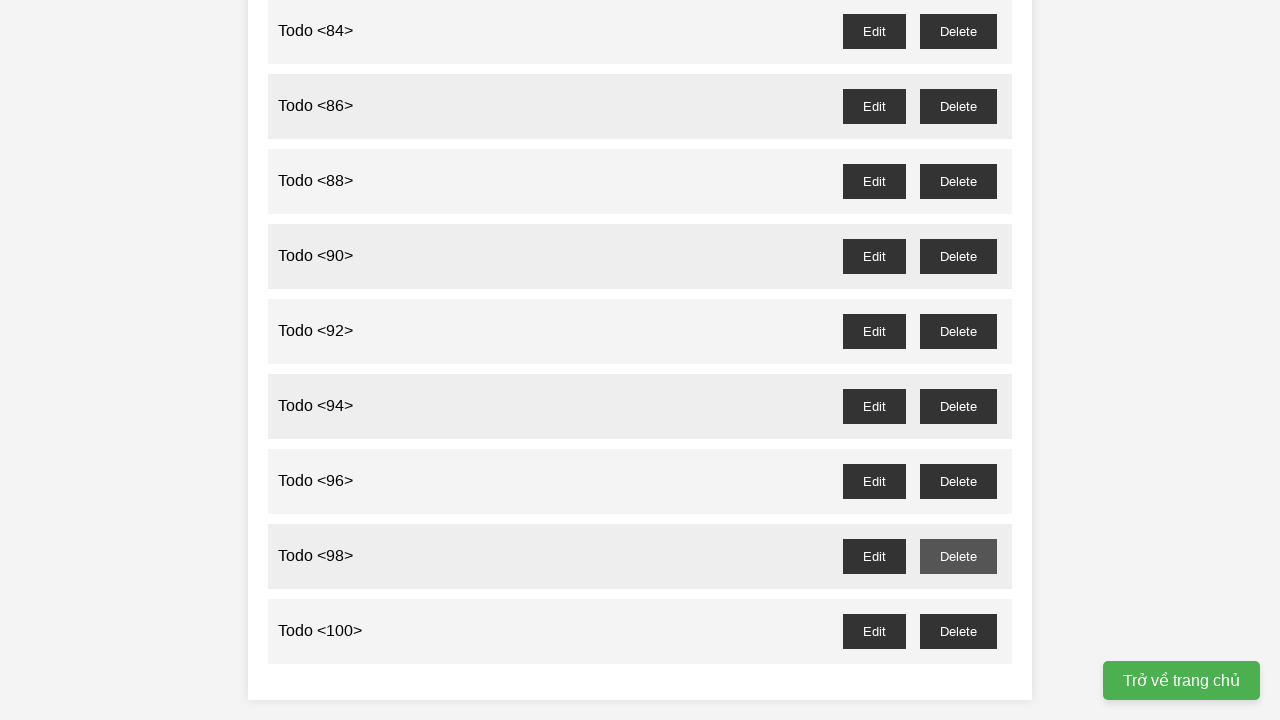